Tests a Todo list application demonstrating dialog handler removal based on delete count - adds 100 todos and only deletes the first 6 odd-numbered todos (1, 3, 5, 7, 9, 11) before removing the dialog handler.

Starting URL: https://material.playwrightvn.com/

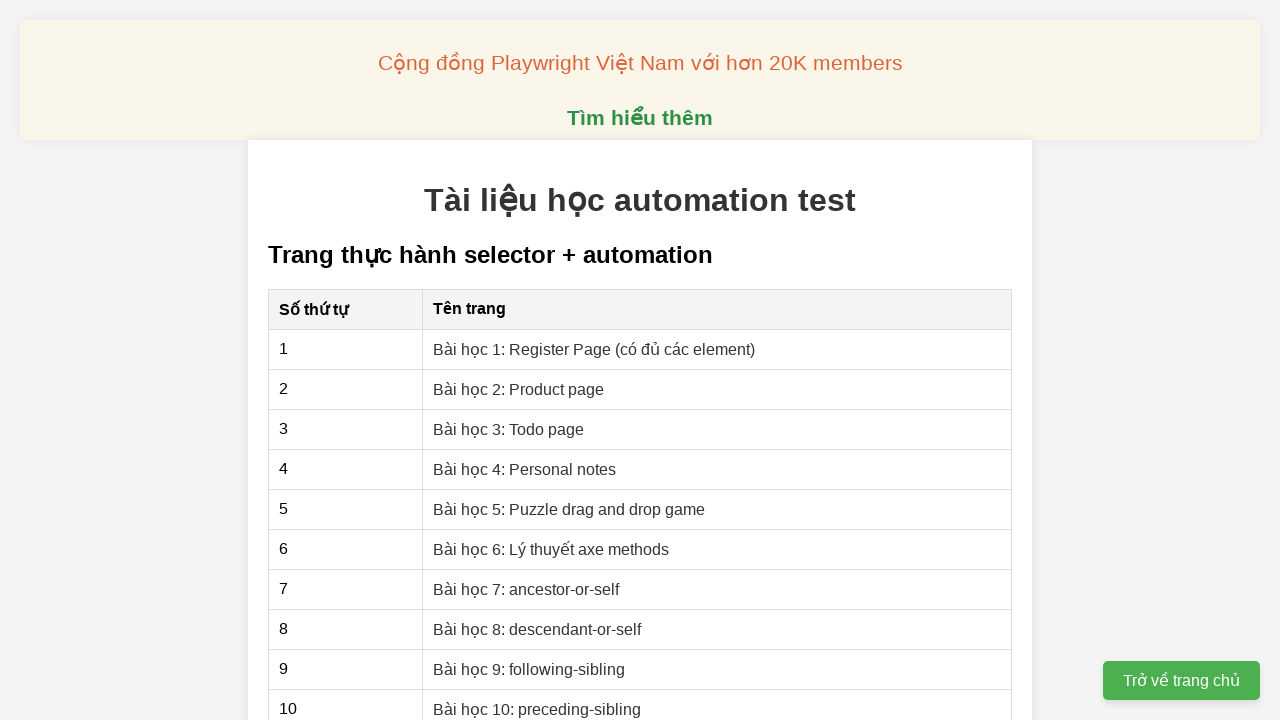

Clicked on Todo list lesson link at (509, 429) on xpath=//a[@href="03-xpath-todo-list.html"]
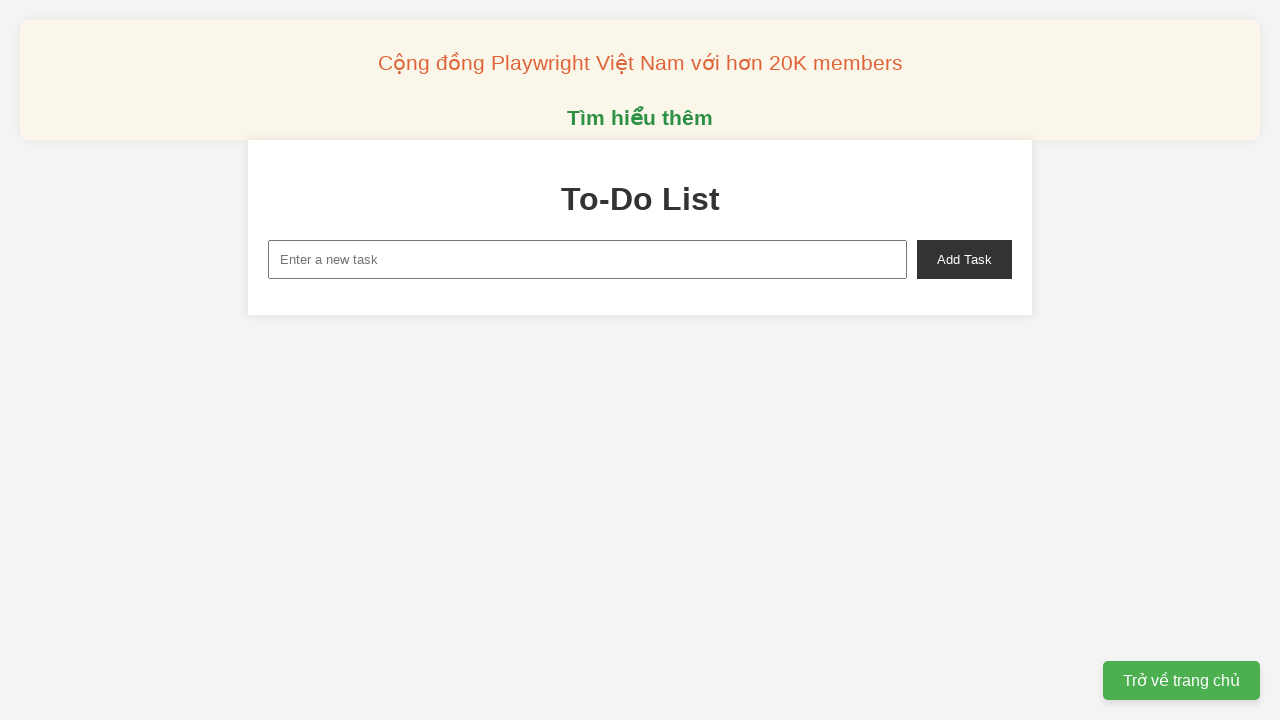

Filled new task field with 'Todo 1' on //*[@id="new-task"]
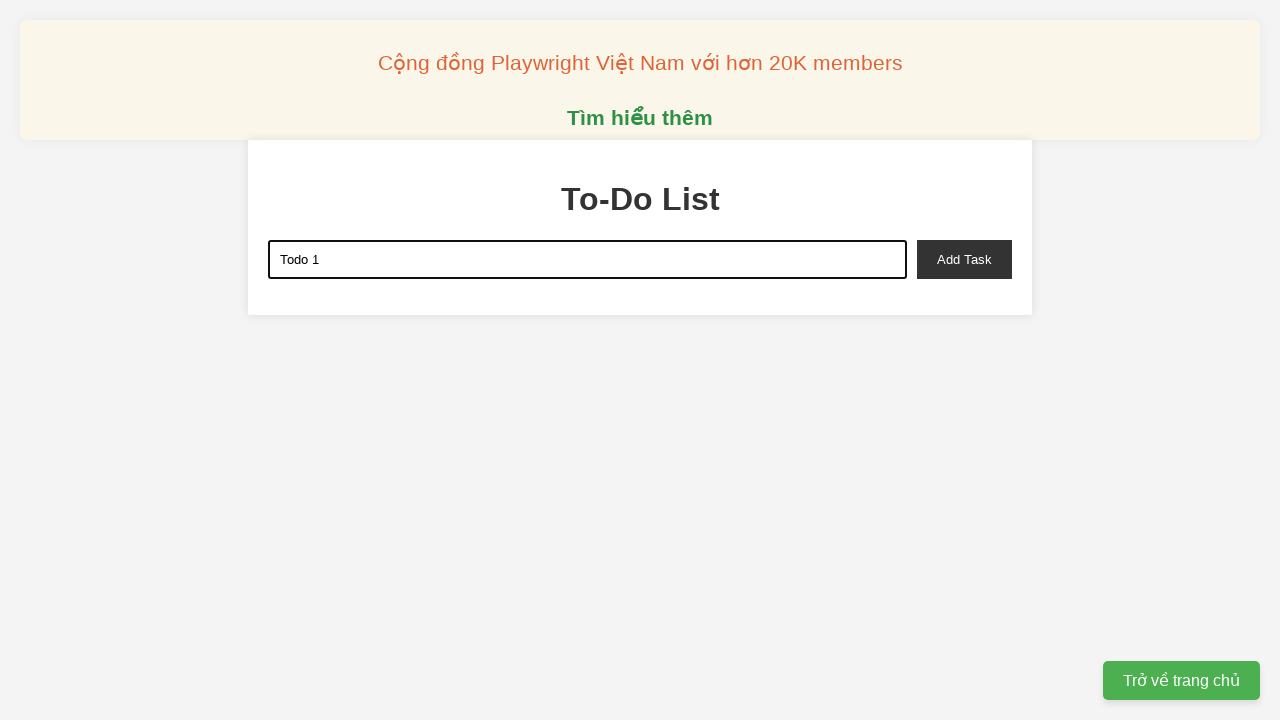

Clicked add task button to add 'Todo 1' at (964, 259) on xpath=//*[@id="add-task"]
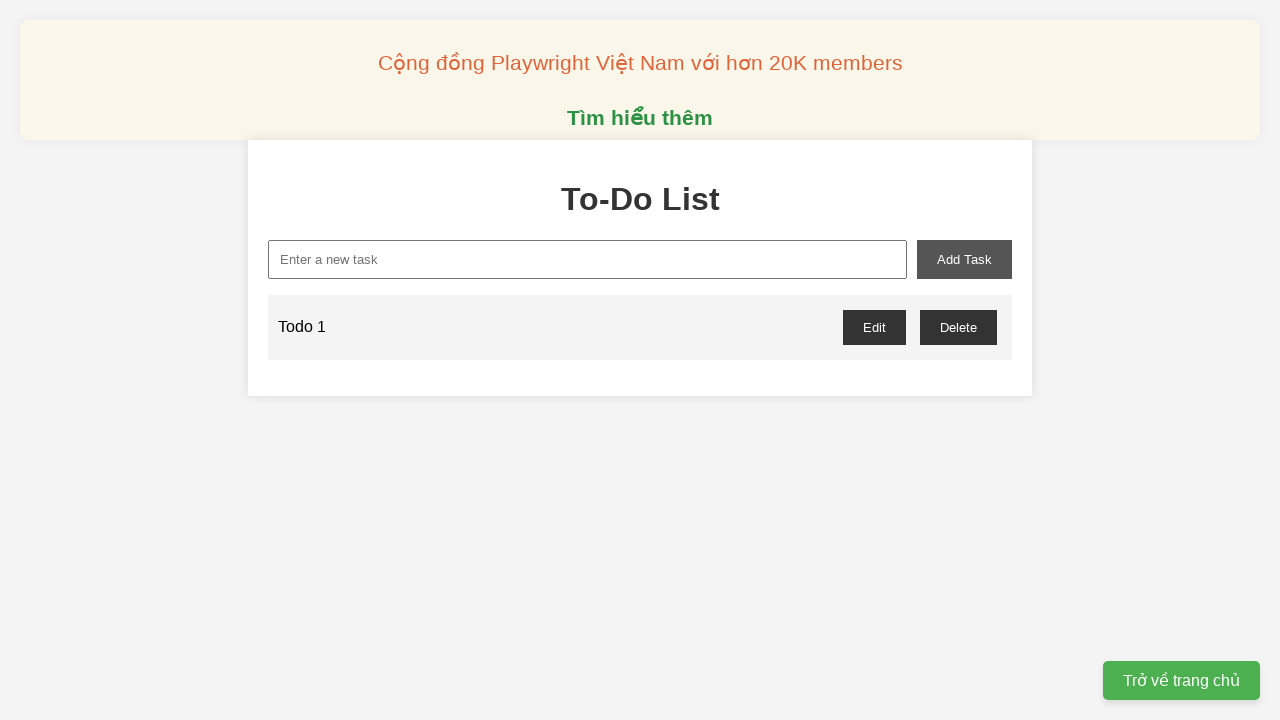

Filled new task field with 'Todo 2' on //*[@id="new-task"]
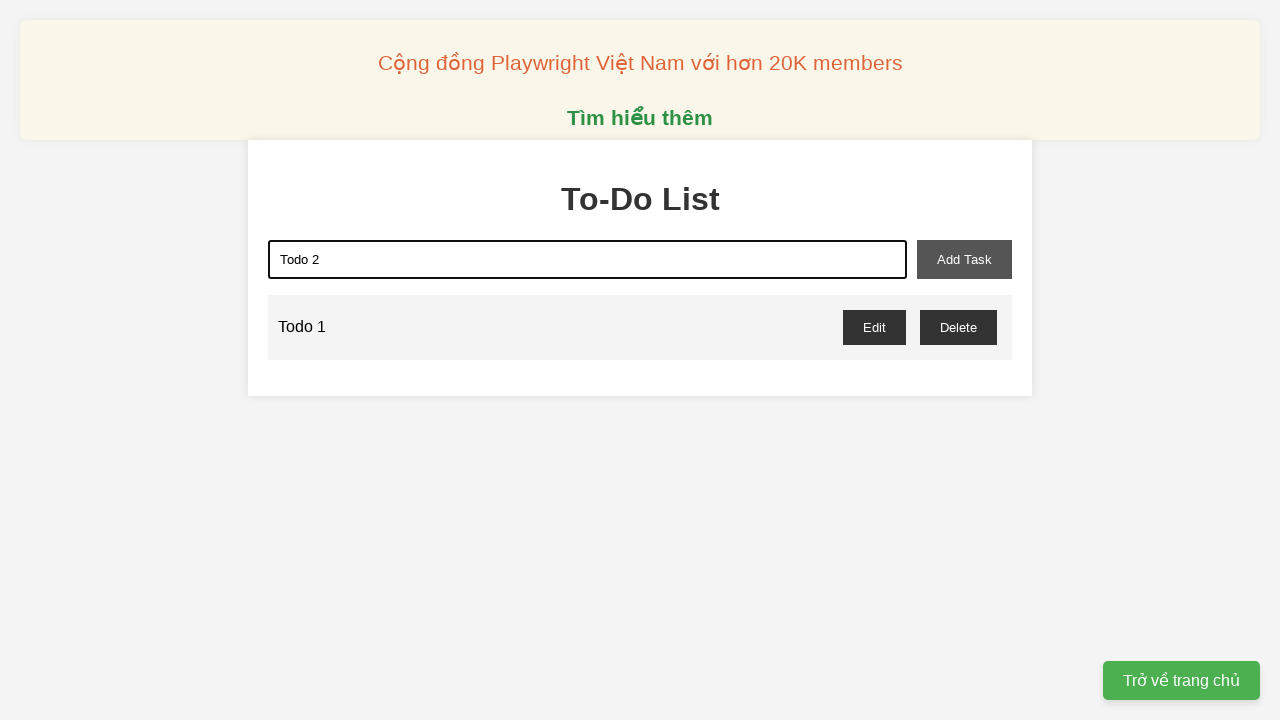

Clicked add task button to add 'Todo 2' at (964, 259) on xpath=//*[@id="add-task"]
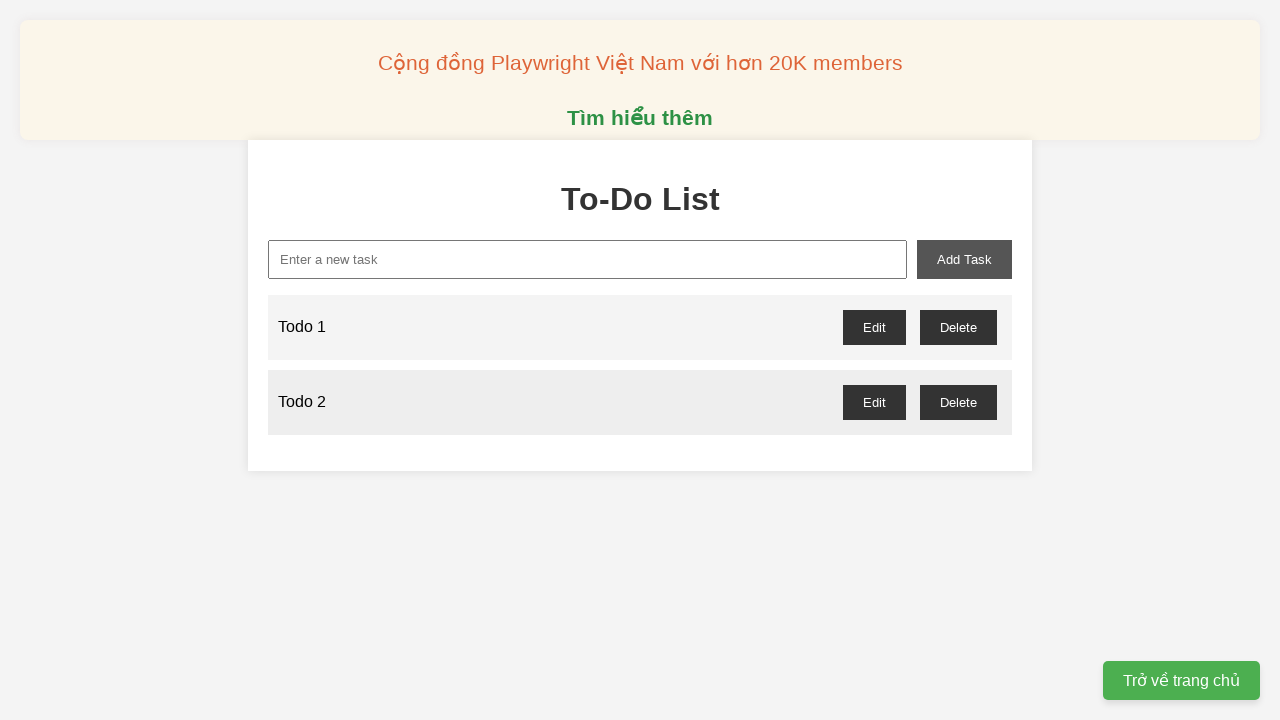

Filled new task field with 'Todo 3' on //*[@id="new-task"]
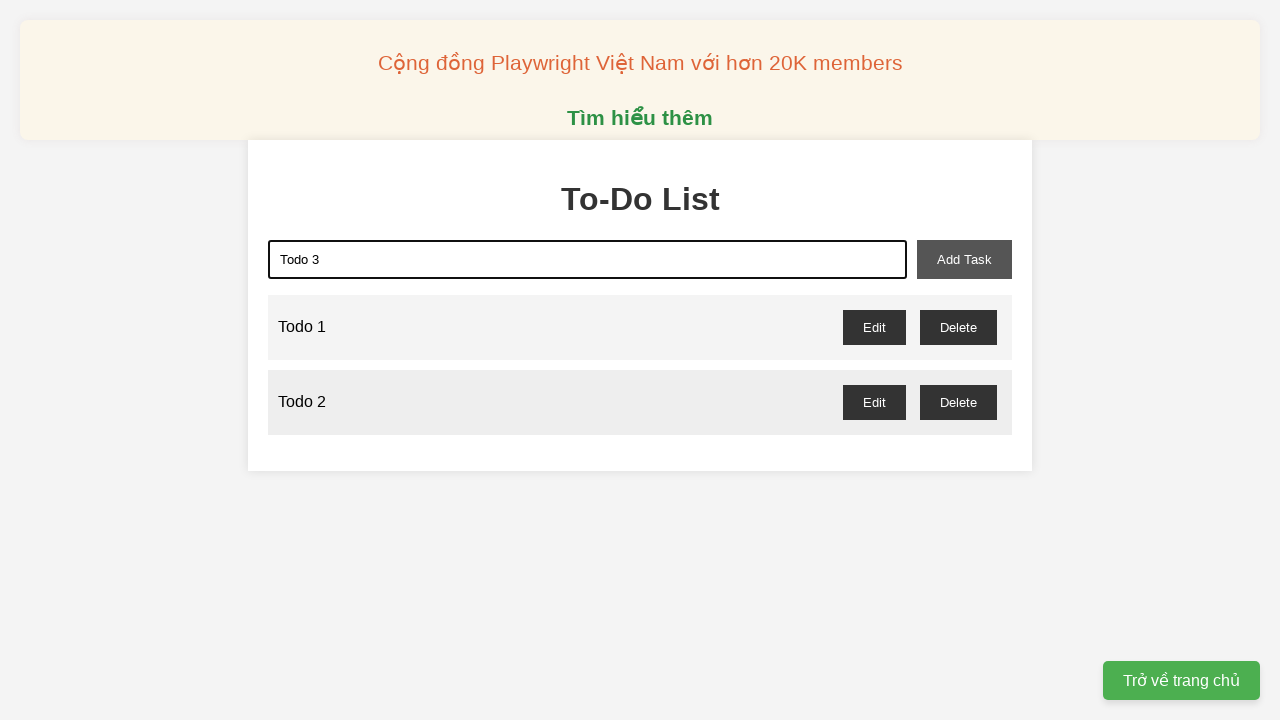

Clicked add task button to add 'Todo 3' at (964, 259) on xpath=//*[@id="add-task"]
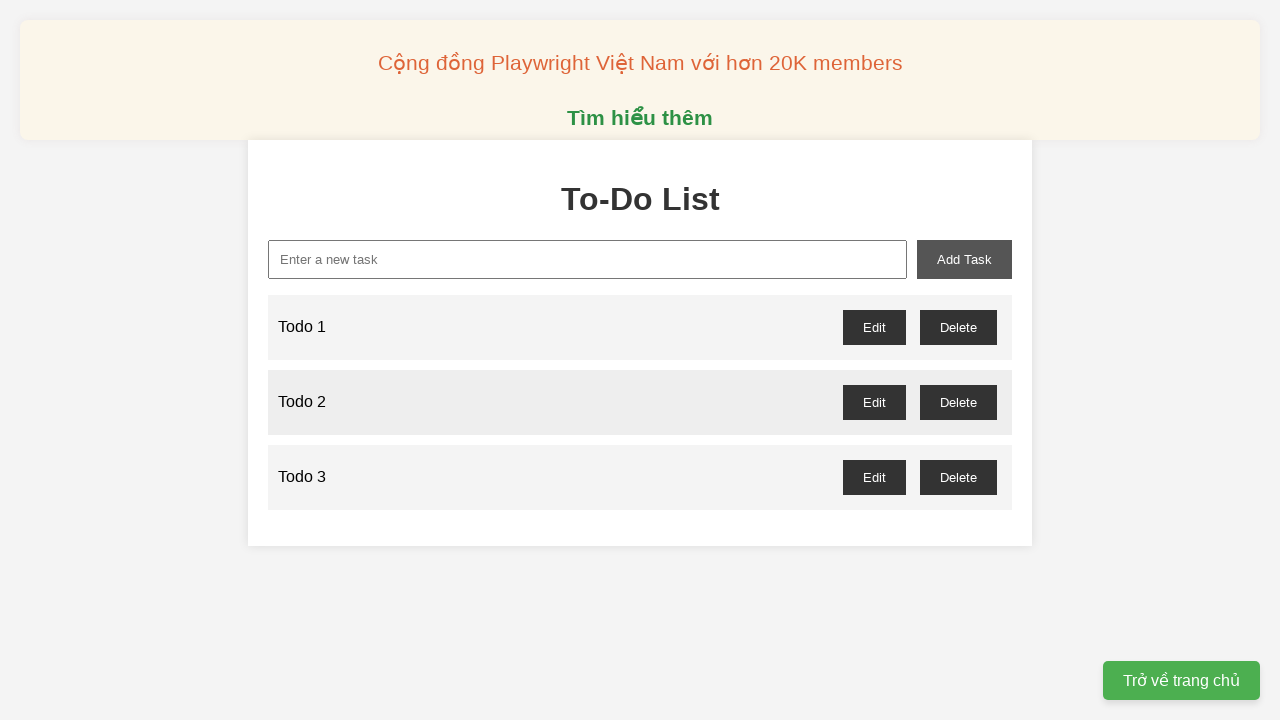

Filled new task field with 'Todo 4' on //*[@id="new-task"]
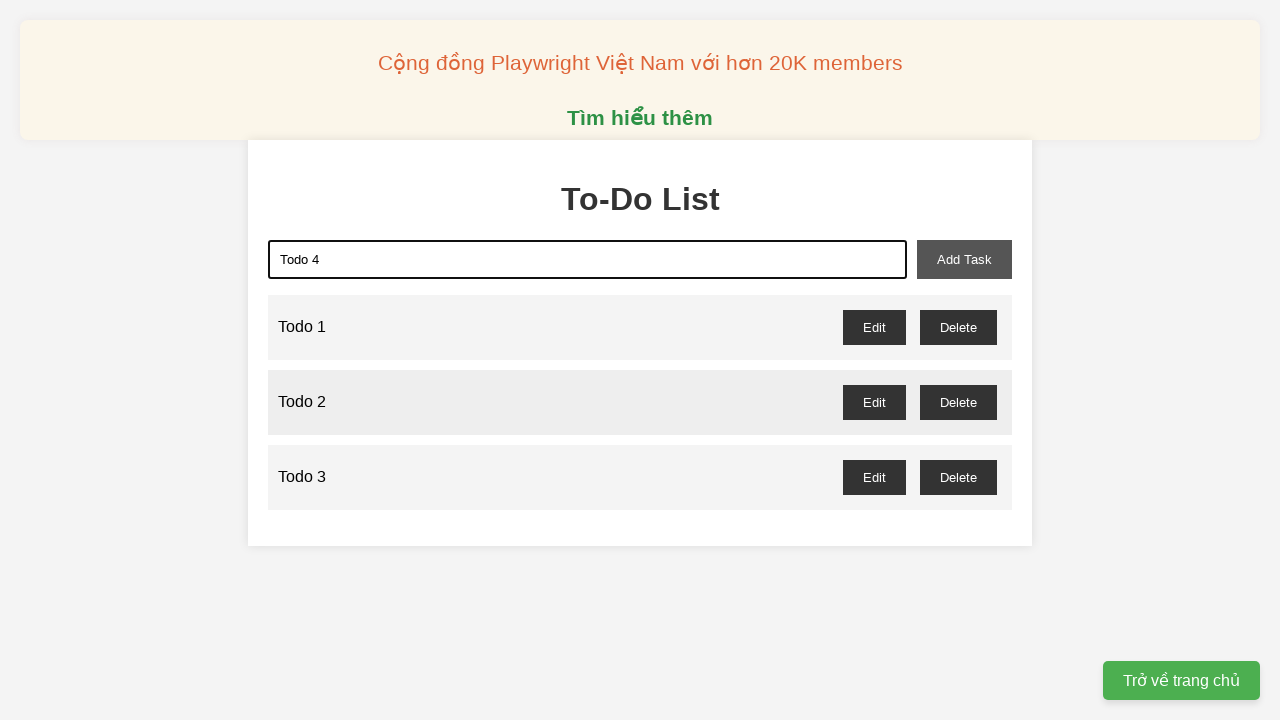

Clicked add task button to add 'Todo 4' at (964, 259) on xpath=//*[@id="add-task"]
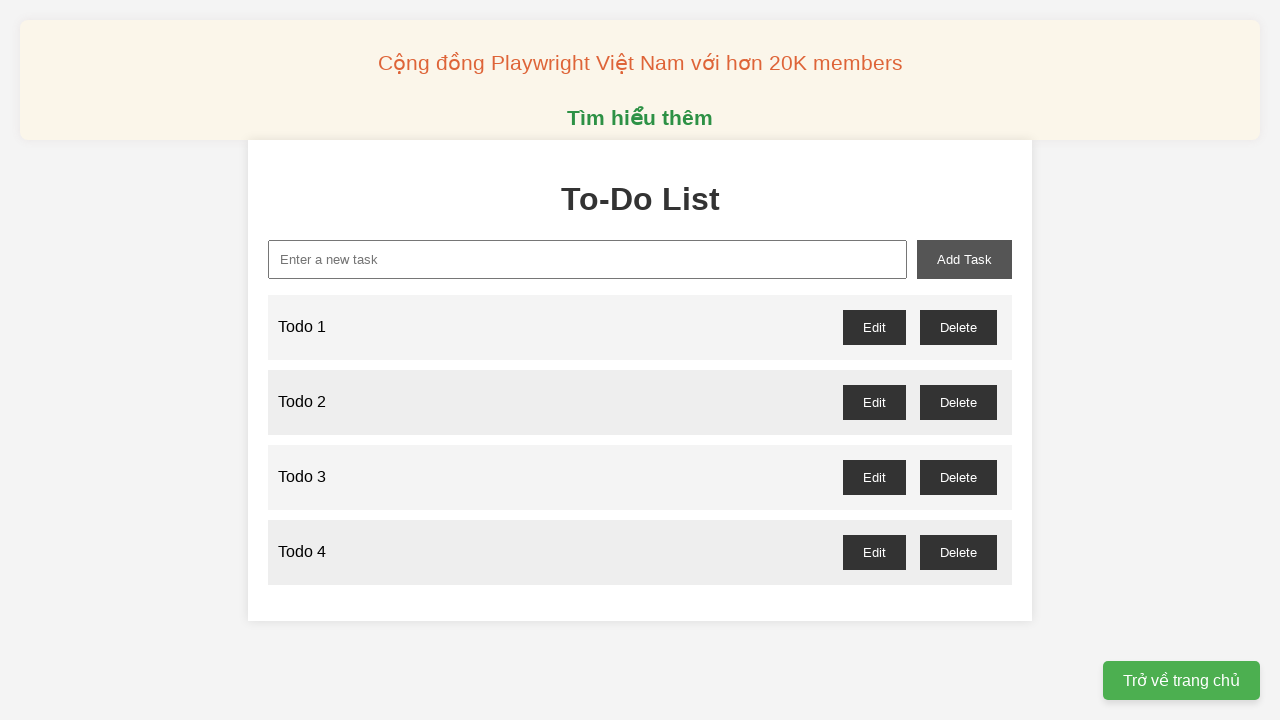

Filled new task field with 'Todo 5' on //*[@id="new-task"]
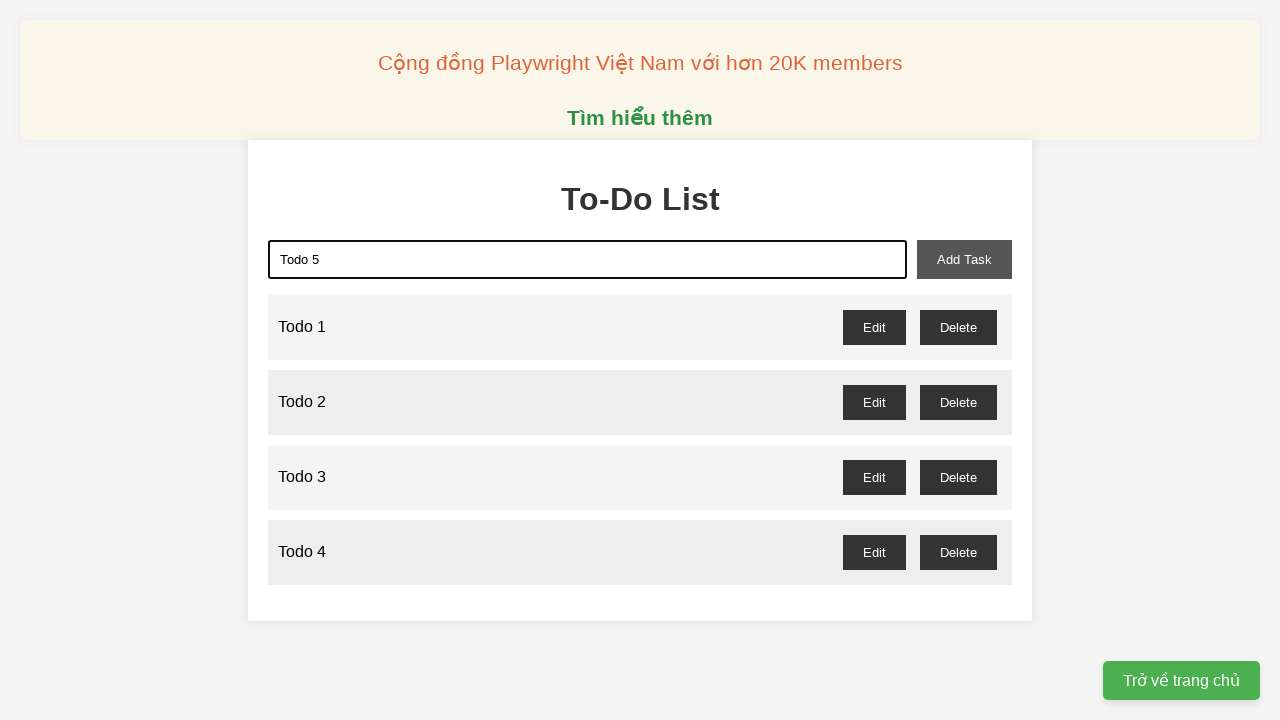

Clicked add task button to add 'Todo 5' at (964, 259) on xpath=//*[@id="add-task"]
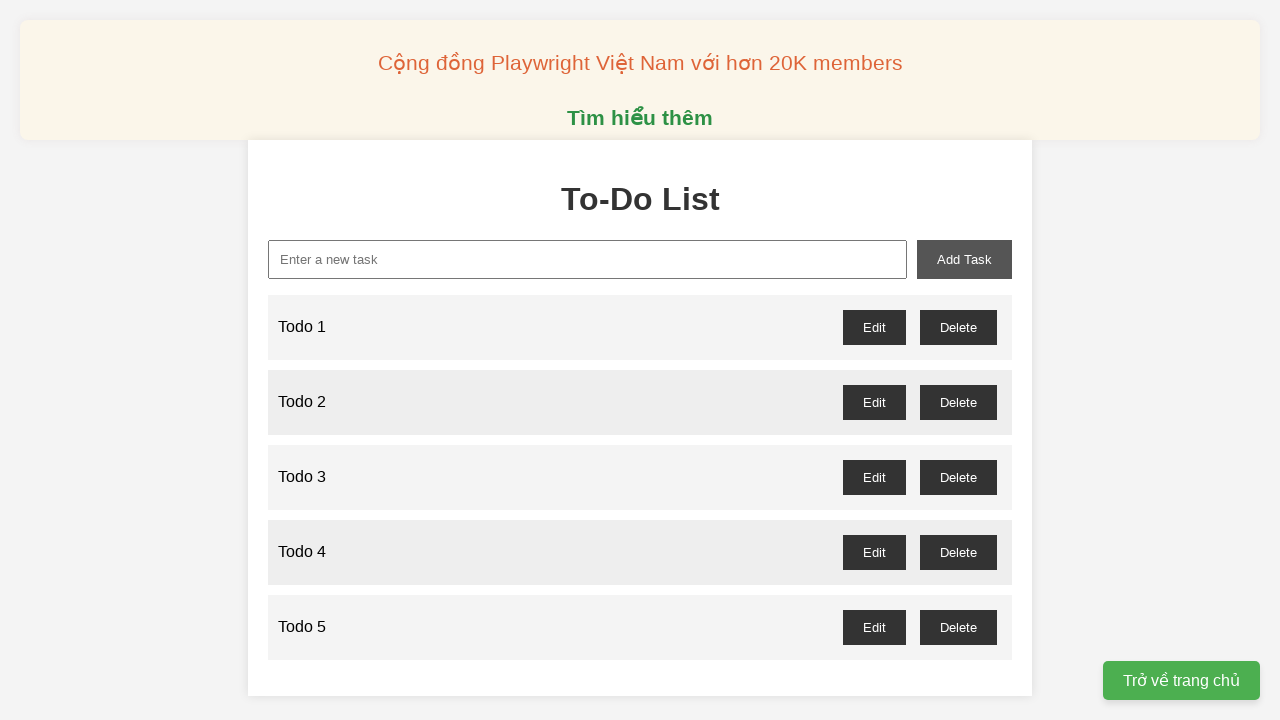

Filled new task field with 'Todo 6' on //*[@id="new-task"]
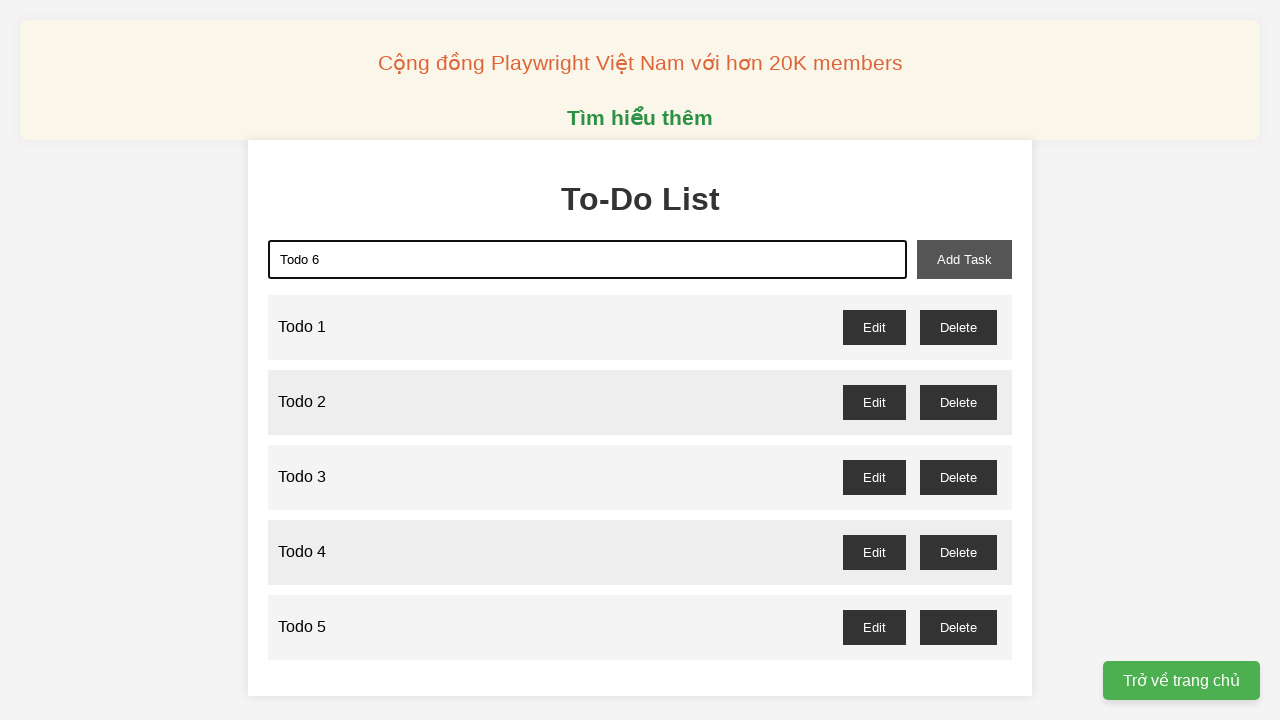

Clicked add task button to add 'Todo 6' at (964, 259) on xpath=//*[@id="add-task"]
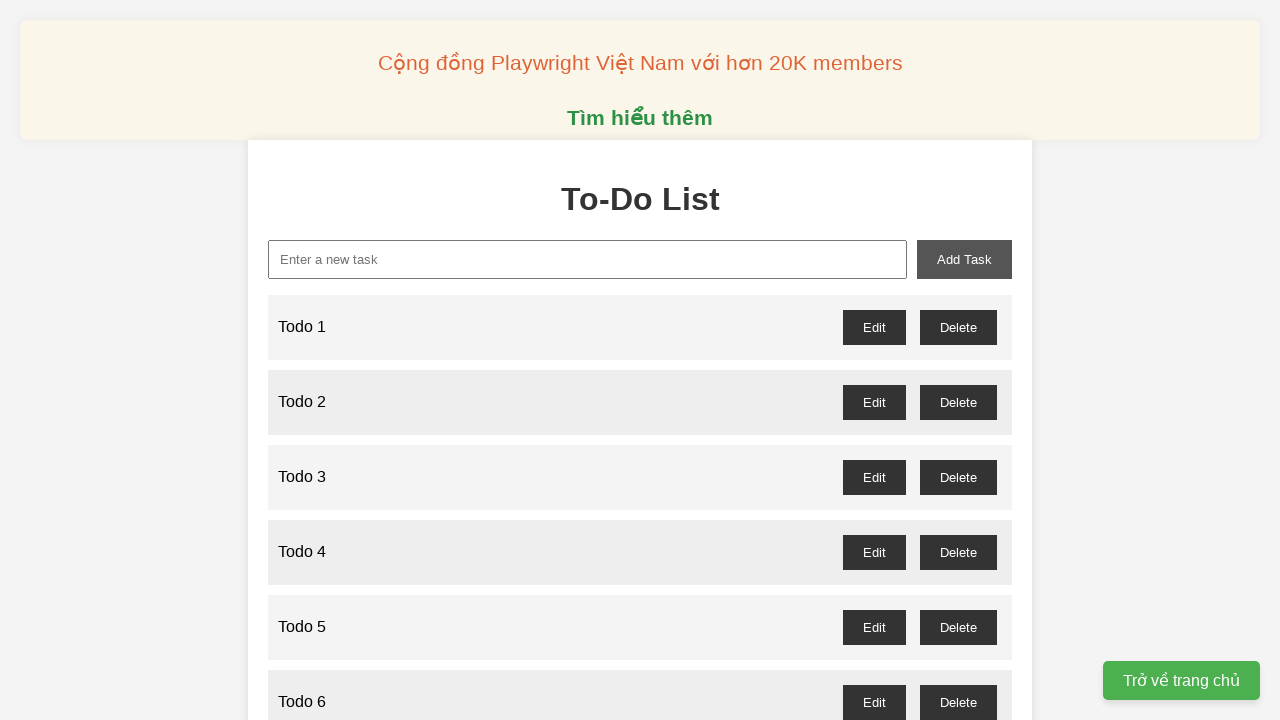

Filled new task field with 'Todo 7' on //*[@id="new-task"]
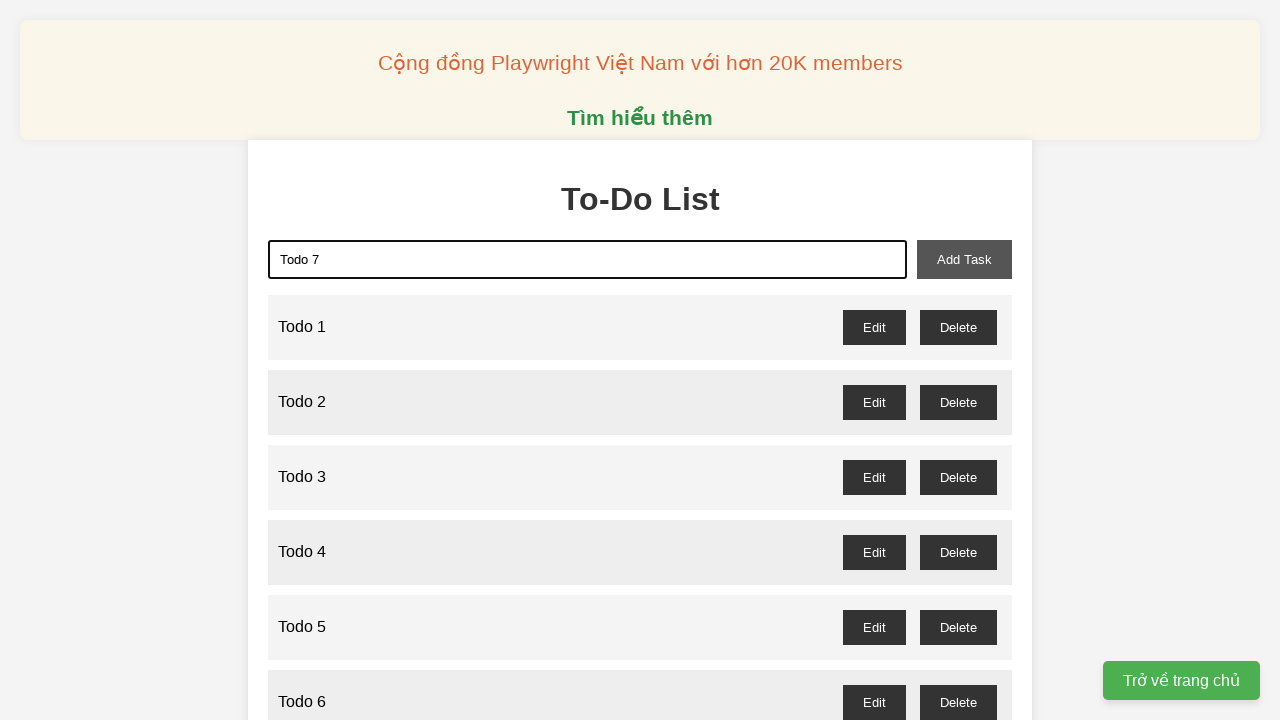

Clicked add task button to add 'Todo 7' at (964, 259) on xpath=//*[@id="add-task"]
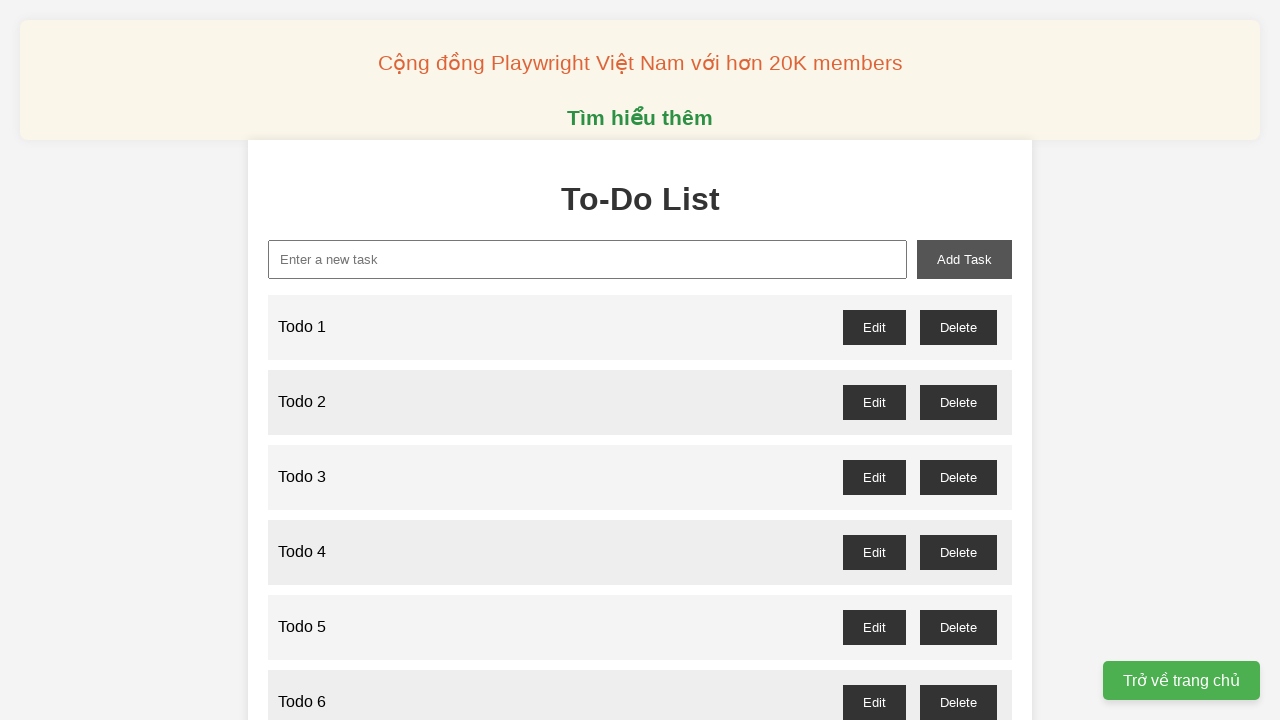

Filled new task field with 'Todo 8' on //*[@id="new-task"]
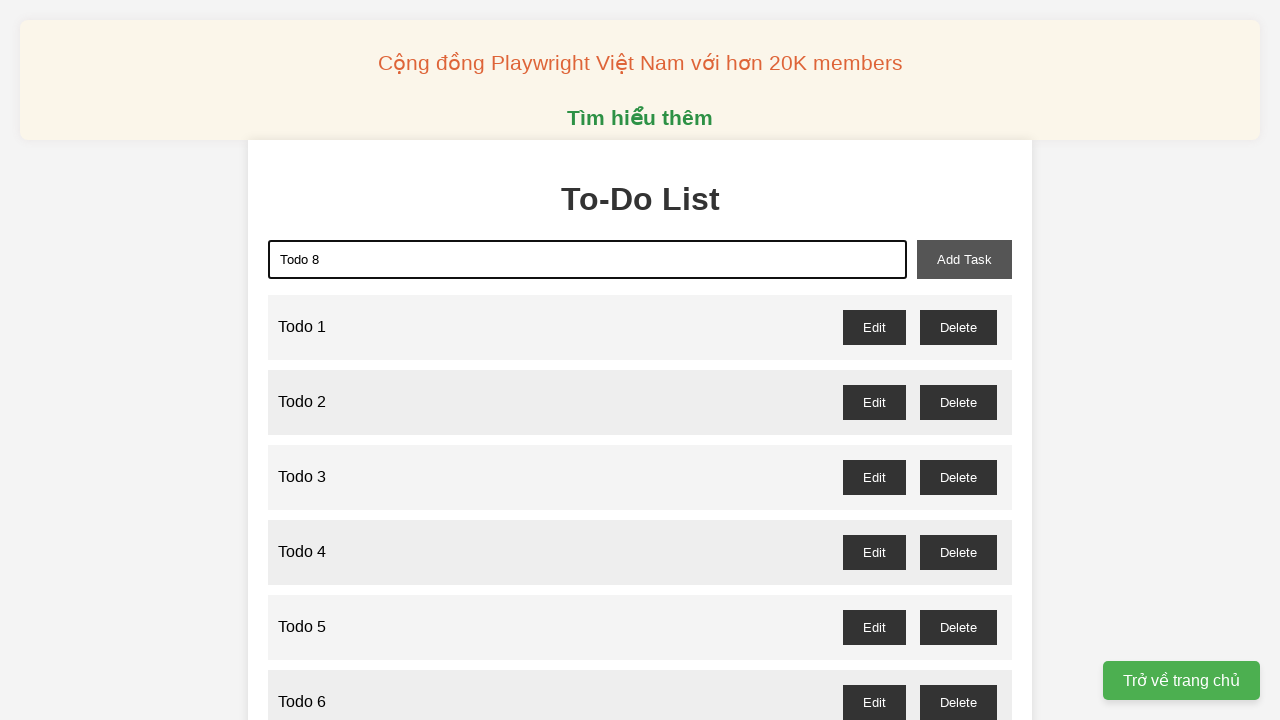

Clicked add task button to add 'Todo 8' at (964, 259) on xpath=//*[@id="add-task"]
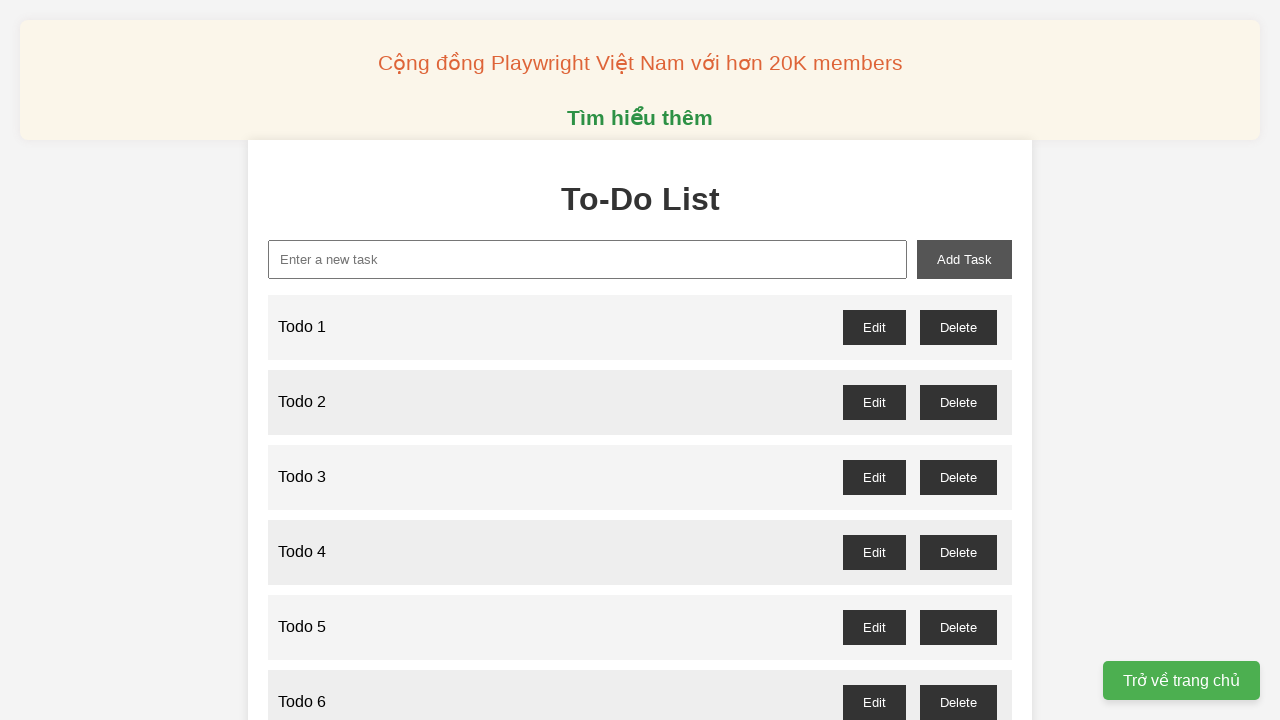

Filled new task field with 'Todo 9' on //*[@id="new-task"]
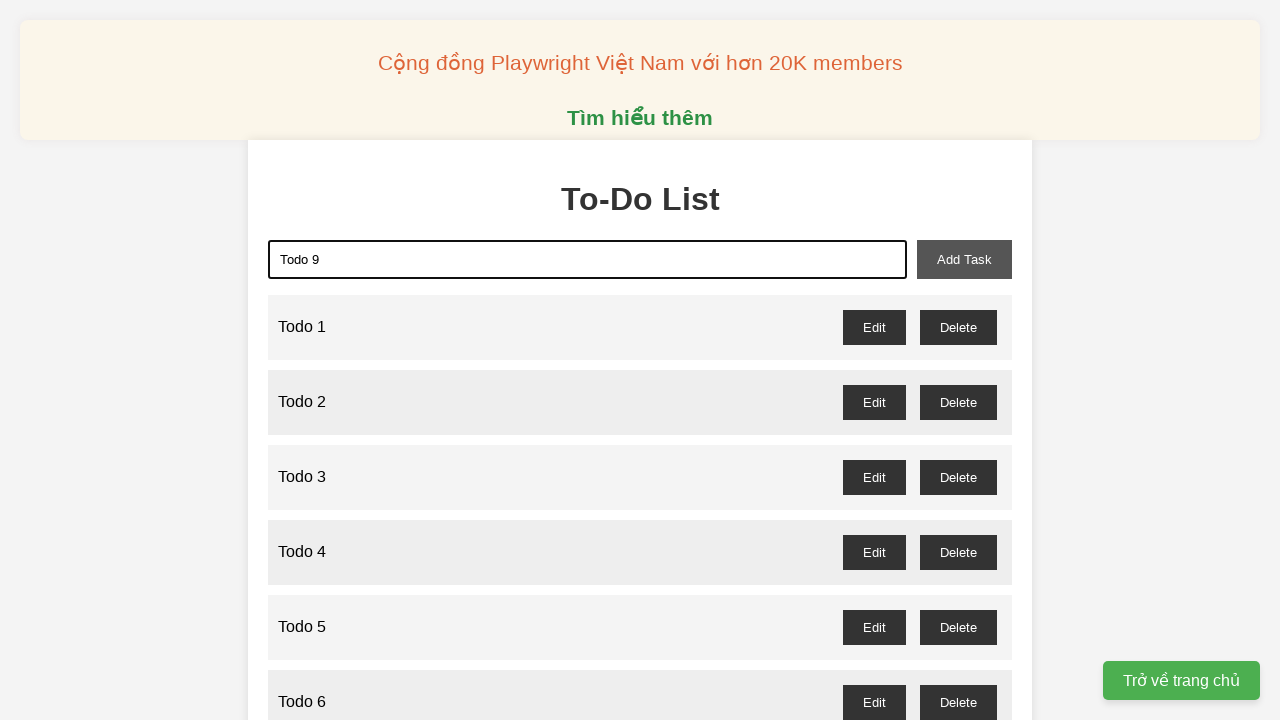

Clicked add task button to add 'Todo 9' at (964, 259) on xpath=//*[@id="add-task"]
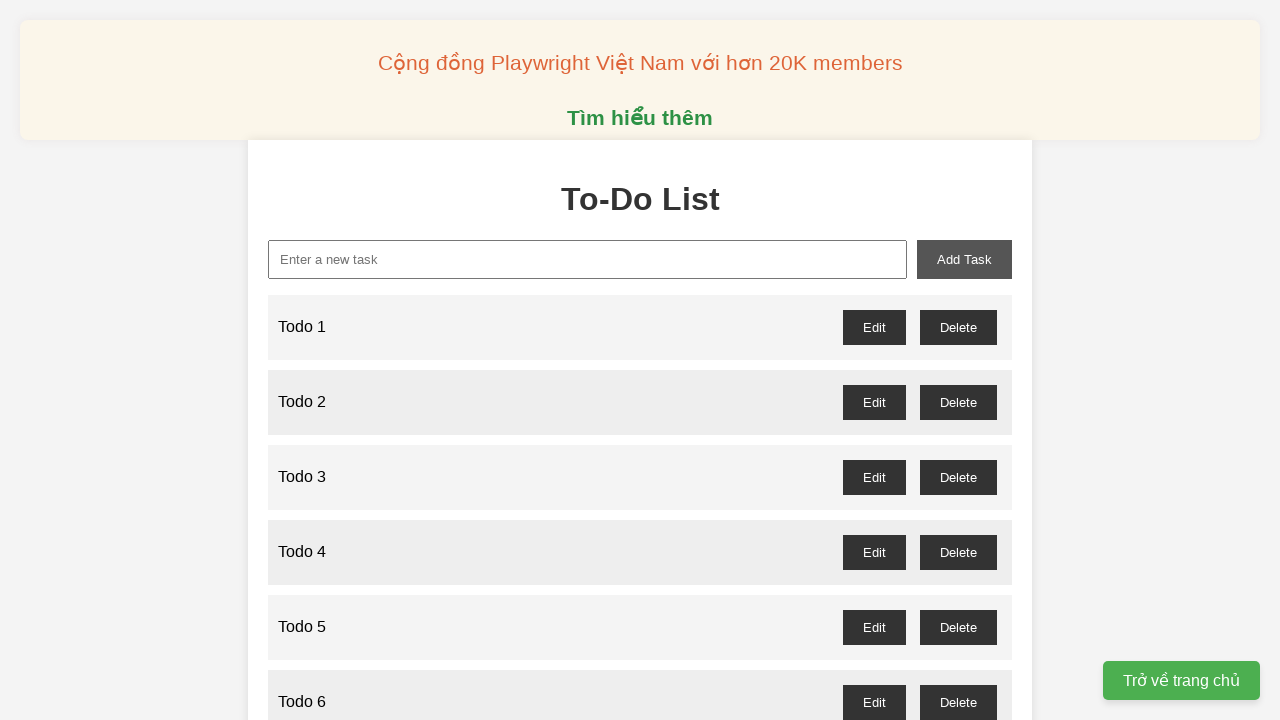

Filled new task field with 'Todo 10' on //*[@id="new-task"]
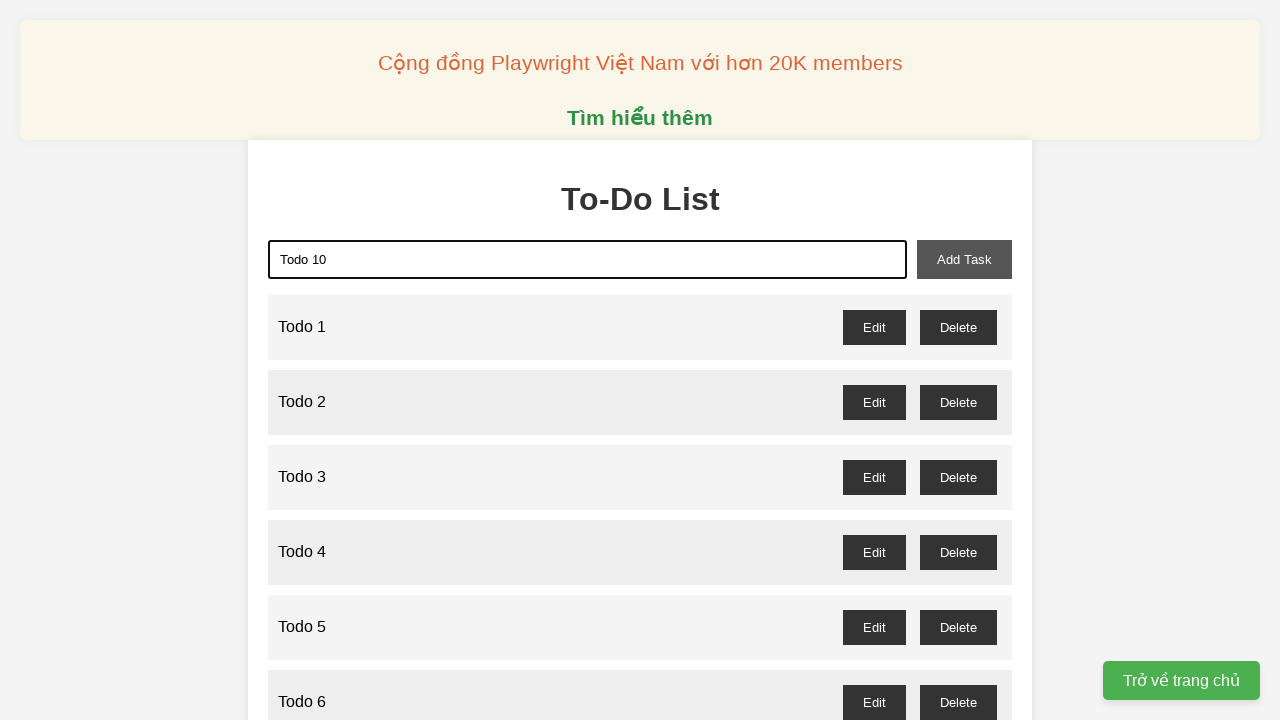

Clicked add task button to add 'Todo 10' at (964, 259) on xpath=//*[@id="add-task"]
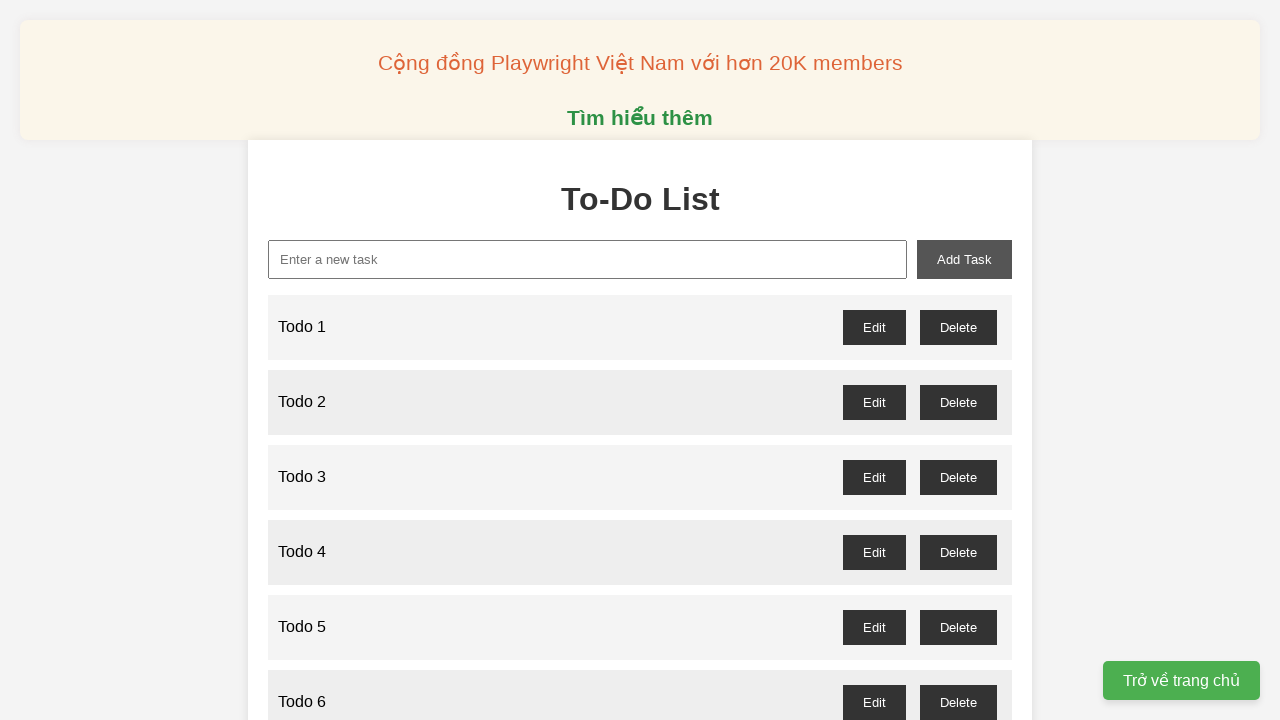

Filled new task field with 'Todo 11' on //*[@id="new-task"]
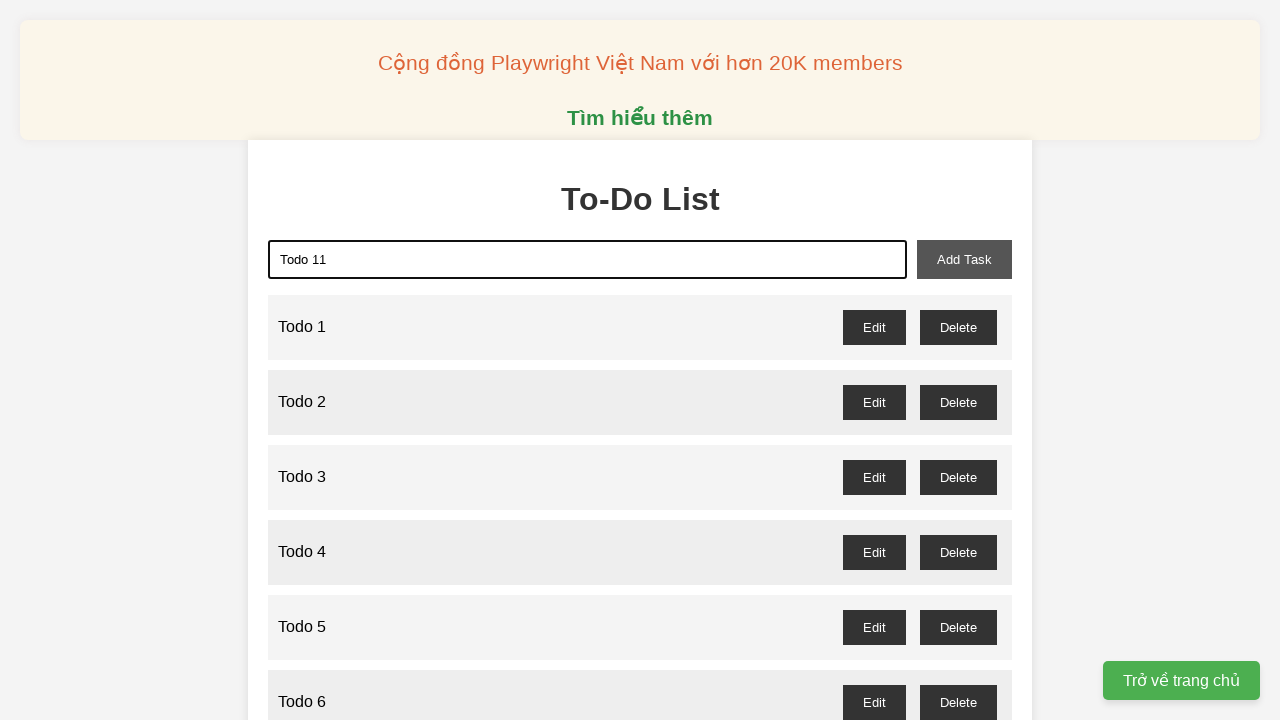

Clicked add task button to add 'Todo 11' at (964, 259) on xpath=//*[@id="add-task"]
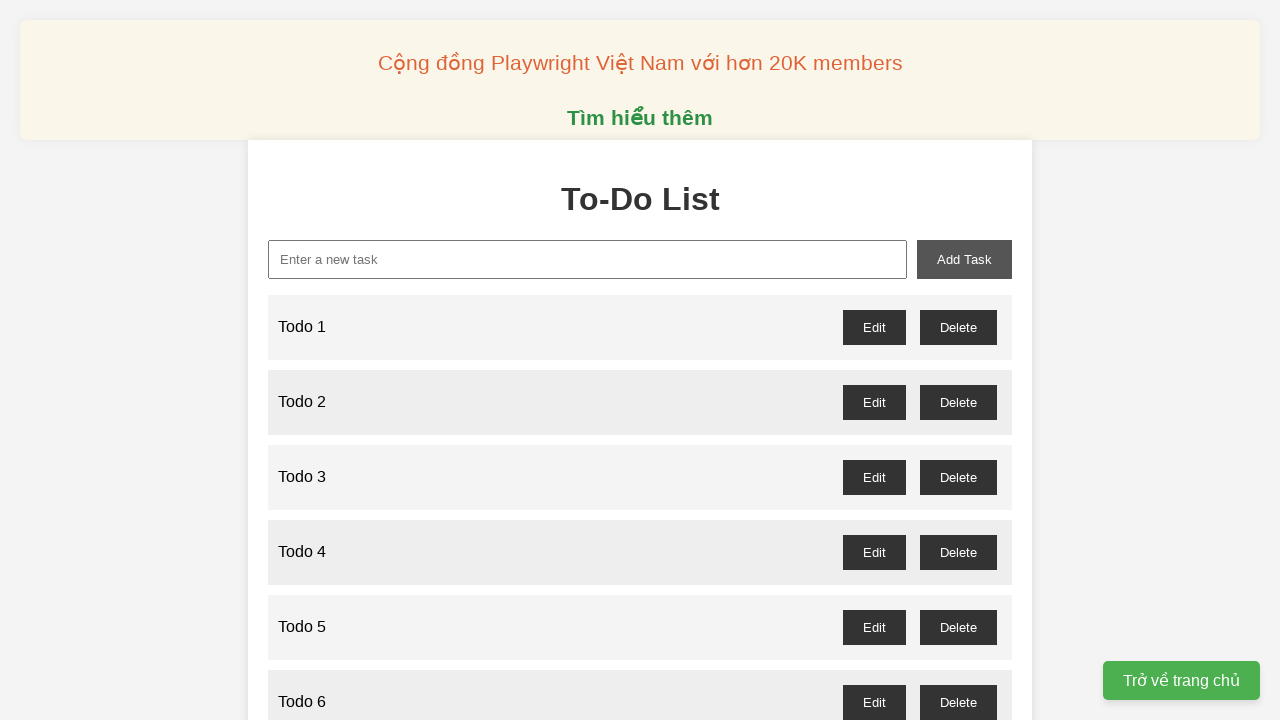

Filled new task field with 'Todo 12' on //*[@id="new-task"]
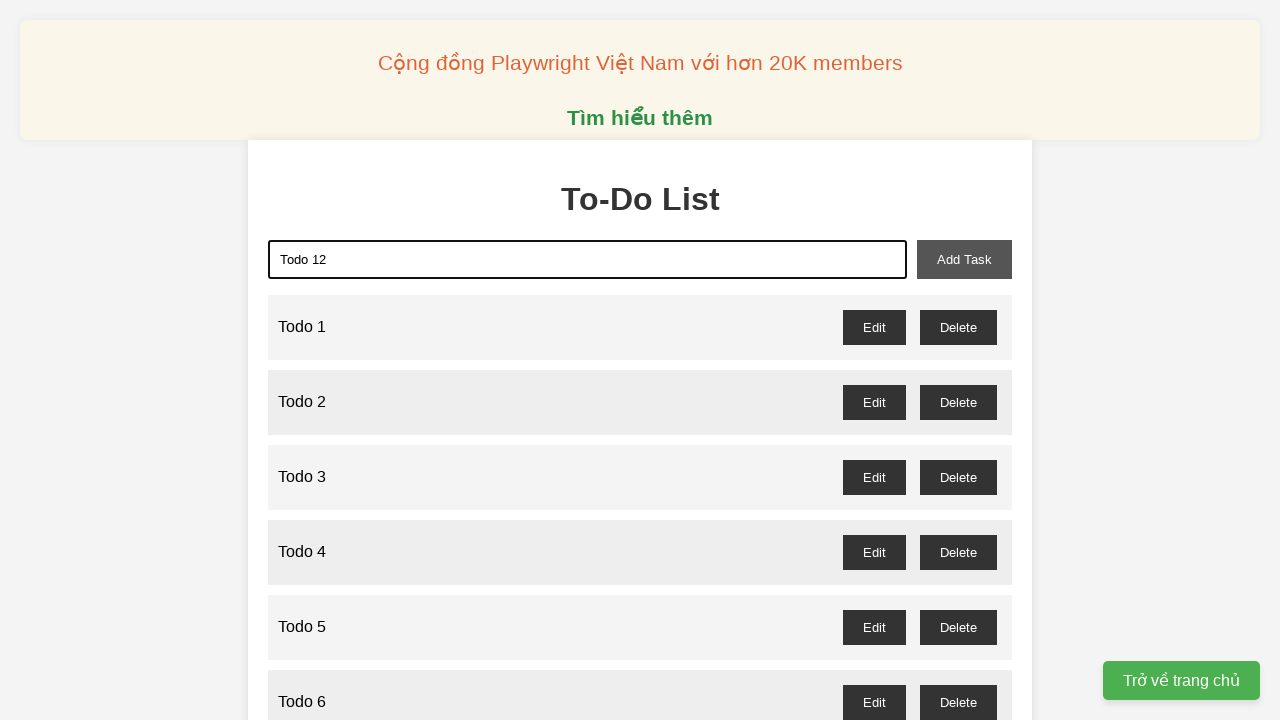

Clicked add task button to add 'Todo 12' at (964, 259) on xpath=//*[@id="add-task"]
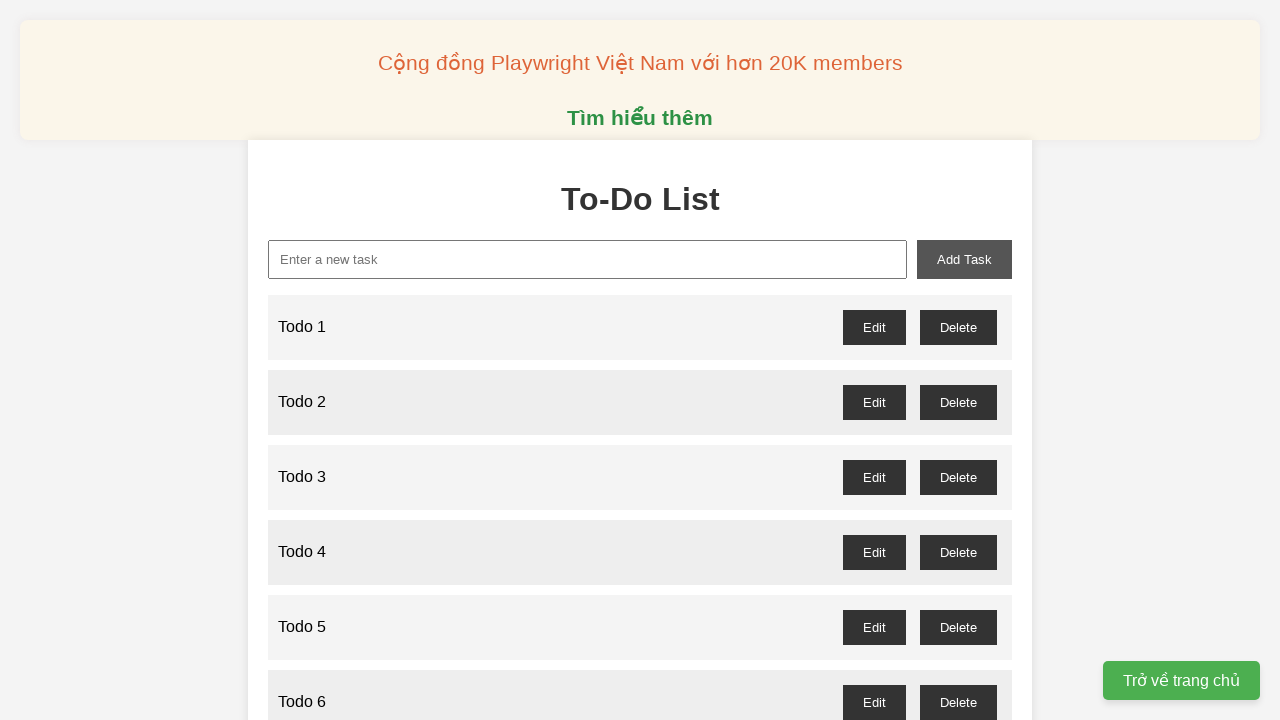

Filled new task field with 'Todo 13' on //*[@id="new-task"]
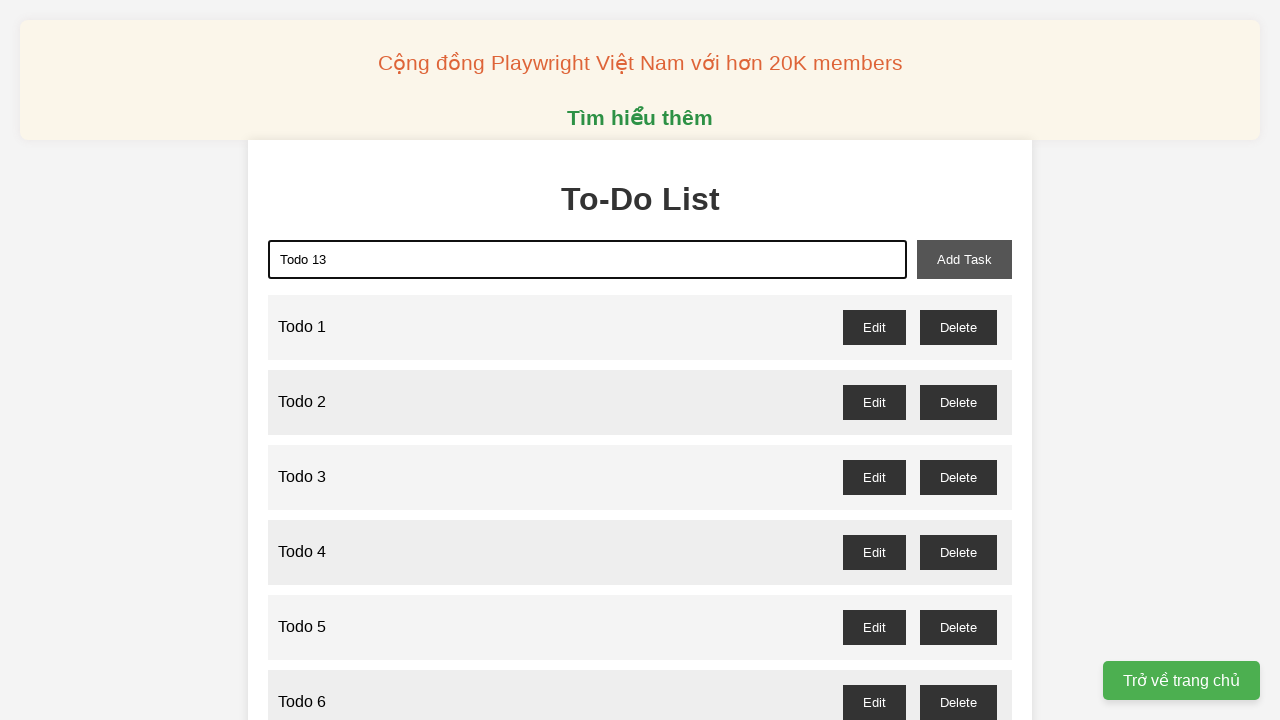

Clicked add task button to add 'Todo 13' at (964, 259) on xpath=//*[@id="add-task"]
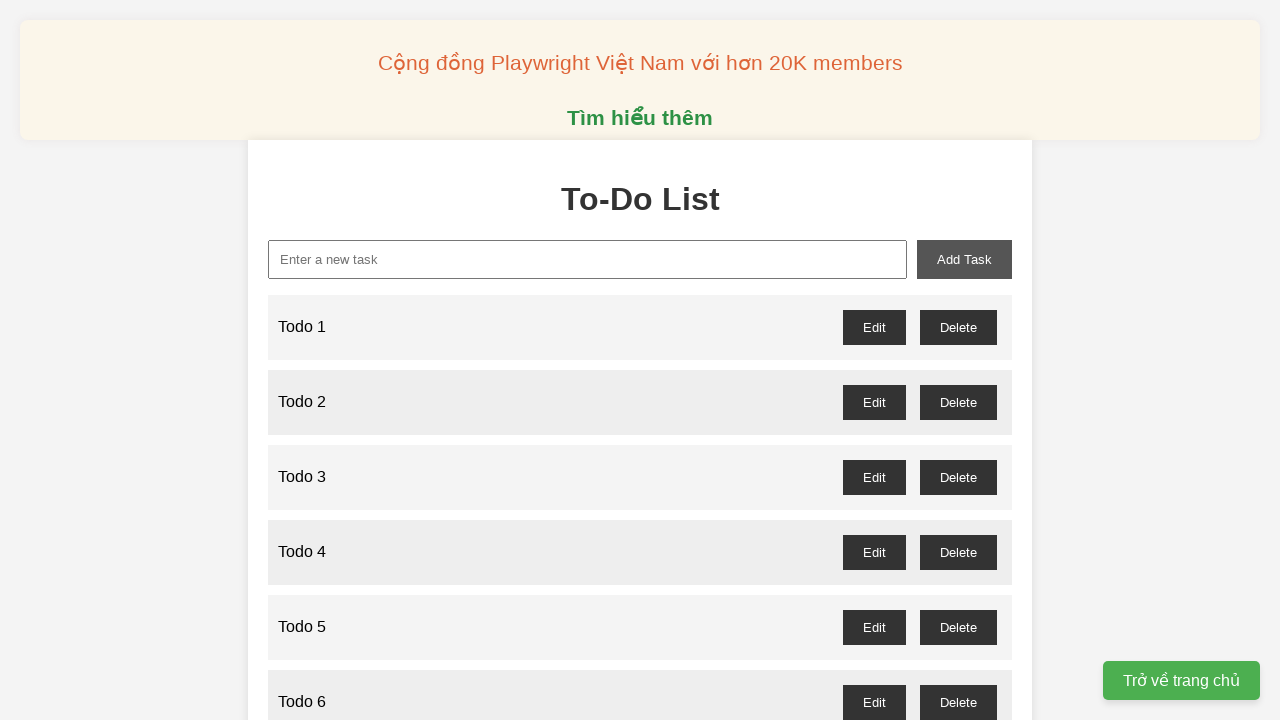

Filled new task field with 'Todo 14' on //*[@id="new-task"]
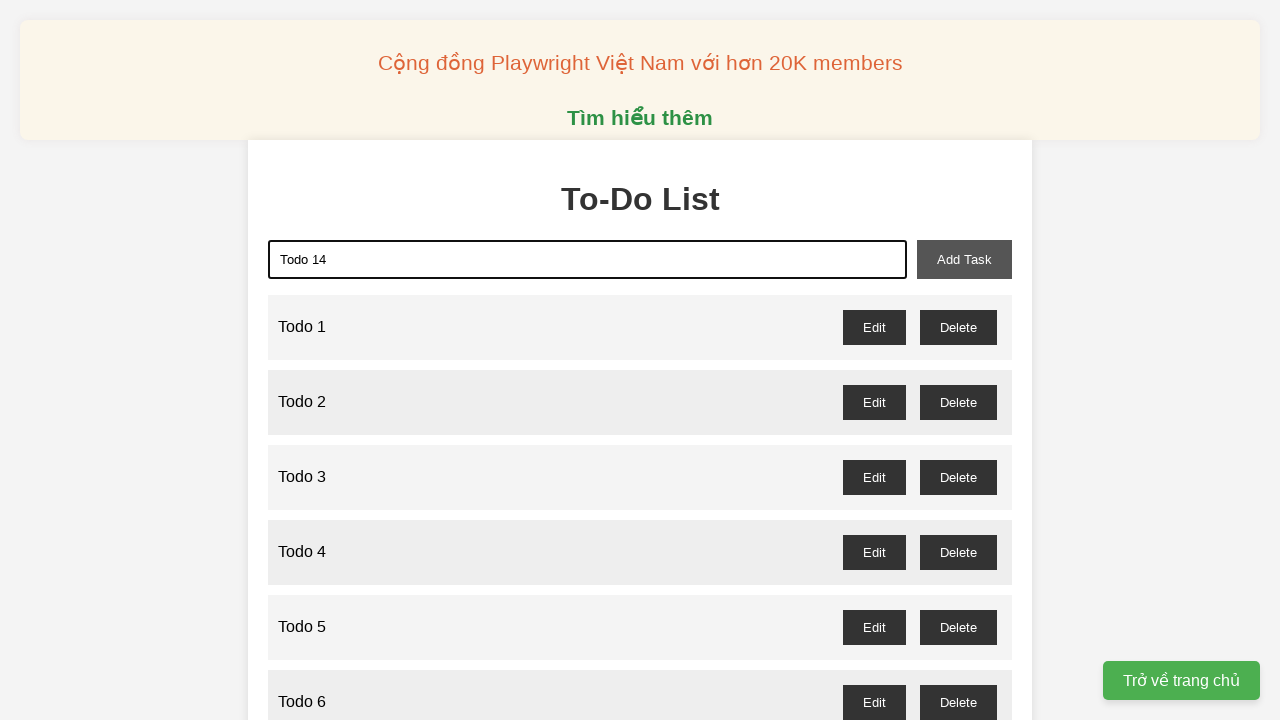

Clicked add task button to add 'Todo 14' at (964, 259) on xpath=//*[@id="add-task"]
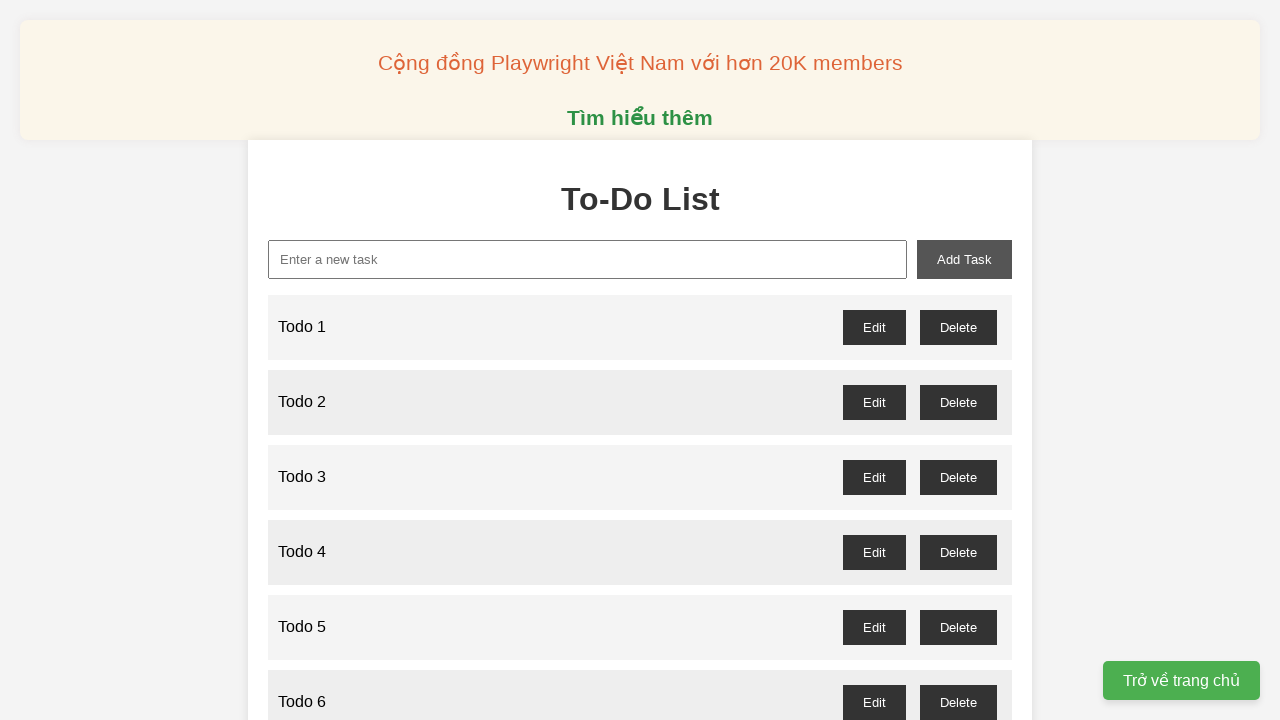

Filled new task field with 'Todo 15' on //*[@id="new-task"]
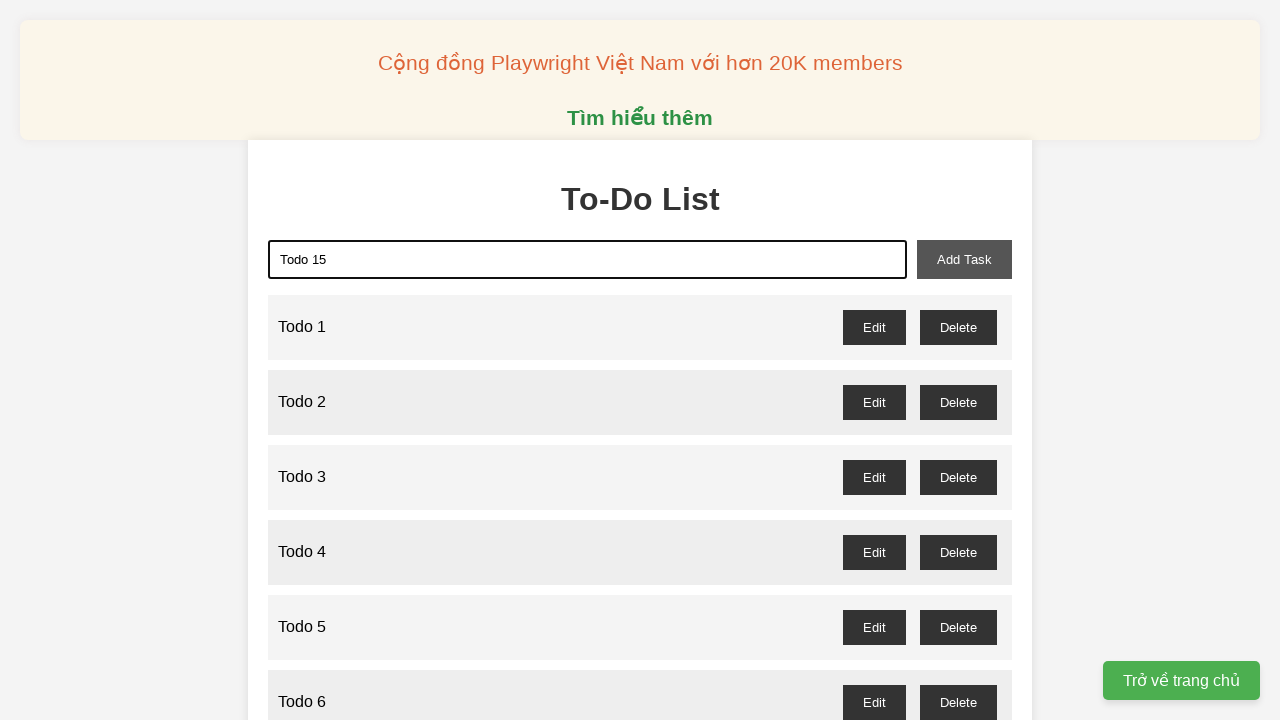

Clicked add task button to add 'Todo 15' at (964, 259) on xpath=//*[@id="add-task"]
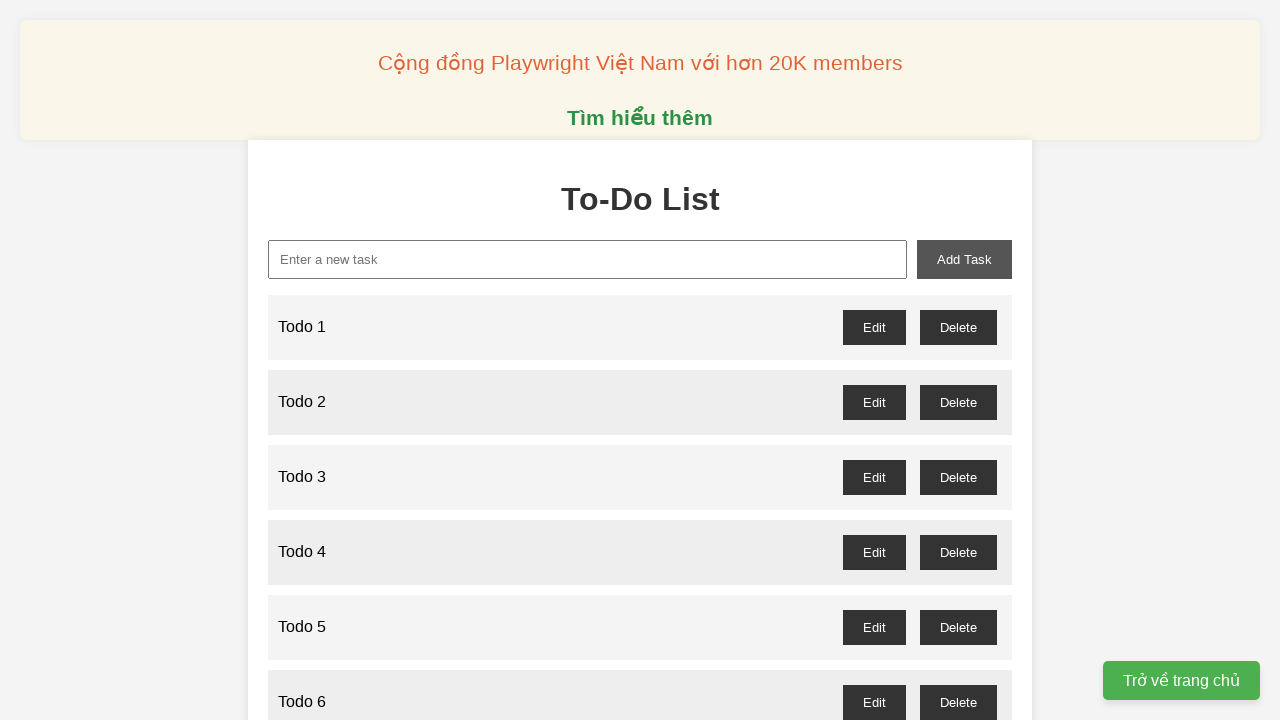

Filled new task field with 'Todo 16' on //*[@id="new-task"]
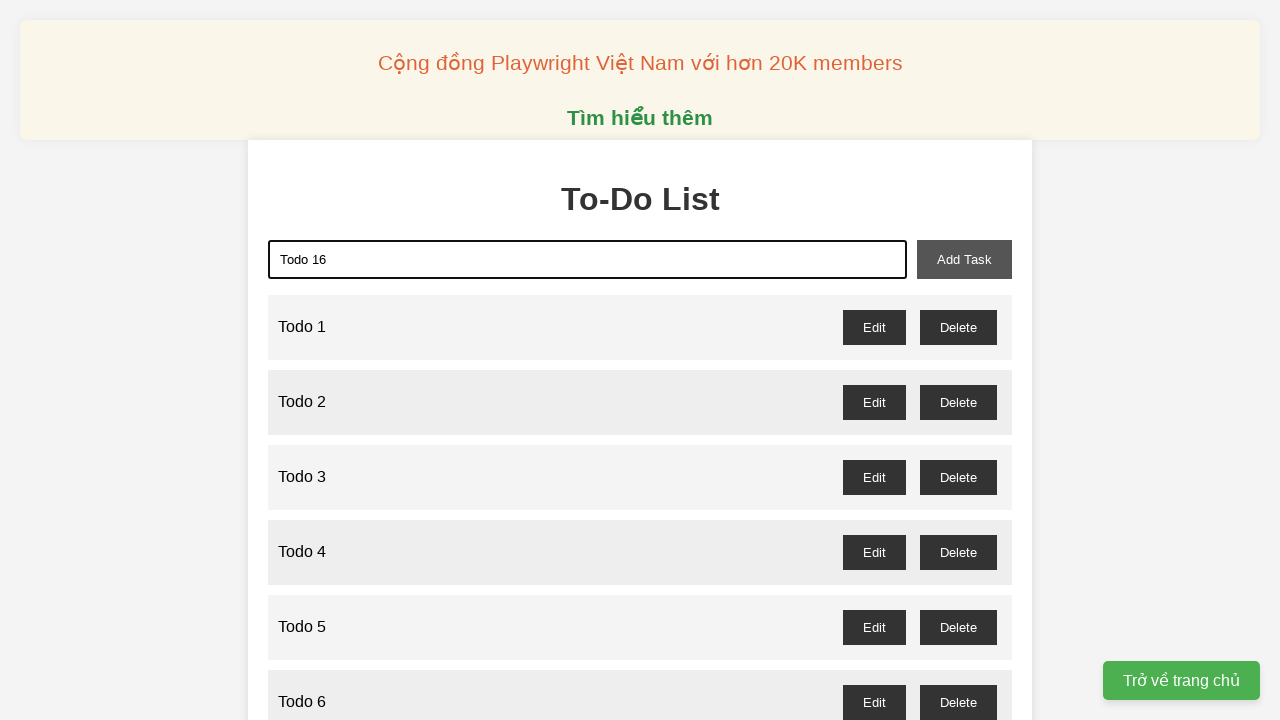

Clicked add task button to add 'Todo 16' at (964, 259) on xpath=//*[@id="add-task"]
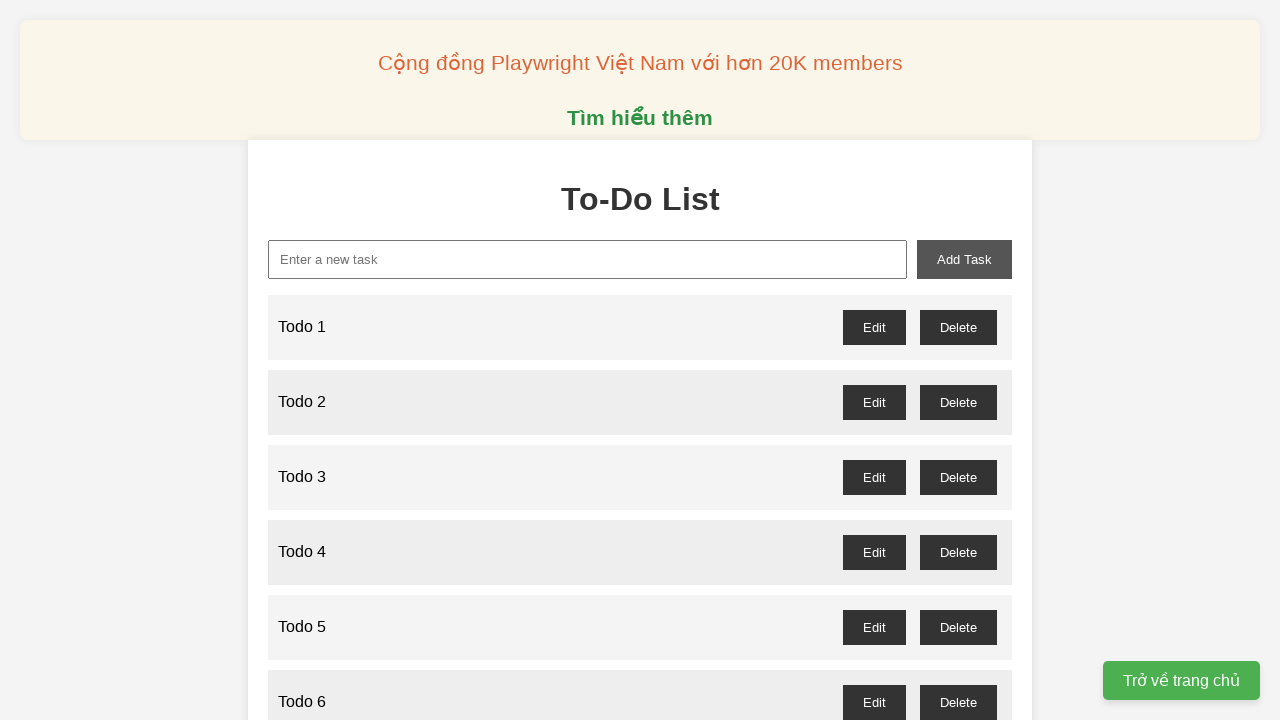

Filled new task field with 'Todo 17' on //*[@id="new-task"]
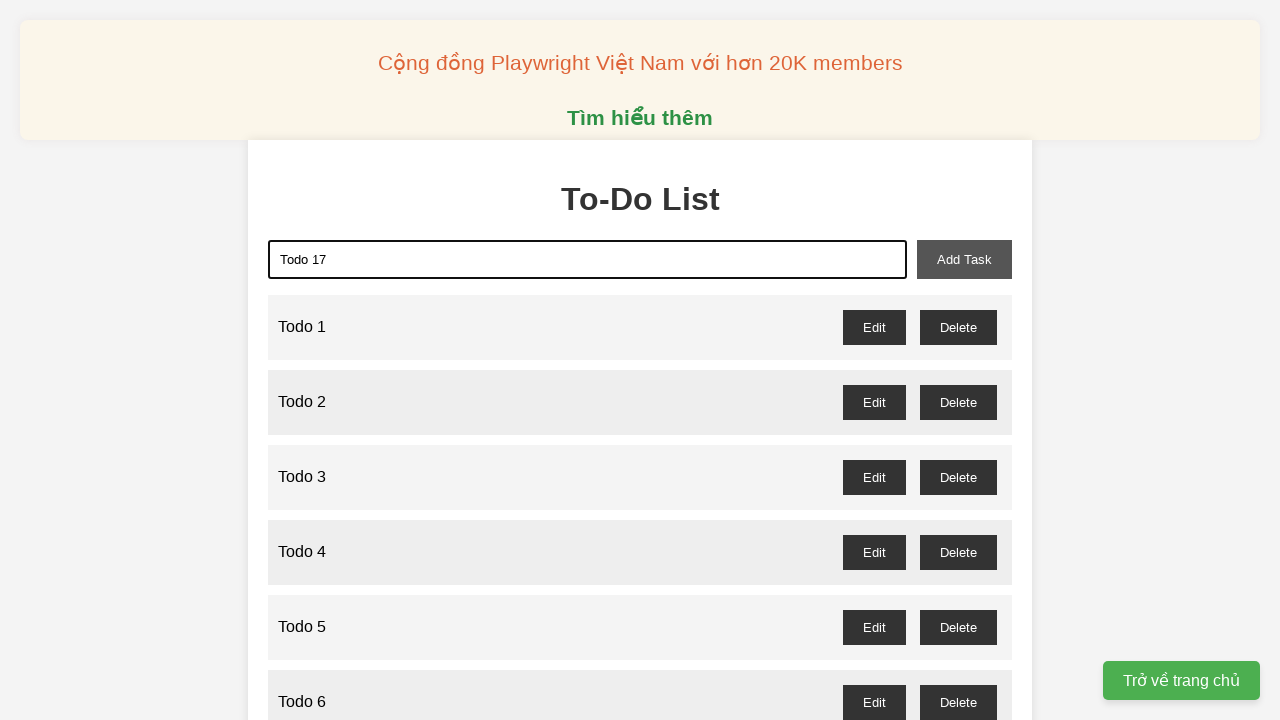

Clicked add task button to add 'Todo 17' at (964, 259) on xpath=//*[@id="add-task"]
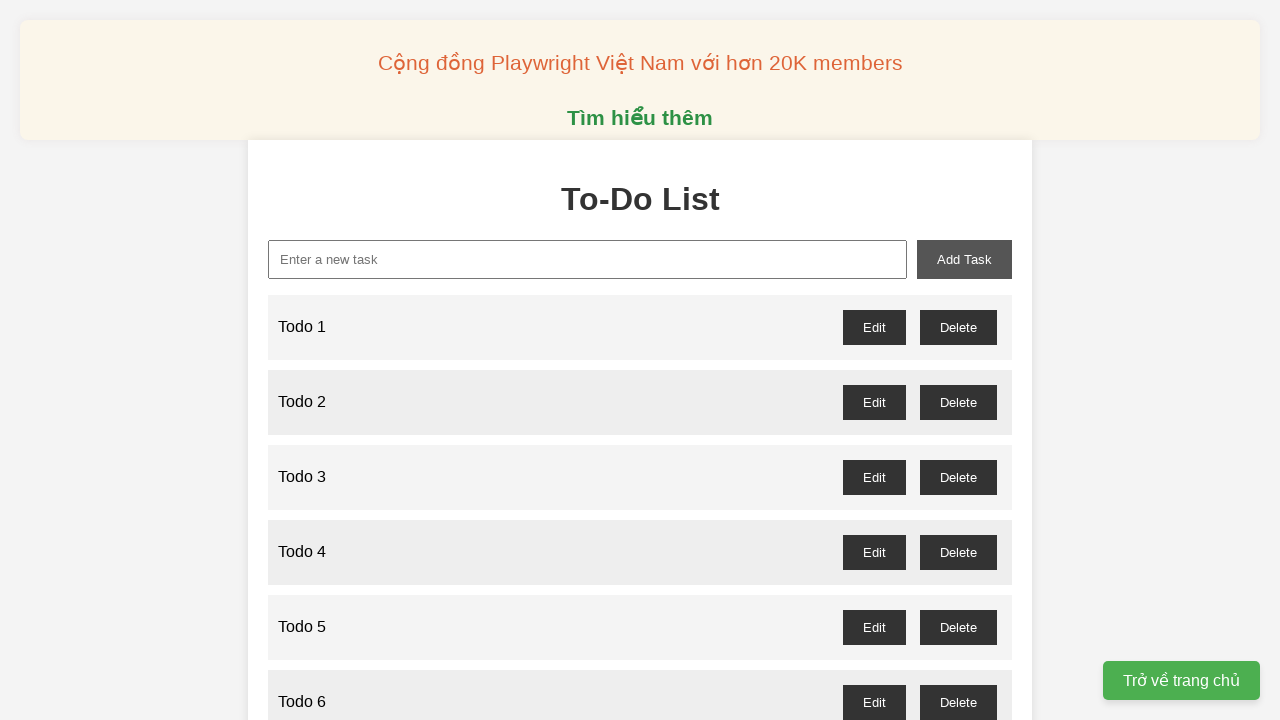

Filled new task field with 'Todo 18' on //*[@id="new-task"]
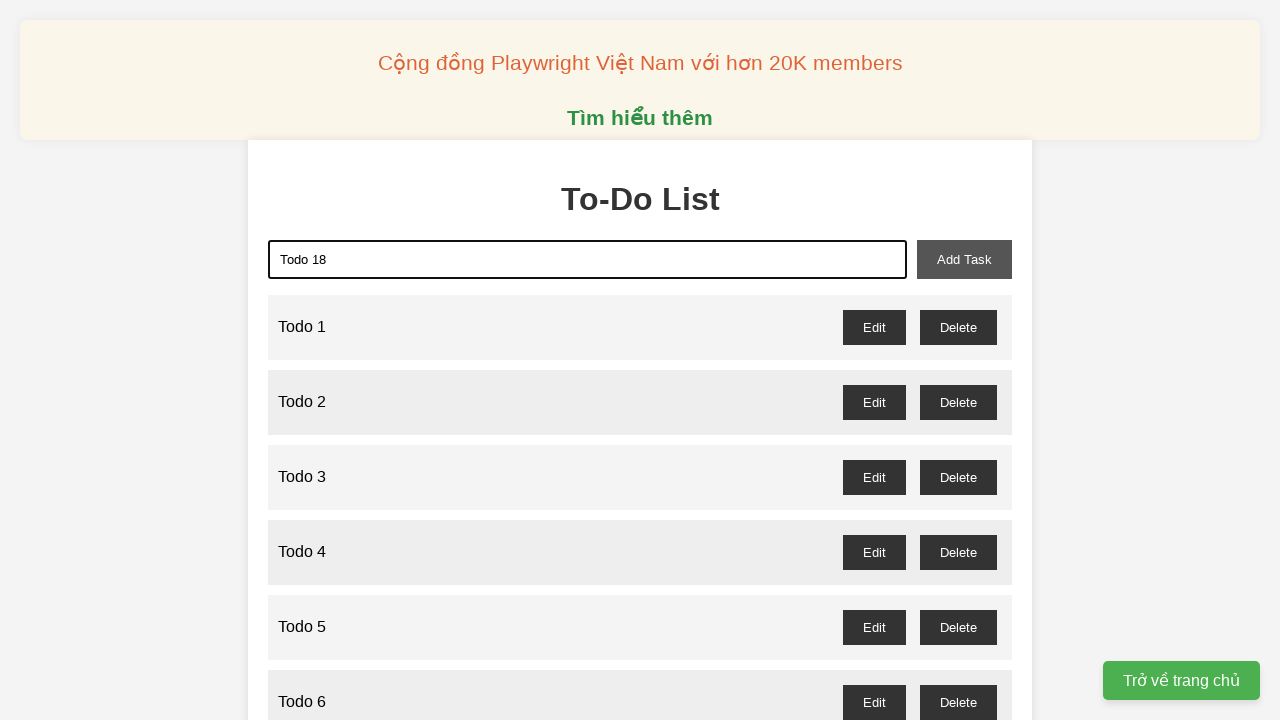

Clicked add task button to add 'Todo 18' at (964, 259) on xpath=//*[@id="add-task"]
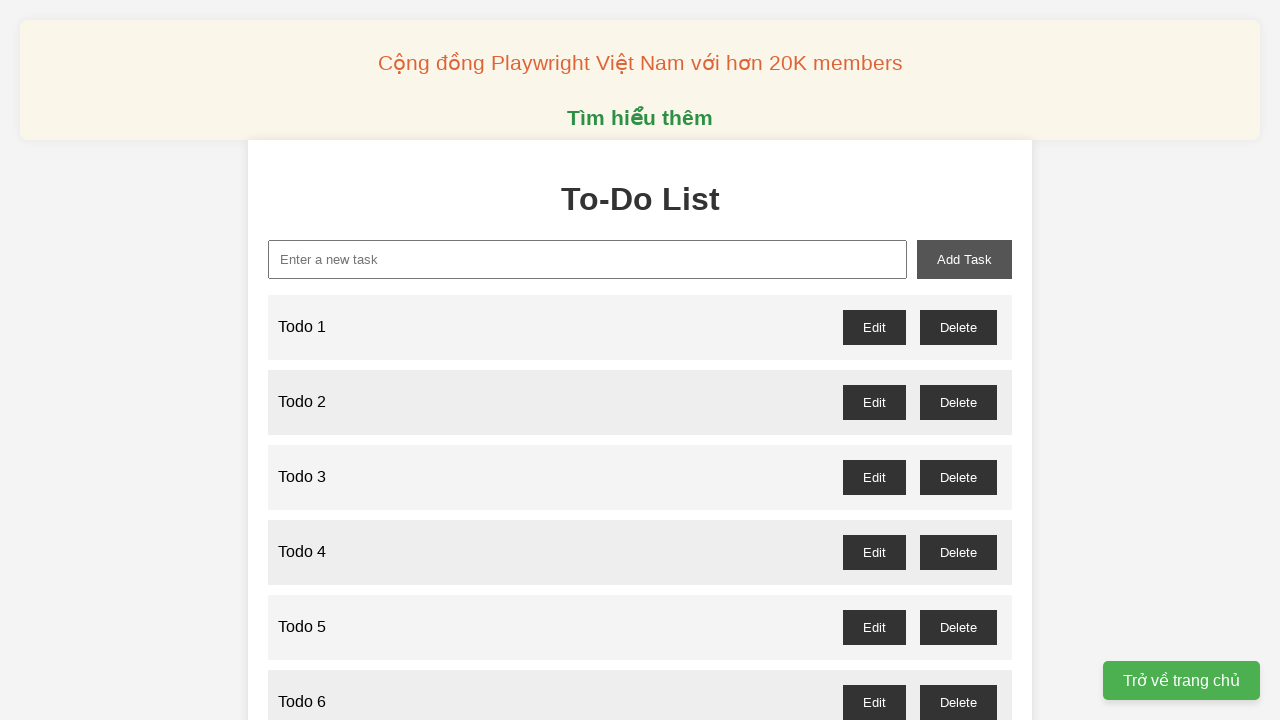

Filled new task field with 'Todo 19' on //*[@id="new-task"]
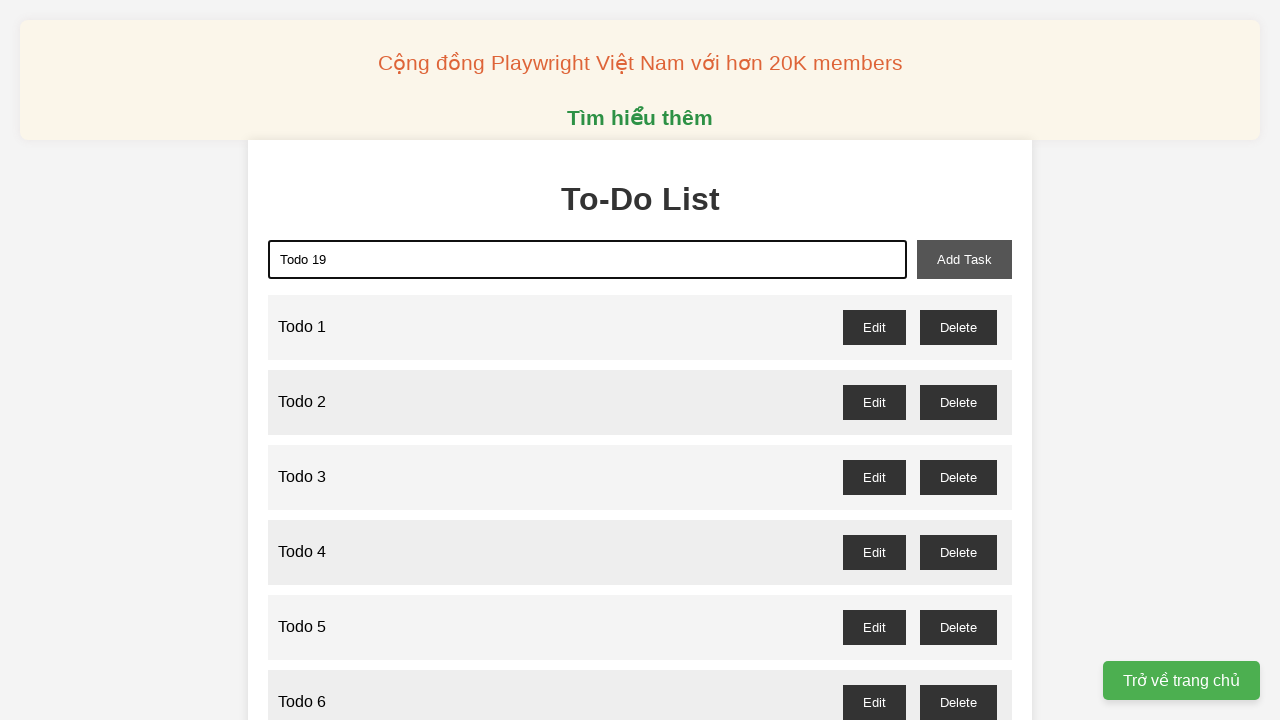

Clicked add task button to add 'Todo 19' at (964, 259) on xpath=//*[@id="add-task"]
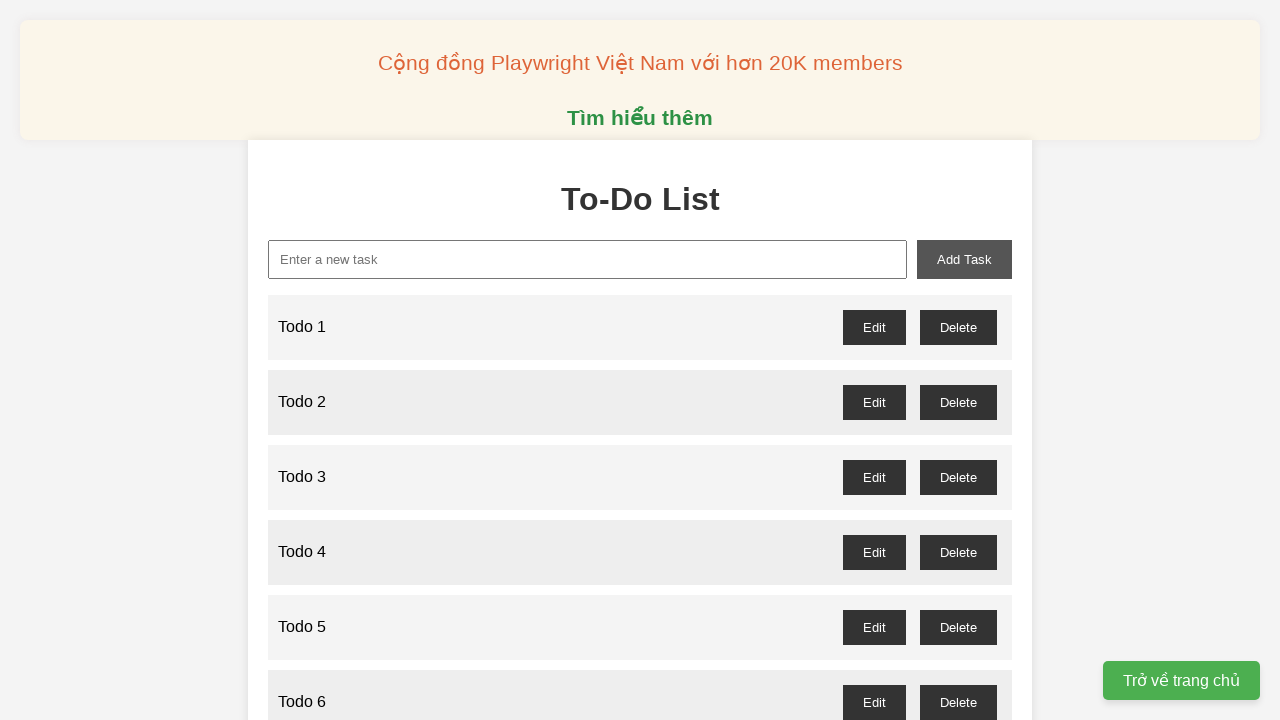

Filled new task field with 'Todo 20' on //*[@id="new-task"]
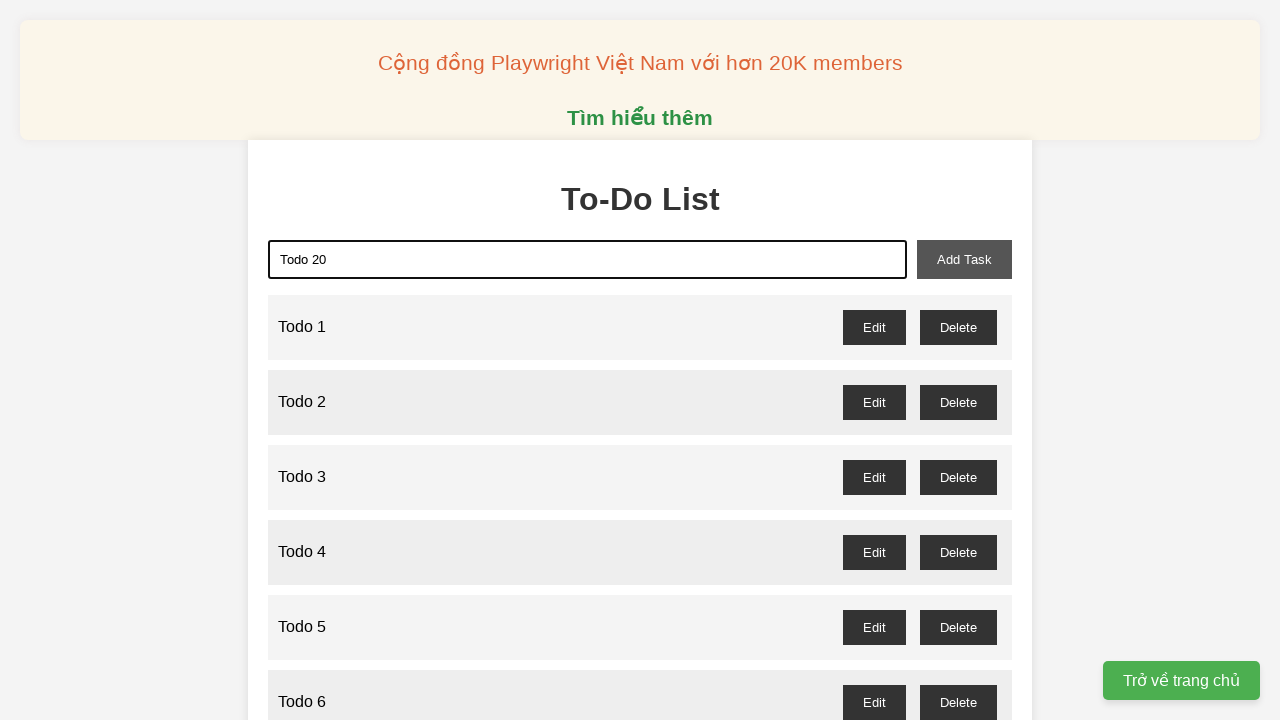

Clicked add task button to add 'Todo 20' at (964, 259) on xpath=//*[@id="add-task"]
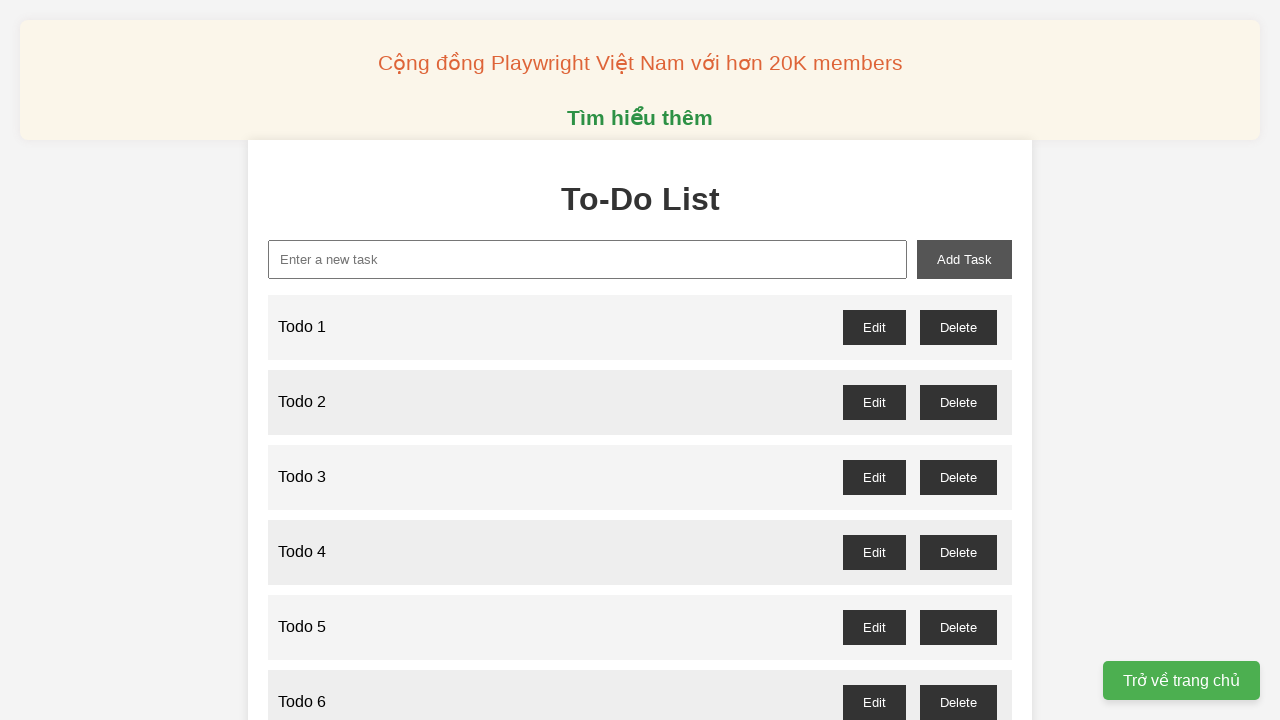

Filled new task field with 'Todo 21' on //*[@id="new-task"]
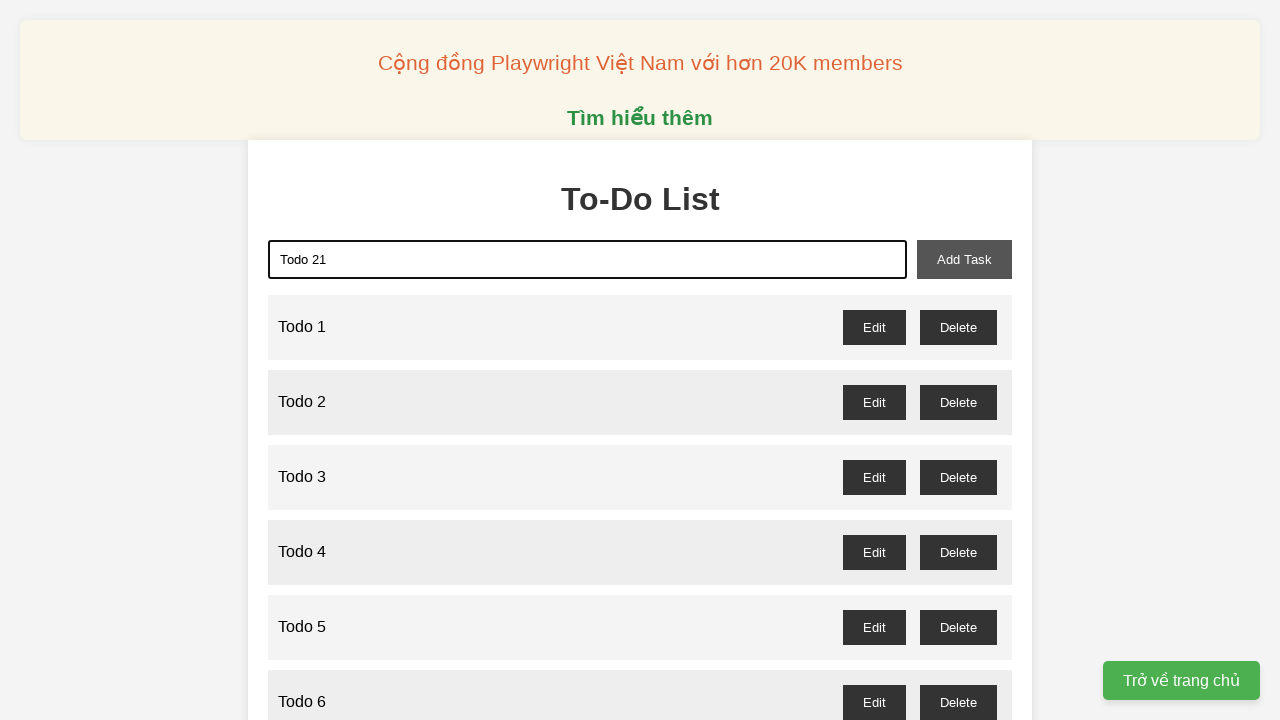

Clicked add task button to add 'Todo 21' at (964, 259) on xpath=//*[@id="add-task"]
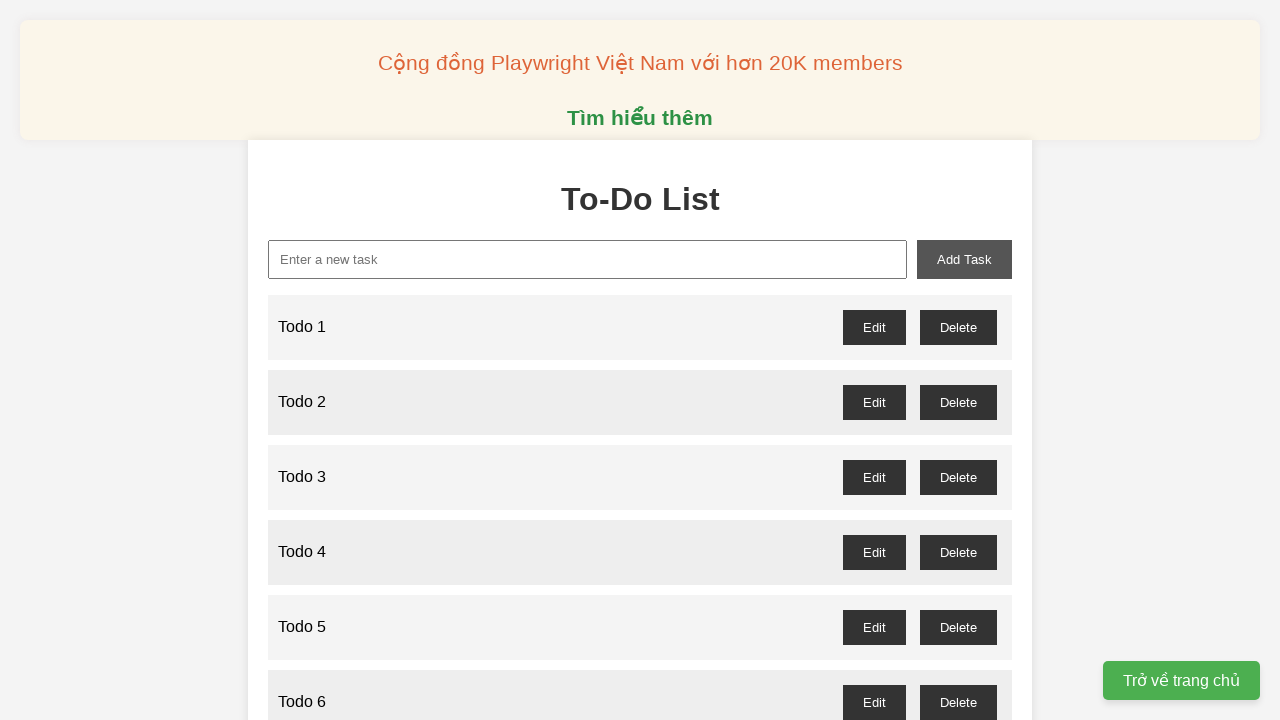

Filled new task field with 'Todo 22' on //*[@id="new-task"]
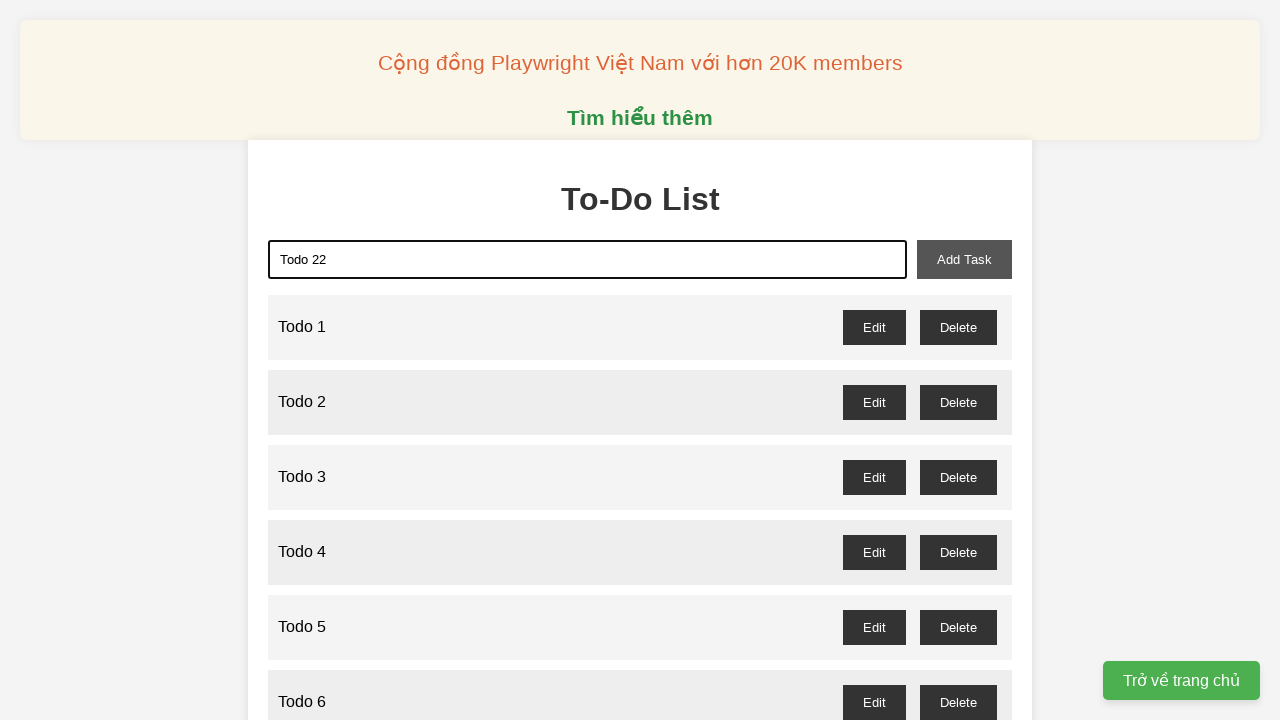

Clicked add task button to add 'Todo 22' at (964, 259) on xpath=//*[@id="add-task"]
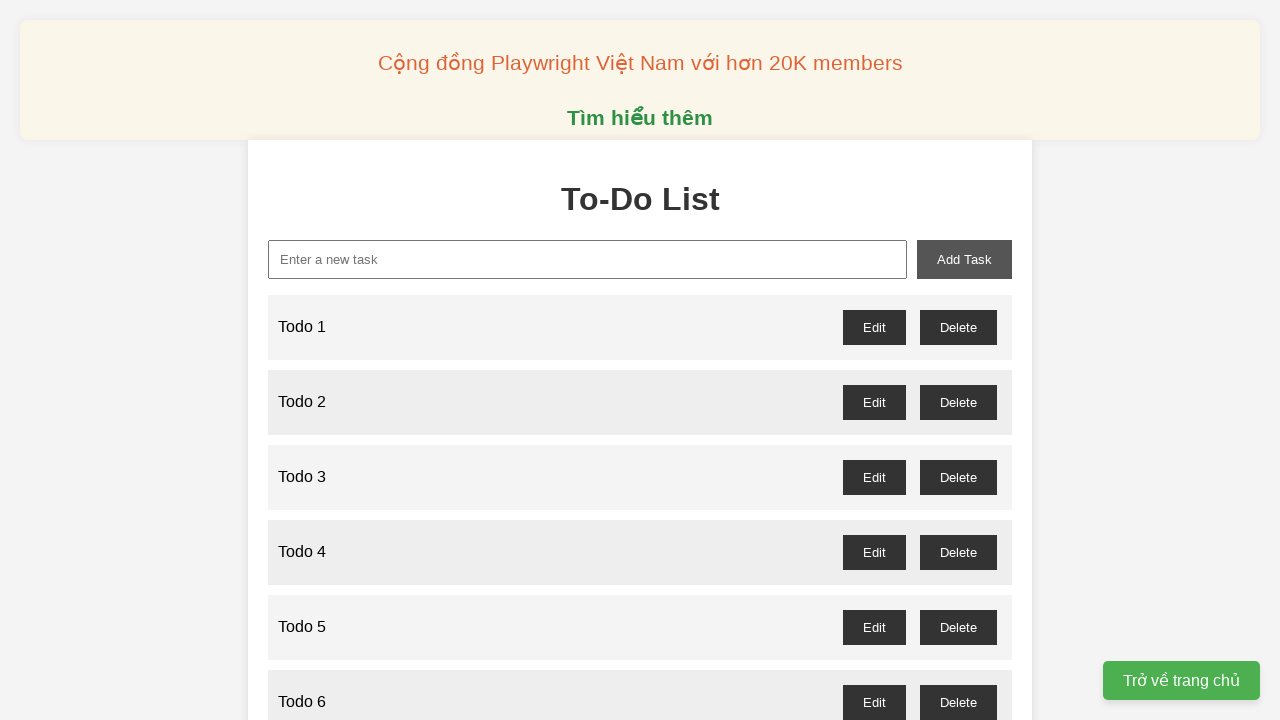

Filled new task field with 'Todo 23' on //*[@id="new-task"]
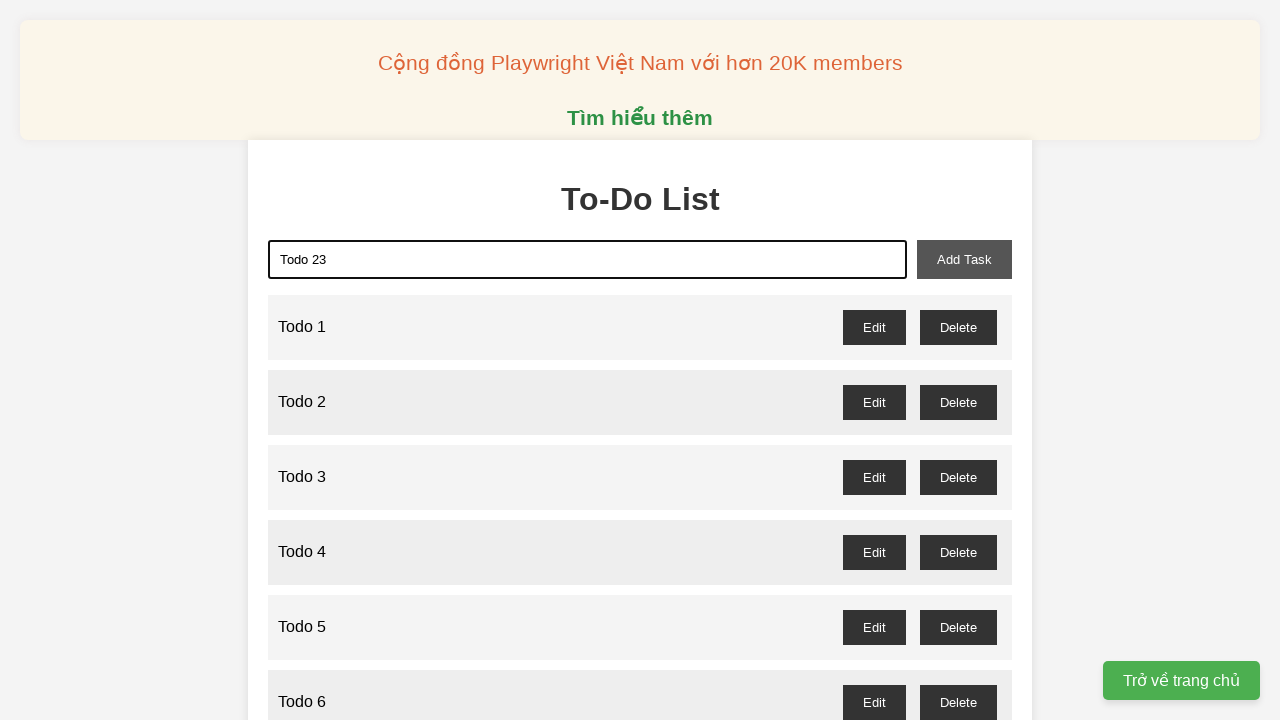

Clicked add task button to add 'Todo 23' at (964, 259) on xpath=//*[@id="add-task"]
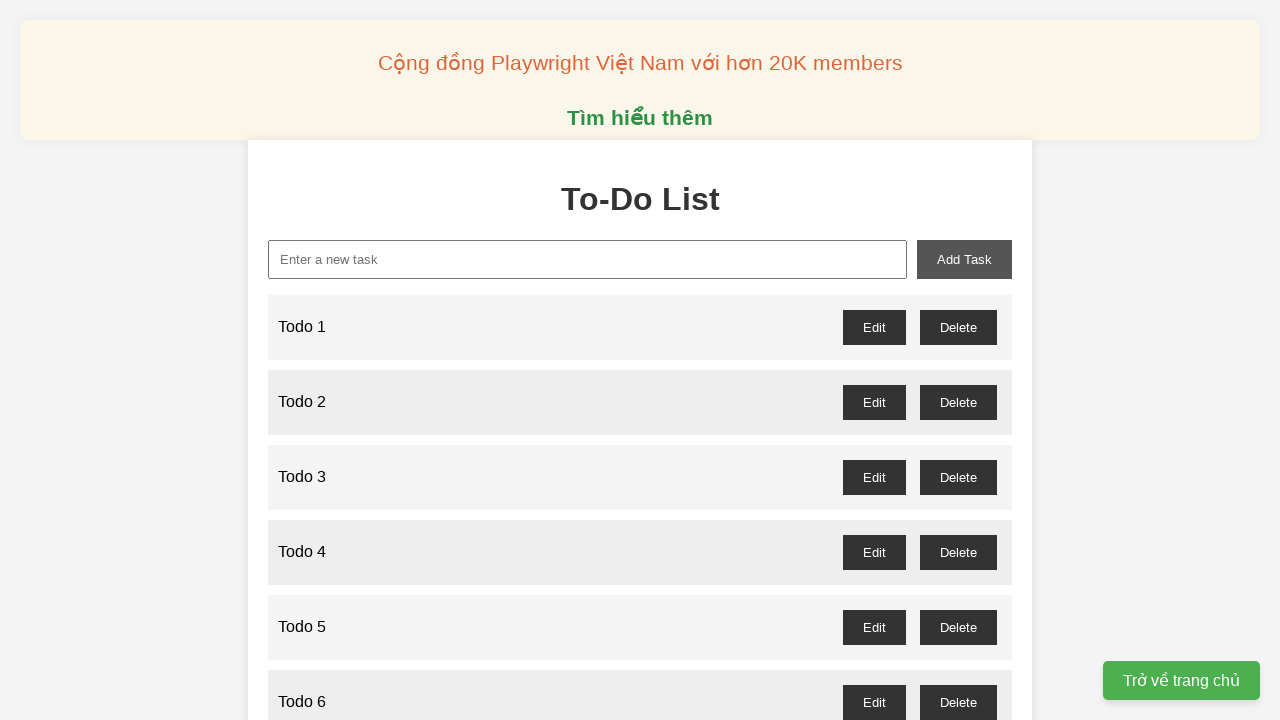

Filled new task field with 'Todo 24' on //*[@id="new-task"]
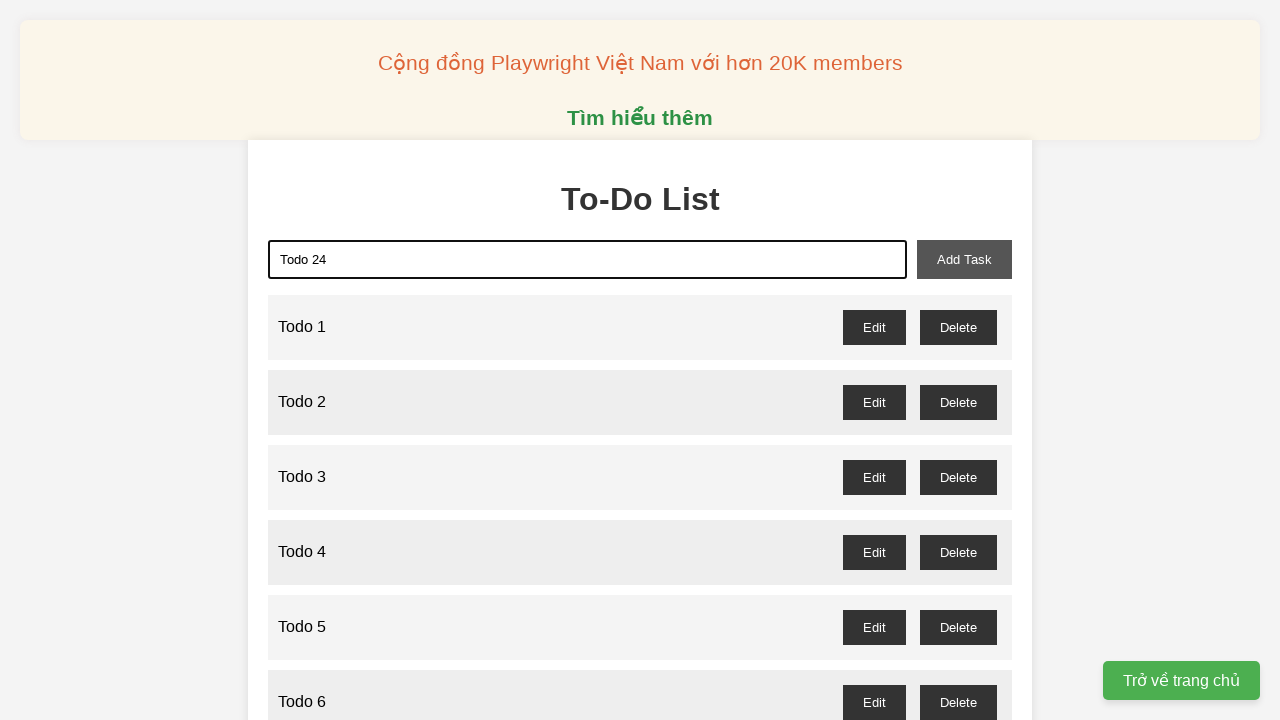

Clicked add task button to add 'Todo 24' at (964, 259) on xpath=//*[@id="add-task"]
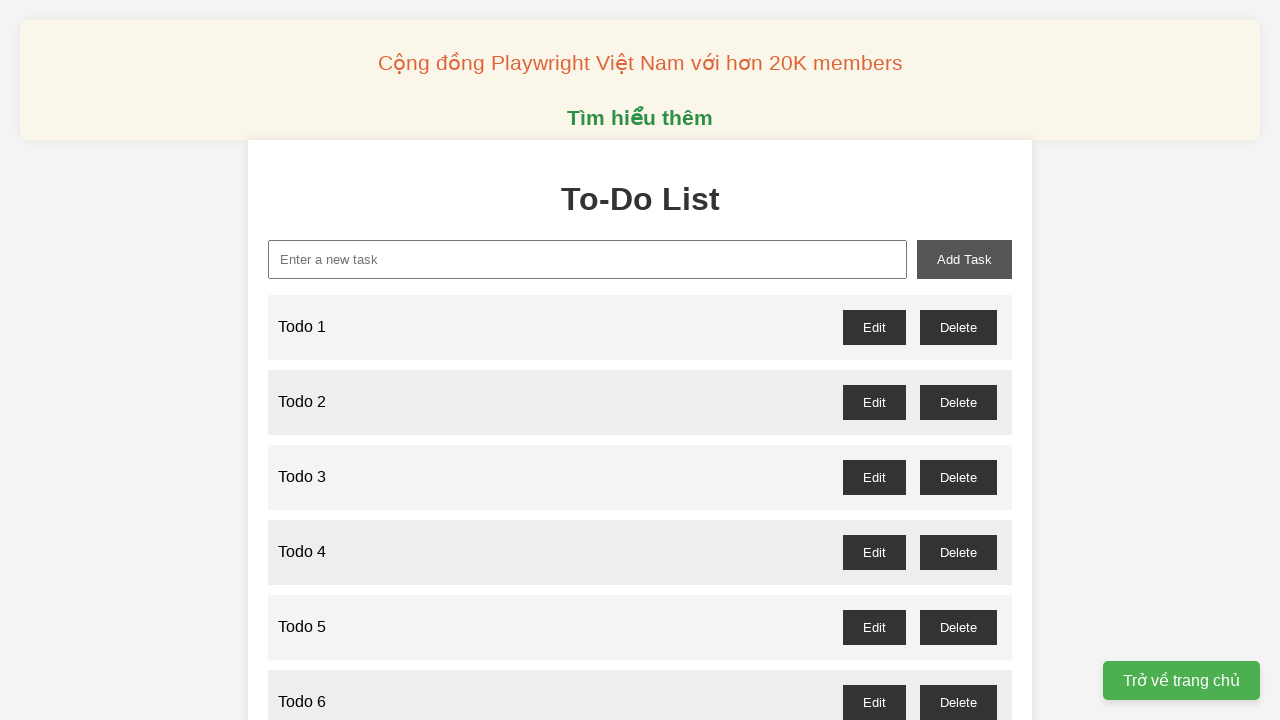

Filled new task field with 'Todo 25' on //*[@id="new-task"]
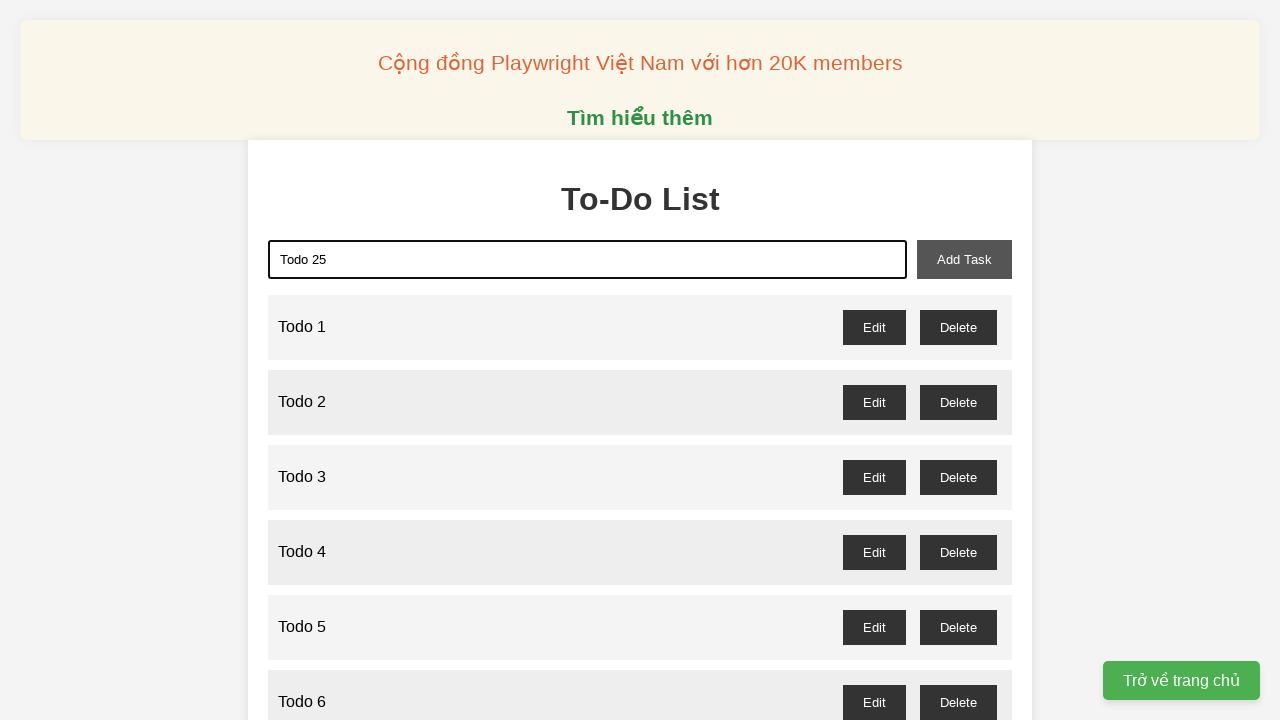

Clicked add task button to add 'Todo 25' at (964, 259) on xpath=//*[@id="add-task"]
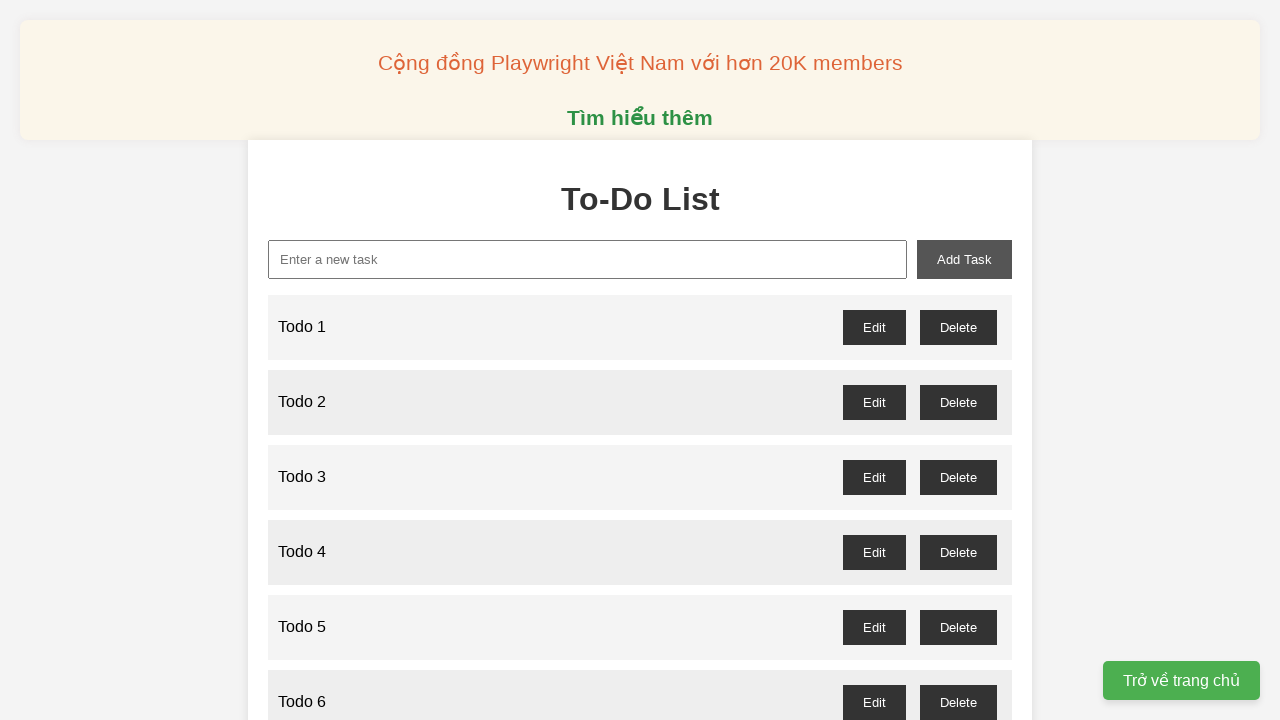

Filled new task field with 'Todo 26' on //*[@id="new-task"]
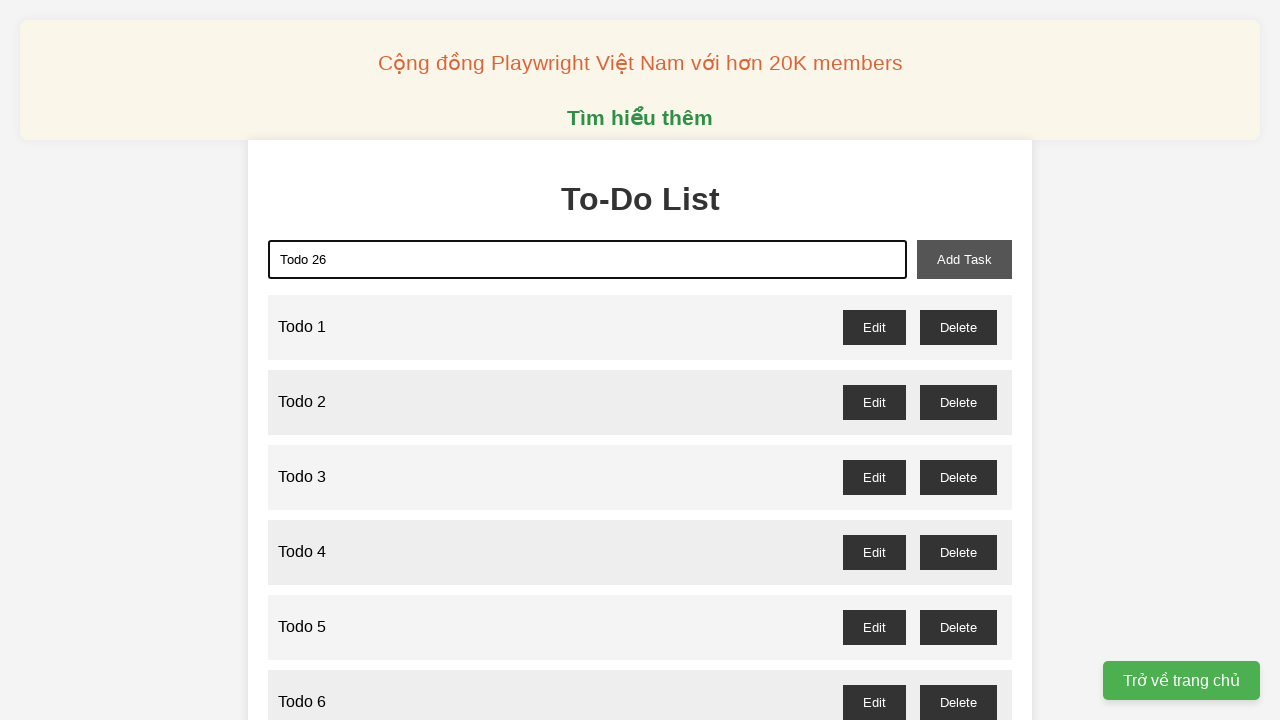

Clicked add task button to add 'Todo 26' at (964, 259) on xpath=//*[@id="add-task"]
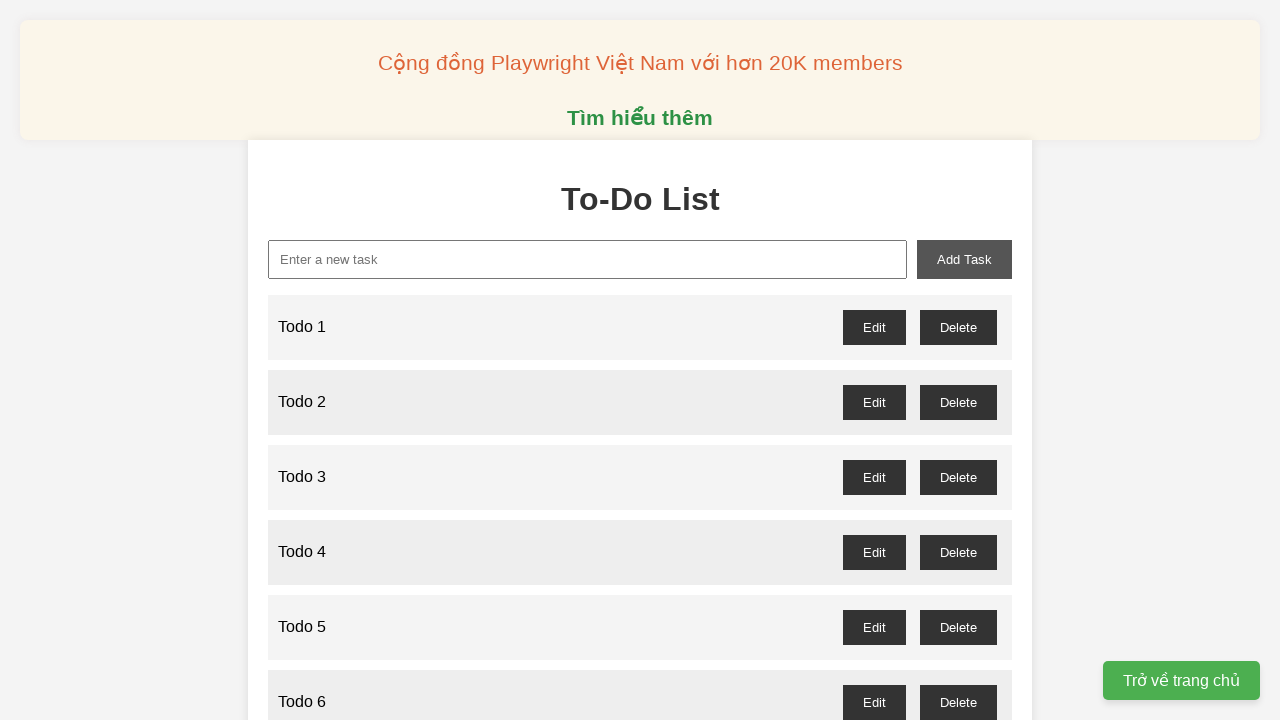

Filled new task field with 'Todo 27' on //*[@id="new-task"]
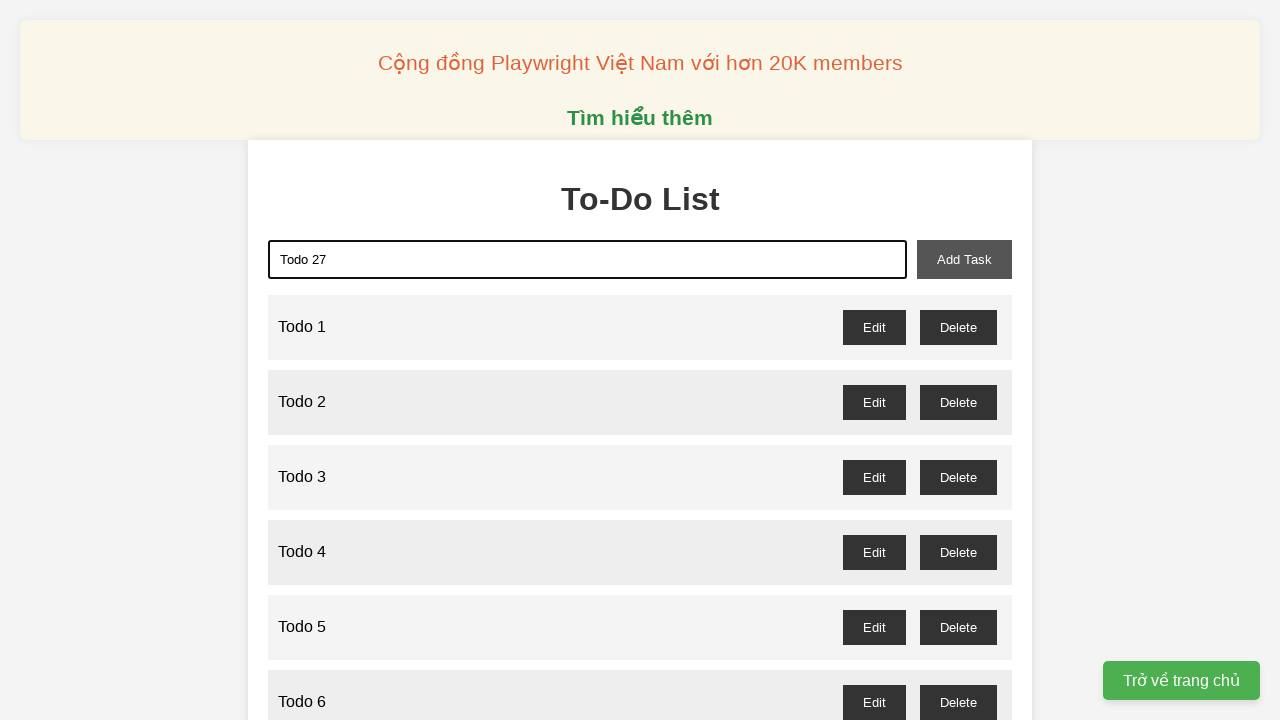

Clicked add task button to add 'Todo 27' at (964, 259) on xpath=//*[@id="add-task"]
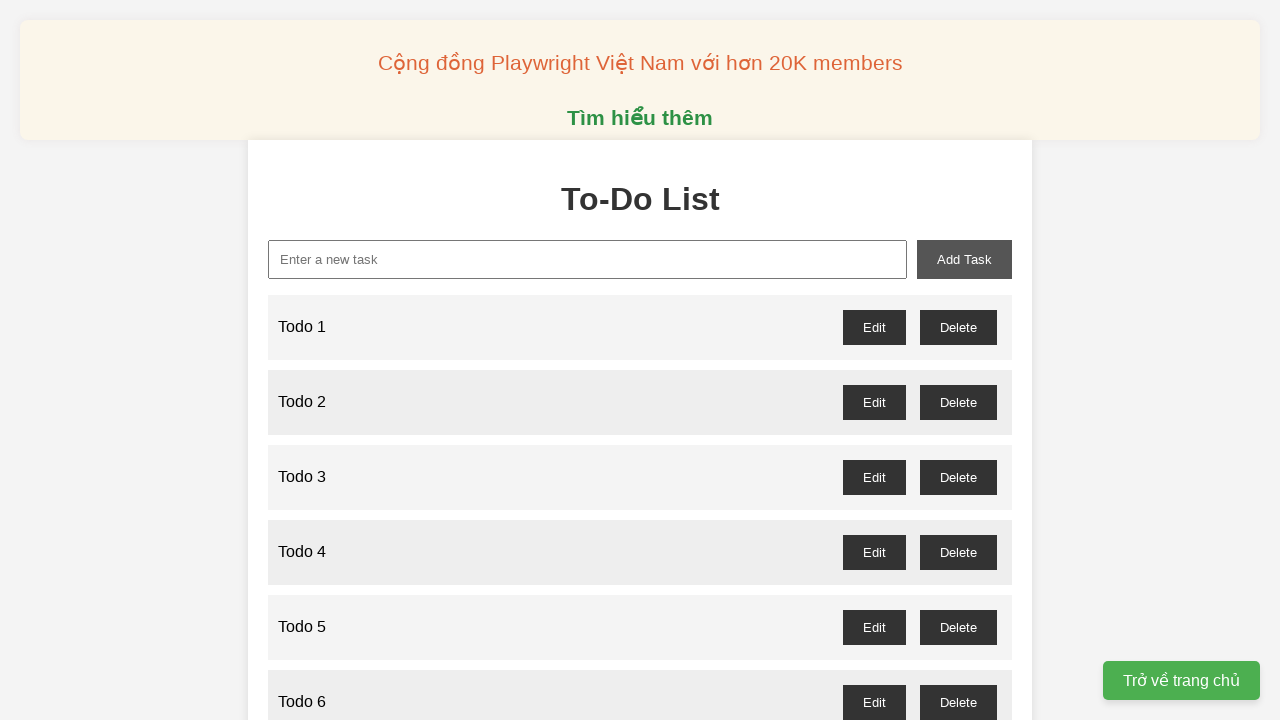

Filled new task field with 'Todo 28' on //*[@id="new-task"]
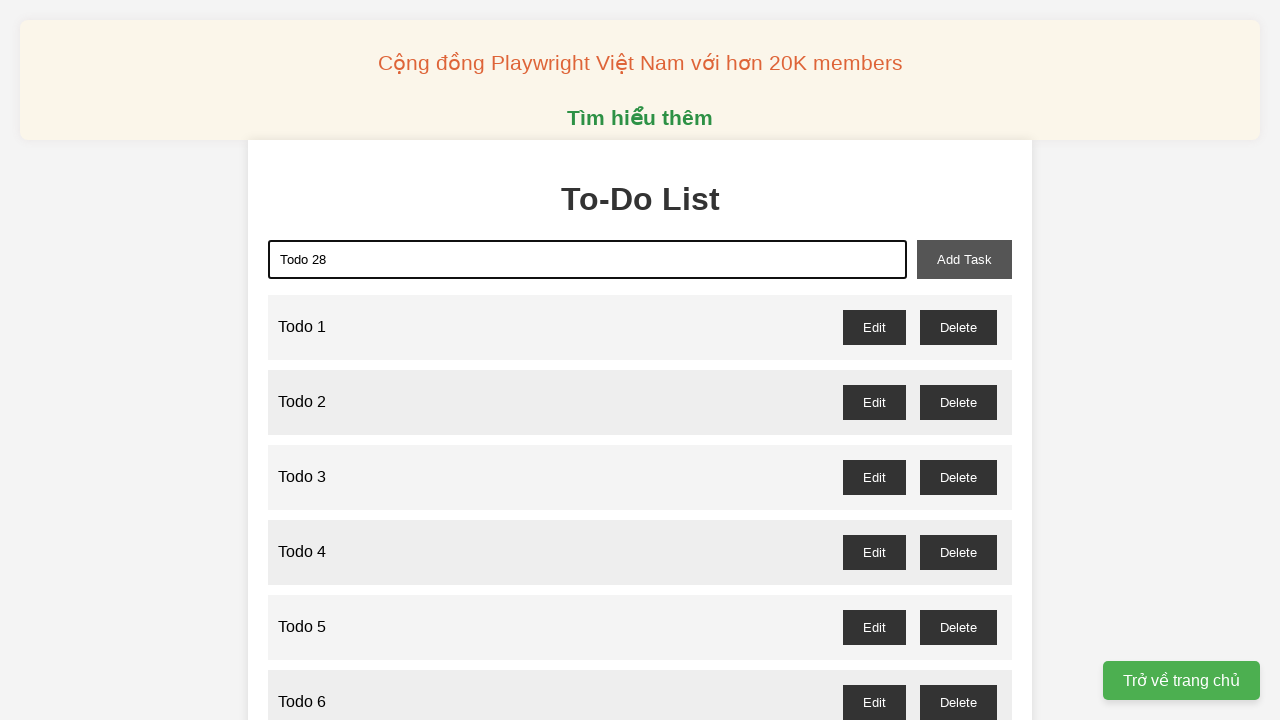

Clicked add task button to add 'Todo 28' at (964, 259) on xpath=//*[@id="add-task"]
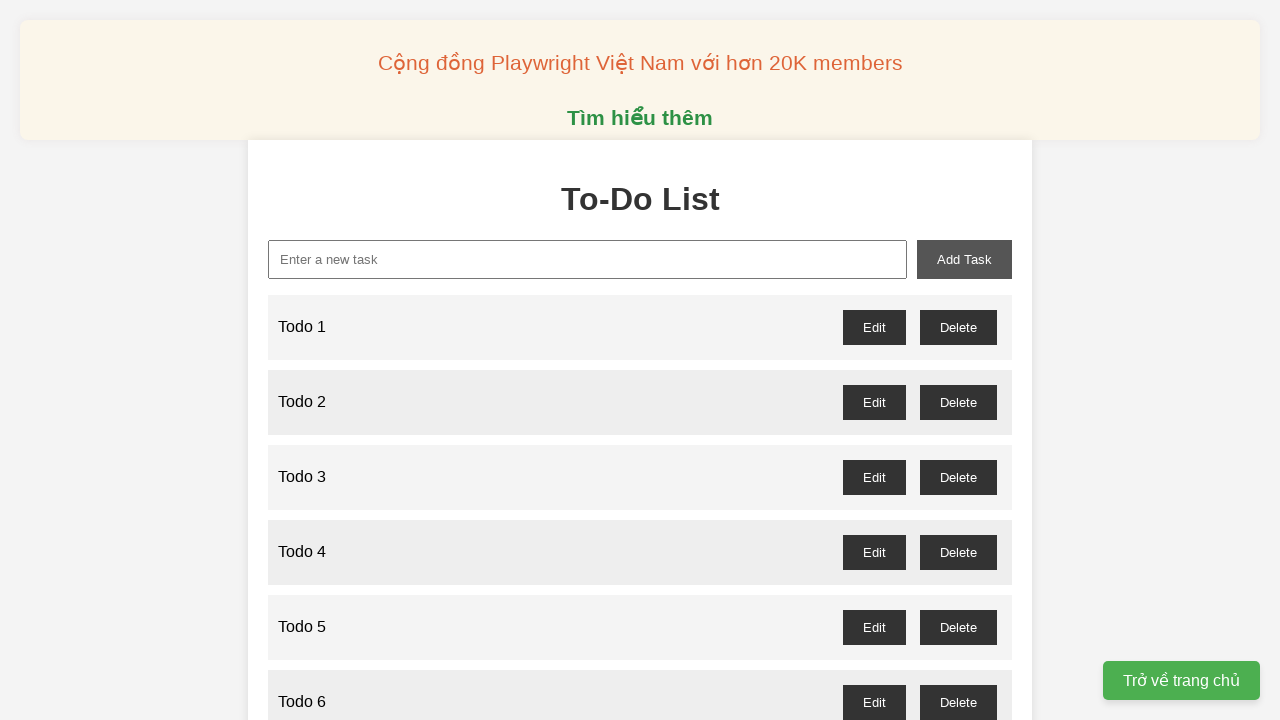

Filled new task field with 'Todo 29' on //*[@id="new-task"]
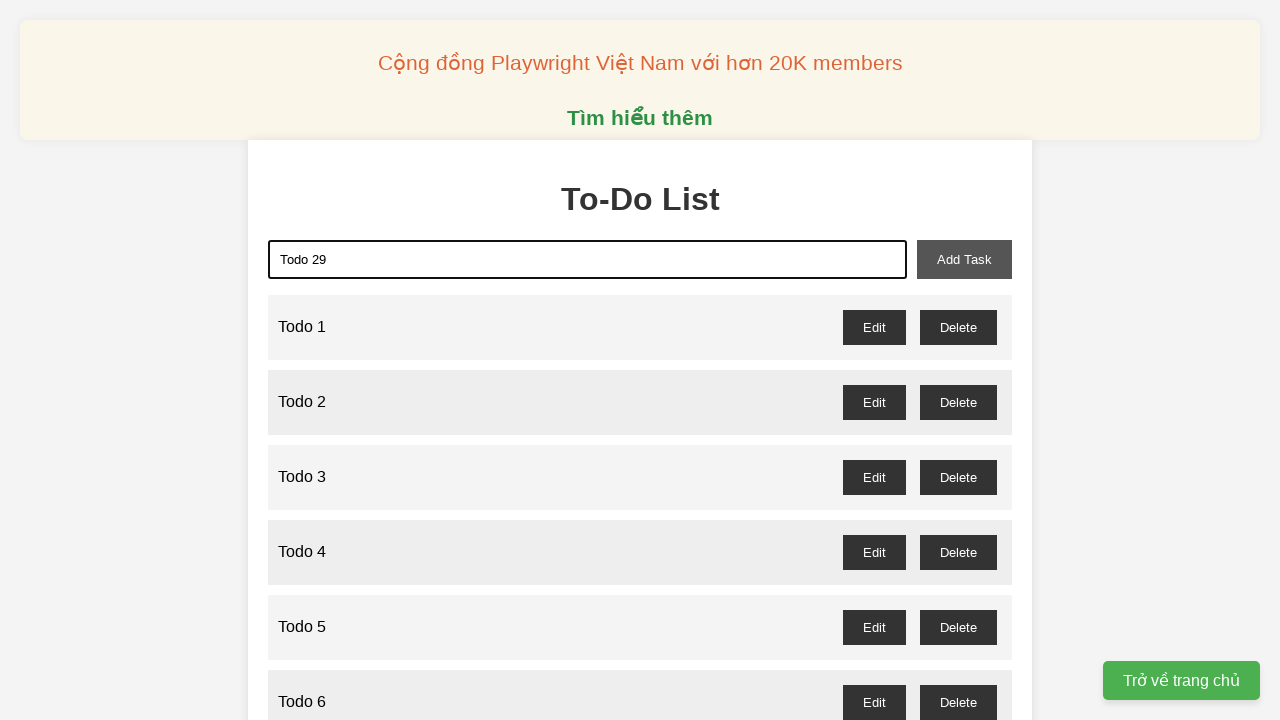

Clicked add task button to add 'Todo 29' at (964, 259) on xpath=//*[@id="add-task"]
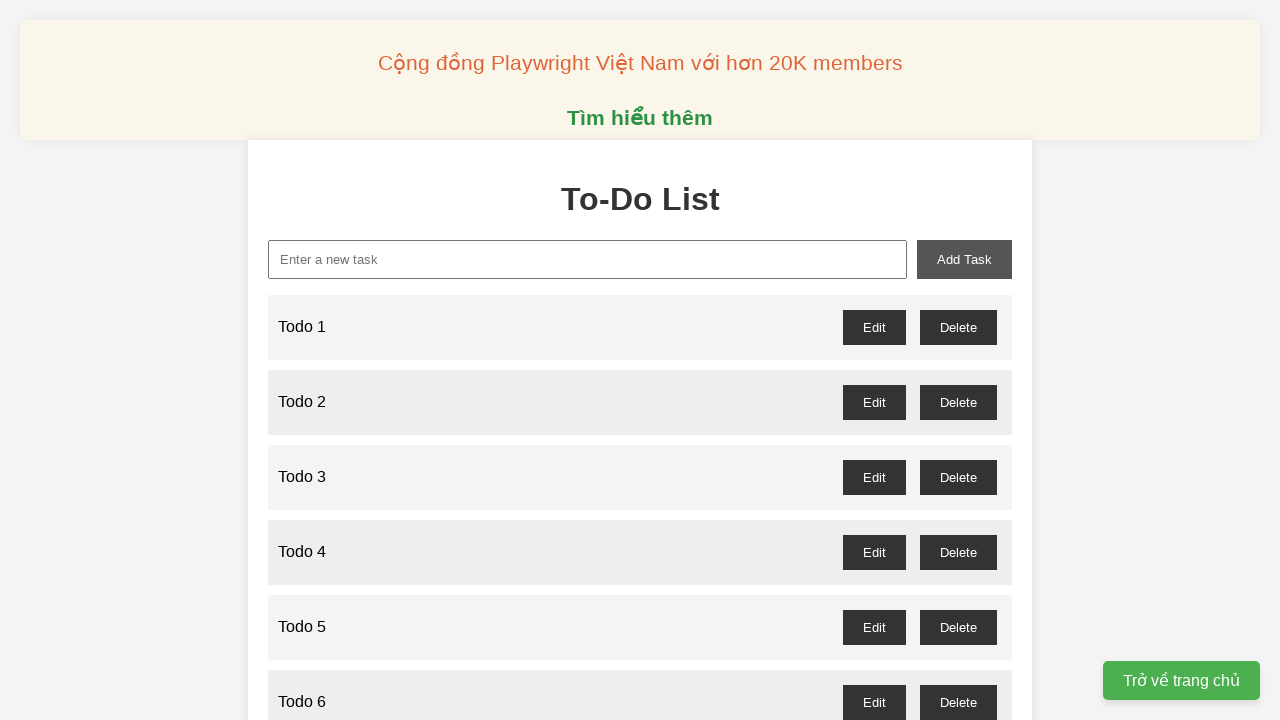

Filled new task field with 'Todo 30' on //*[@id="new-task"]
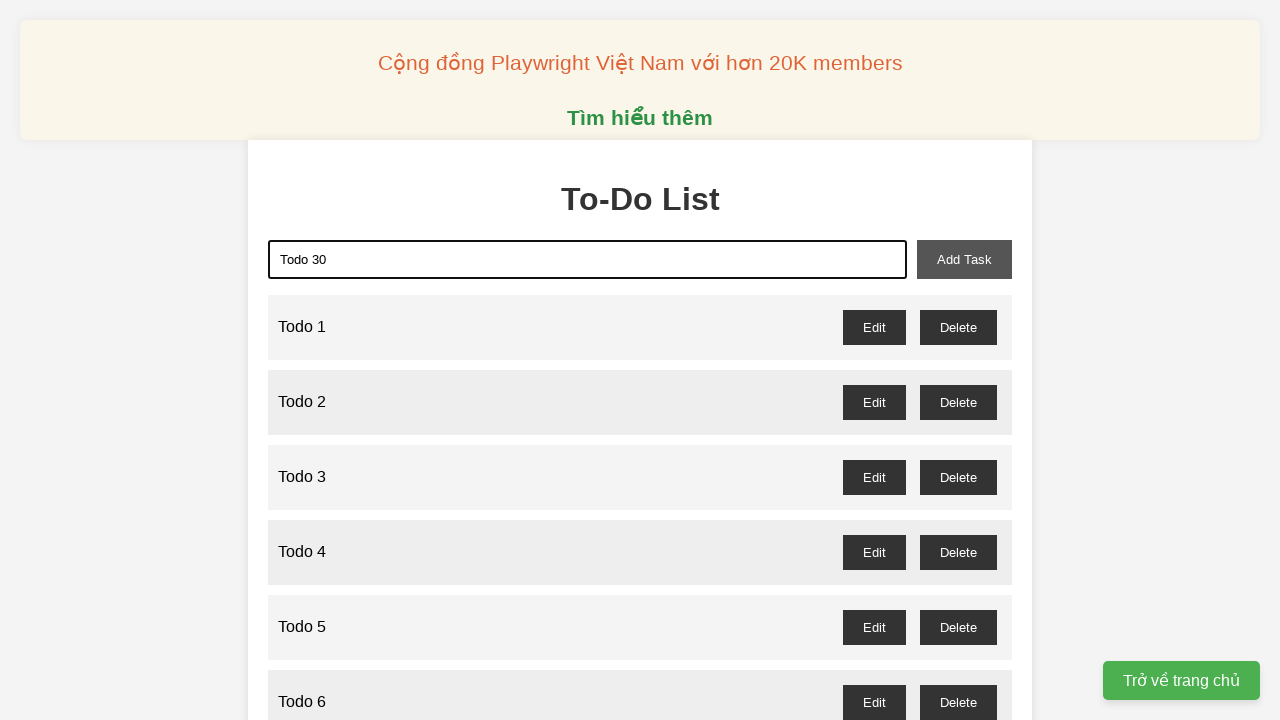

Clicked add task button to add 'Todo 30' at (964, 259) on xpath=//*[@id="add-task"]
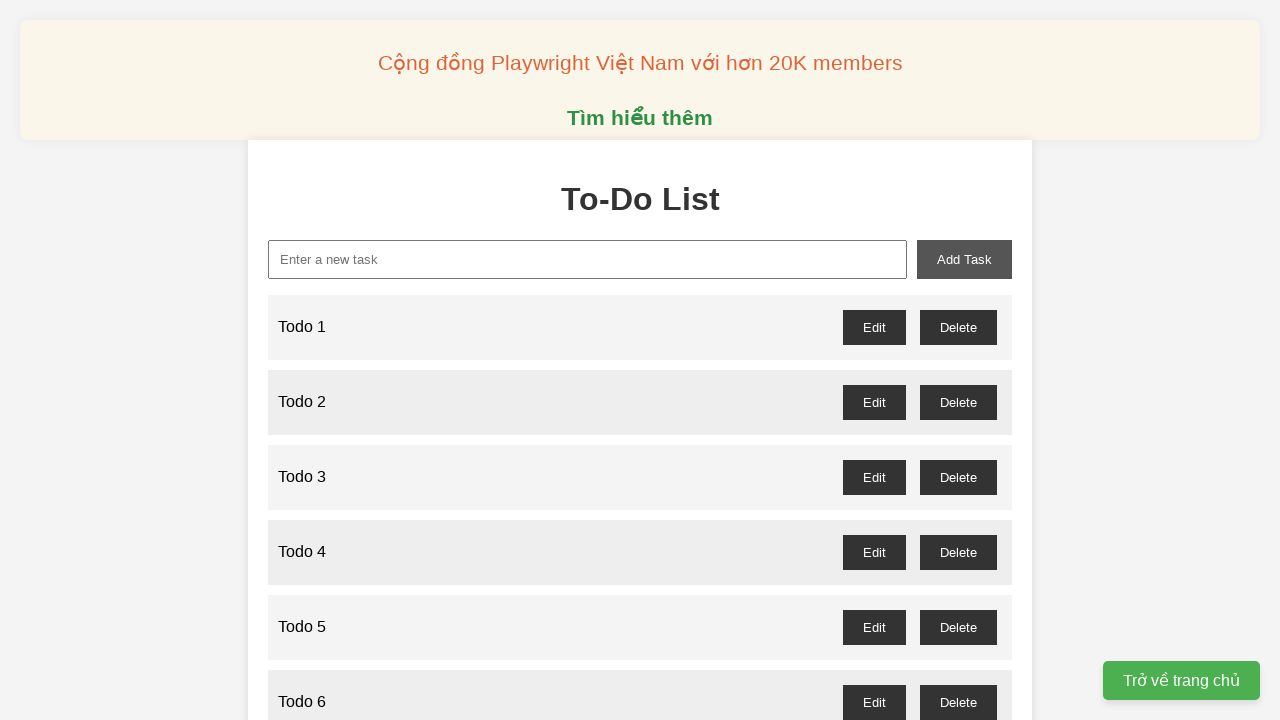

Filled new task field with 'Todo 31' on //*[@id="new-task"]
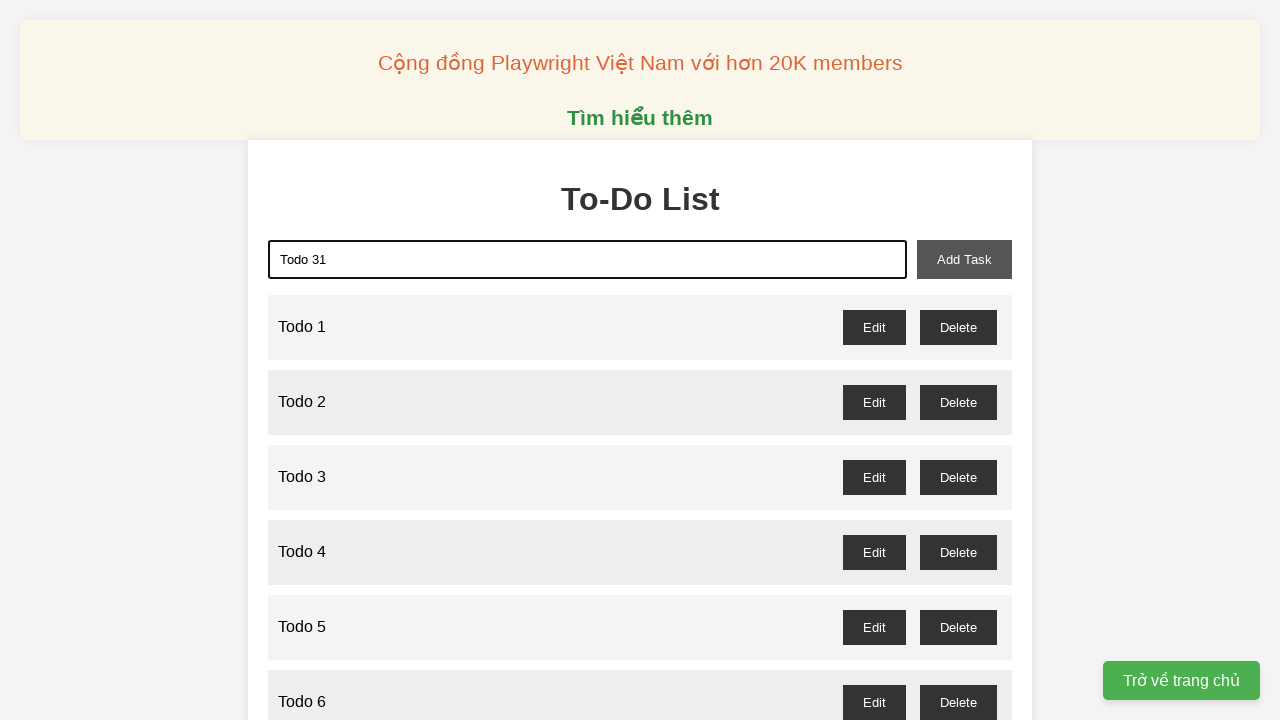

Clicked add task button to add 'Todo 31' at (964, 259) on xpath=//*[@id="add-task"]
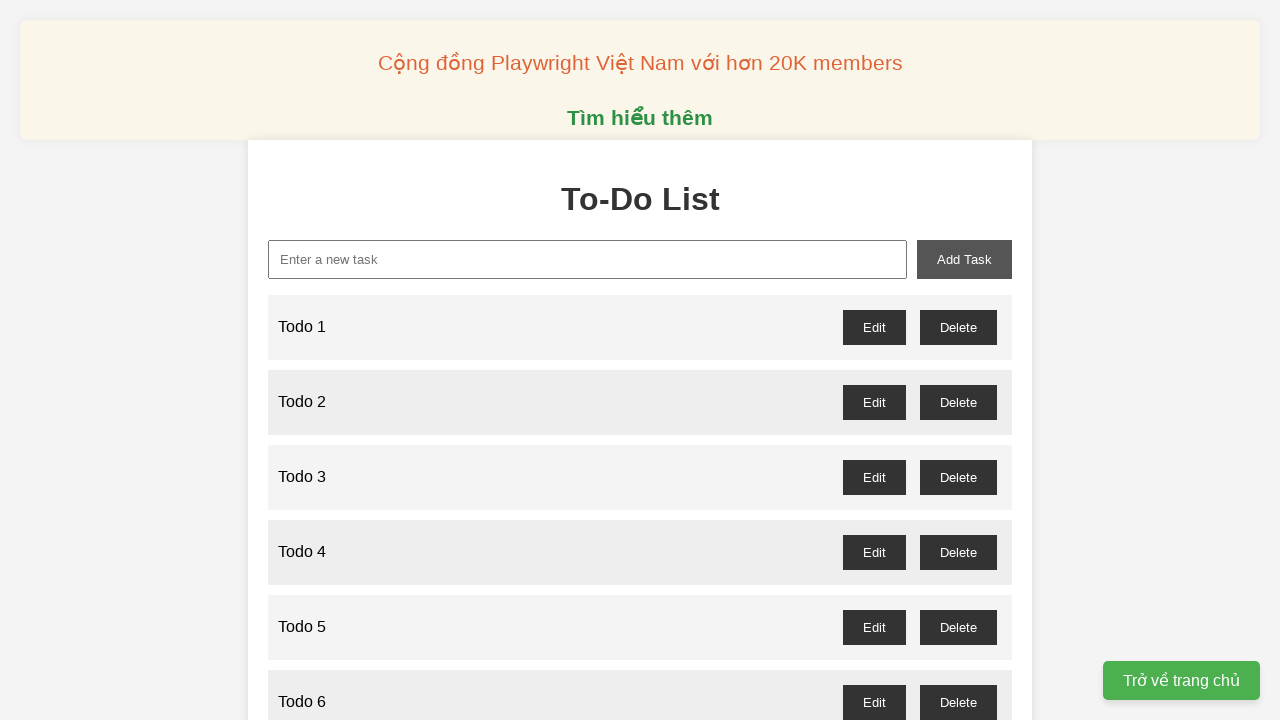

Filled new task field with 'Todo 32' on //*[@id="new-task"]
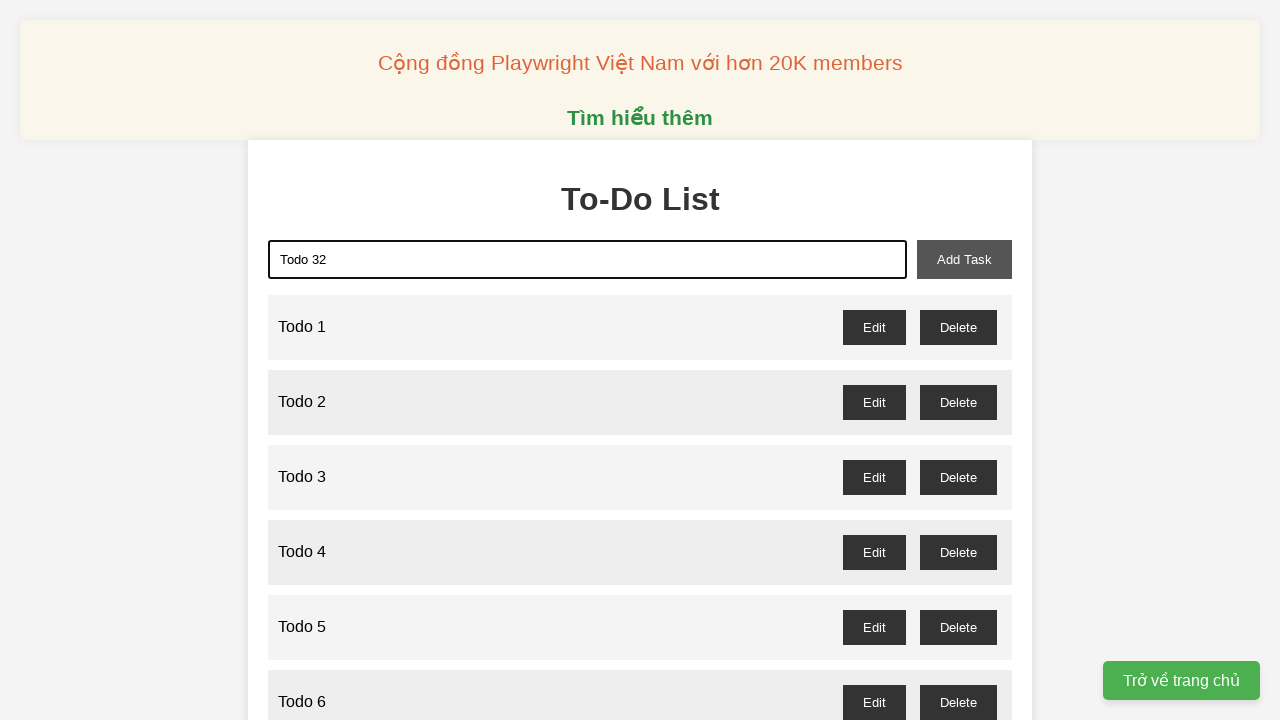

Clicked add task button to add 'Todo 32' at (964, 259) on xpath=//*[@id="add-task"]
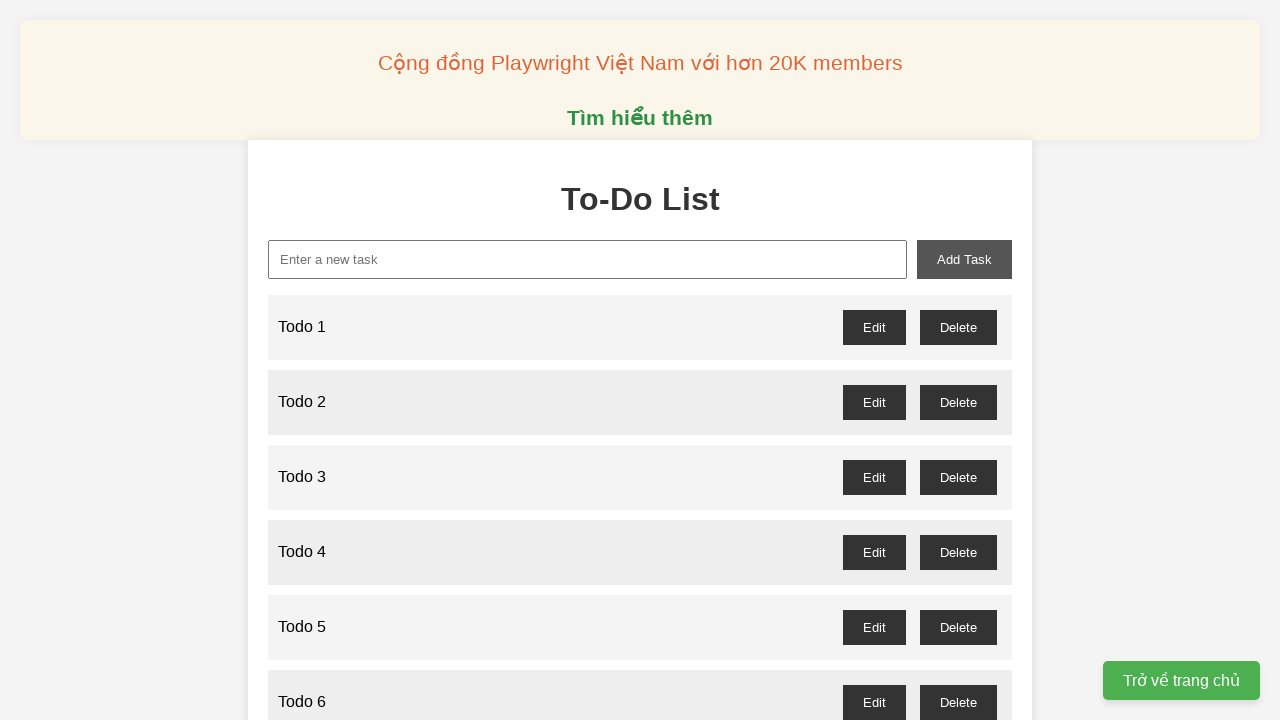

Filled new task field with 'Todo 33' on //*[@id="new-task"]
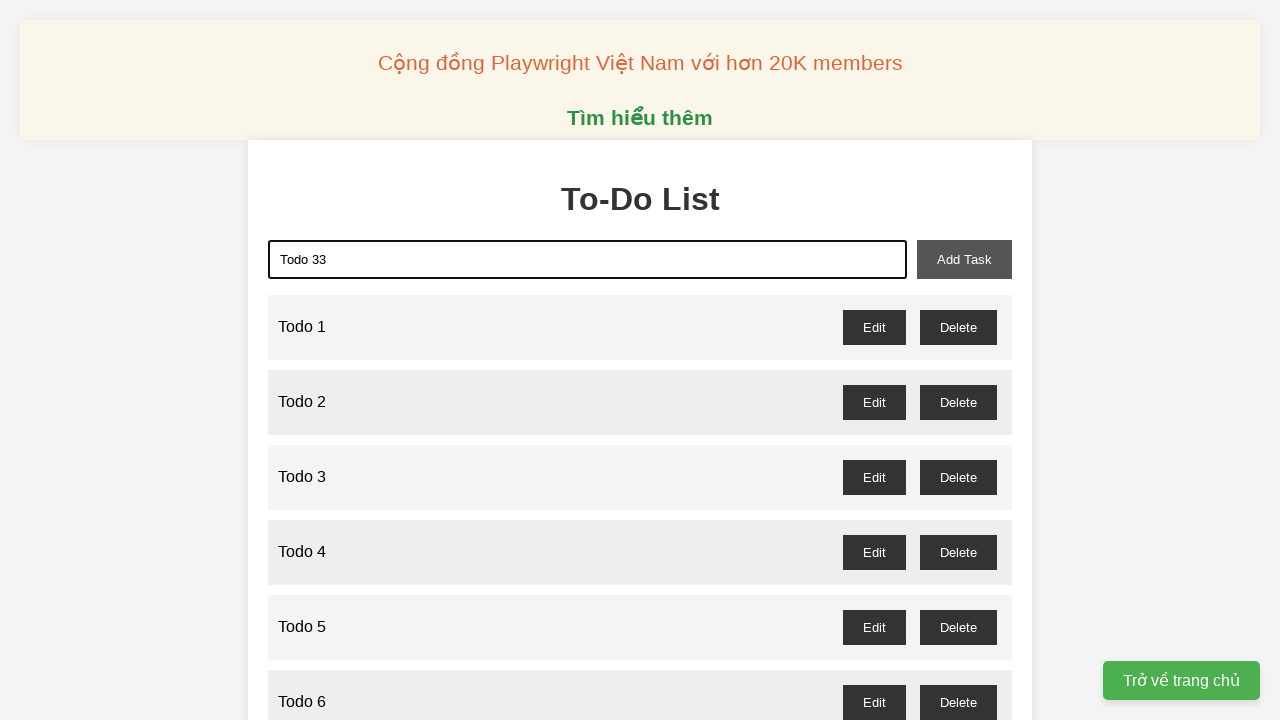

Clicked add task button to add 'Todo 33' at (964, 259) on xpath=//*[@id="add-task"]
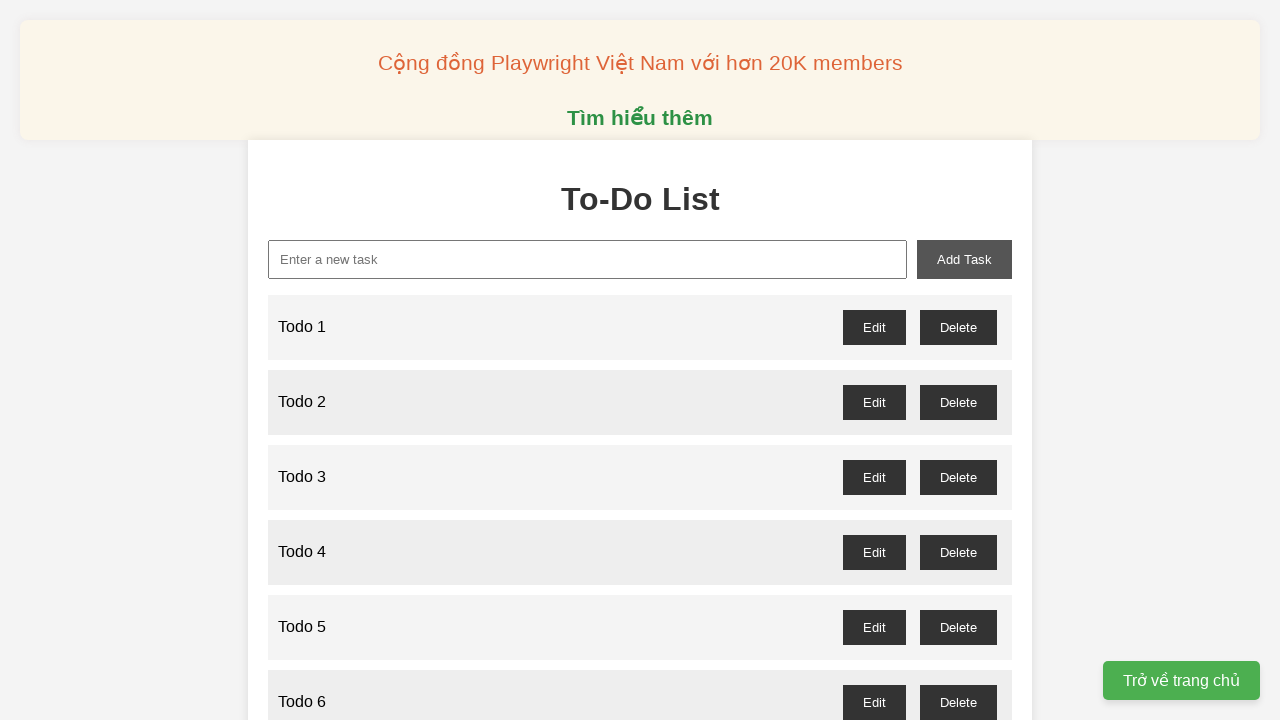

Filled new task field with 'Todo 34' on //*[@id="new-task"]
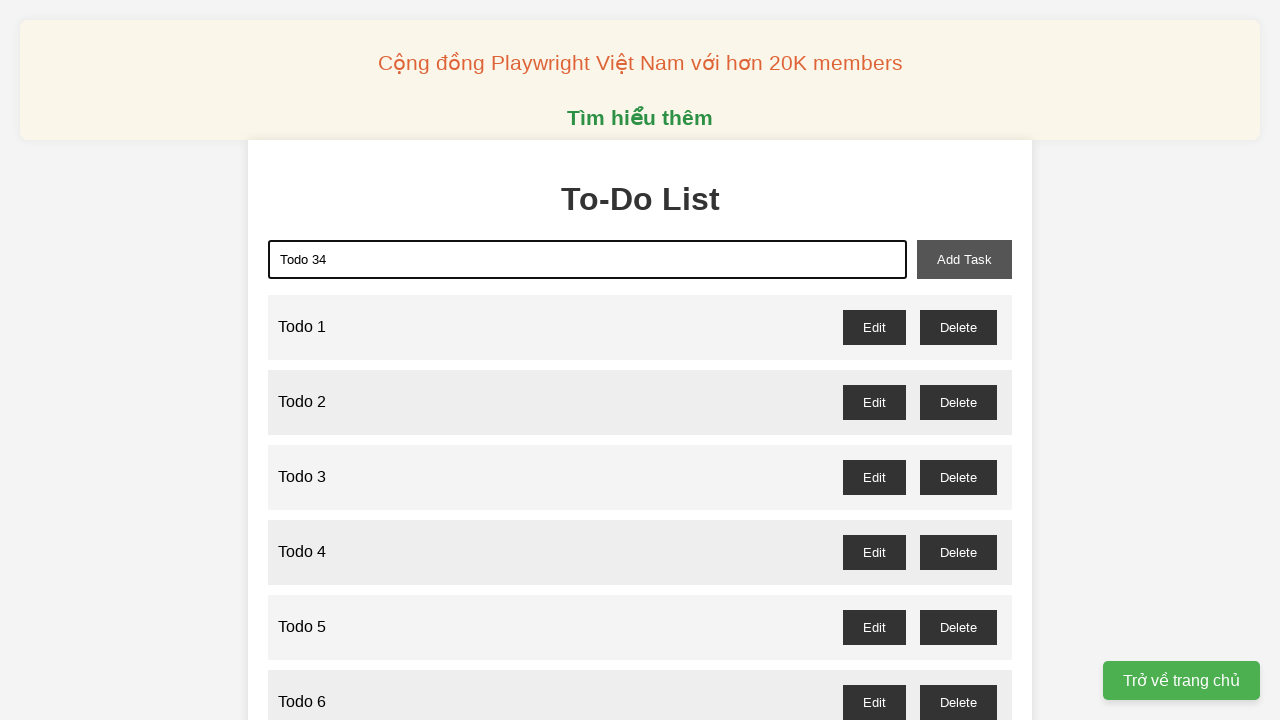

Clicked add task button to add 'Todo 34' at (964, 259) on xpath=//*[@id="add-task"]
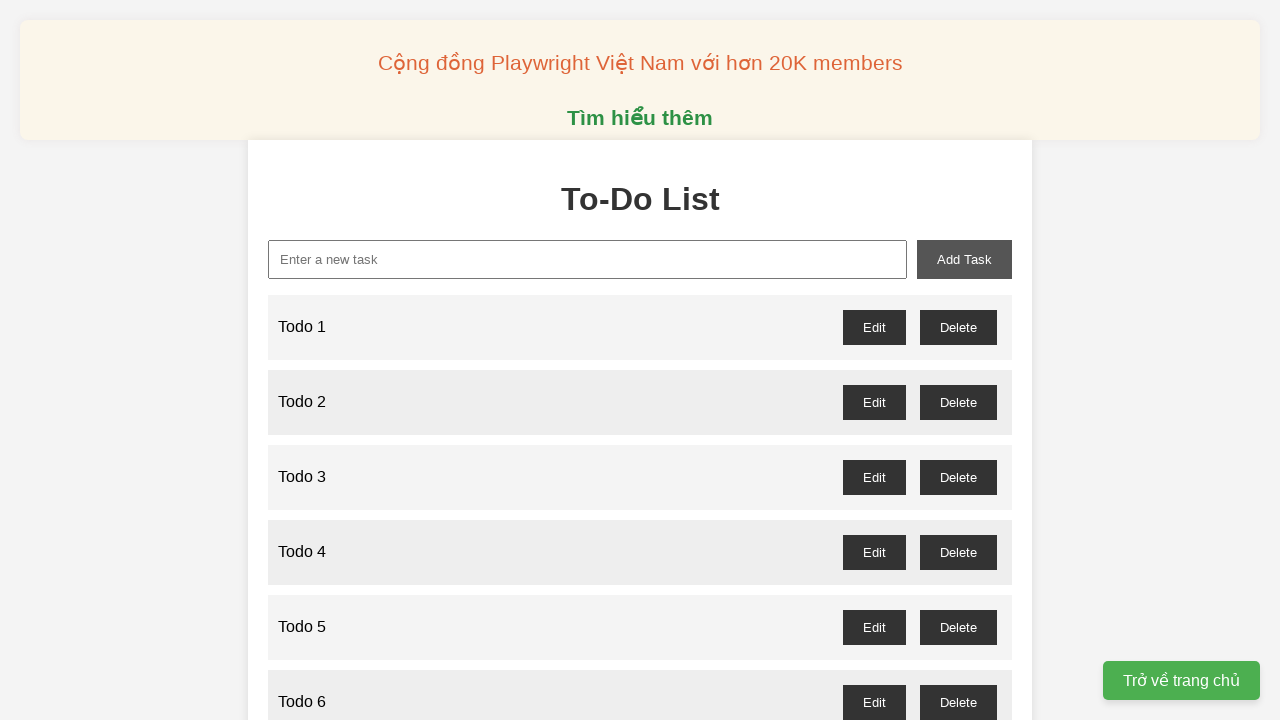

Filled new task field with 'Todo 35' on //*[@id="new-task"]
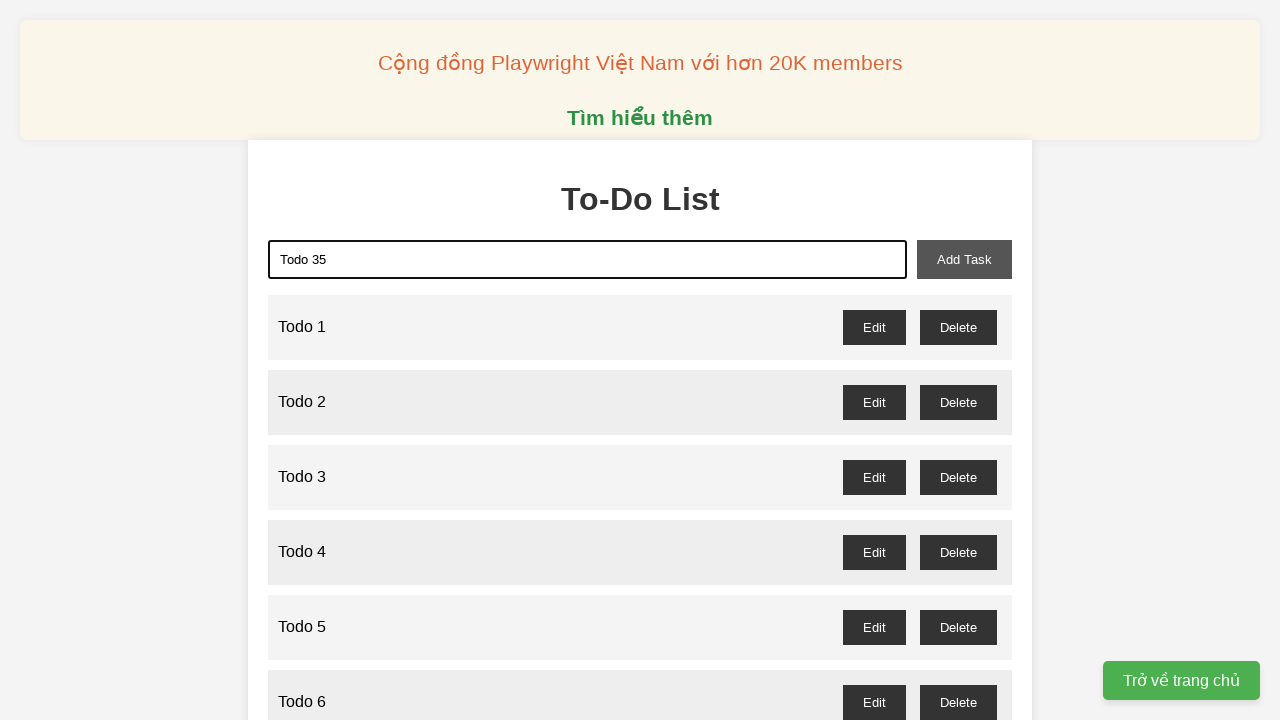

Clicked add task button to add 'Todo 35' at (964, 259) on xpath=//*[@id="add-task"]
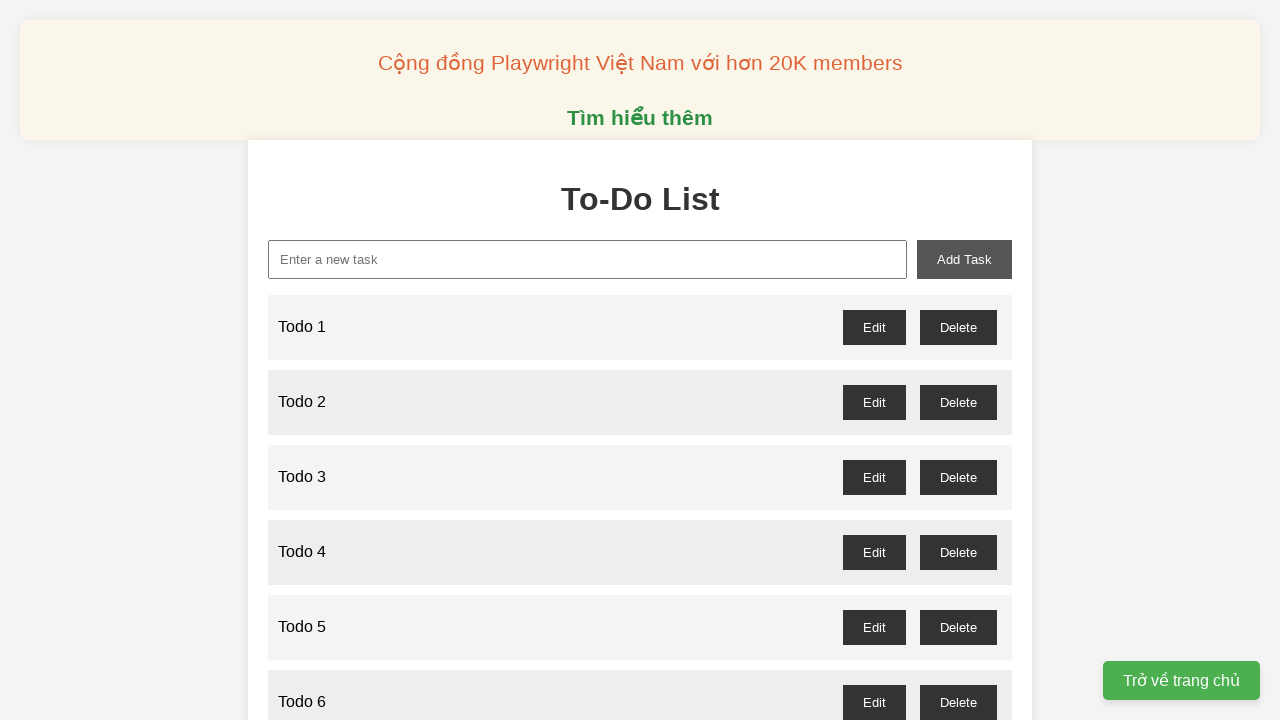

Filled new task field with 'Todo 36' on //*[@id="new-task"]
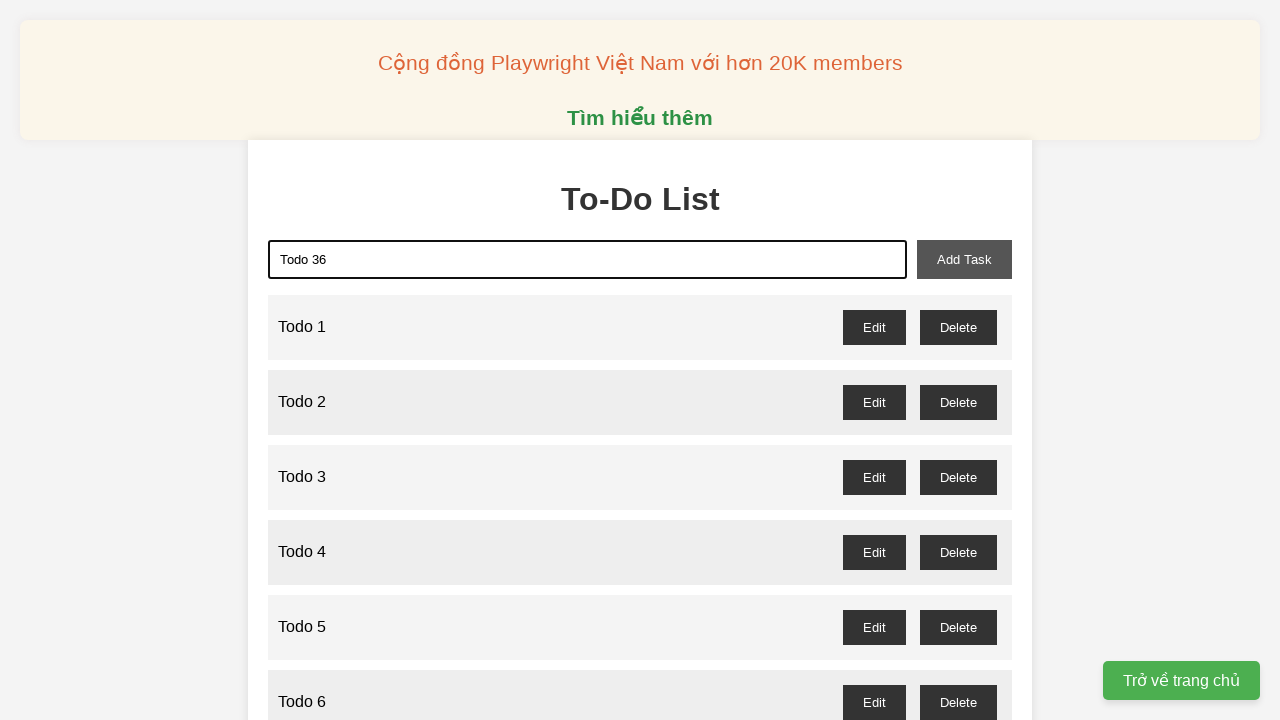

Clicked add task button to add 'Todo 36' at (964, 259) on xpath=//*[@id="add-task"]
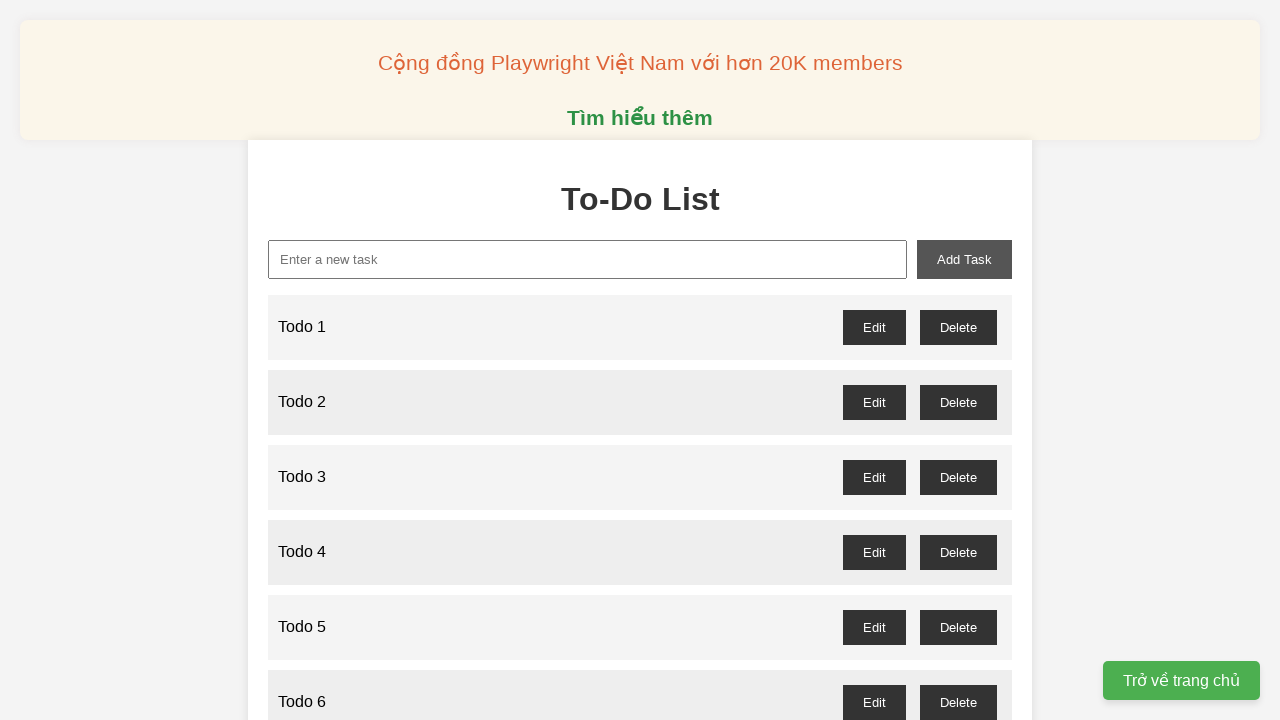

Filled new task field with 'Todo 37' on //*[@id="new-task"]
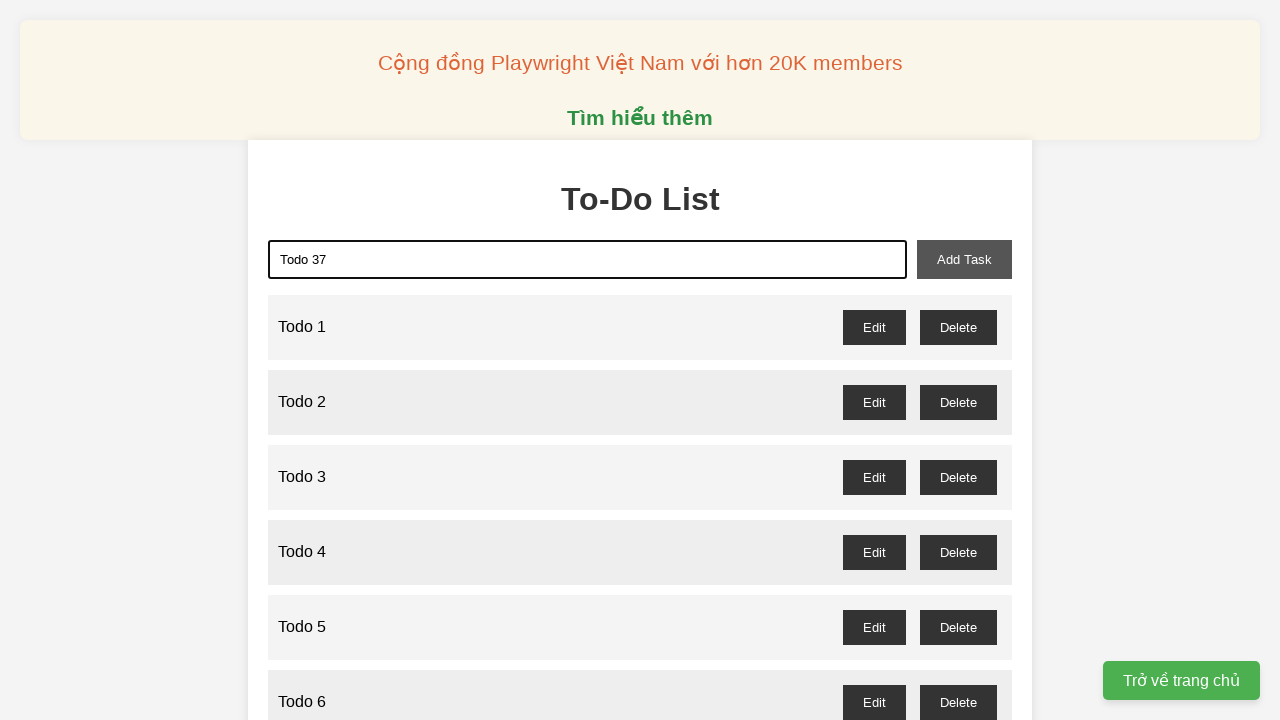

Clicked add task button to add 'Todo 37' at (964, 259) on xpath=//*[@id="add-task"]
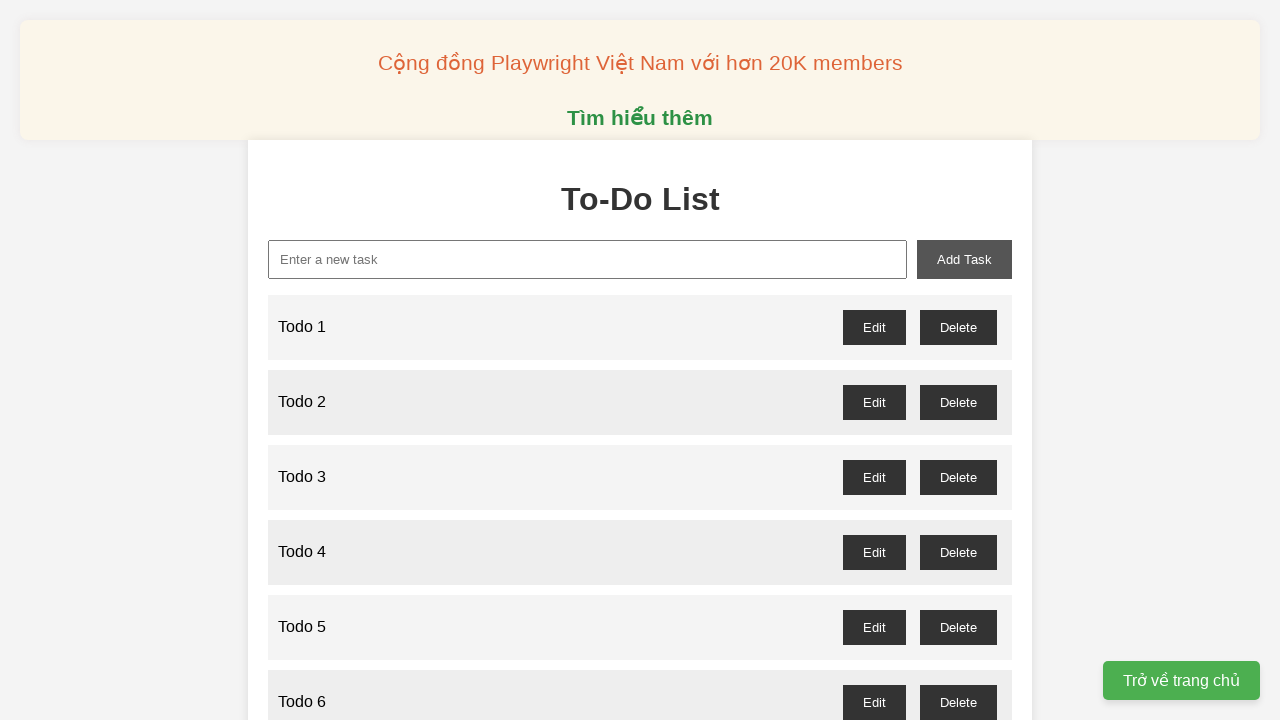

Filled new task field with 'Todo 38' on //*[@id="new-task"]
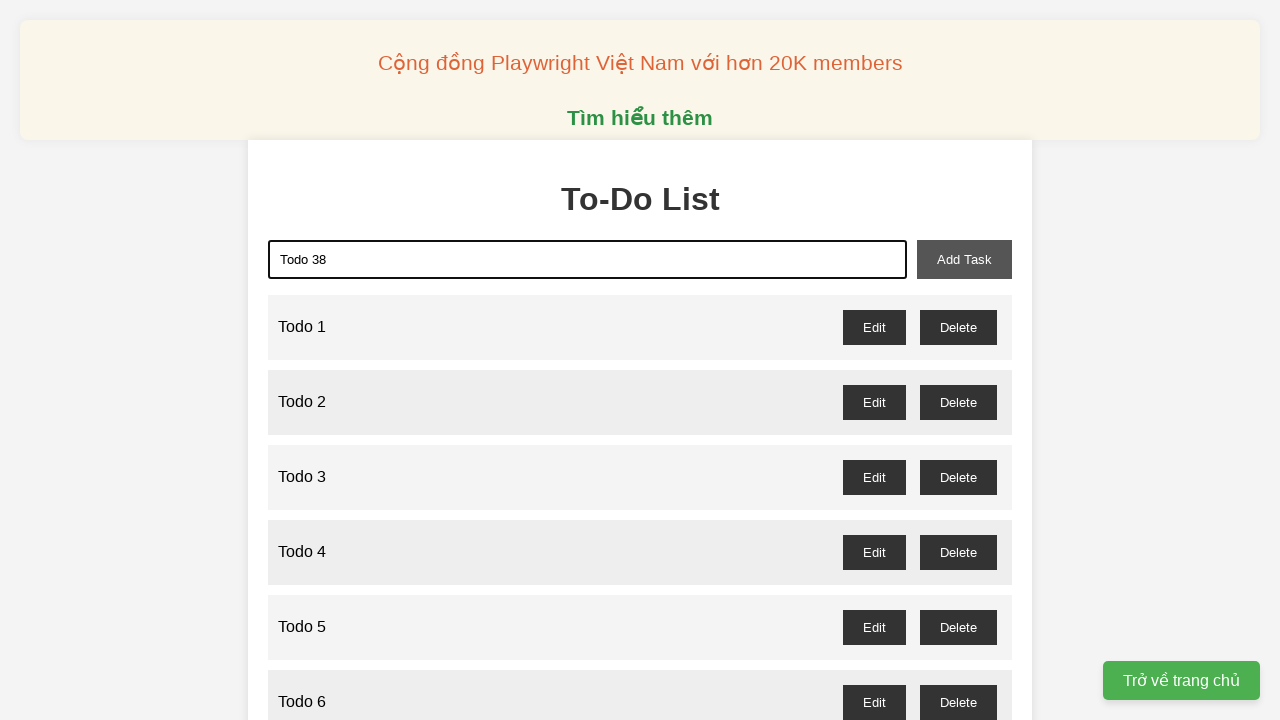

Clicked add task button to add 'Todo 38' at (964, 259) on xpath=//*[@id="add-task"]
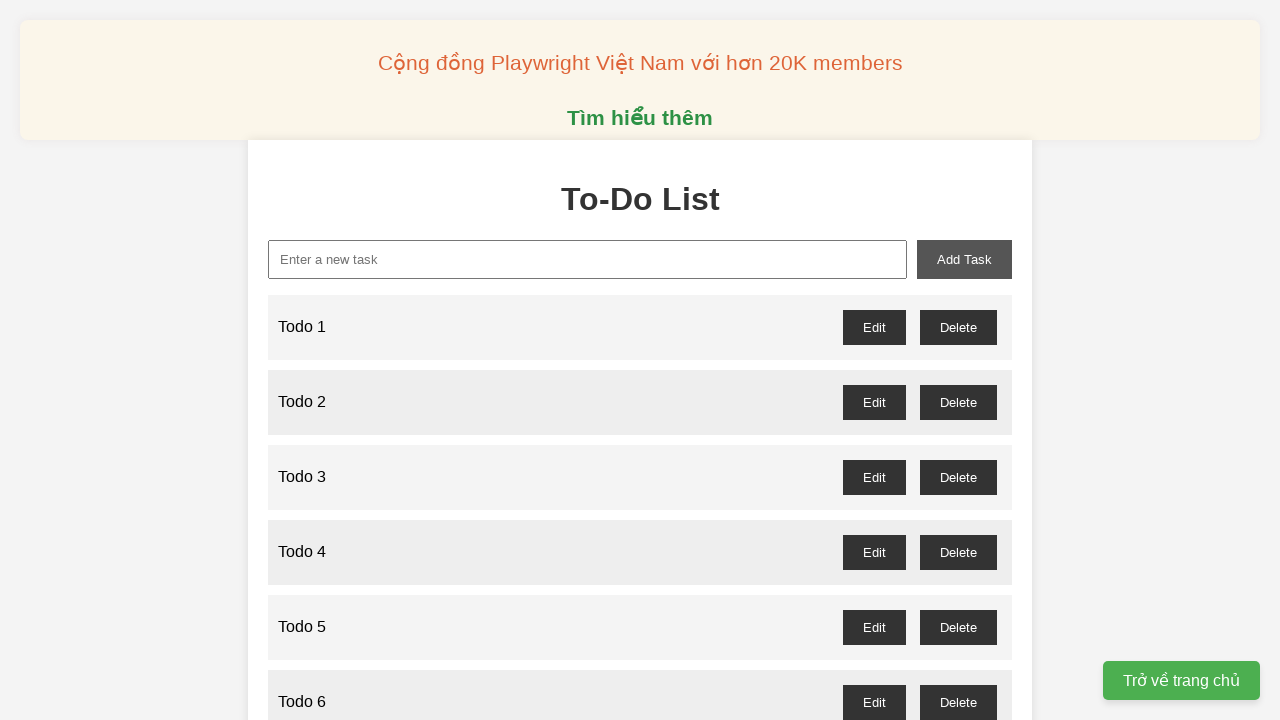

Filled new task field with 'Todo 39' on //*[@id="new-task"]
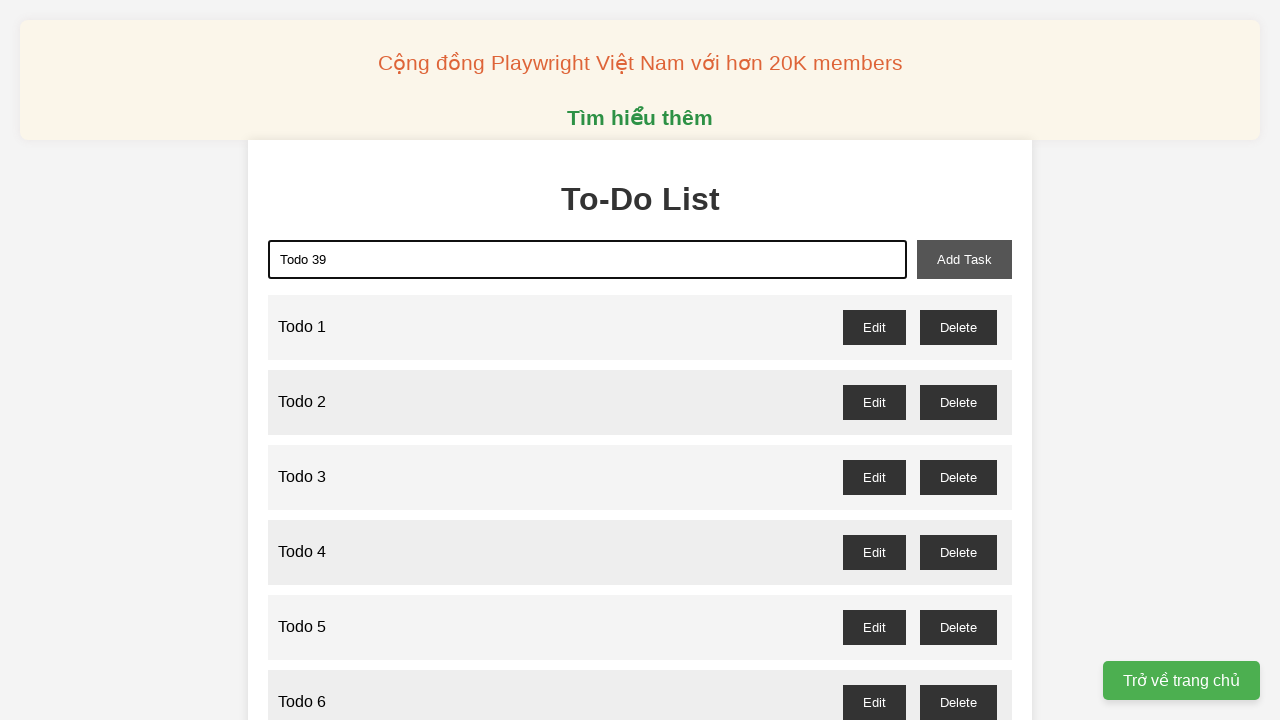

Clicked add task button to add 'Todo 39' at (964, 259) on xpath=//*[@id="add-task"]
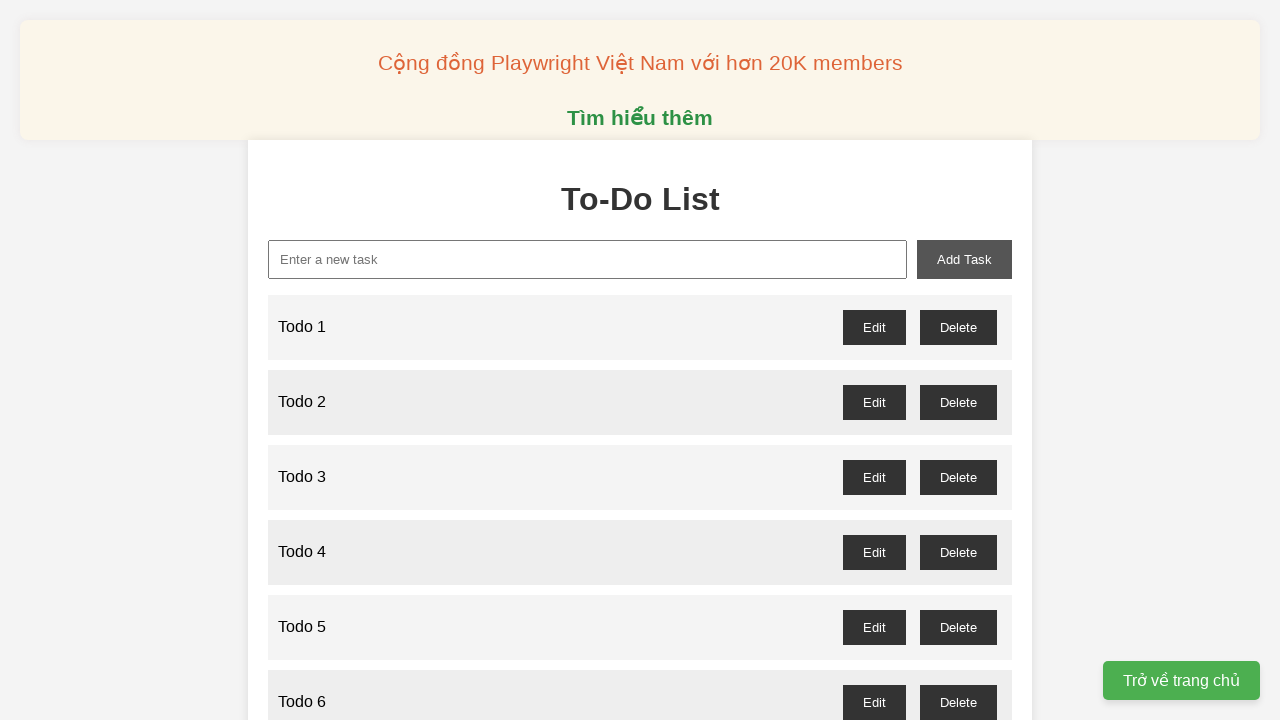

Filled new task field with 'Todo 40' on //*[@id="new-task"]
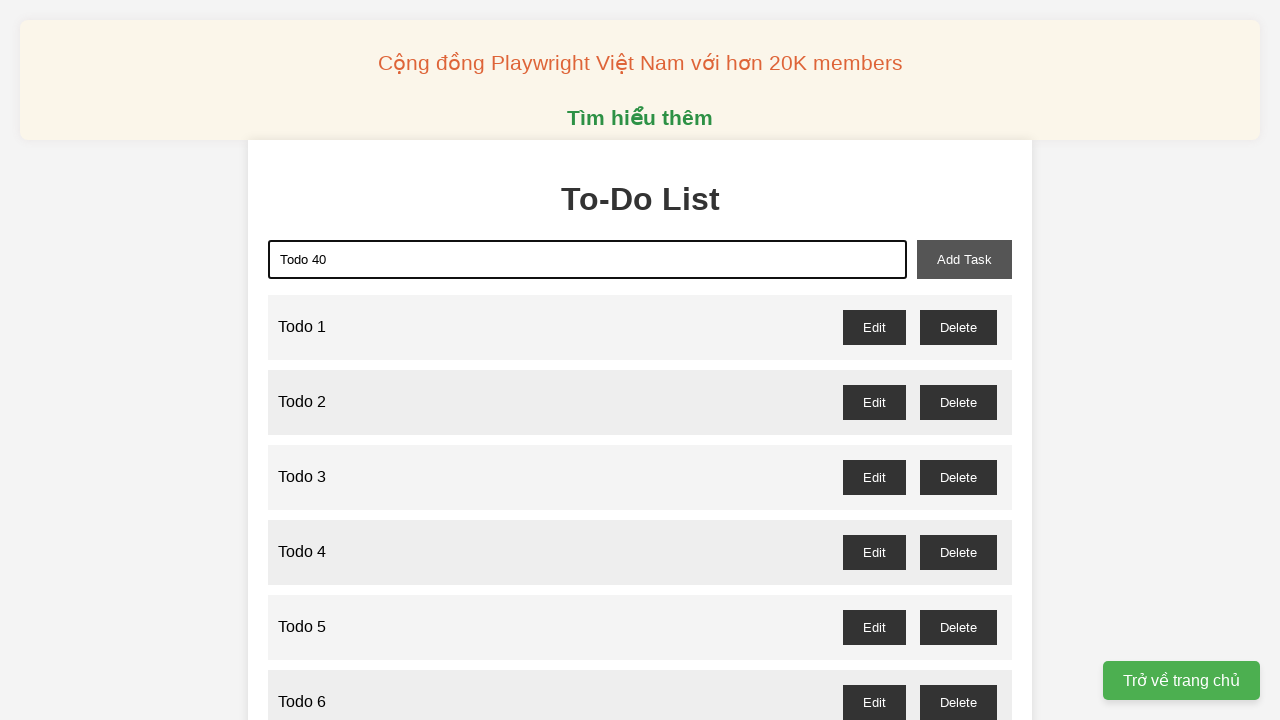

Clicked add task button to add 'Todo 40' at (964, 259) on xpath=//*[@id="add-task"]
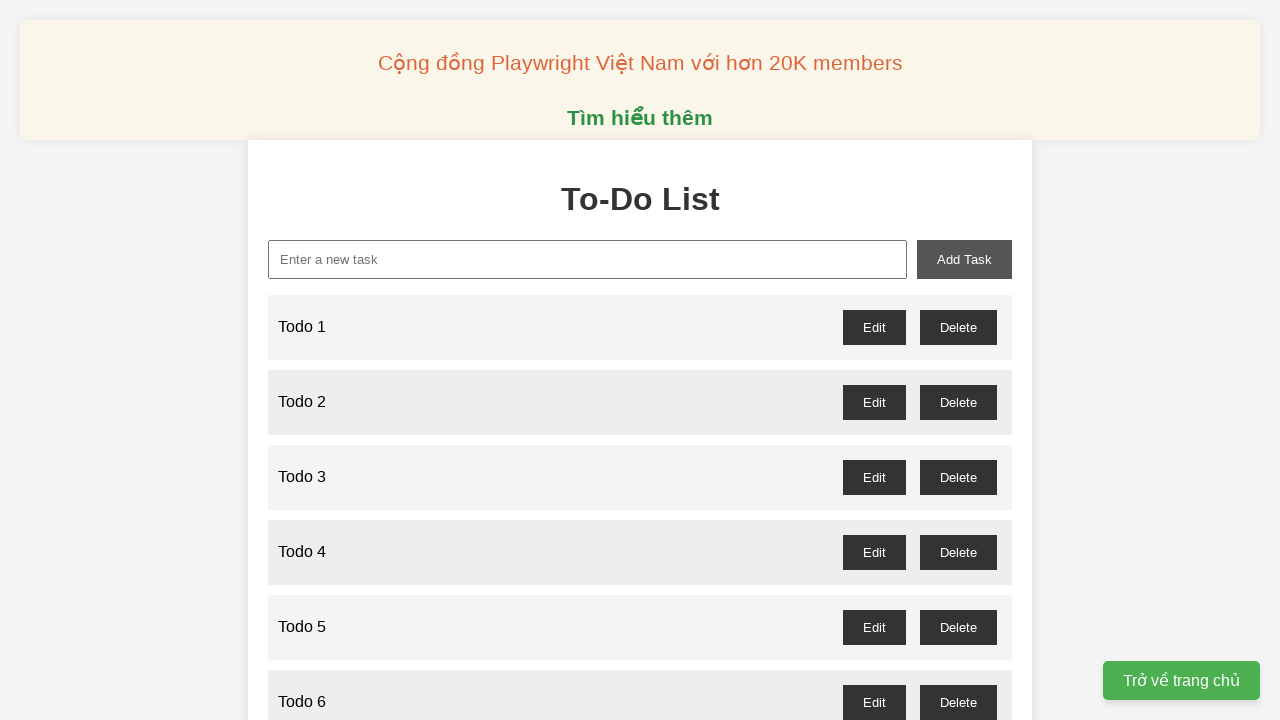

Filled new task field with 'Todo 41' on //*[@id="new-task"]
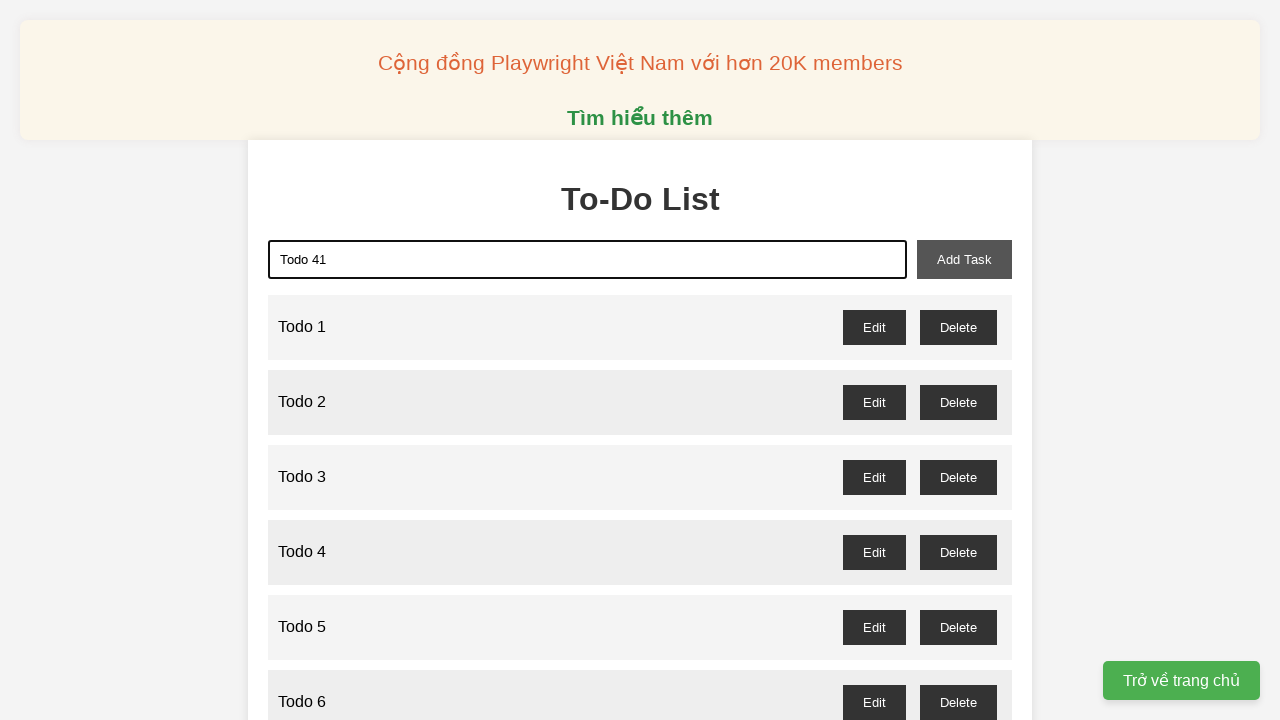

Clicked add task button to add 'Todo 41' at (964, 259) on xpath=//*[@id="add-task"]
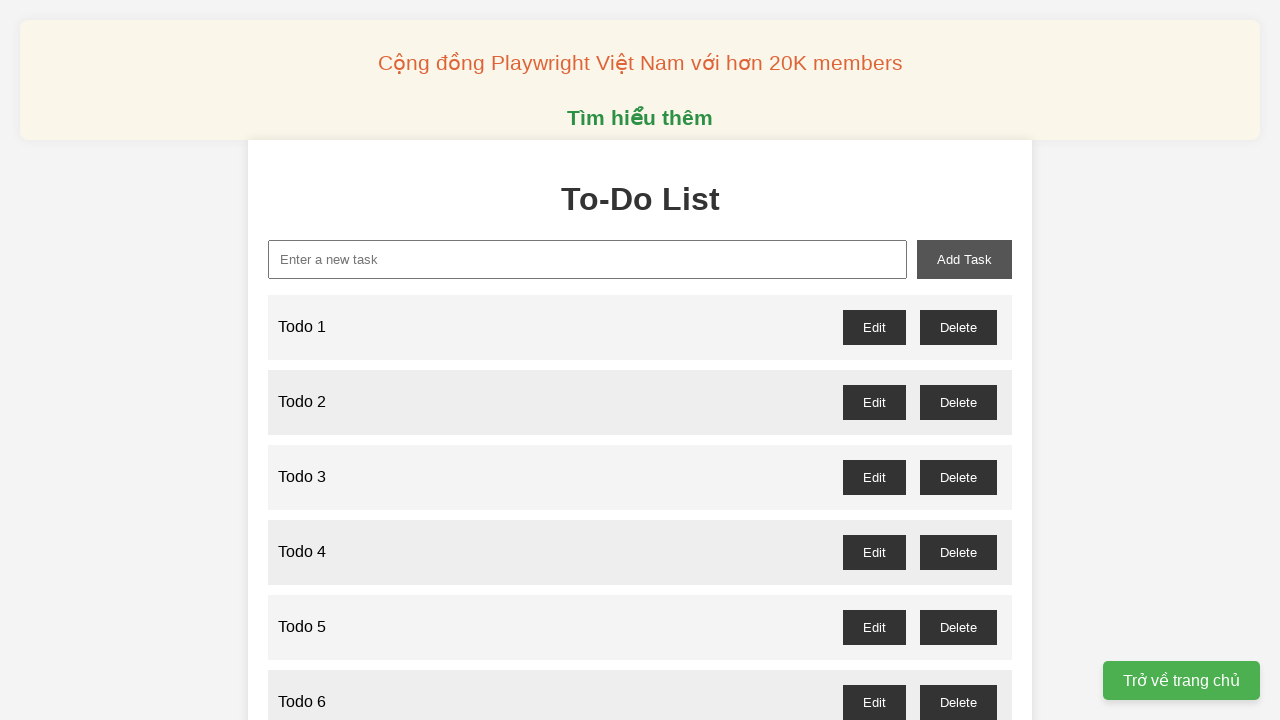

Filled new task field with 'Todo 42' on //*[@id="new-task"]
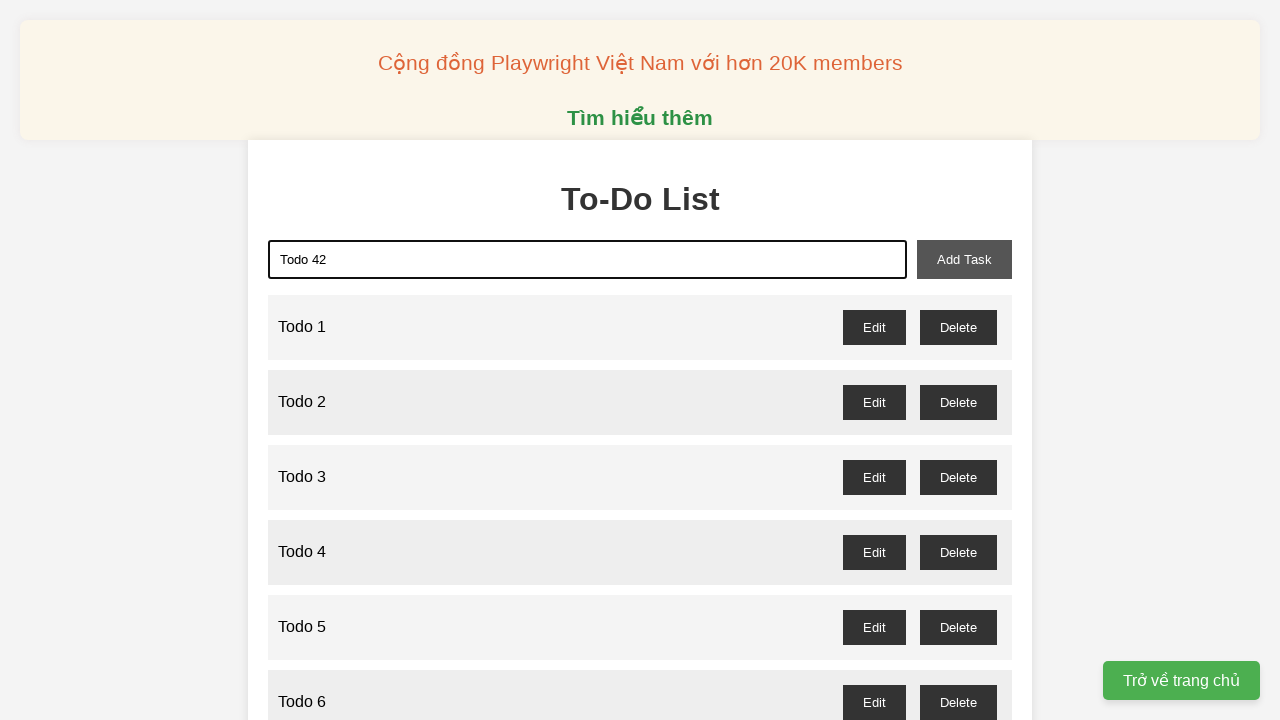

Clicked add task button to add 'Todo 42' at (964, 259) on xpath=//*[@id="add-task"]
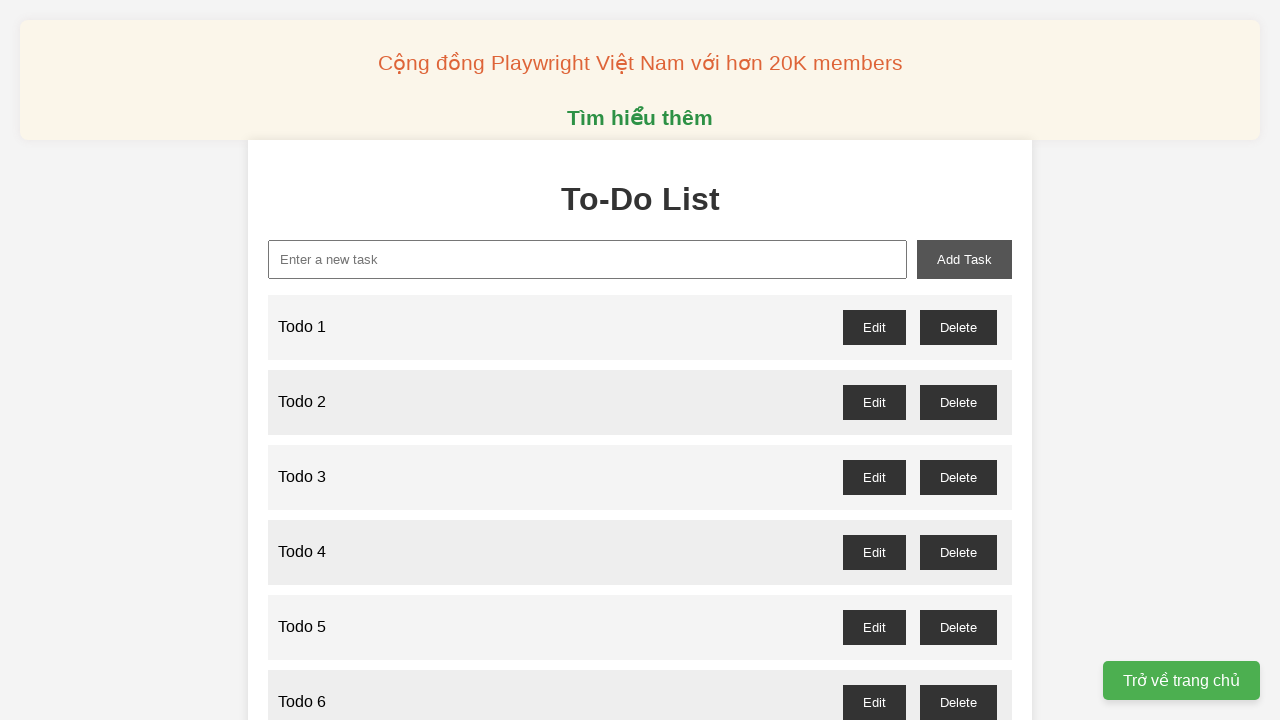

Filled new task field with 'Todo 43' on //*[@id="new-task"]
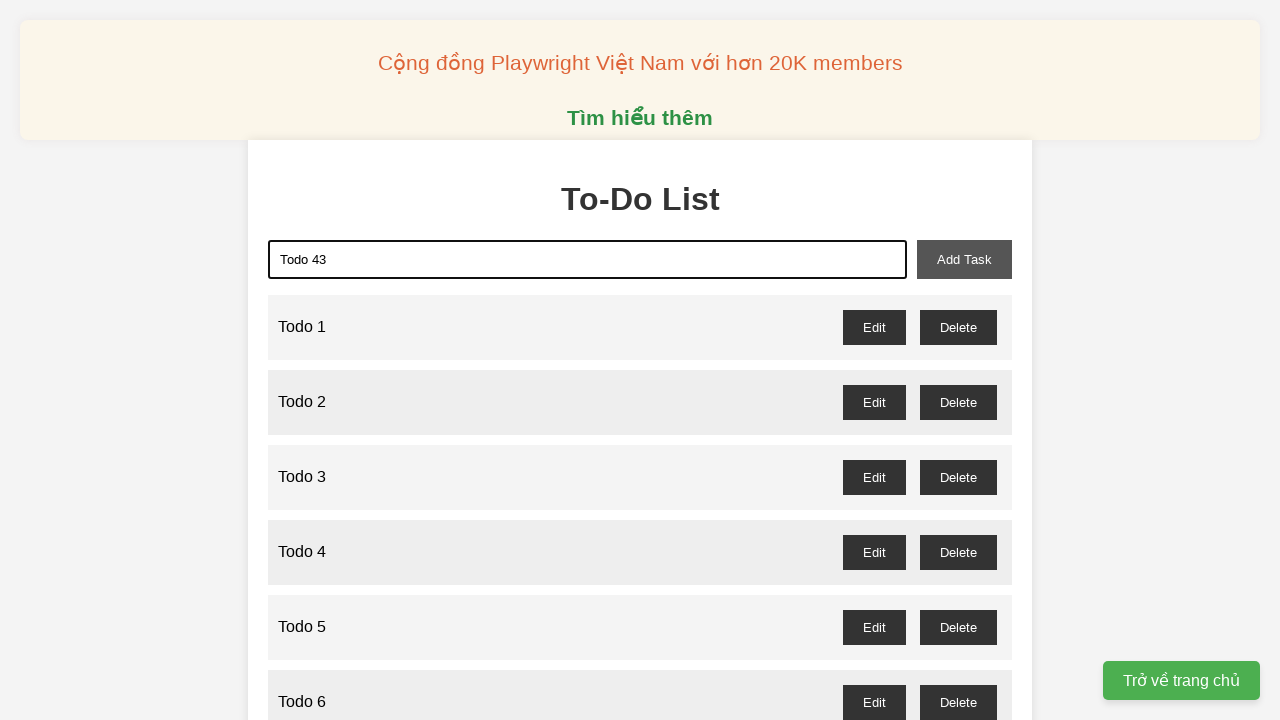

Clicked add task button to add 'Todo 43' at (964, 259) on xpath=//*[@id="add-task"]
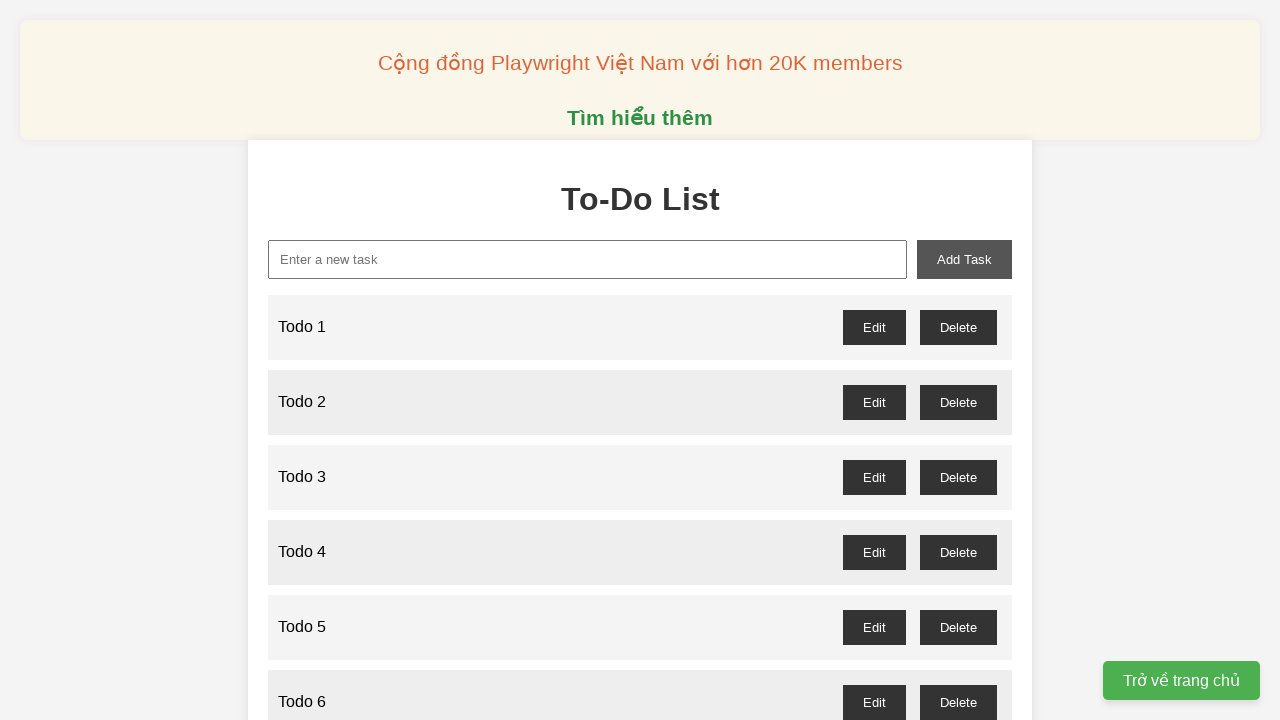

Filled new task field with 'Todo 44' on //*[@id="new-task"]
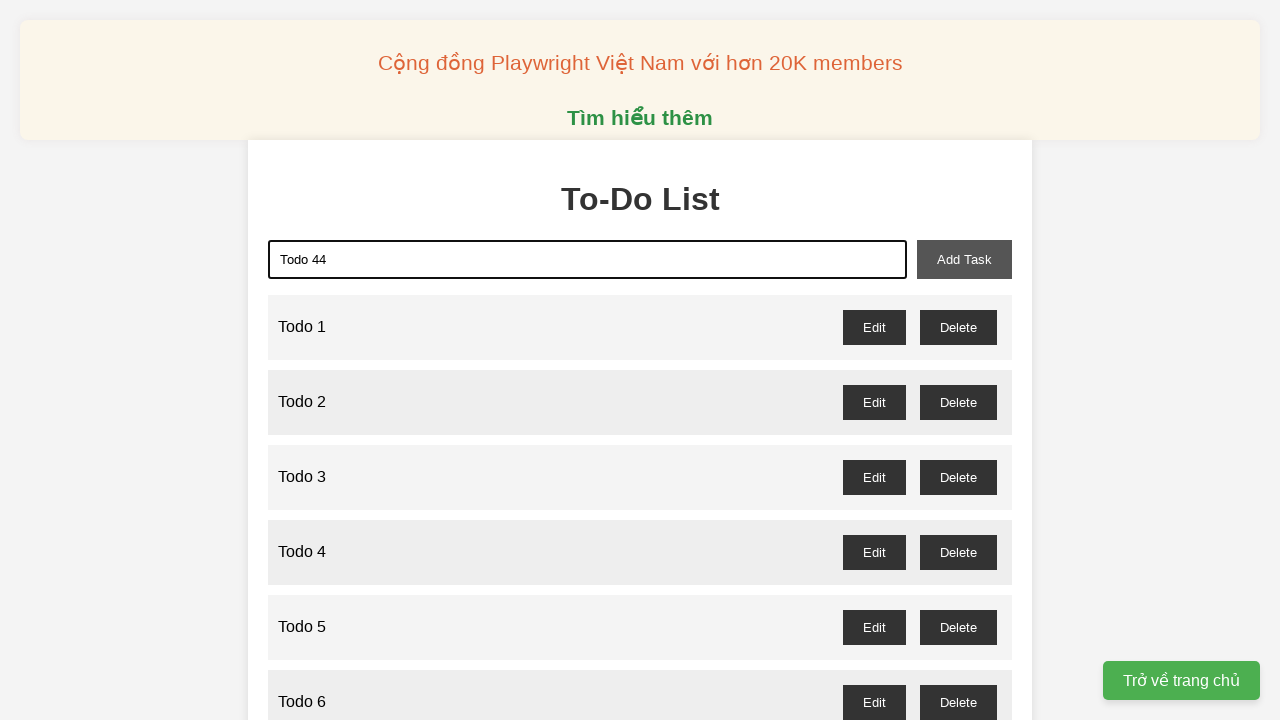

Clicked add task button to add 'Todo 44' at (964, 259) on xpath=//*[@id="add-task"]
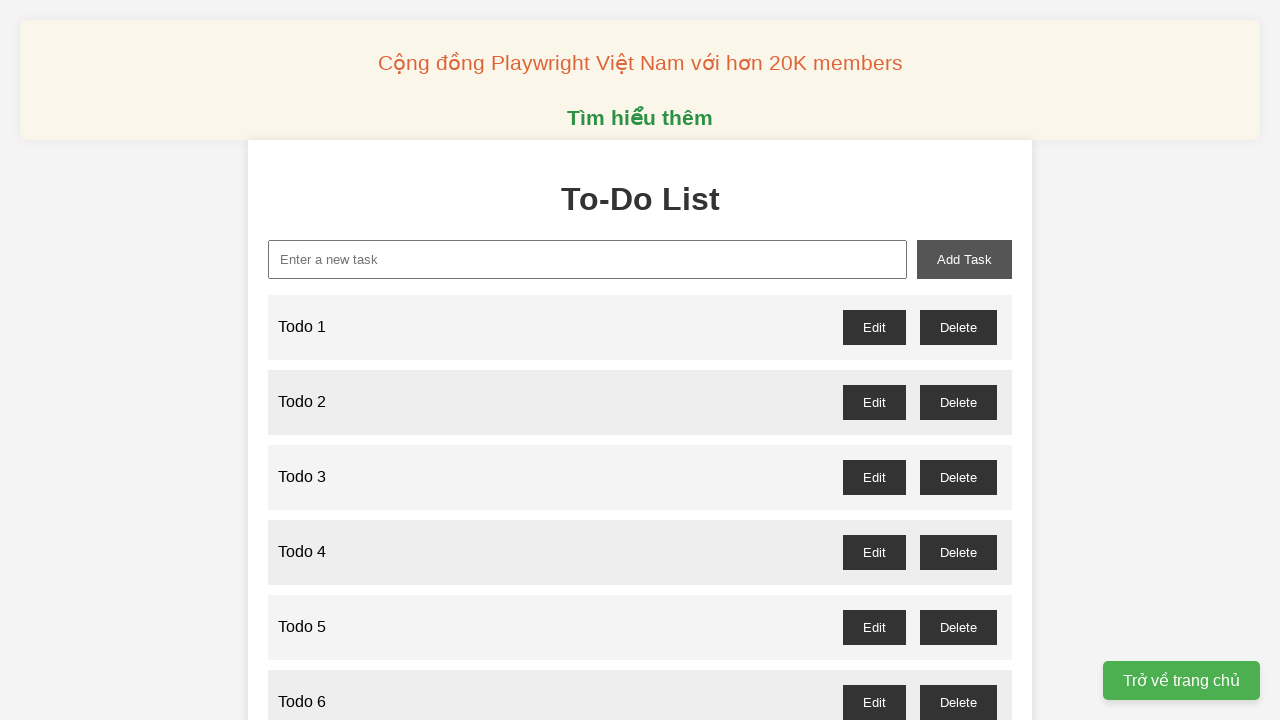

Filled new task field with 'Todo 45' on //*[@id="new-task"]
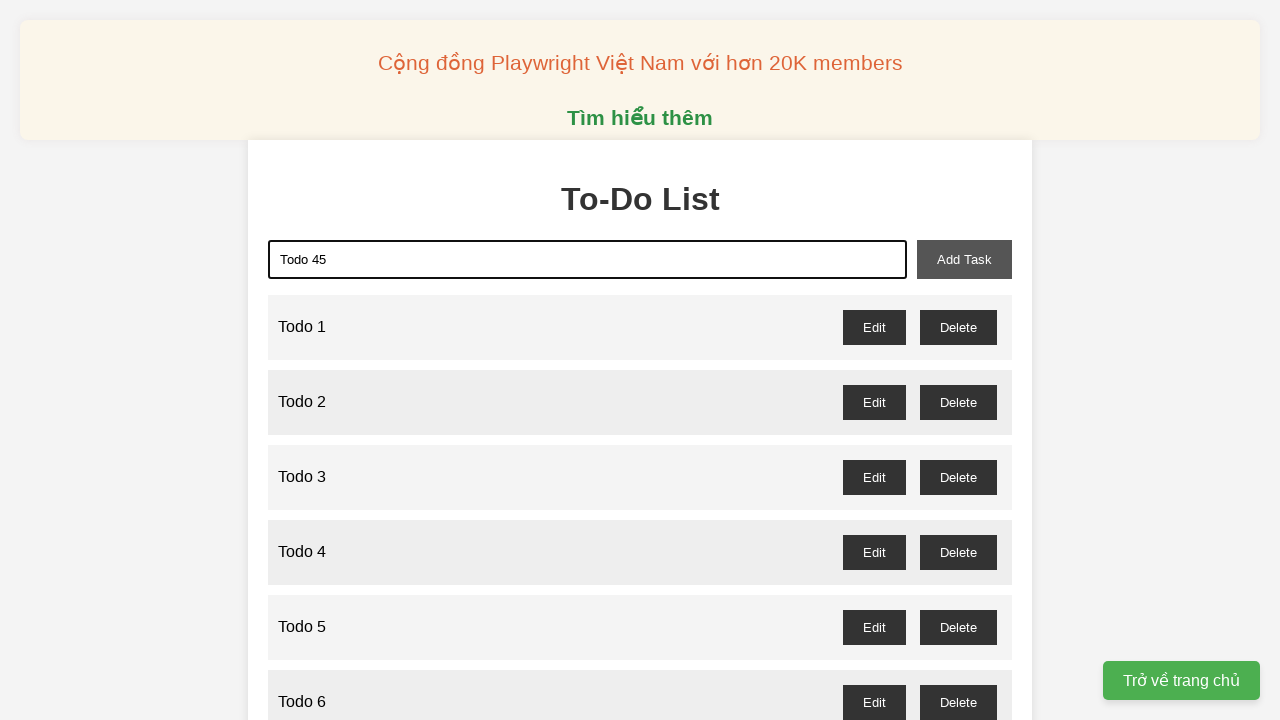

Clicked add task button to add 'Todo 45' at (964, 259) on xpath=//*[@id="add-task"]
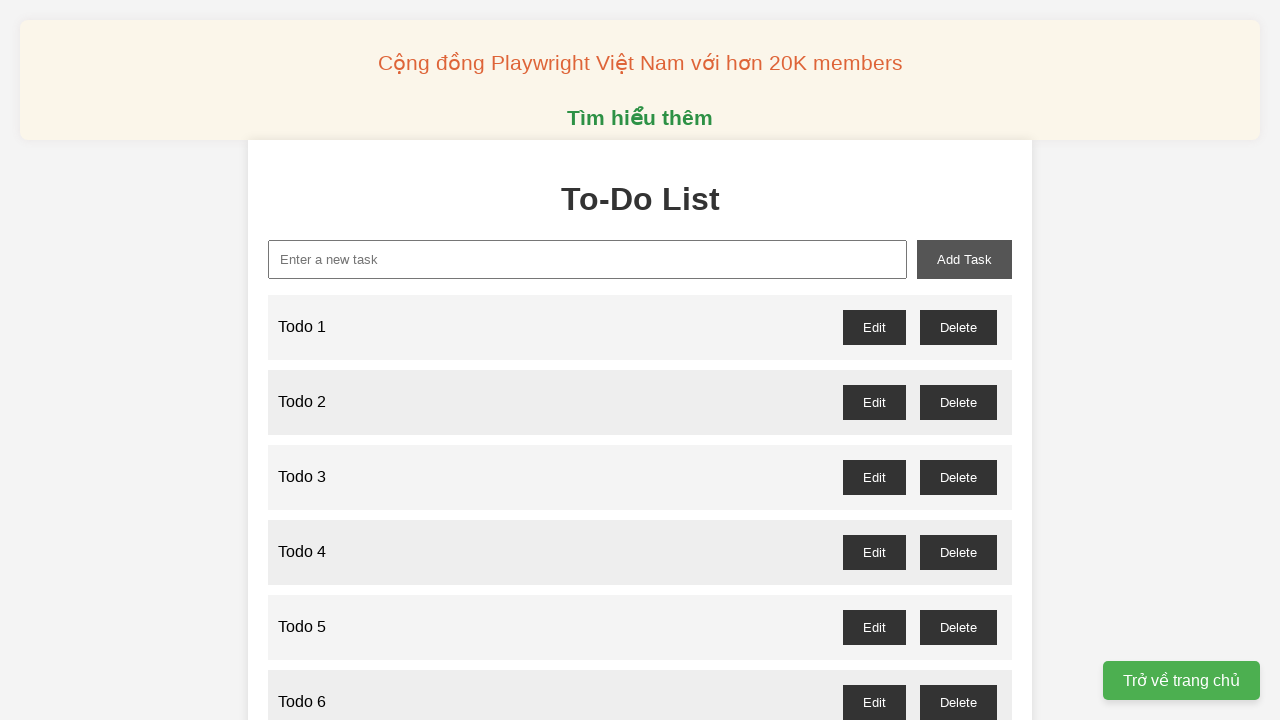

Filled new task field with 'Todo 46' on //*[@id="new-task"]
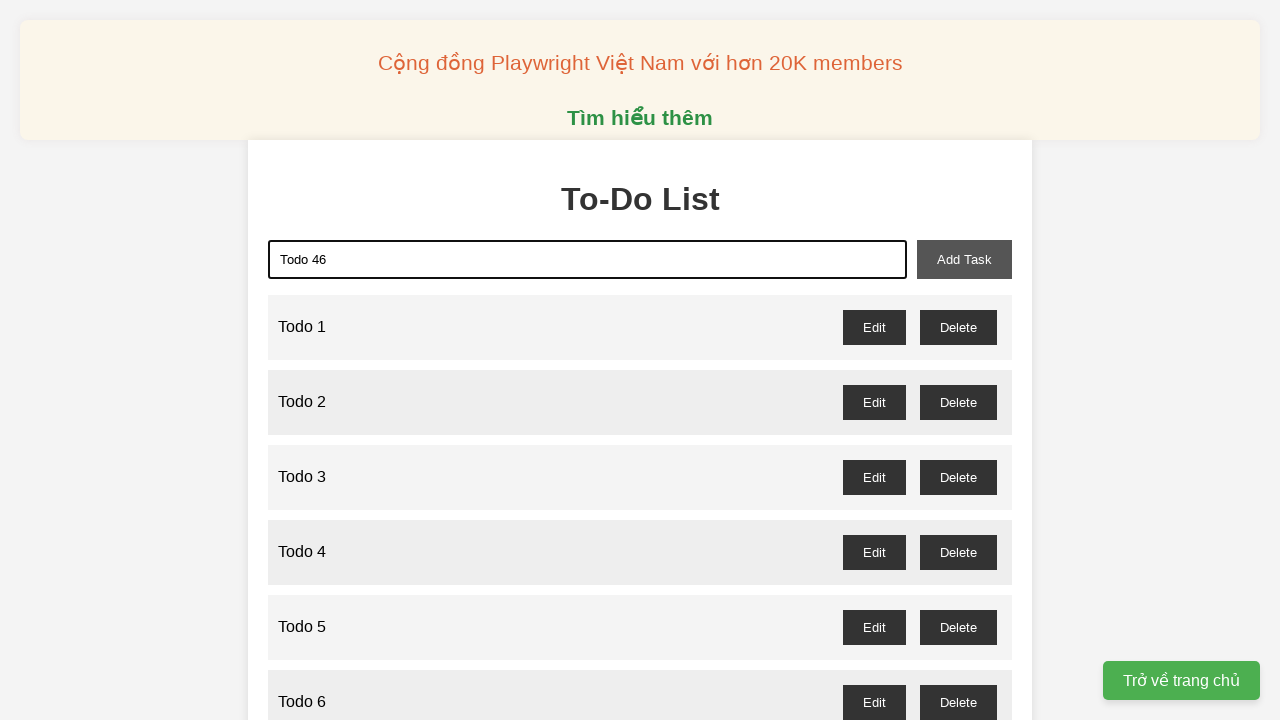

Clicked add task button to add 'Todo 46' at (964, 259) on xpath=//*[@id="add-task"]
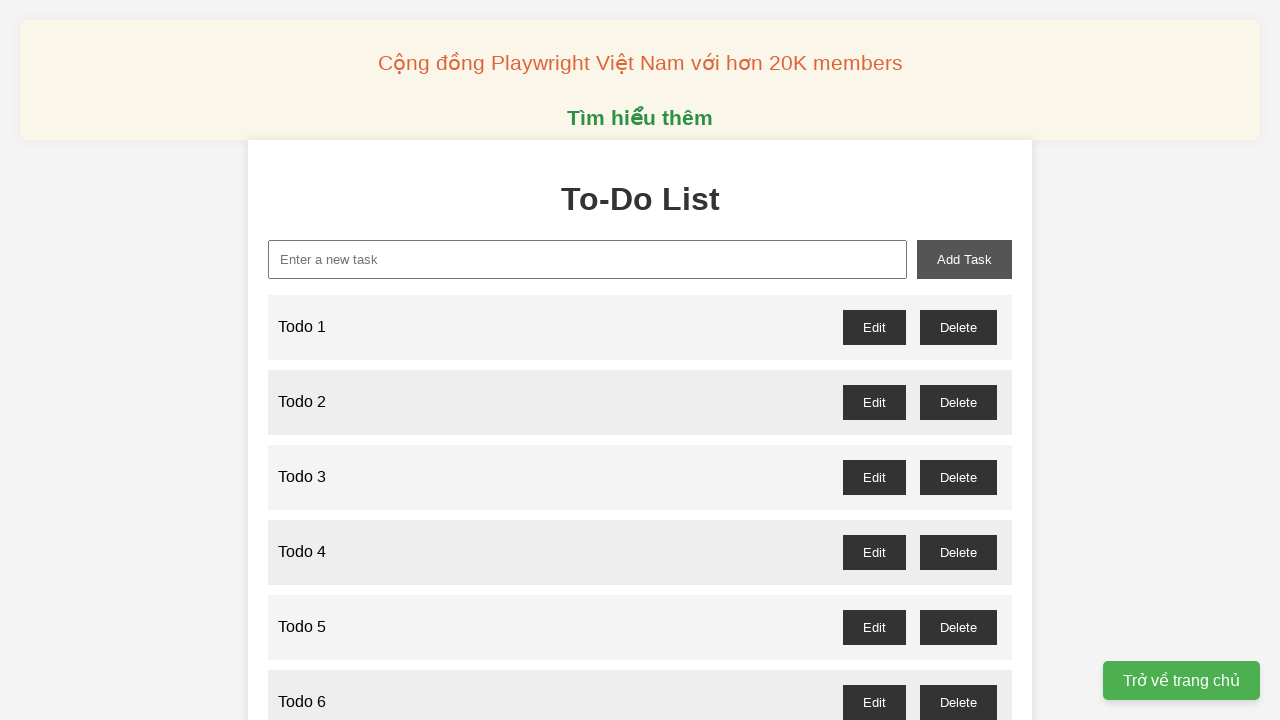

Filled new task field with 'Todo 47' on //*[@id="new-task"]
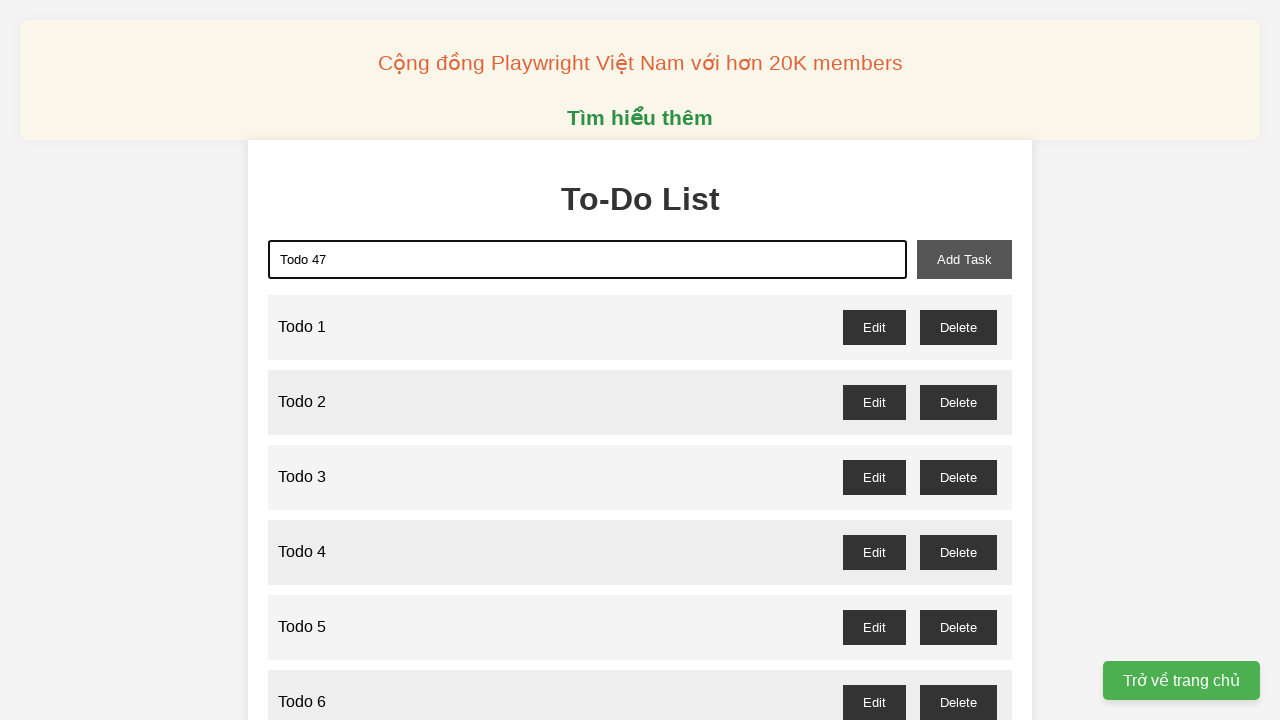

Clicked add task button to add 'Todo 47' at (964, 259) on xpath=//*[@id="add-task"]
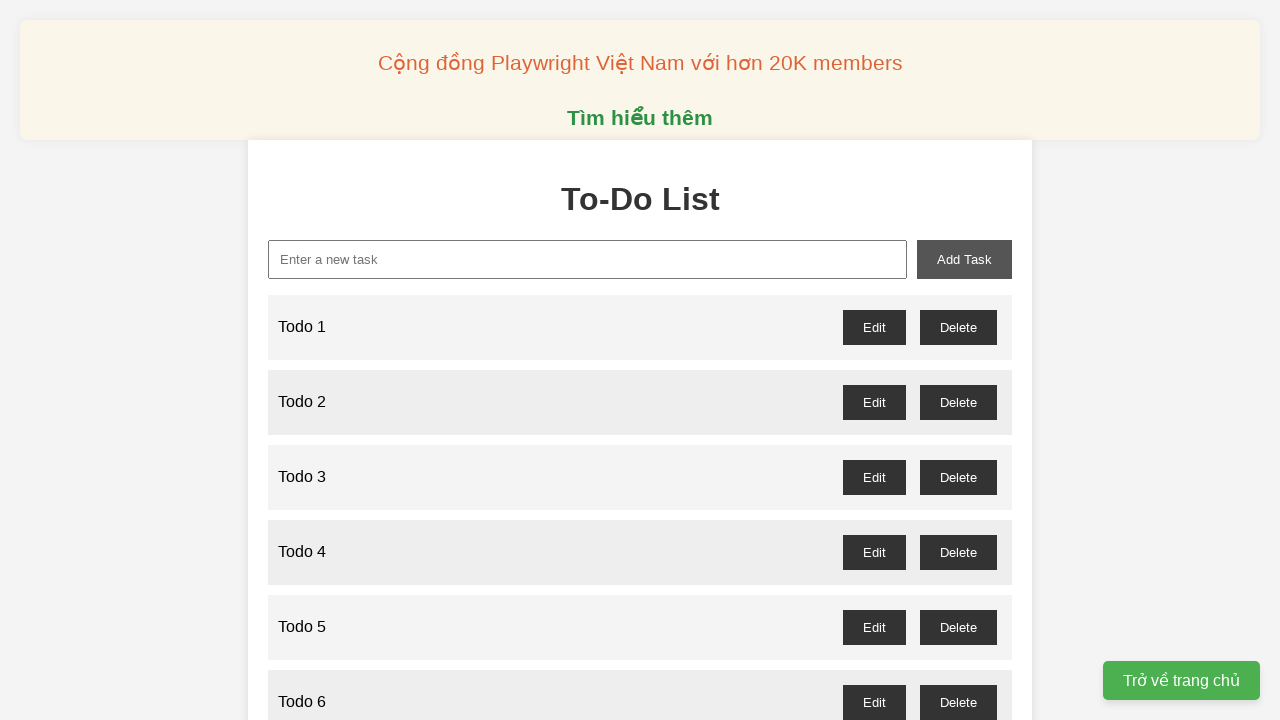

Filled new task field with 'Todo 48' on //*[@id="new-task"]
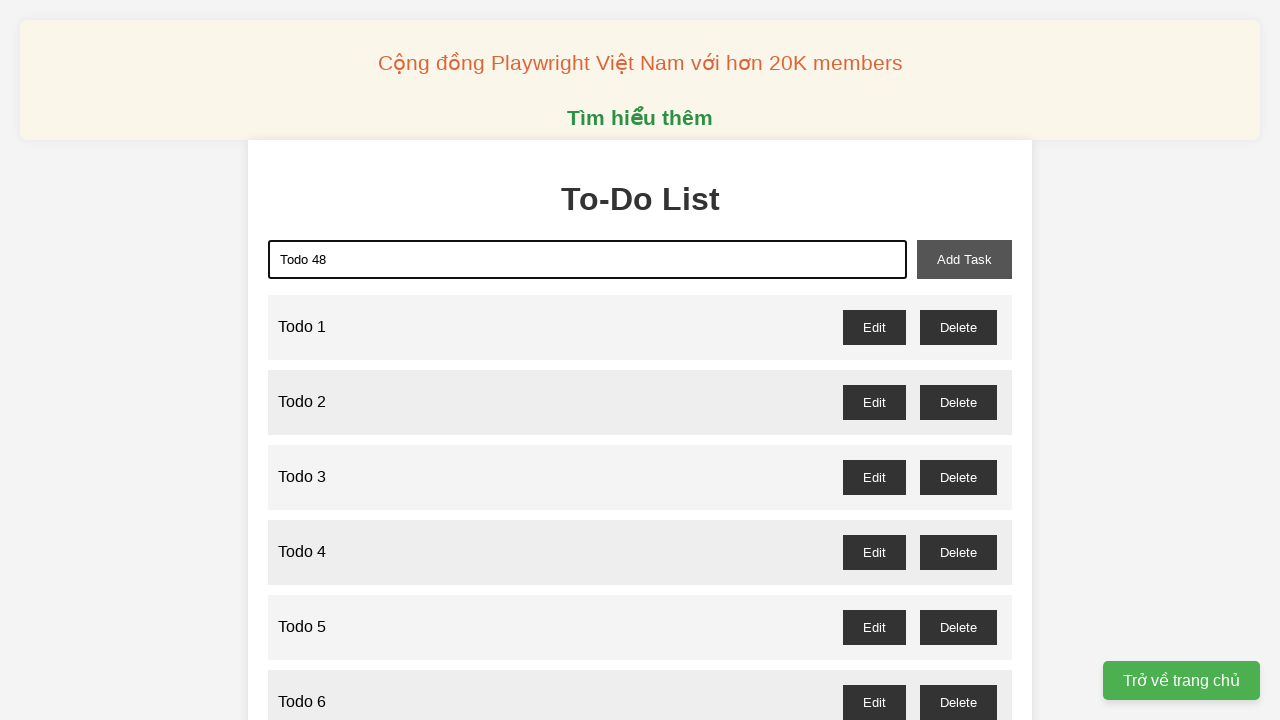

Clicked add task button to add 'Todo 48' at (964, 259) on xpath=//*[@id="add-task"]
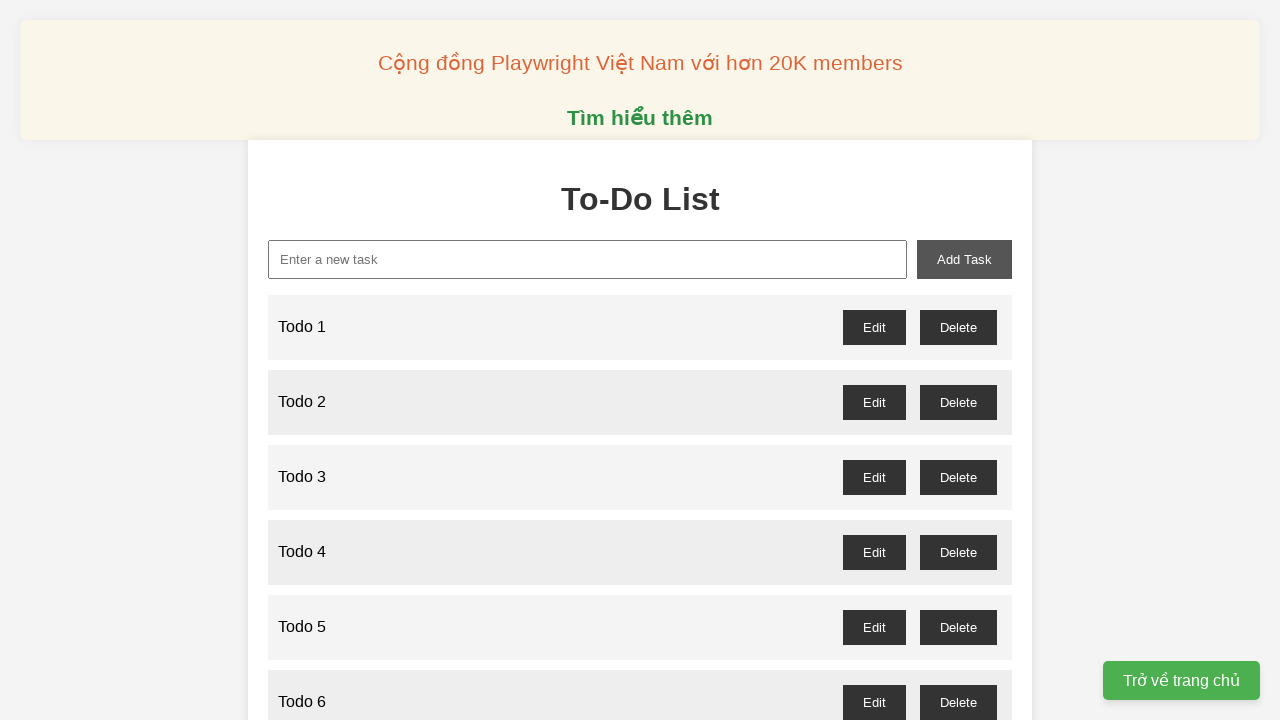

Filled new task field with 'Todo 49' on //*[@id="new-task"]
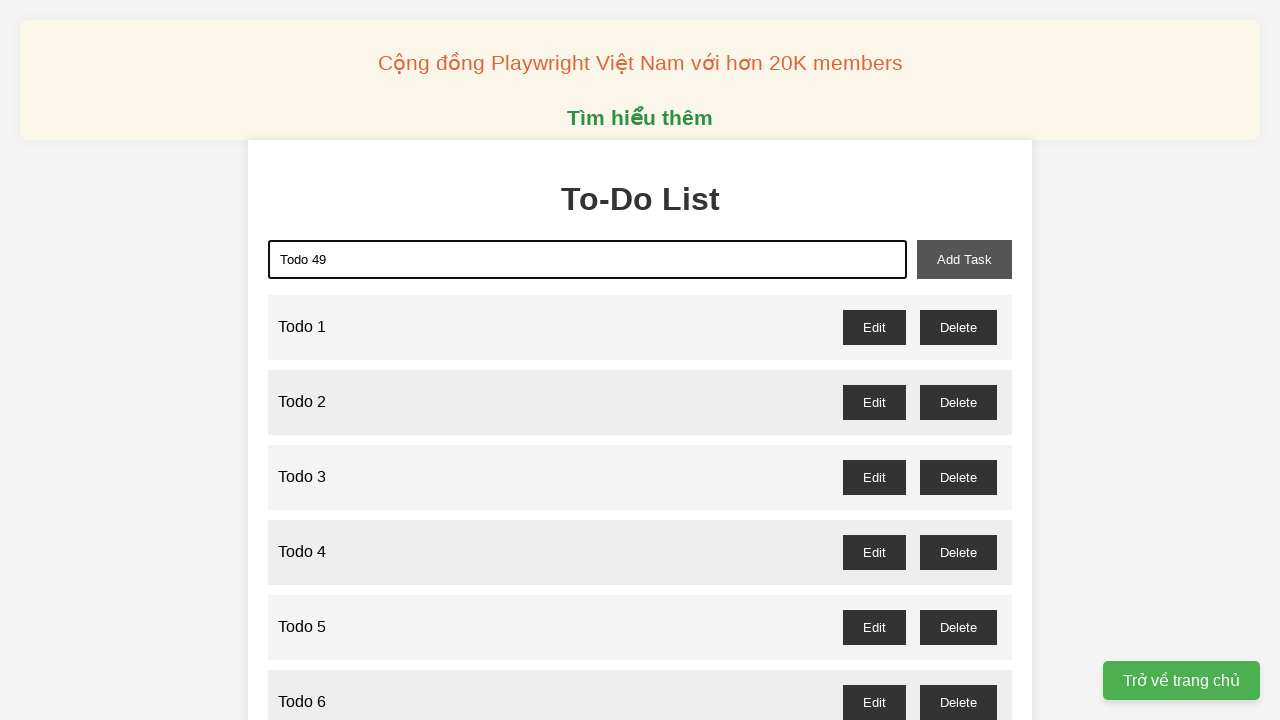

Clicked add task button to add 'Todo 49' at (964, 259) on xpath=//*[@id="add-task"]
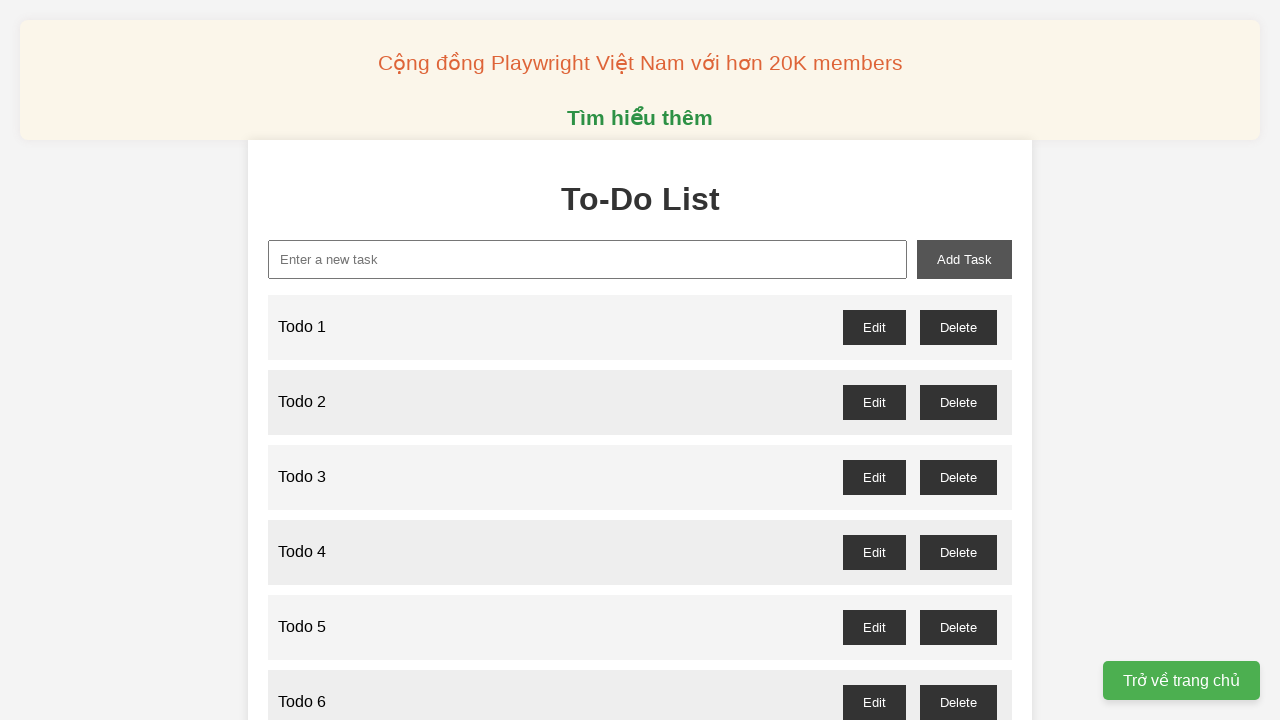

Filled new task field with 'Todo 50' on //*[@id="new-task"]
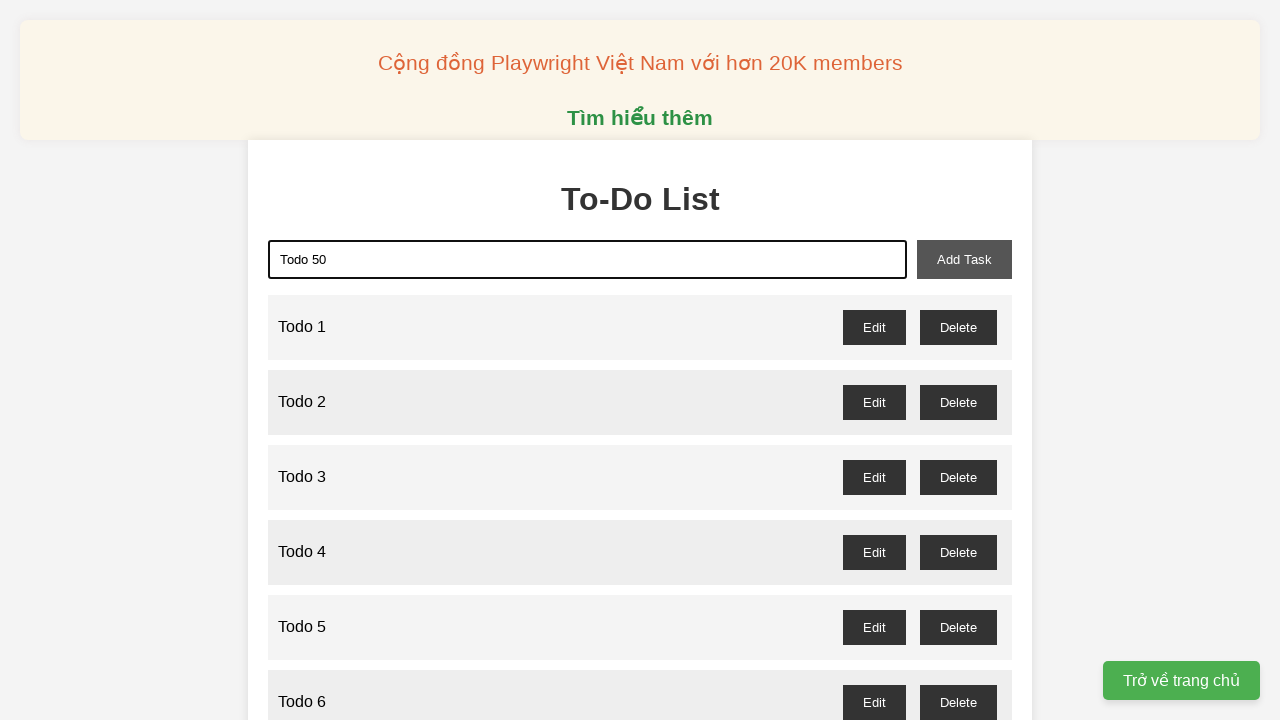

Clicked add task button to add 'Todo 50' at (964, 259) on xpath=//*[@id="add-task"]
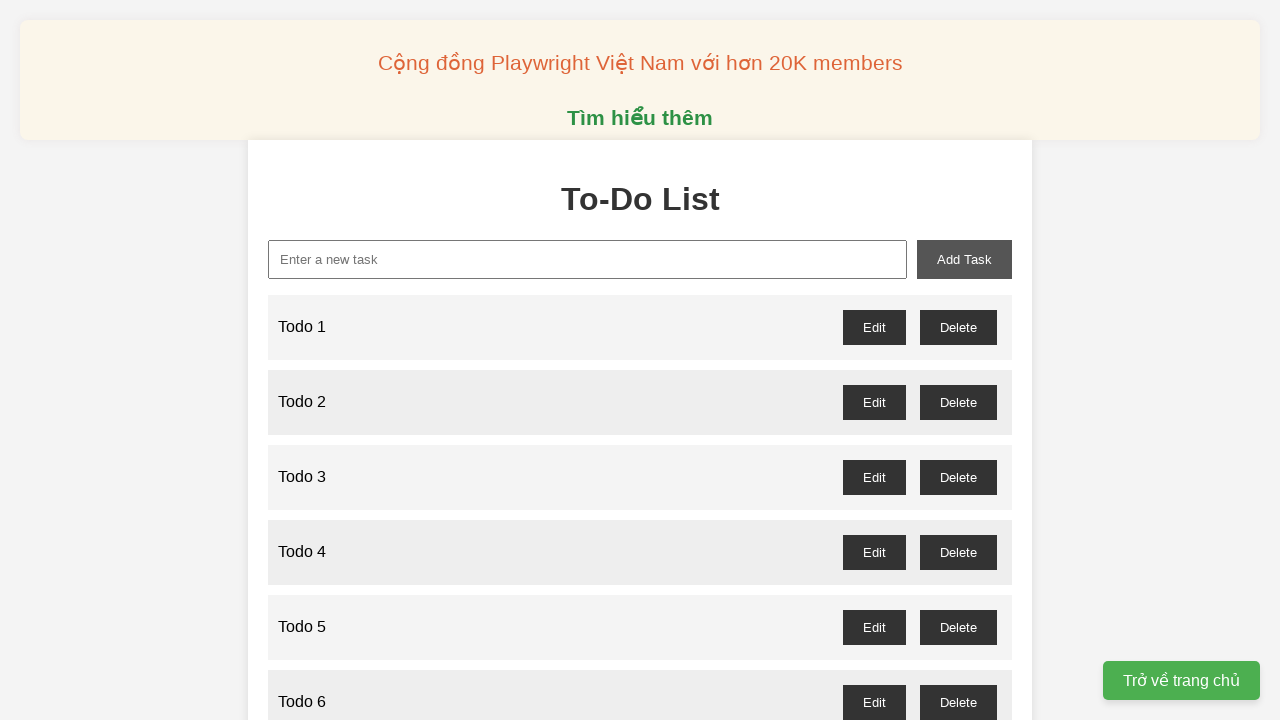

Filled new task field with 'Todo 51' on //*[@id="new-task"]
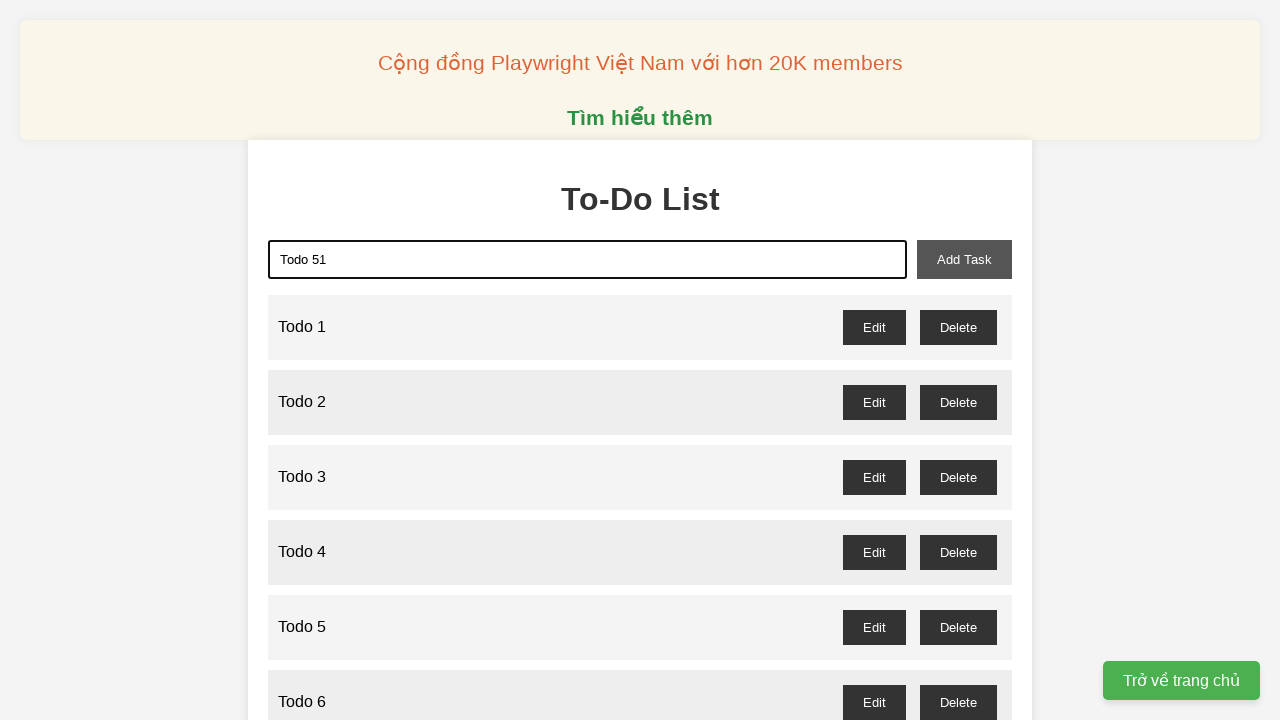

Clicked add task button to add 'Todo 51' at (964, 259) on xpath=//*[@id="add-task"]
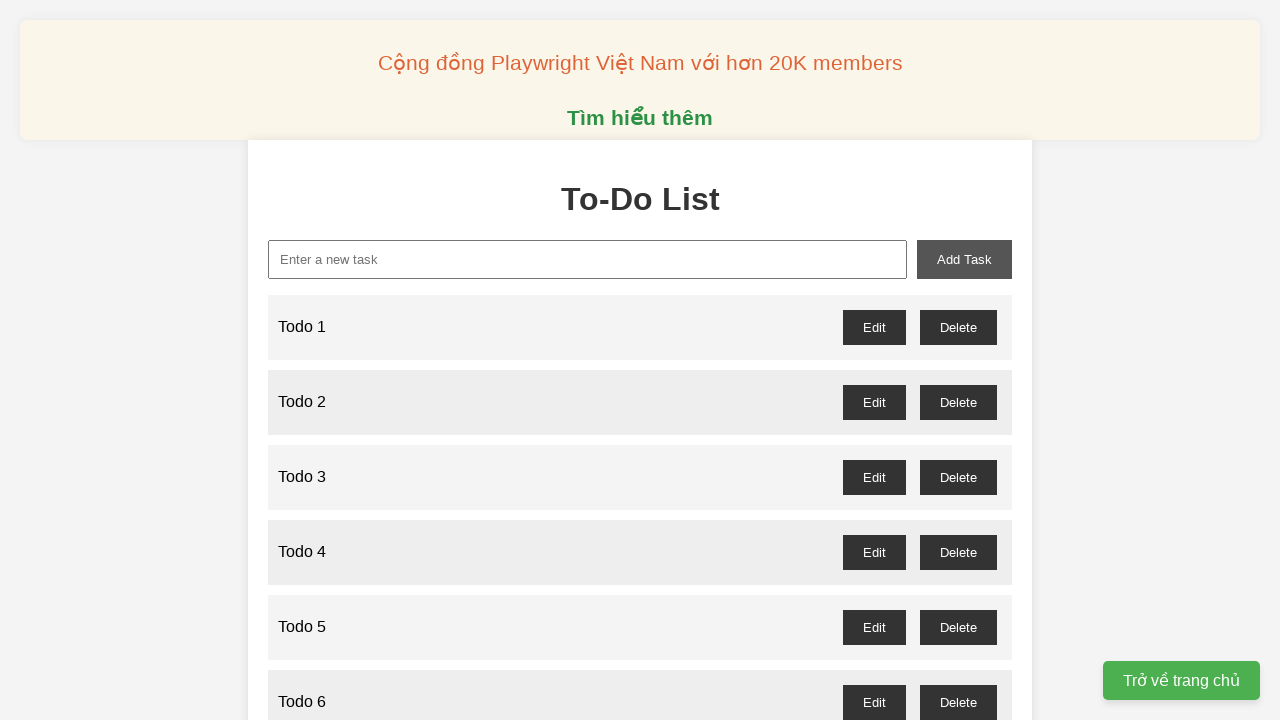

Filled new task field with 'Todo 52' on //*[@id="new-task"]
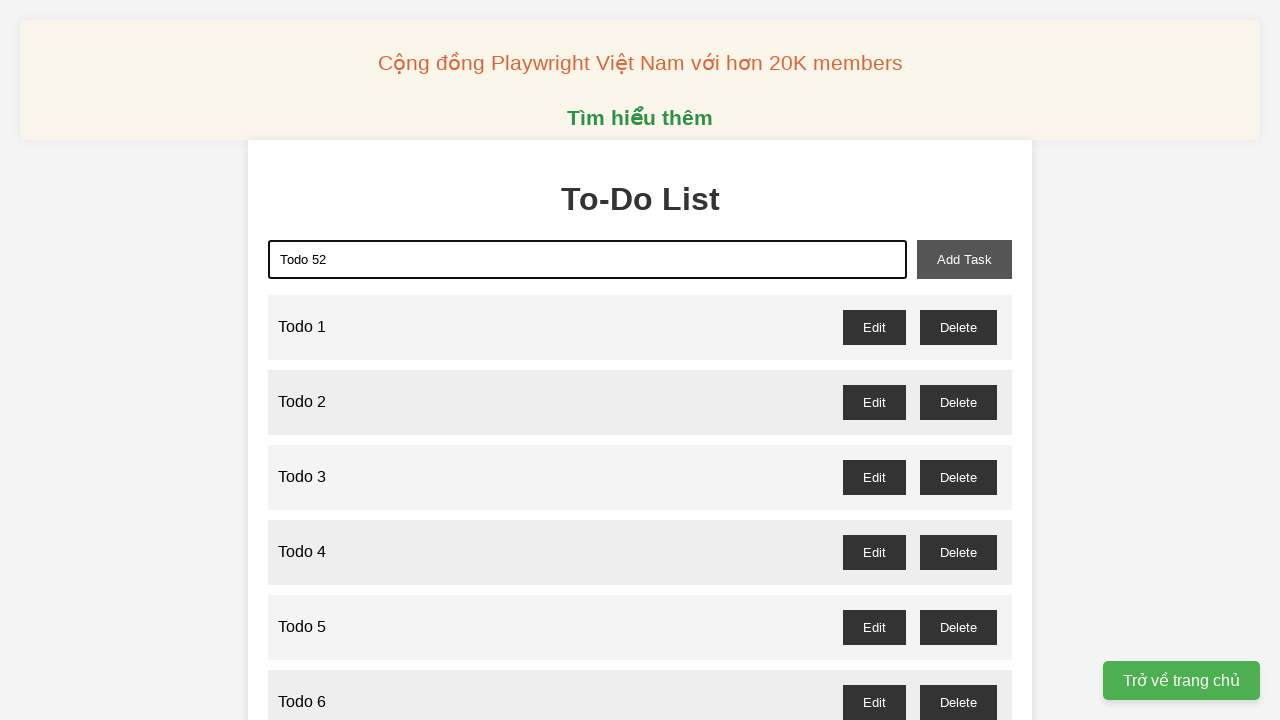

Clicked add task button to add 'Todo 52' at (964, 259) on xpath=//*[@id="add-task"]
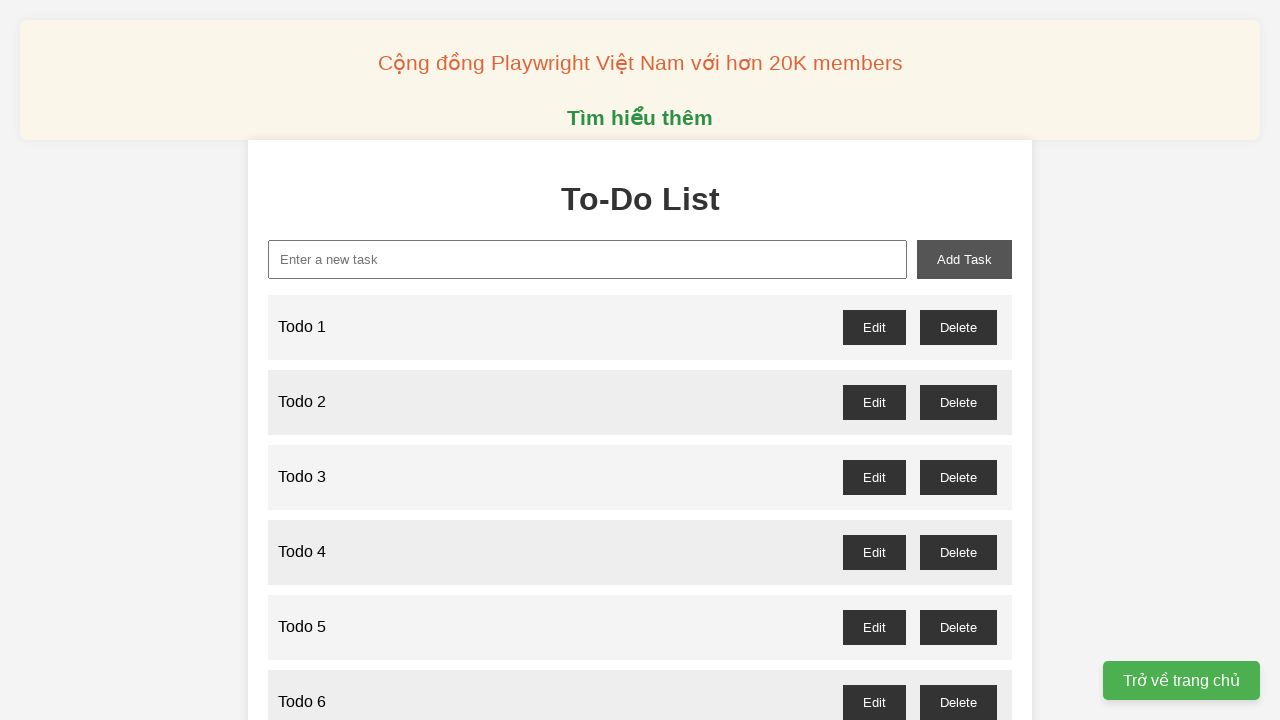

Filled new task field with 'Todo 53' on //*[@id="new-task"]
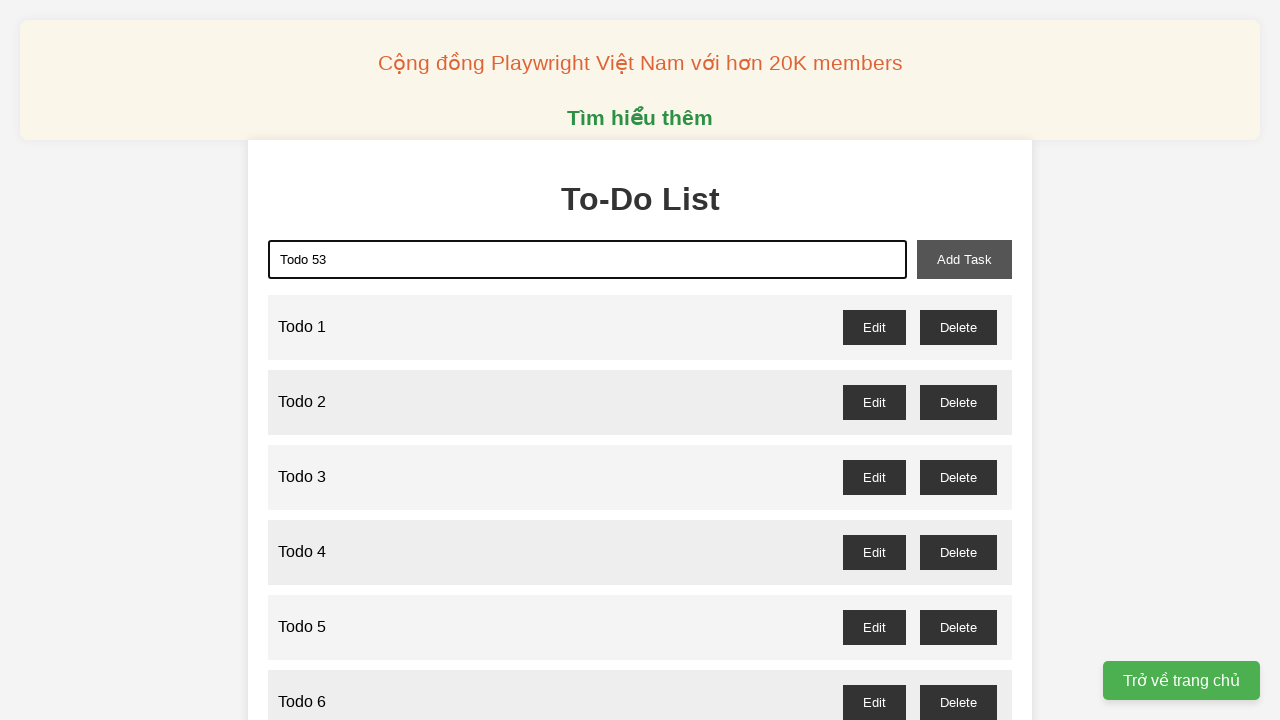

Clicked add task button to add 'Todo 53' at (964, 259) on xpath=//*[@id="add-task"]
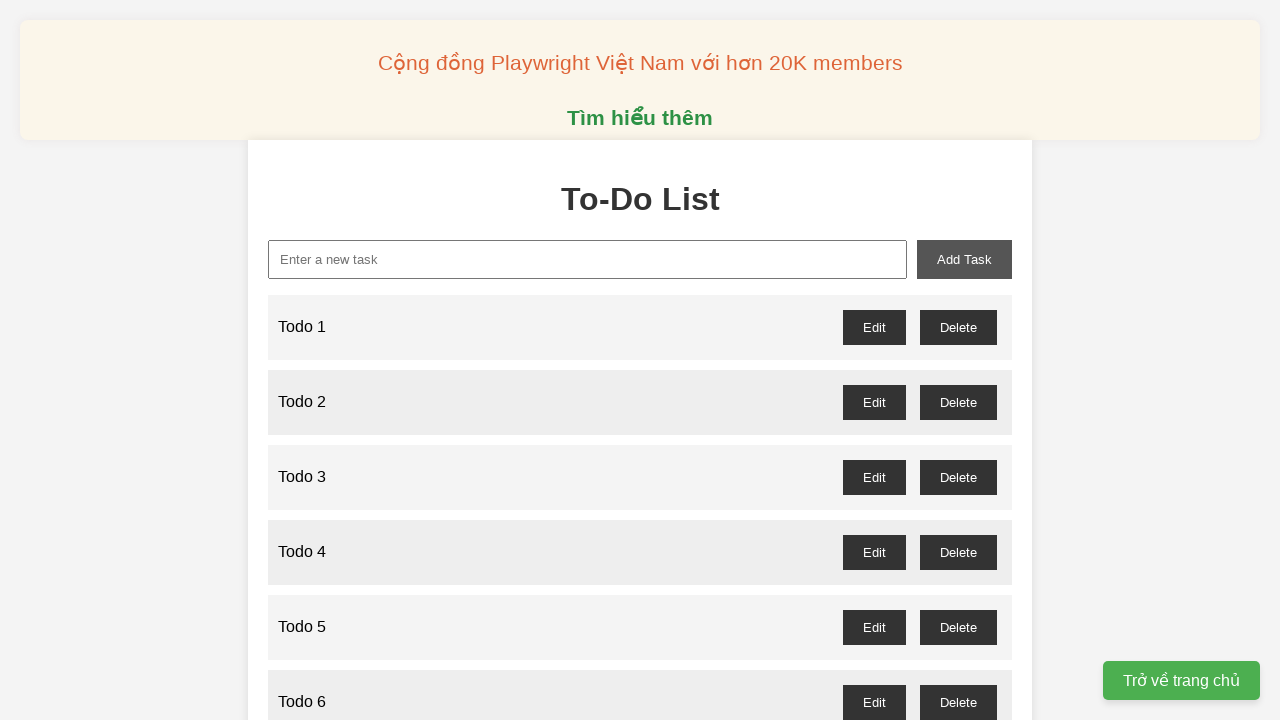

Filled new task field with 'Todo 54' on //*[@id="new-task"]
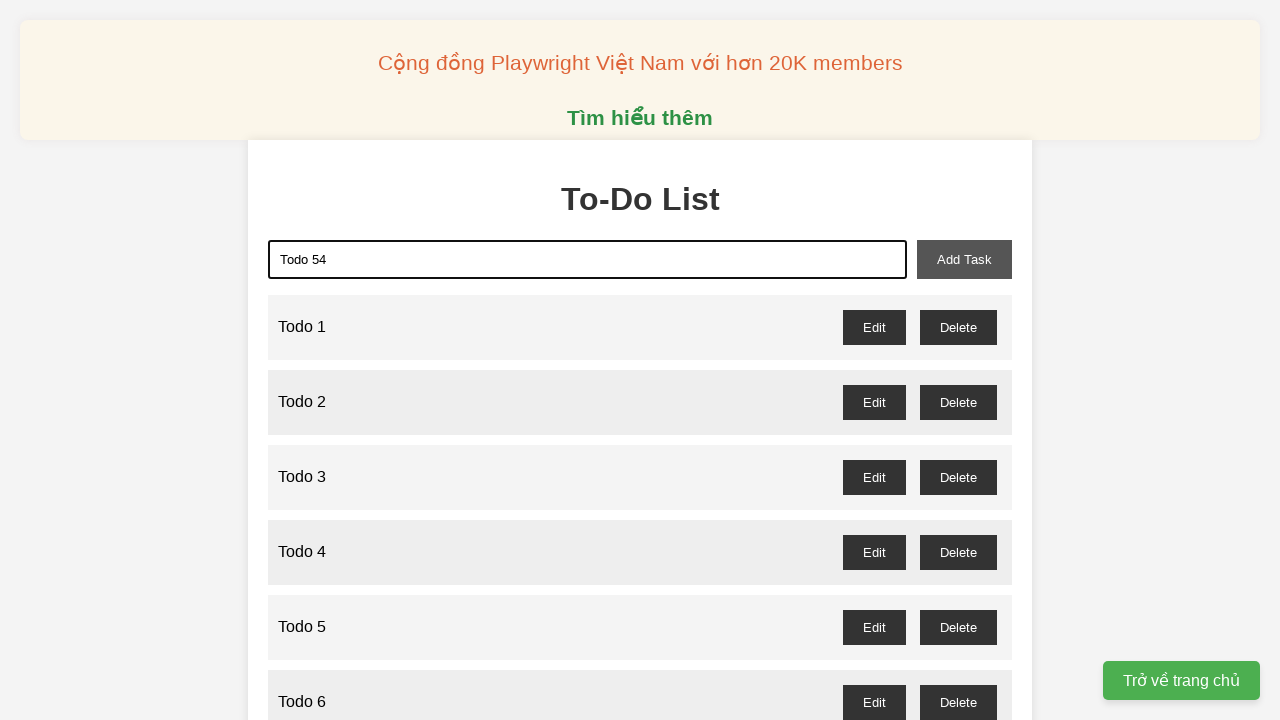

Clicked add task button to add 'Todo 54' at (964, 259) on xpath=//*[@id="add-task"]
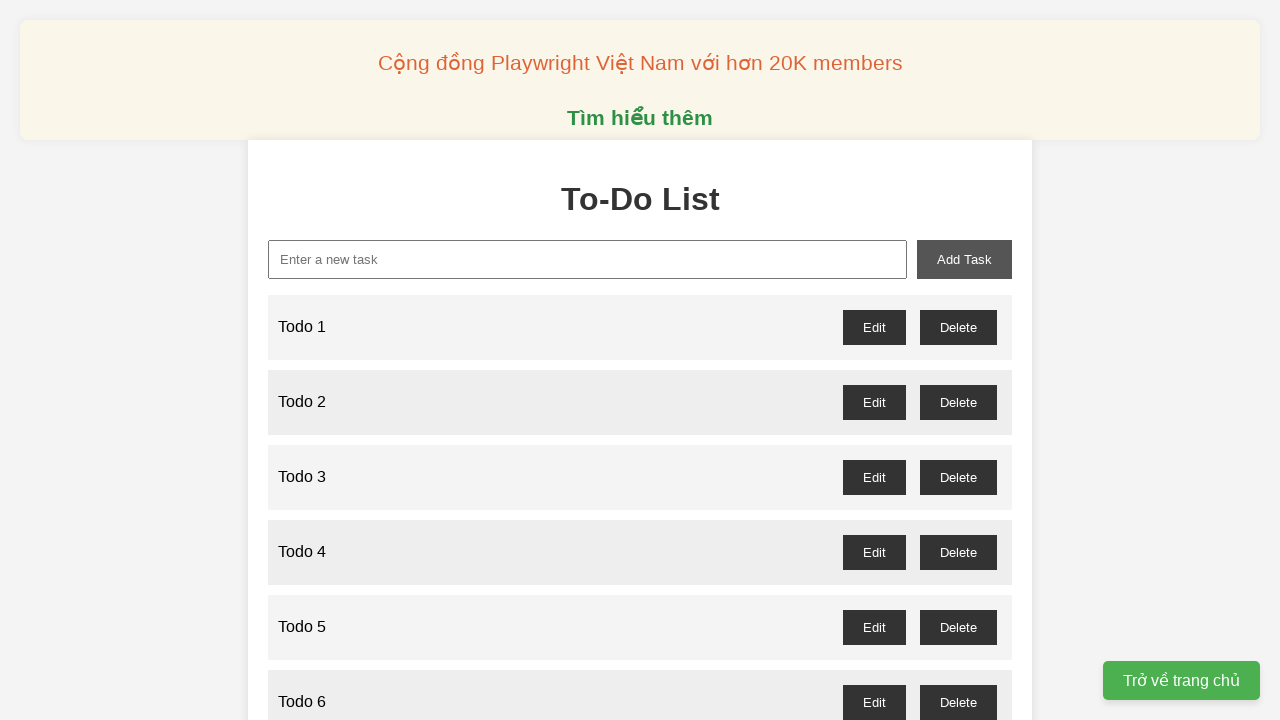

Filled new task field with 'Todo 55' on //*[@id="new-task"]
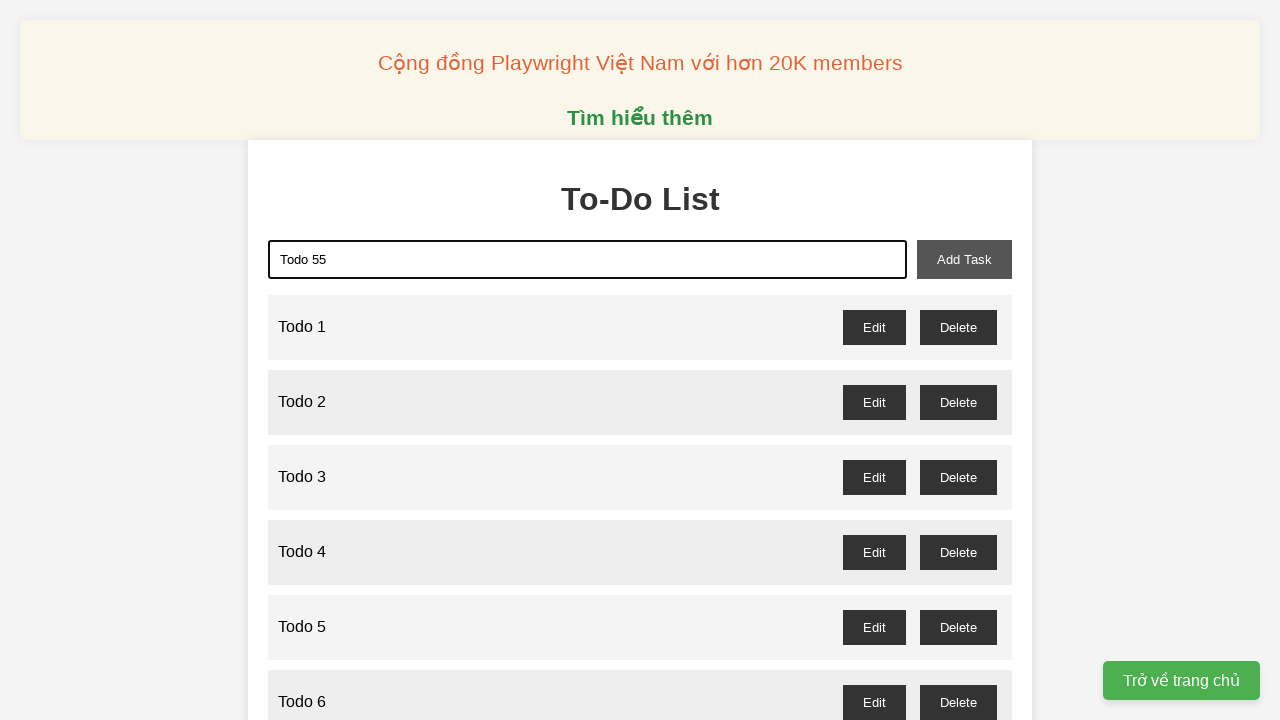

Clicked add task button to add 'Todo 55' at (964, 259) on xpath=//*[@id="add-task"]
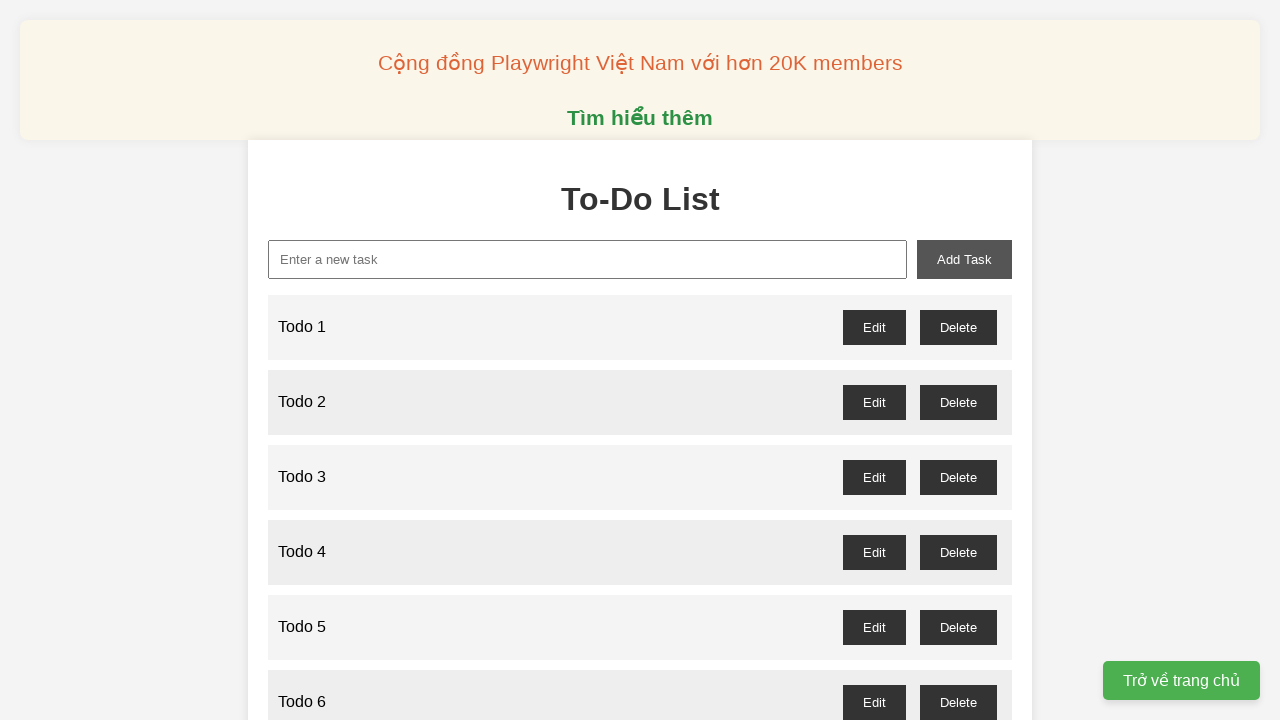

Filled new task field with 'Todo 56' on //*[@id="new-task"]
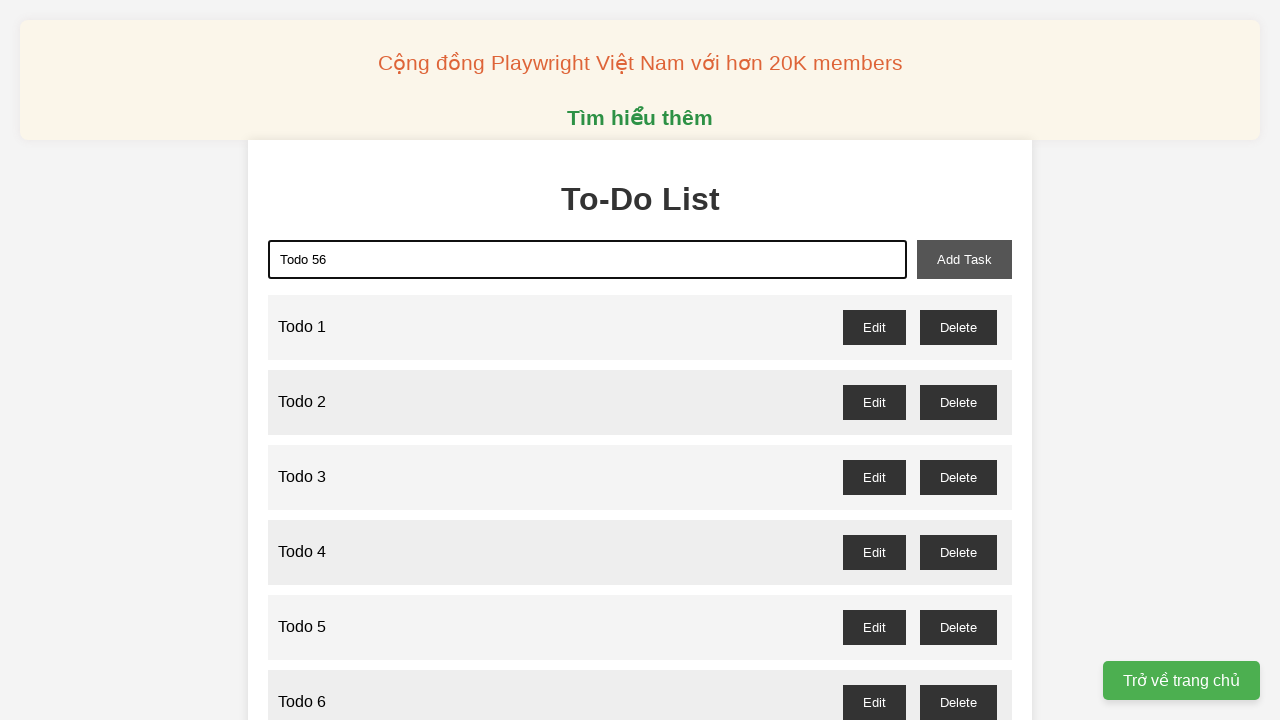

Clicked add task button to add 'Todo 56' at (964, 259) on xpath=//*[@id="add-task"]
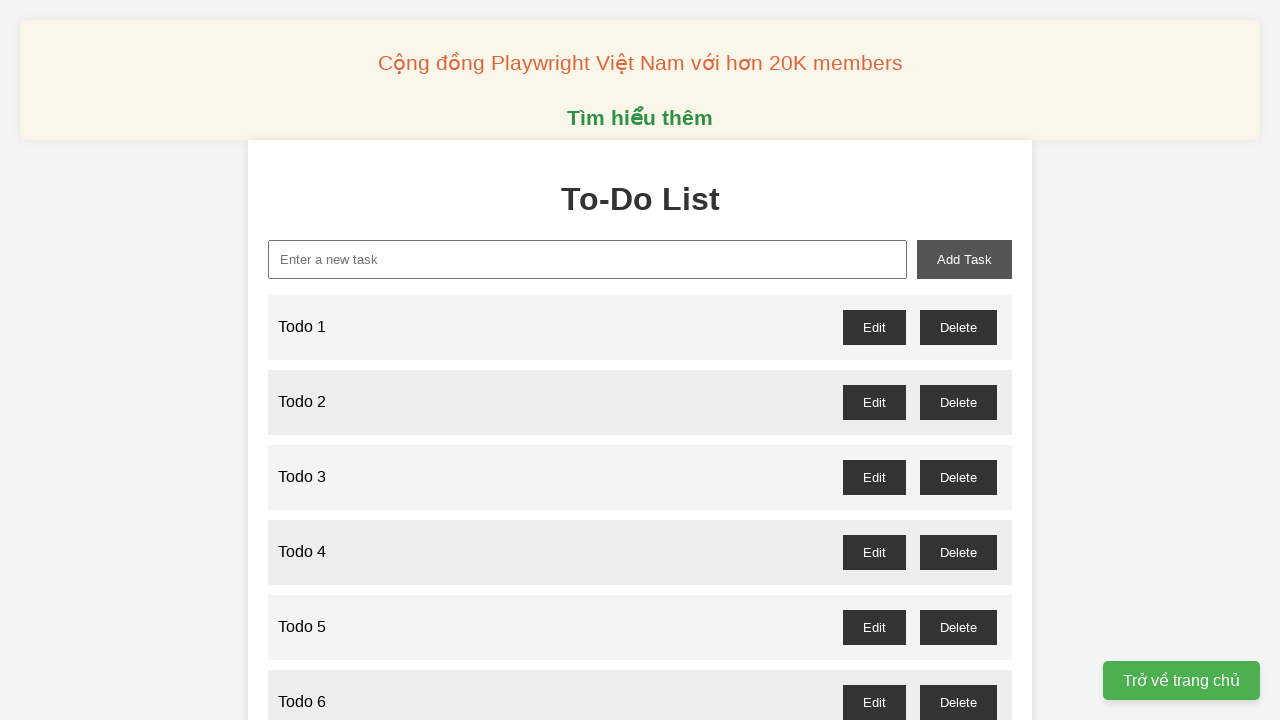

Filled new task field with 'Todo 57' on //*[@id="new-task"]
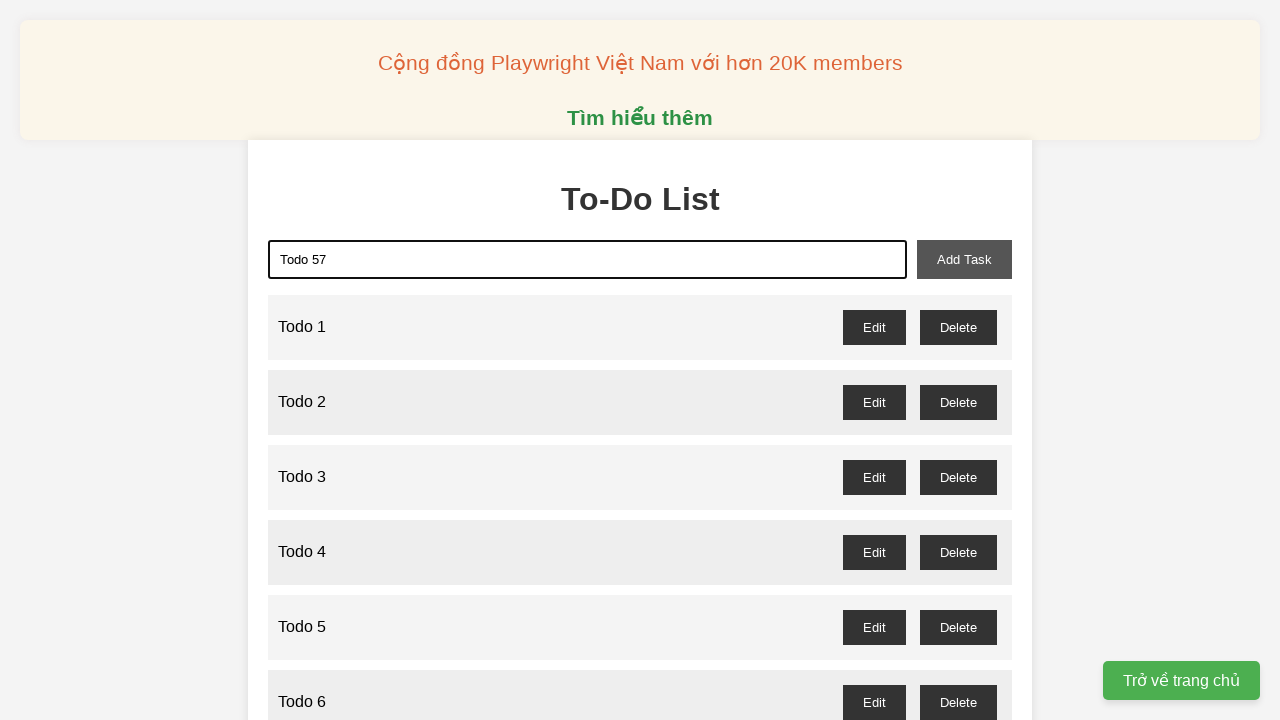

Clicked add task button to add 'Todo 57' at (964, 259) on xpath=//*[@id="add-task"]
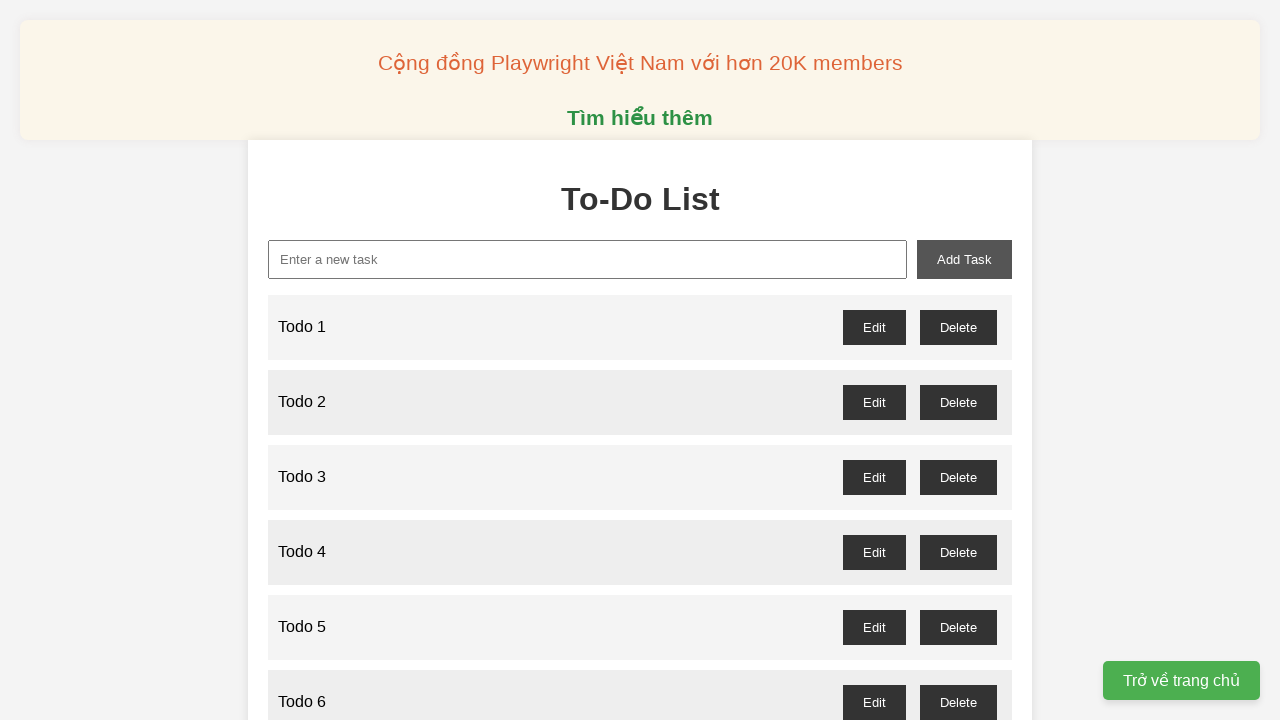

Filled new task field with 'Todo 58' on //*[@id="new-task"]
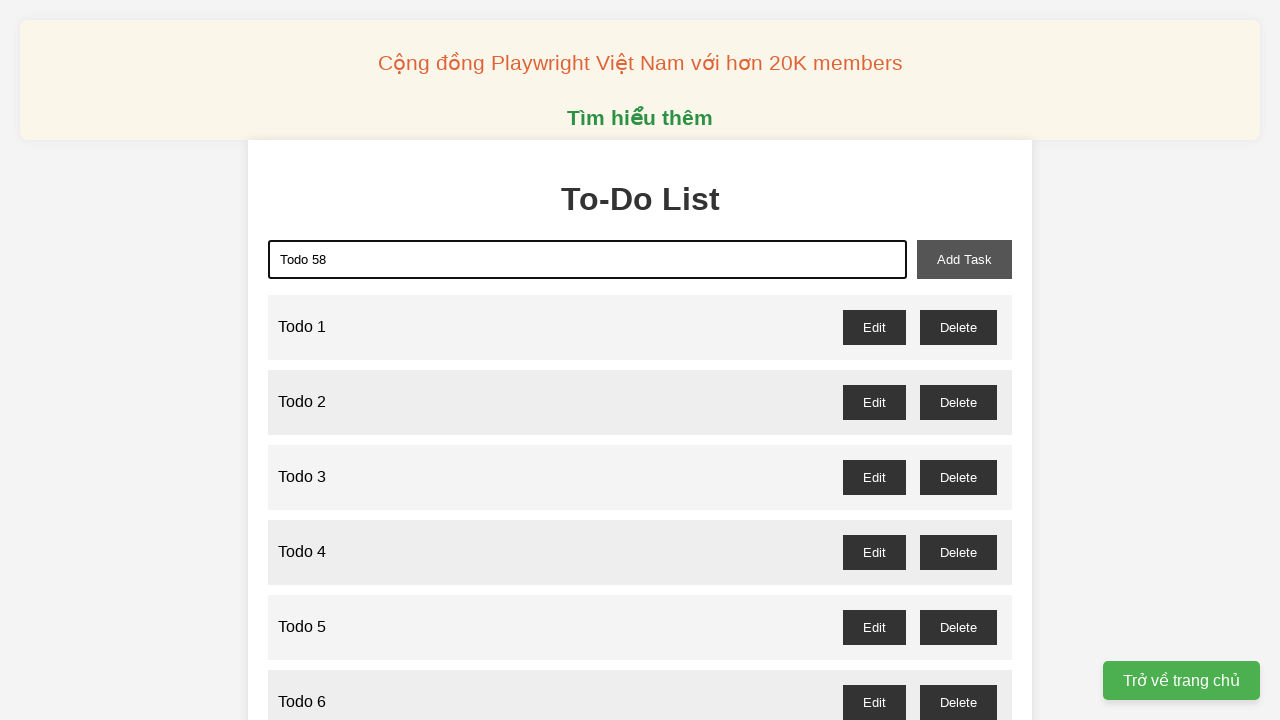

Clicked add task button to add 'Todo 58' at (964, 259) on xpath=//*[@id="add-task"]
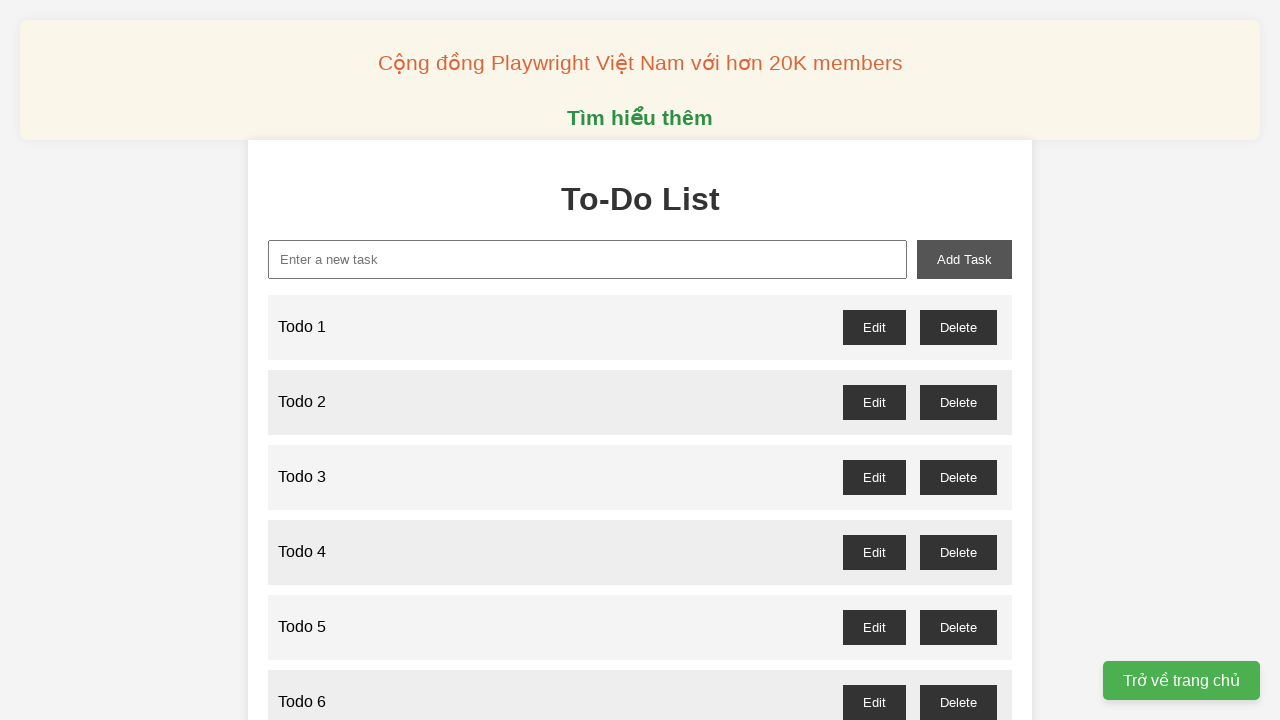

Filled new task field with 'Todo 59' on //*[@id="new-task"]
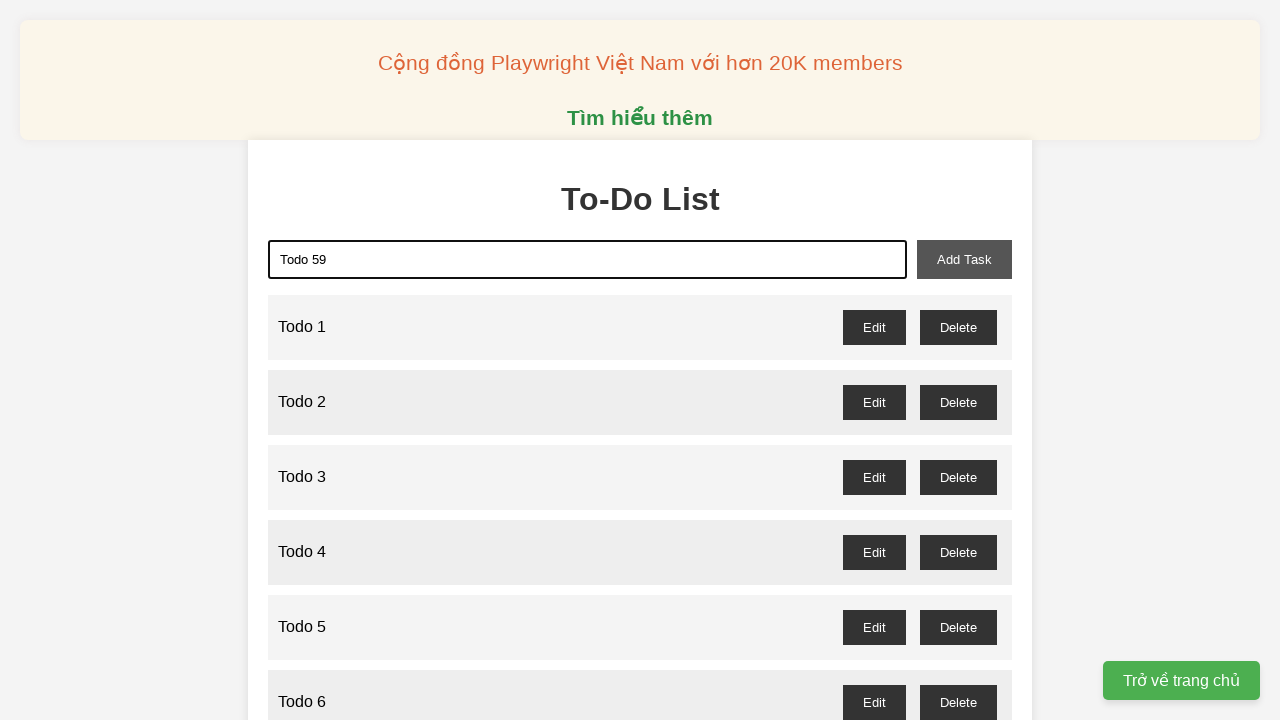

Clicked add task button to add 'Todo 59' at (964, 259) on xpath=//*[@id="add-task"]
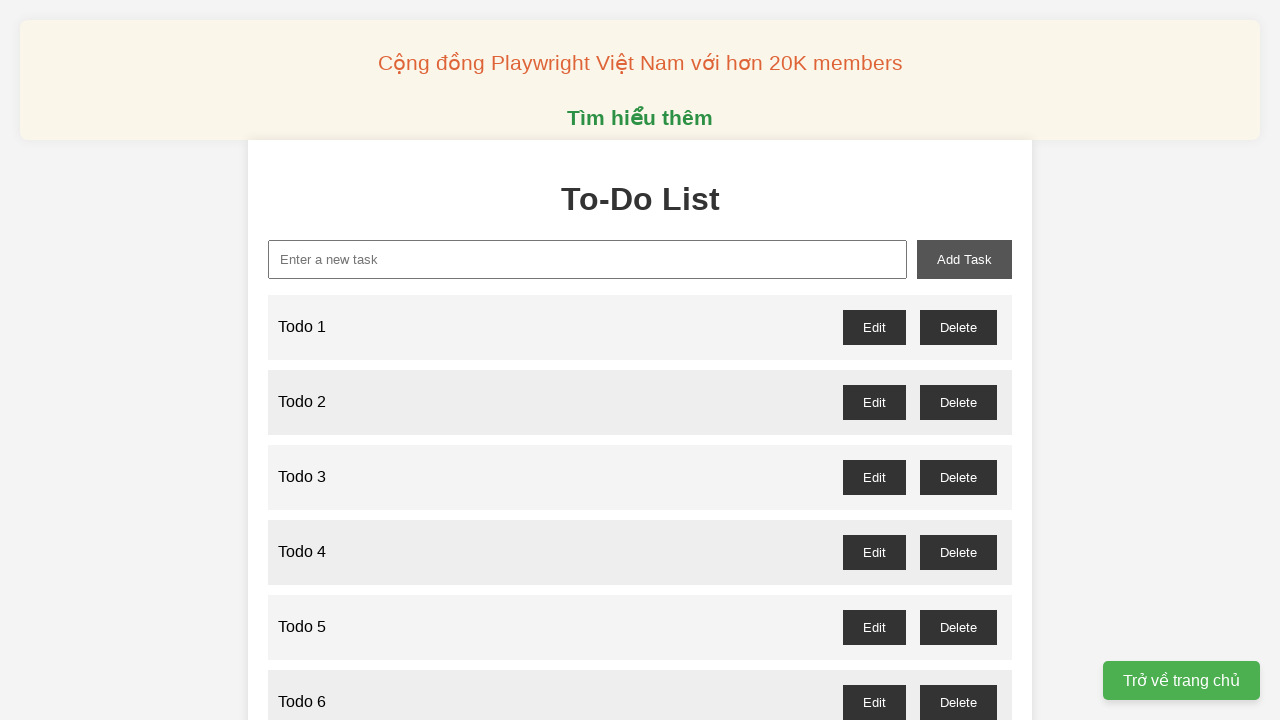

Filled new task field with 'Todo 60' on //*[@id="new-task"]
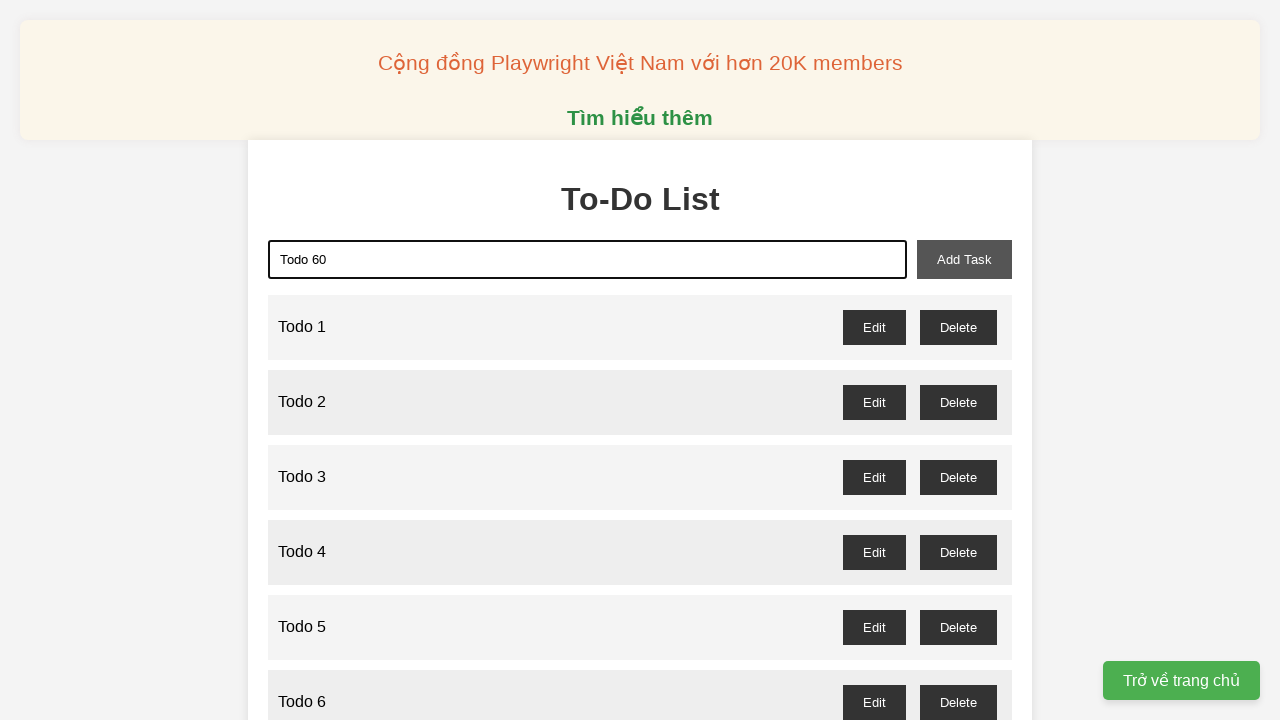

Clicked add task button to add 'Todo 60' at (964, 259) on xpath=//*[@id="add-task"]
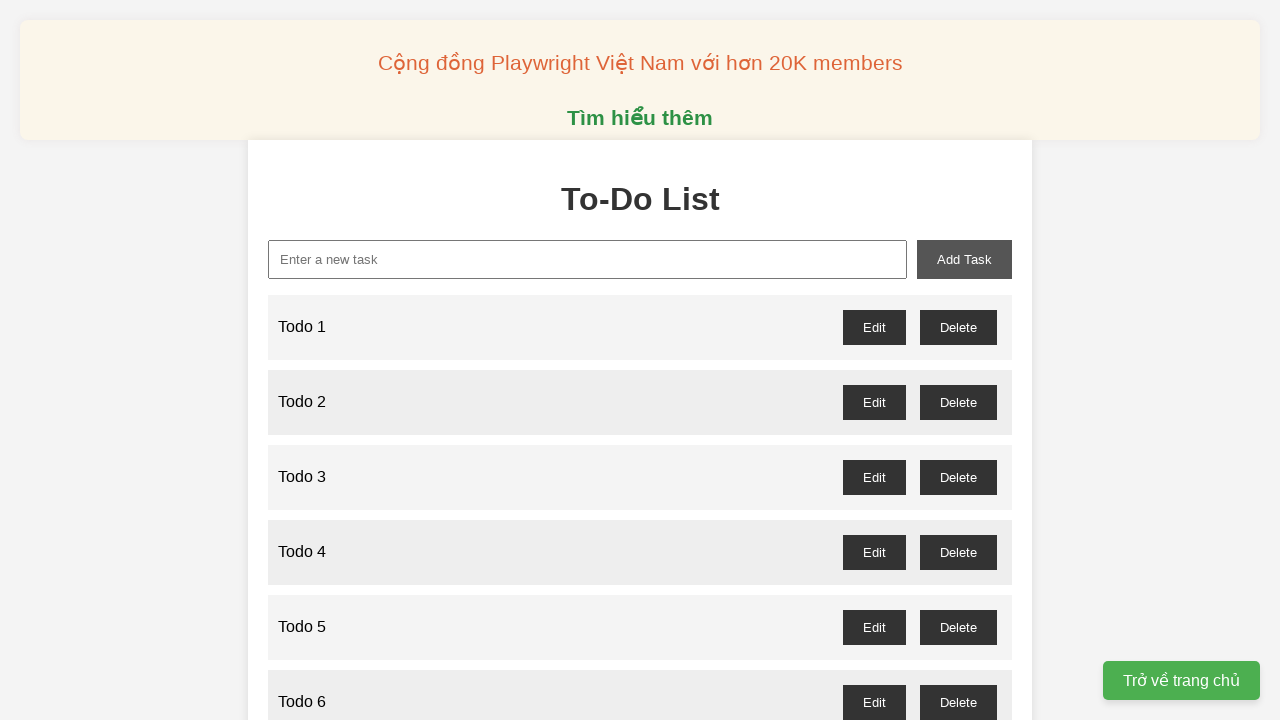

Filled new task field with 'Todo 61' on //*[@id="new-task"]
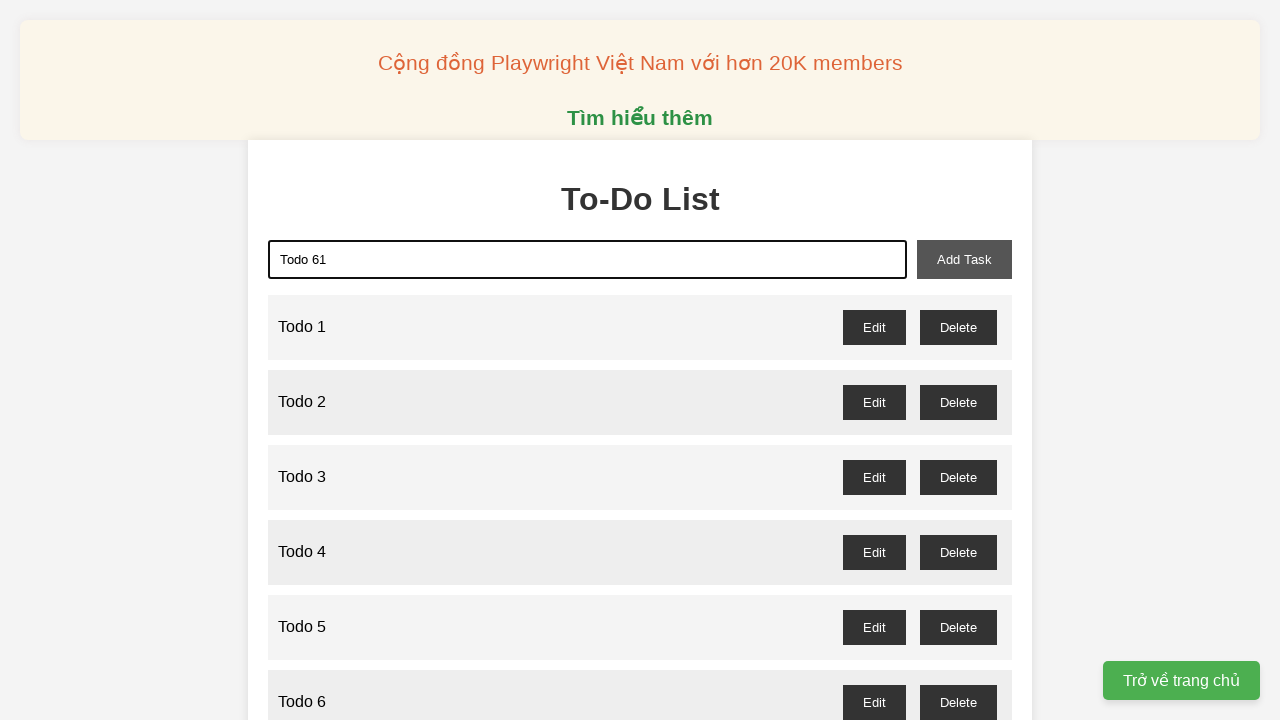

Clicked add task button to add 'Todo 61' at (964, 259) on xpath=//*[@id="add-task"]
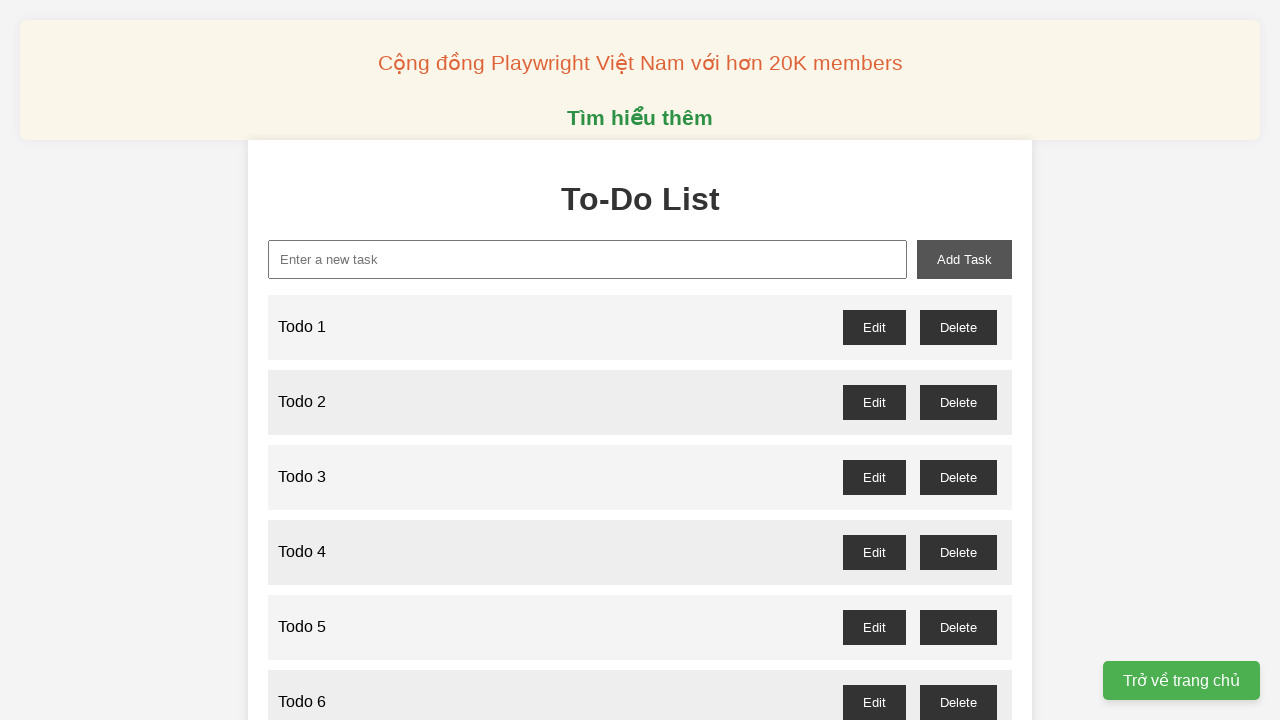

Filled new task field with 'Todo 62' on //*[@id="new-task"]
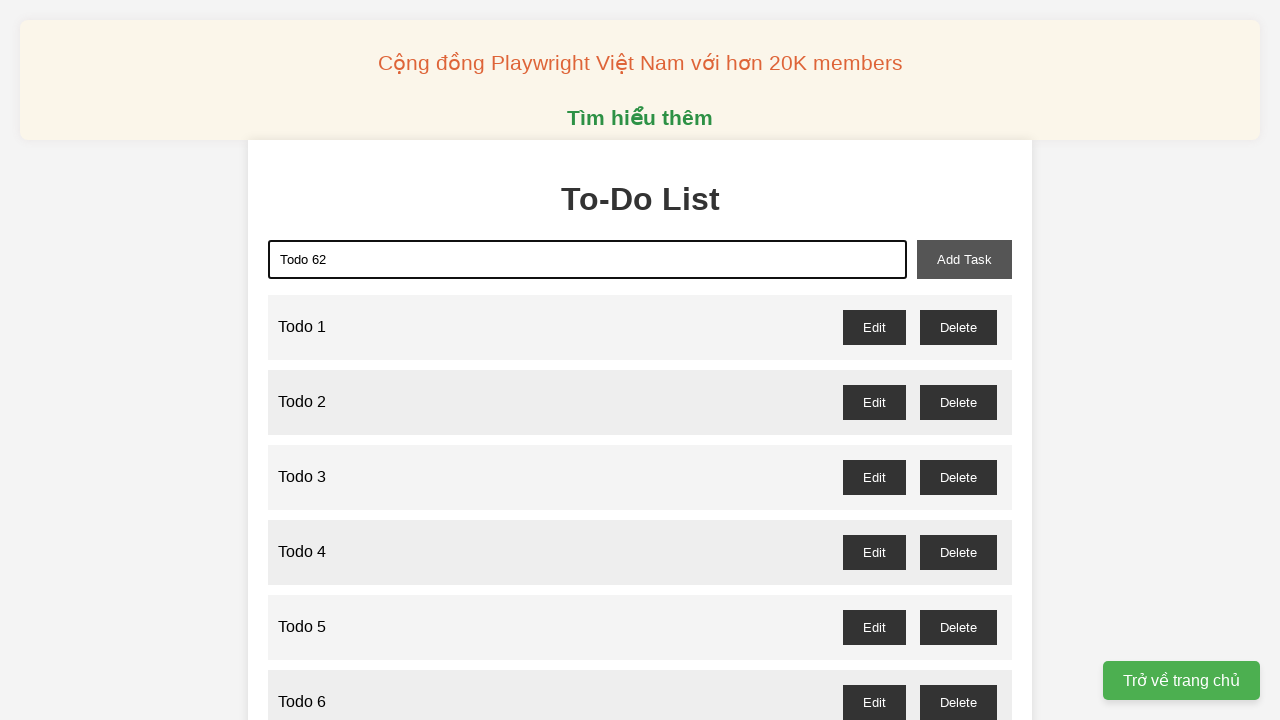

Clicked add task button to add 'Todo 62' at (964, 259) on xpath=//*[@id="add-task"]
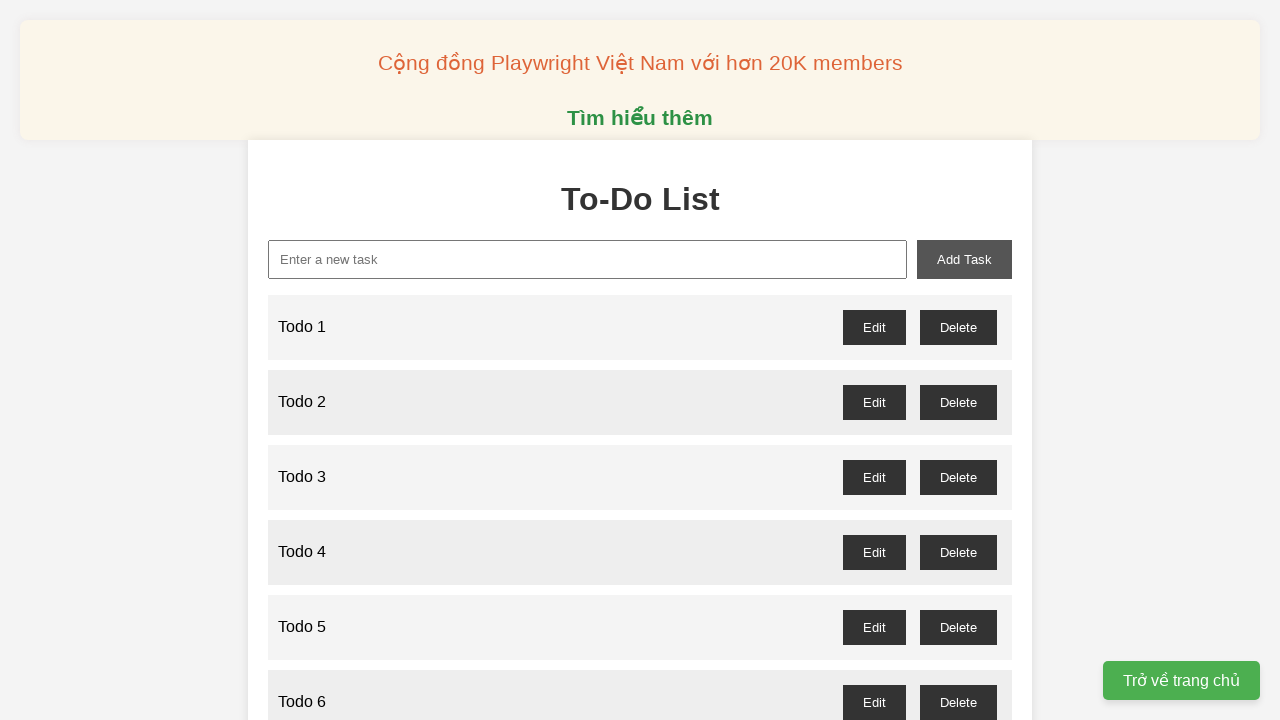

Filled new task field with 'Todo 63' on //*[@id="new-task"]
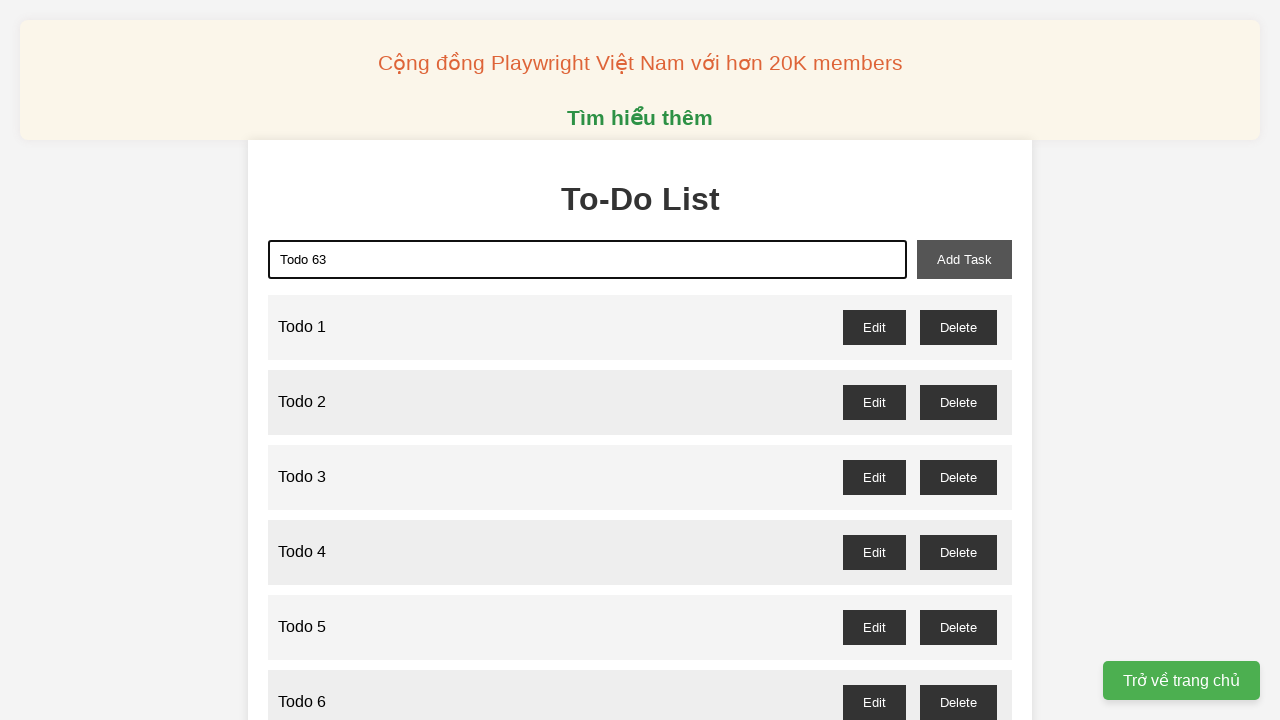

Clicked add task button to add 'Todo 63' at (964, 259) on xpath=//*[@id="add-task"]
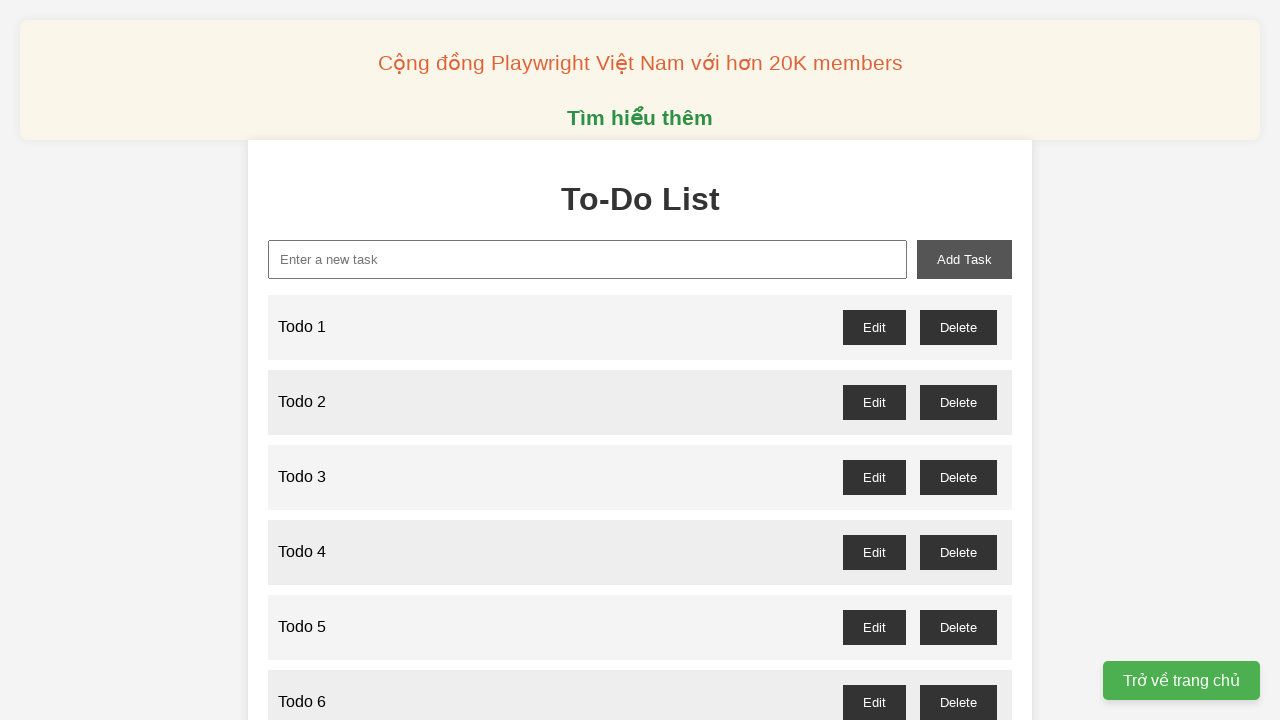

Filled new task field with 'Todo 64' on //*[@id="new-task"]
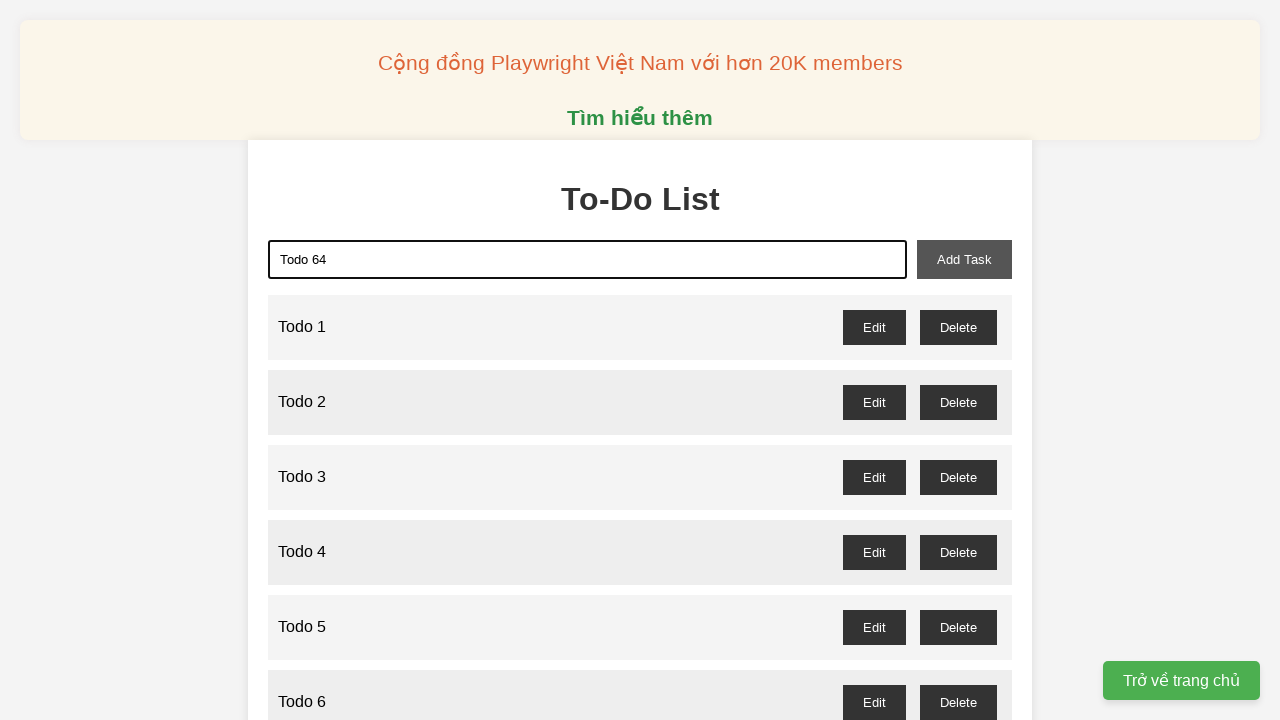

Clicked add task button to add 'Todo 64' at (964, 259) on xpath=//*[@id="add-task"]
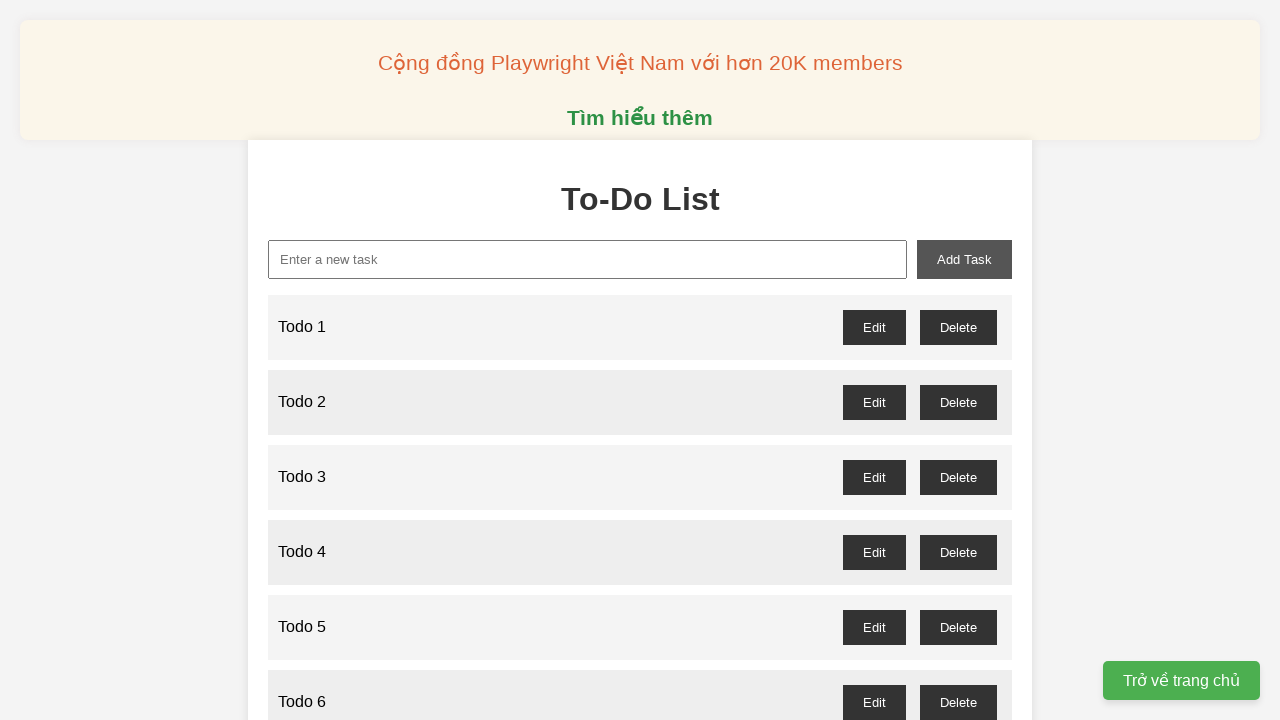

Filled new task field with 'Todo 65' on //*[@id="new-task"]
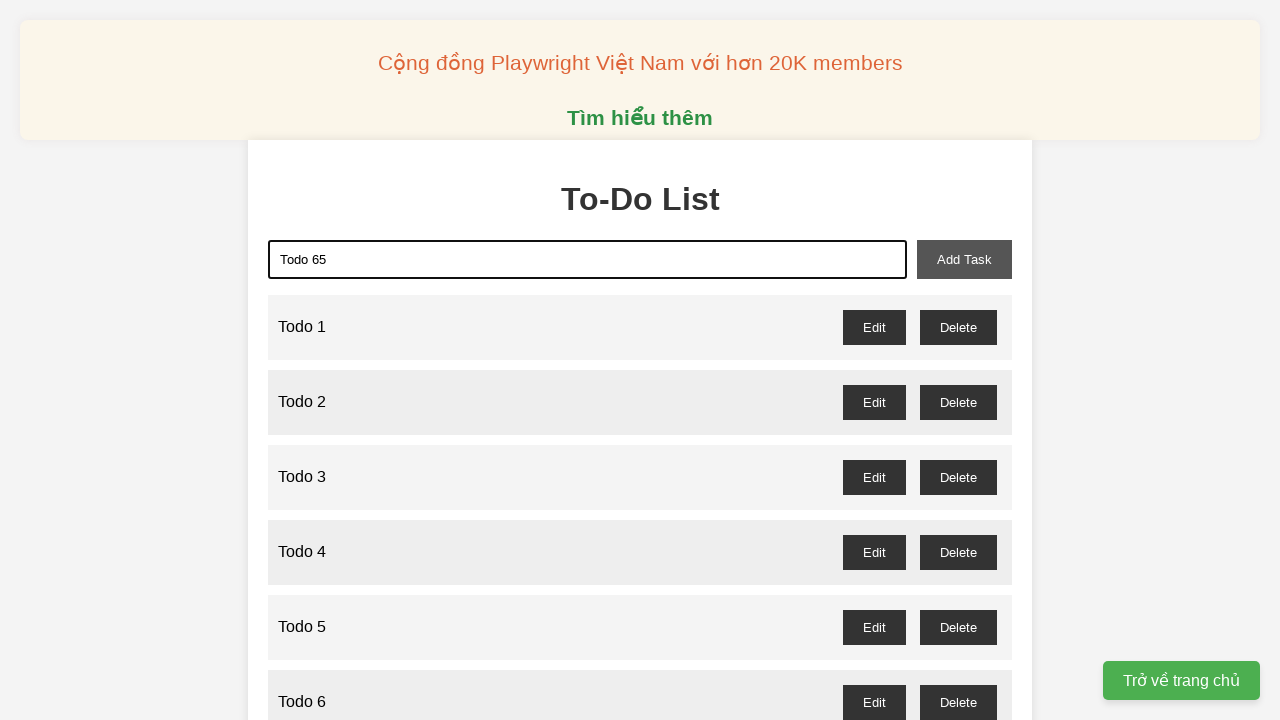

Clicked add task button to add 'Todo 65' at (964, 259) on xpath=//*[@id="add-task"]
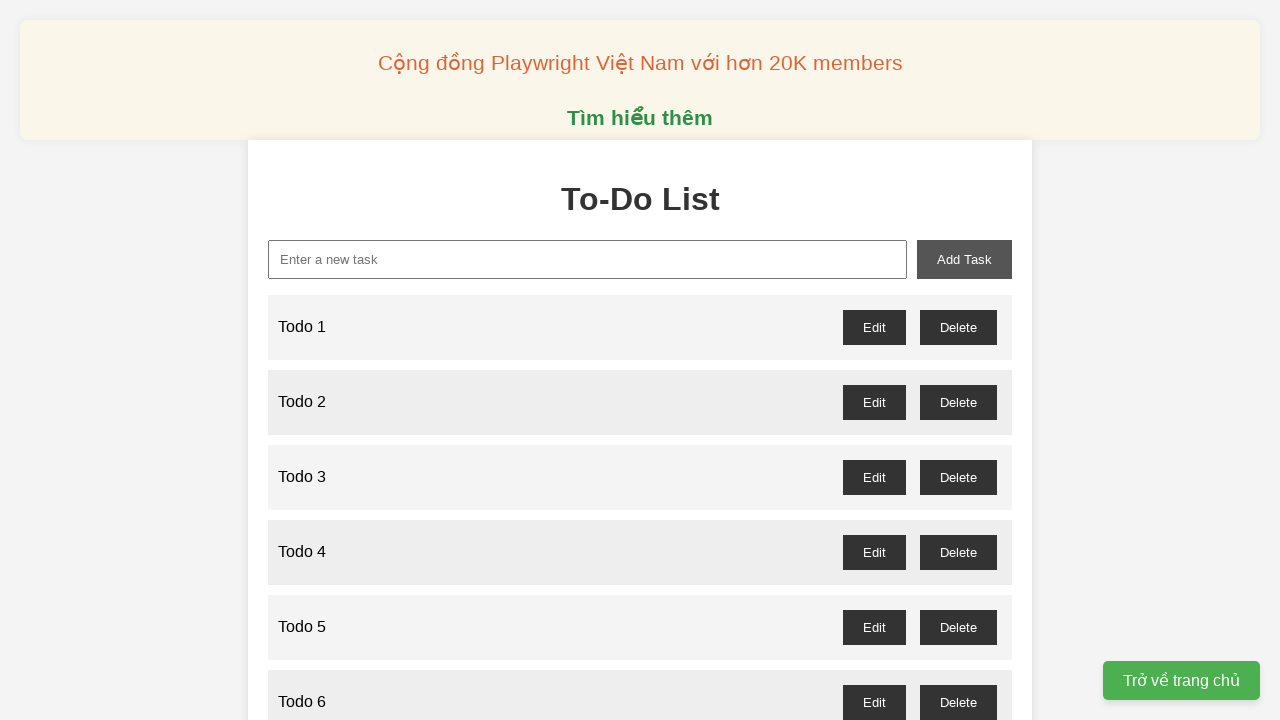

Filled new task field with 'Todo 66' on //*[@id="new-task"]
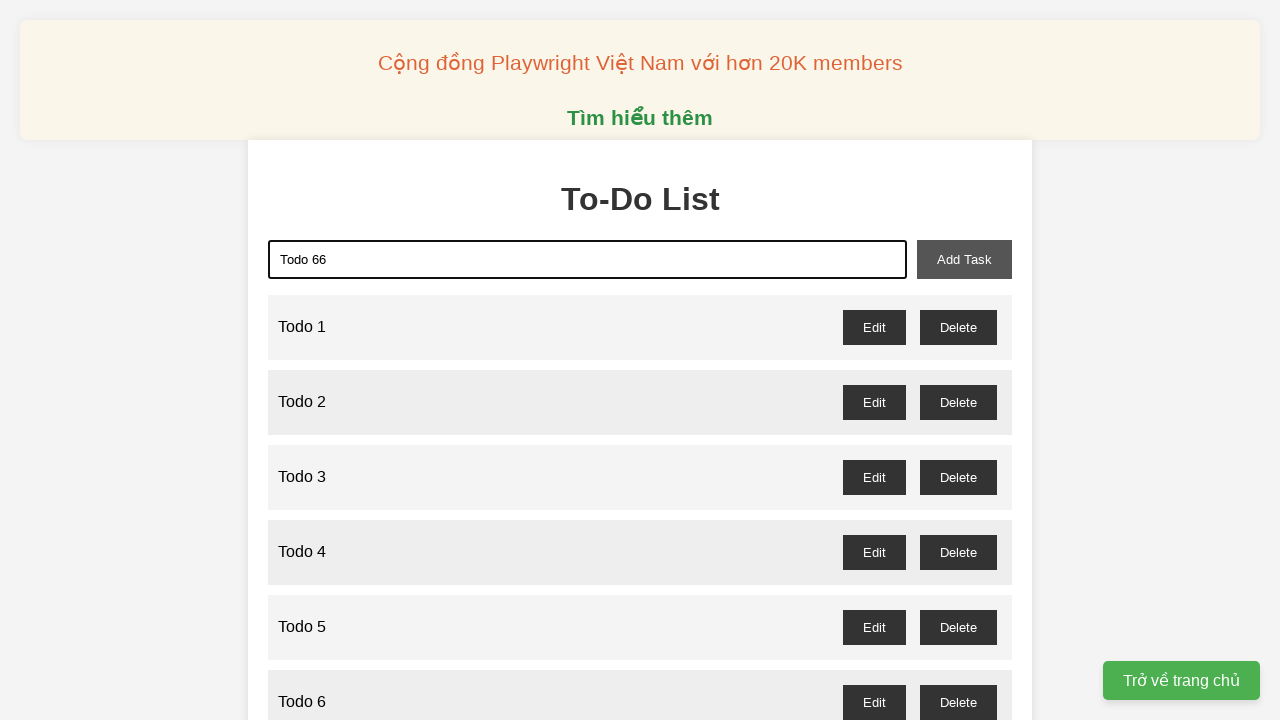

Clicked add task button to add 'Todo 66' at (964, 259) on xpath=//*[@id="add-task"]
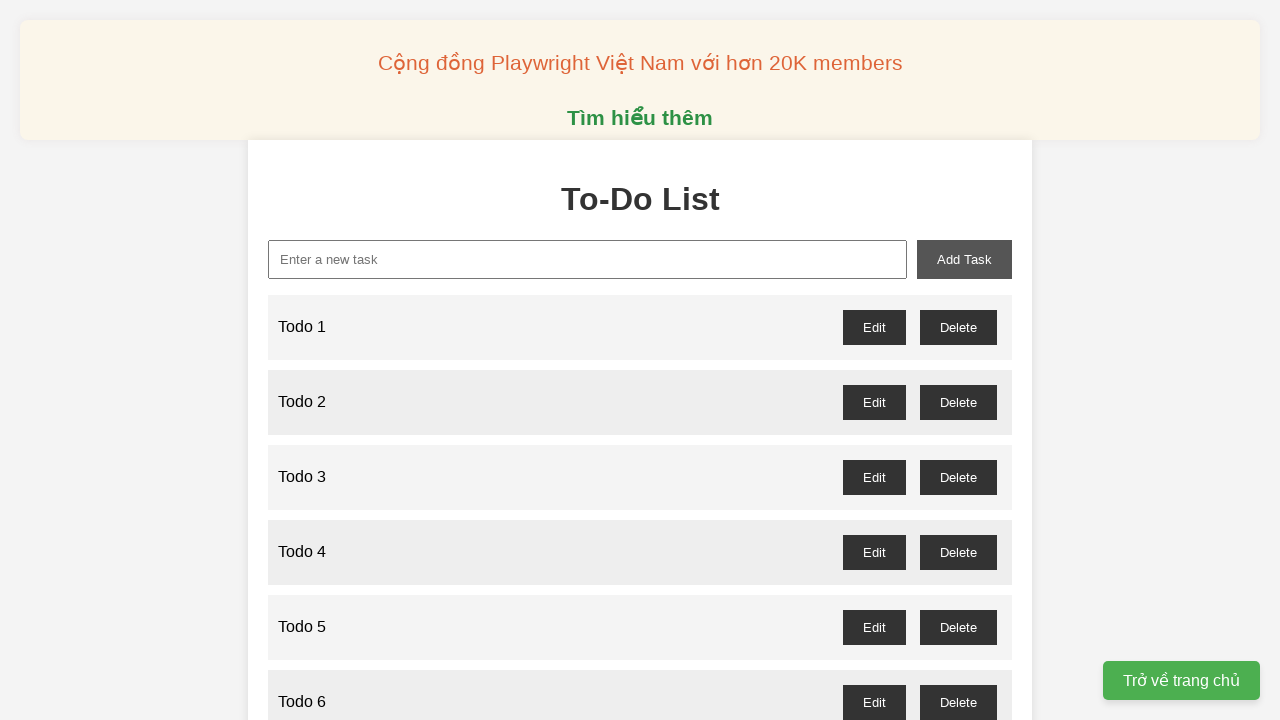

Filled new task field with 'Todo 67' on //*[@id="new-task"]
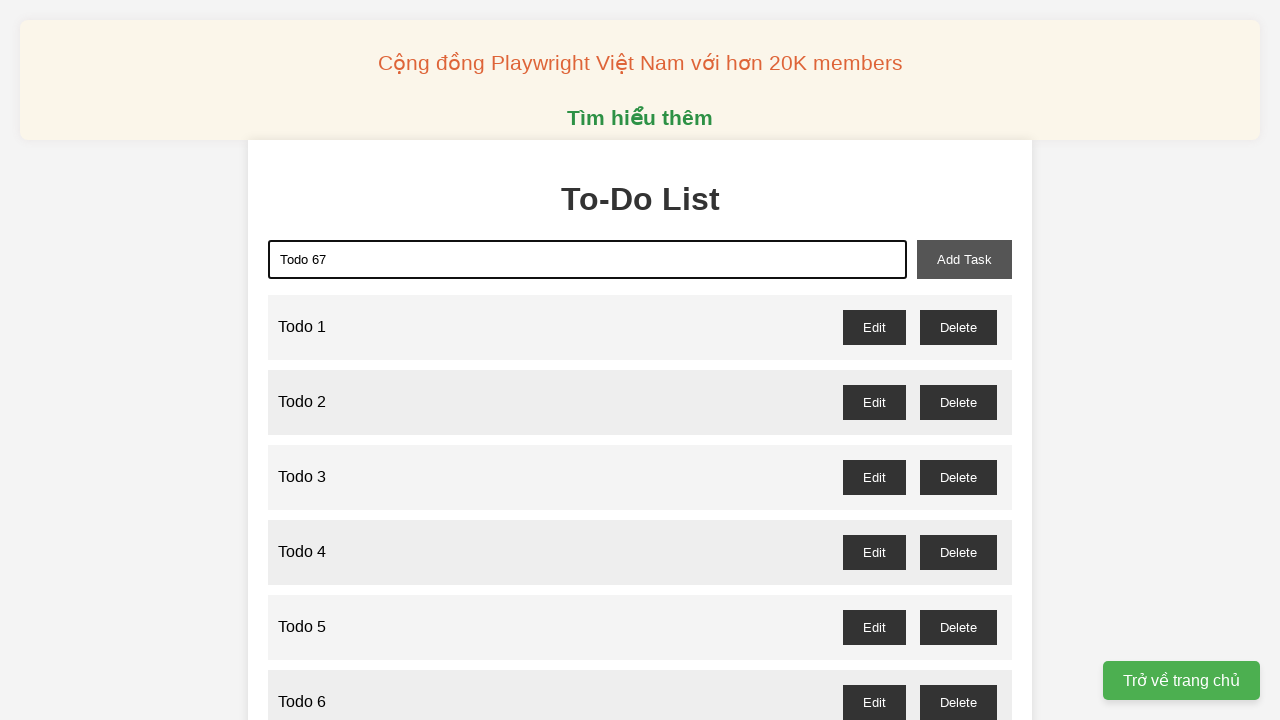

Clicked add task button to add 'Todo 67' at (964, 259) on xpath=//*[@id="add-task"]
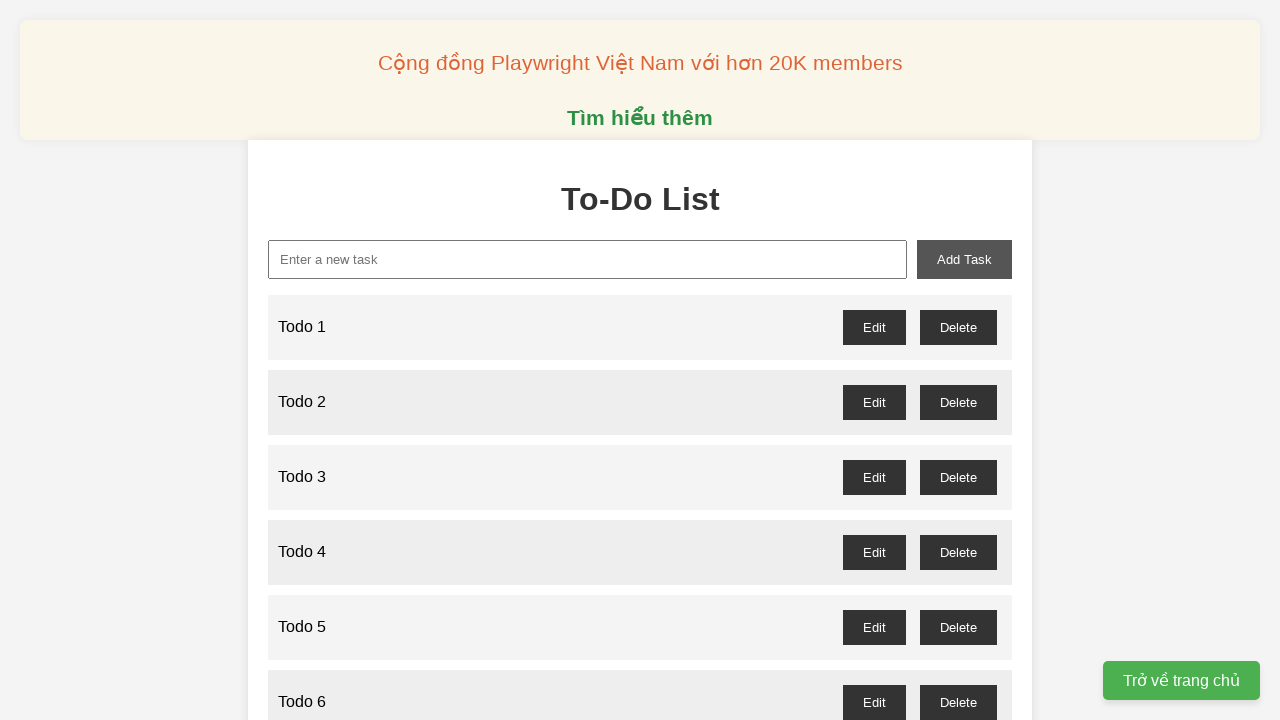

Filled new task field with 'Todo 68' on //*[@id="new-task"]
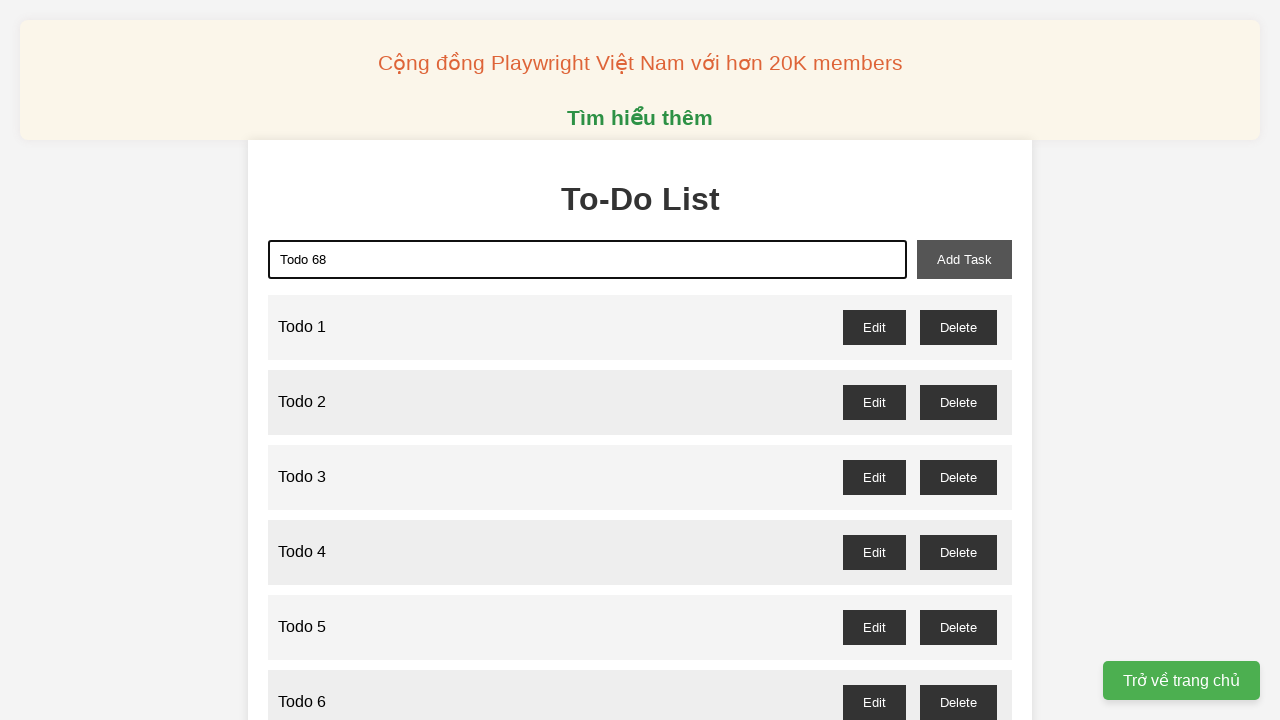

Clicked add task button to add 'Todo 68' at (964, 259) on xpath=//*[@id="add-task"]
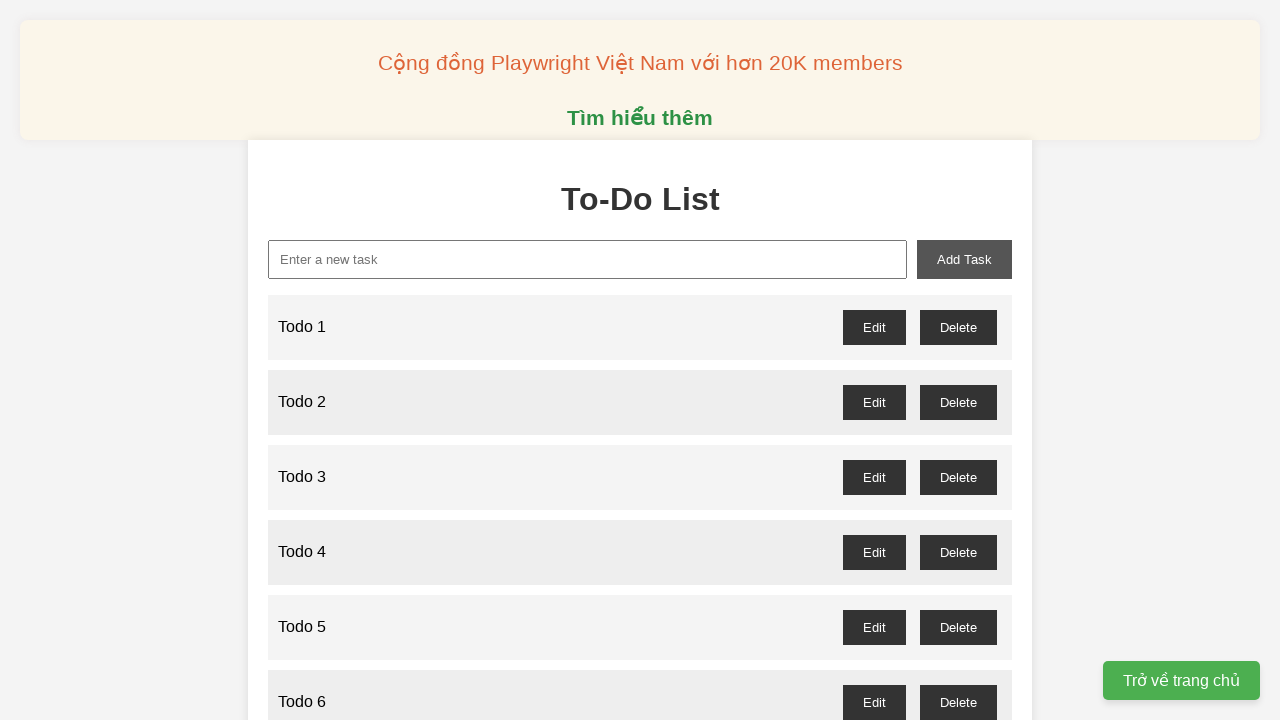

Filled new task field with 'Todo 69' on //*[@id="new-task"]
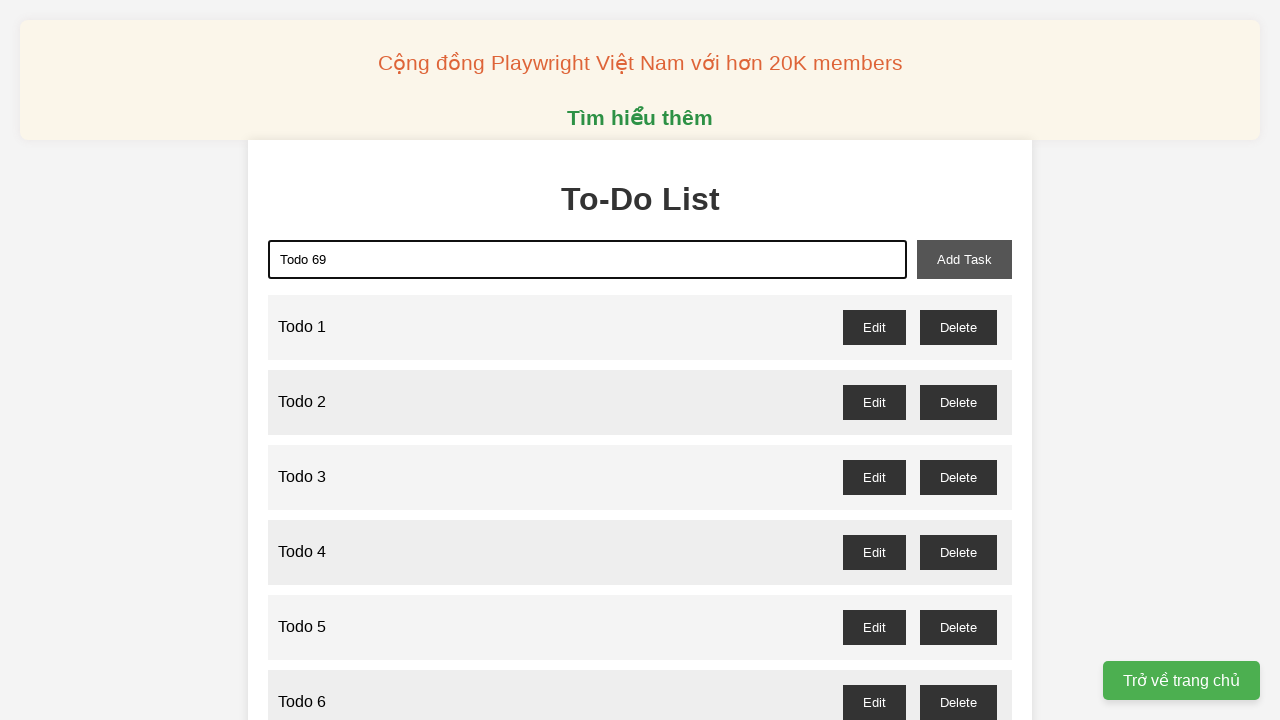

Clicked add task button to add 'Todo 69' at (964, 259) on xpath=//*[@id="add-task"]
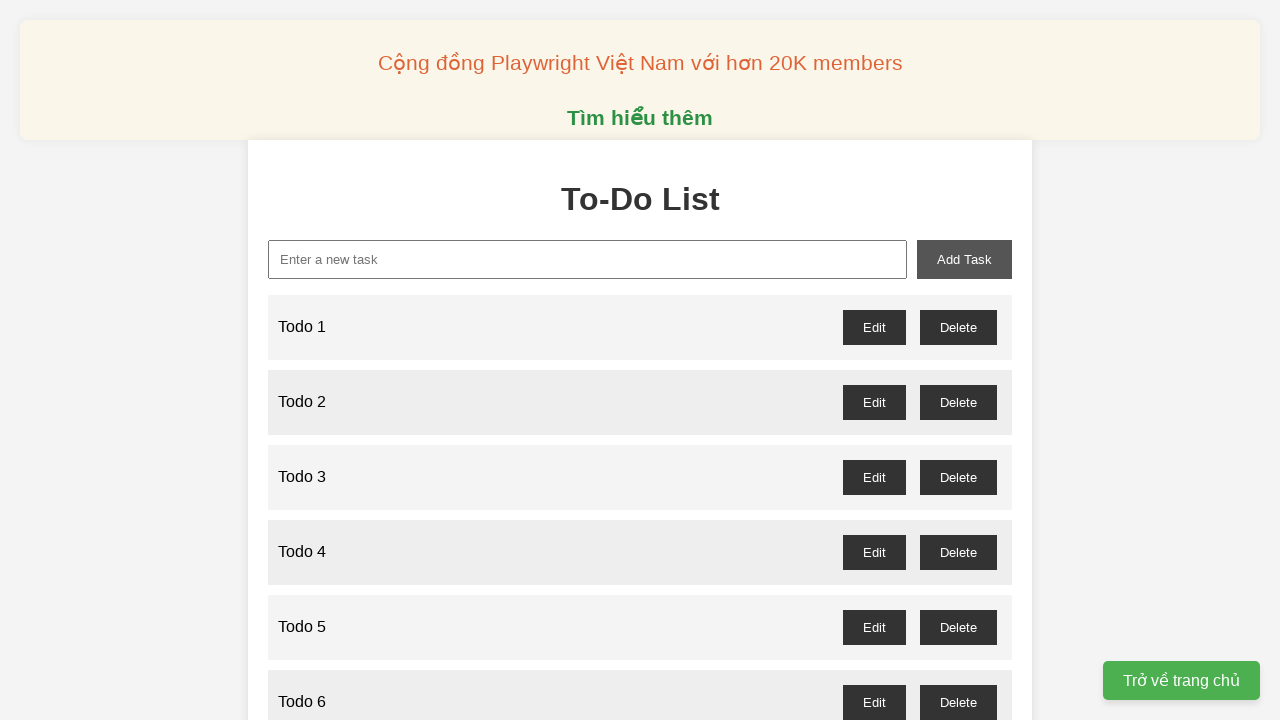

Filled new task field with 'Todo 70' on //*[@id="new-task"]
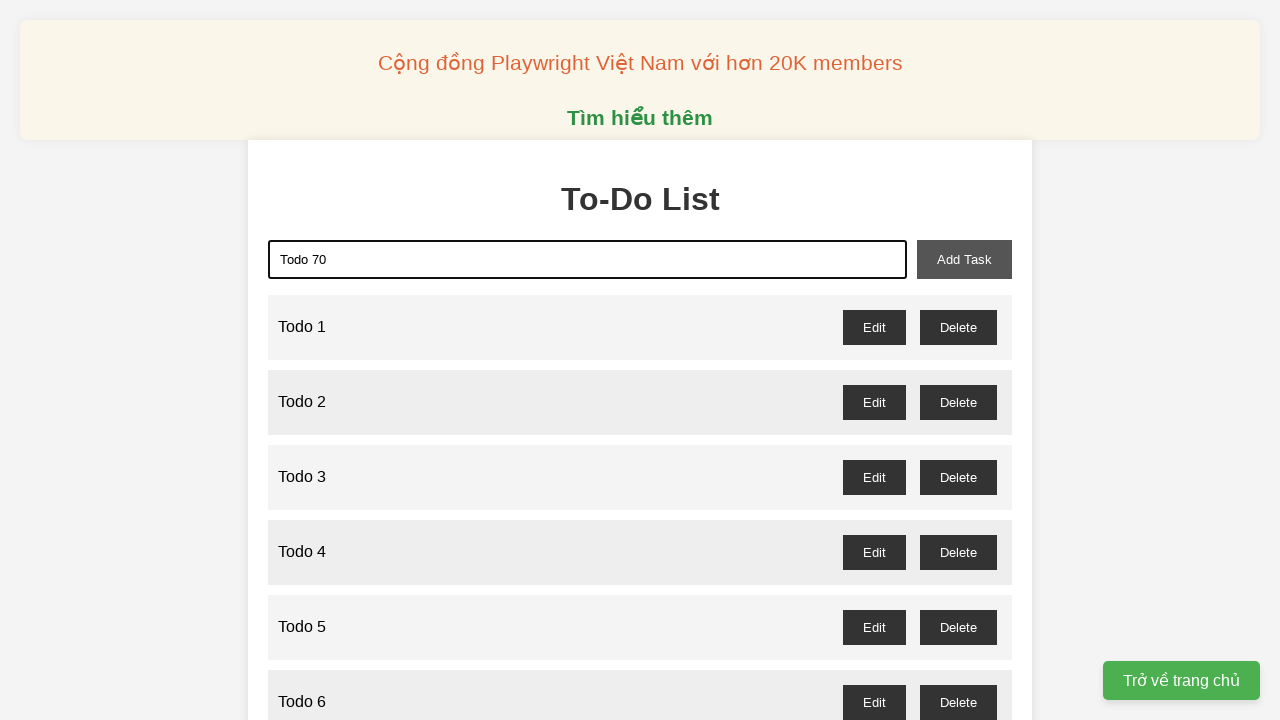

Clicked add task button to add 'Todo 70' at (964, 259) on xpath=//*[@id="add-task"]
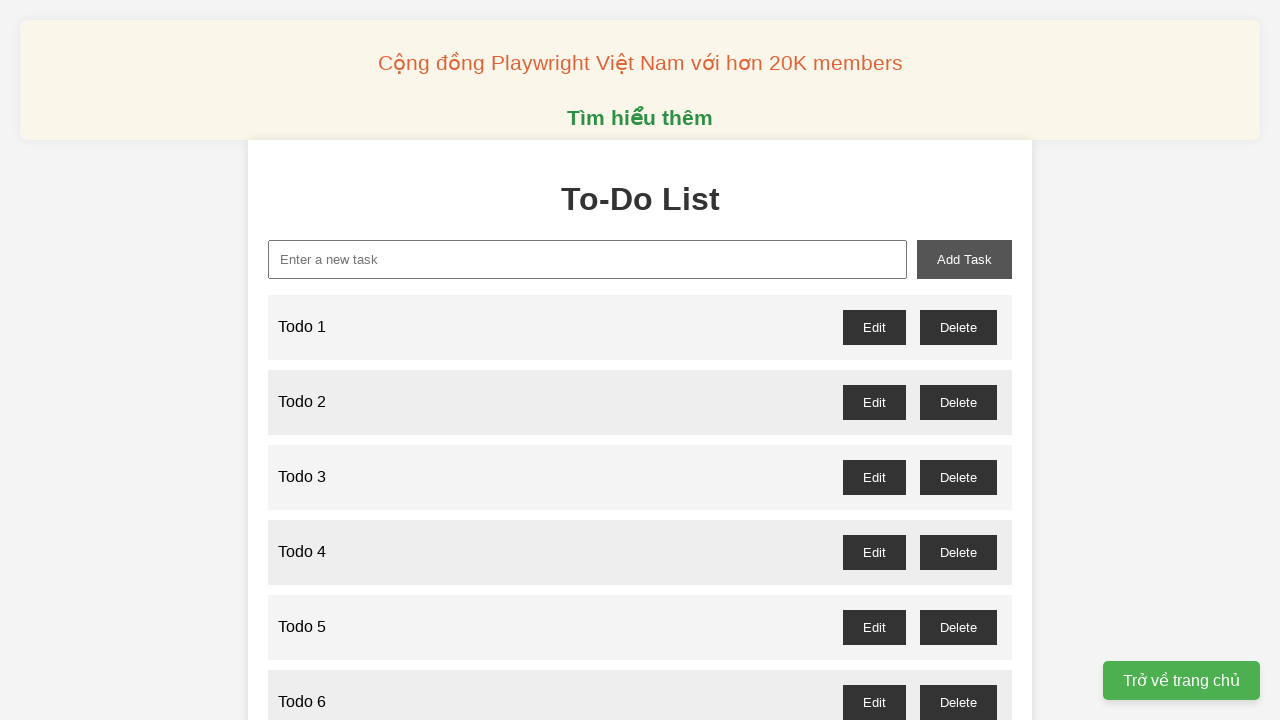

Filled new task field with 'Todo 71' on //*[@id="new-task"]
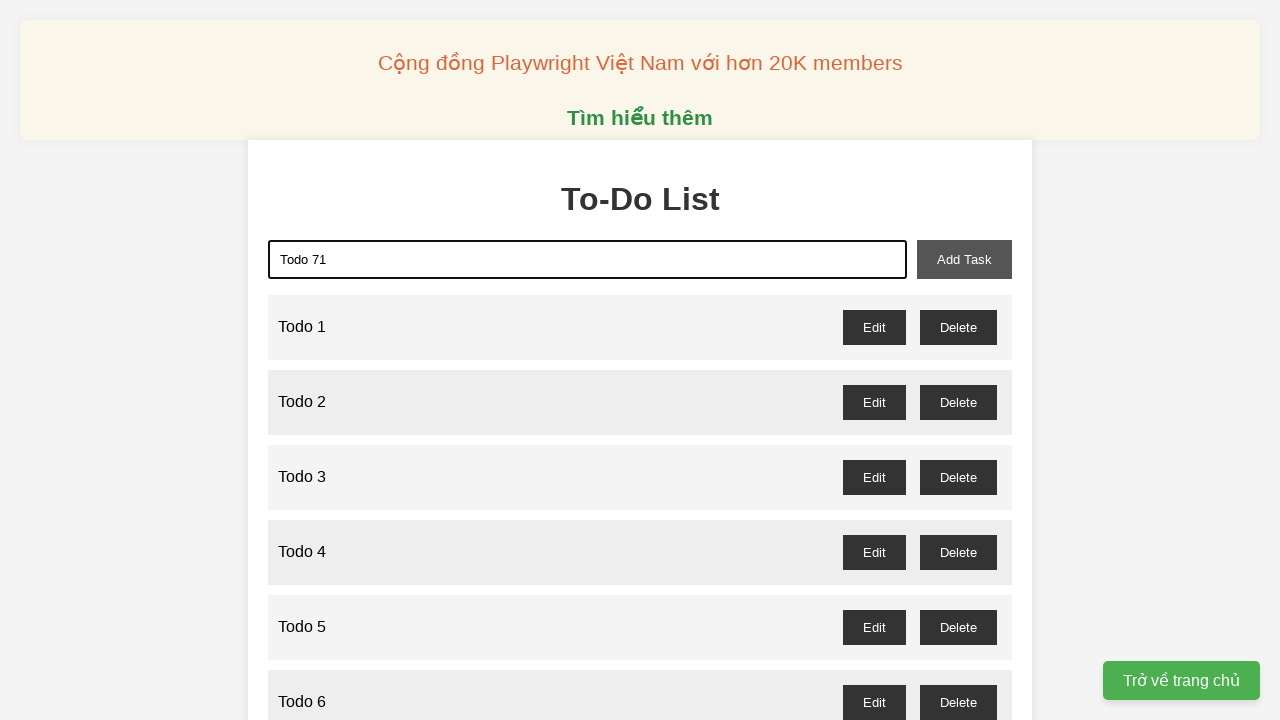

Clicked add task button to add 'Todo 71' at (964, 259) on xpath=//*[@id="add-task"]
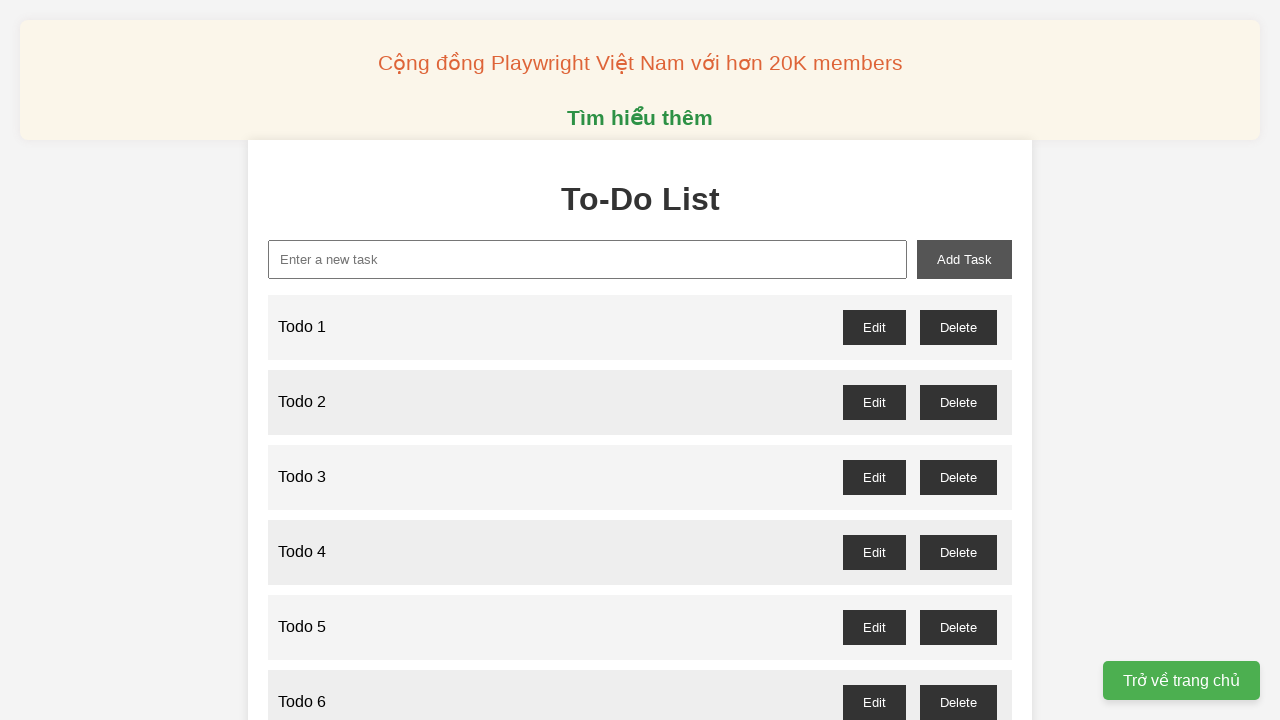

Filled new task field with 'Todo 72' on //*[@id="new-task"]
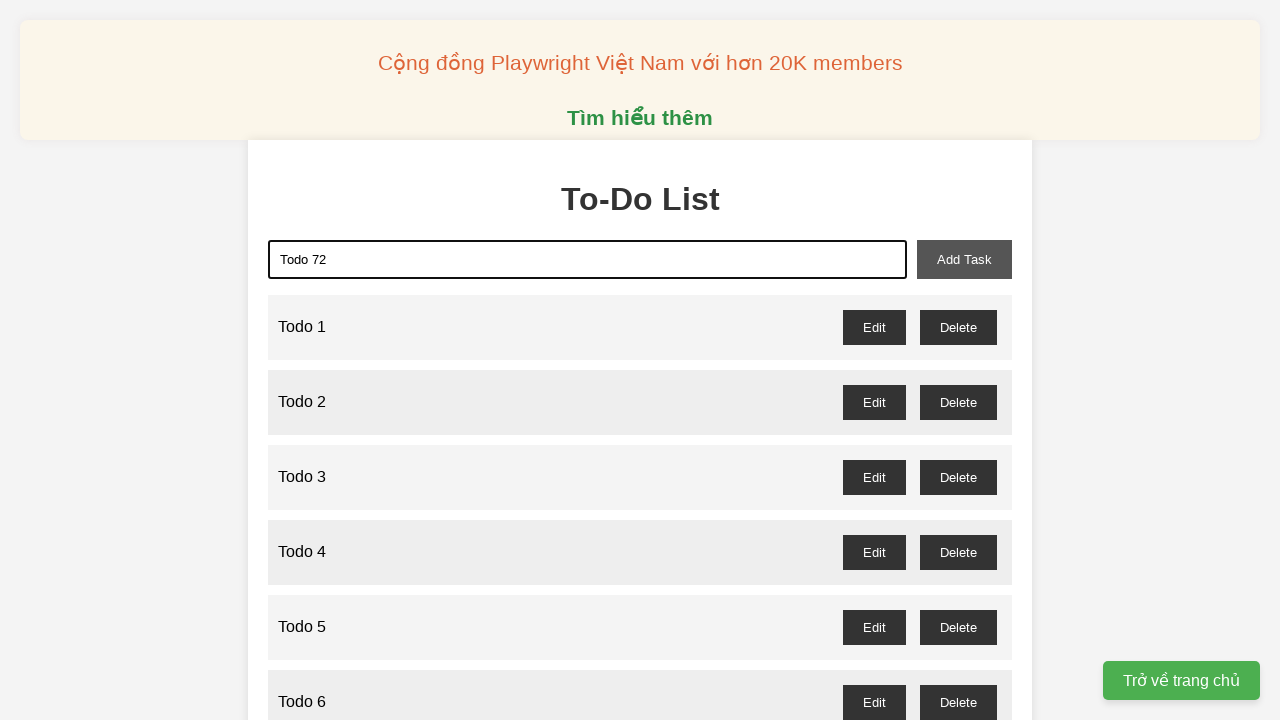

Clicked add task button to add 'Todo 72' at (964, 259) on xpath=//*[@id="add-task"]
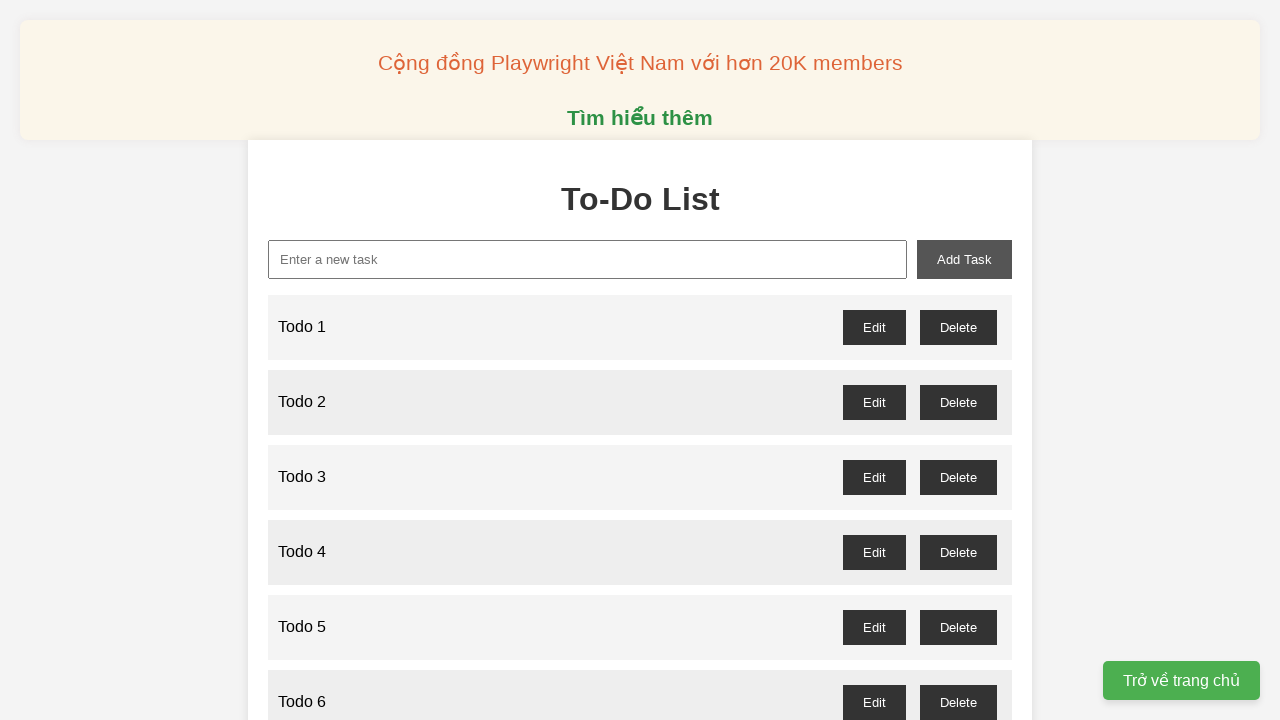

Filled new task field with 'Todo 73' on //*[@id="new-task"]
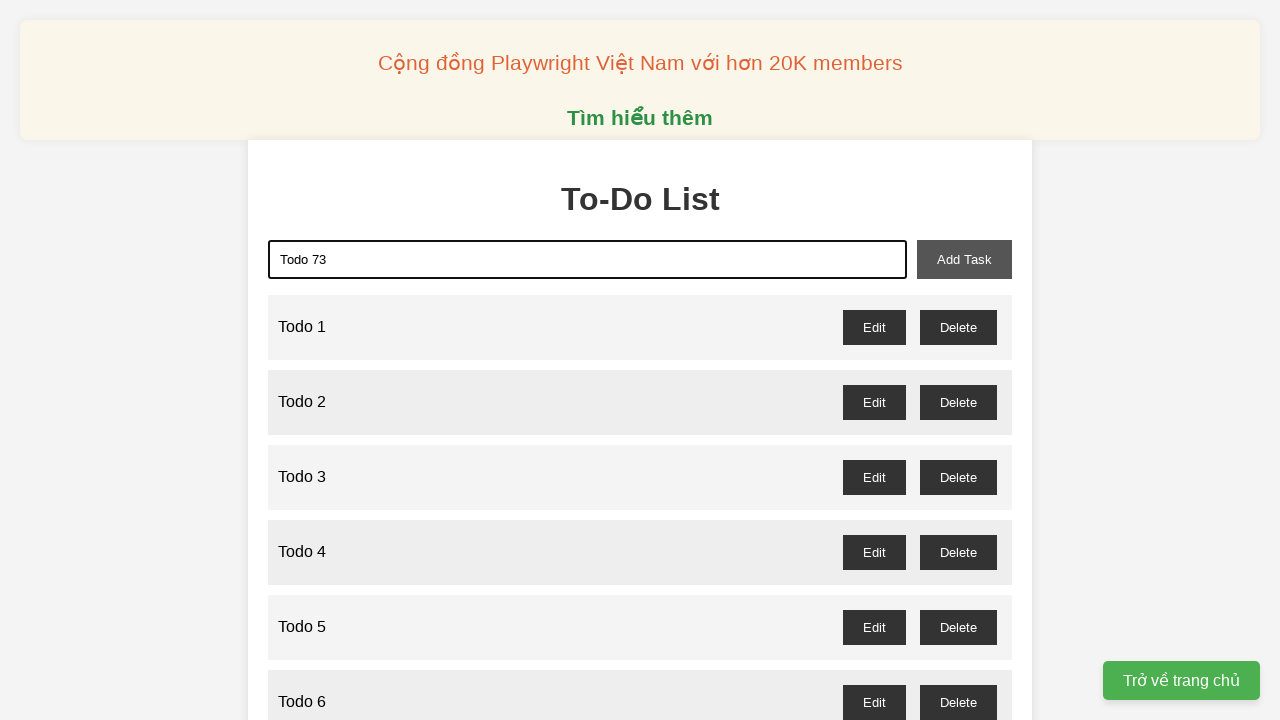

Clicked add task button to add 'Todo 73' at (964, 259) on xpath=//*[@id="add-task"]
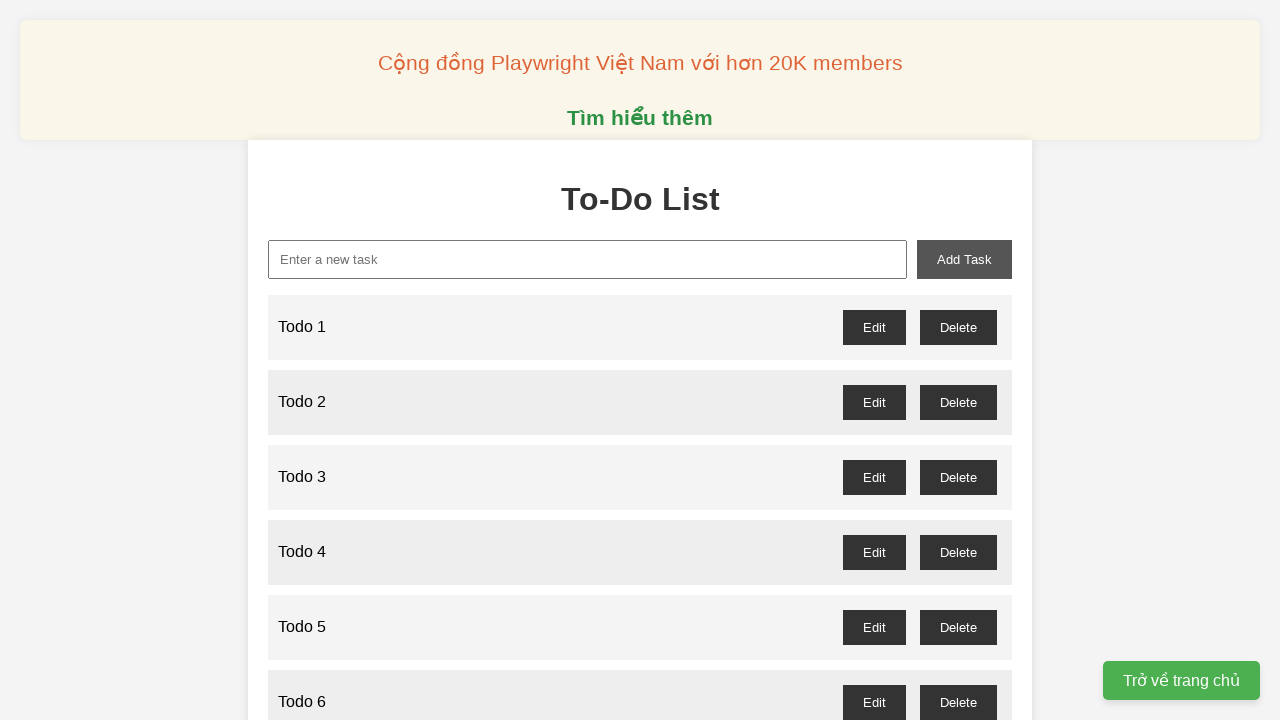

Filled new task field with 'Todo 74' on //*[@id="new-task"]
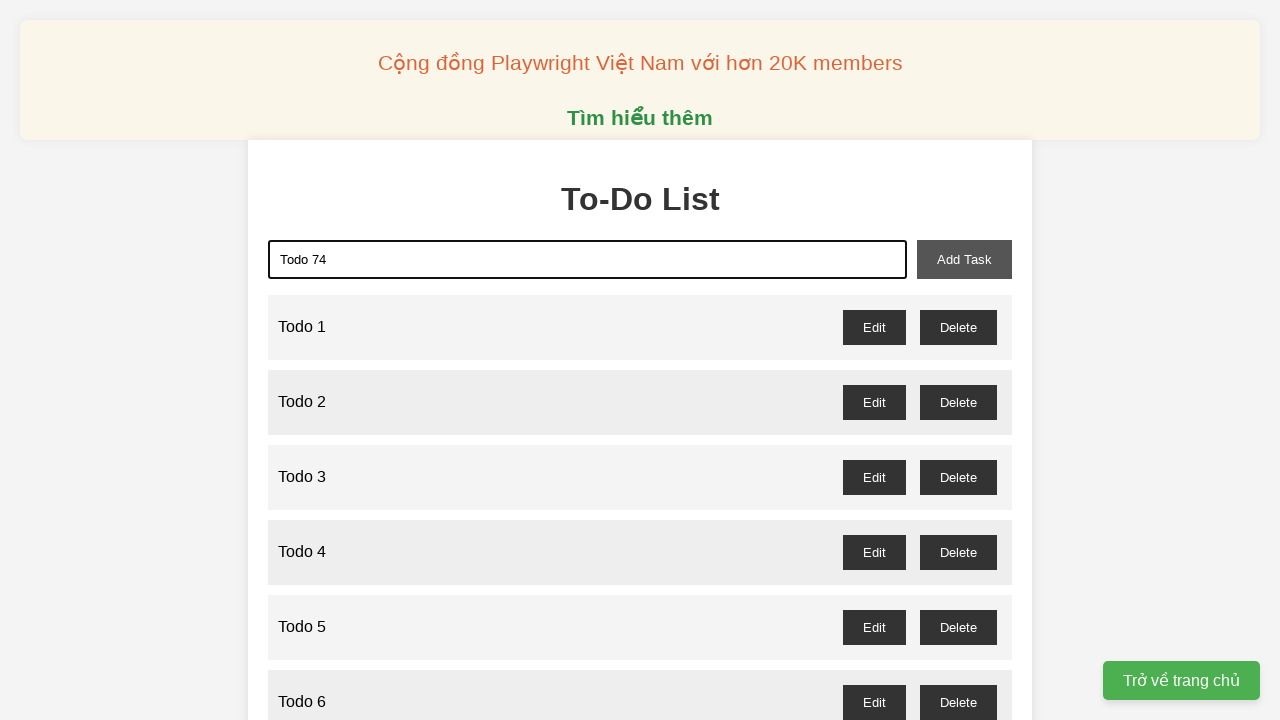

Clicked add task button to add 'Todo 74' at (964, 259) on xpath=//*[@id="add-task"]
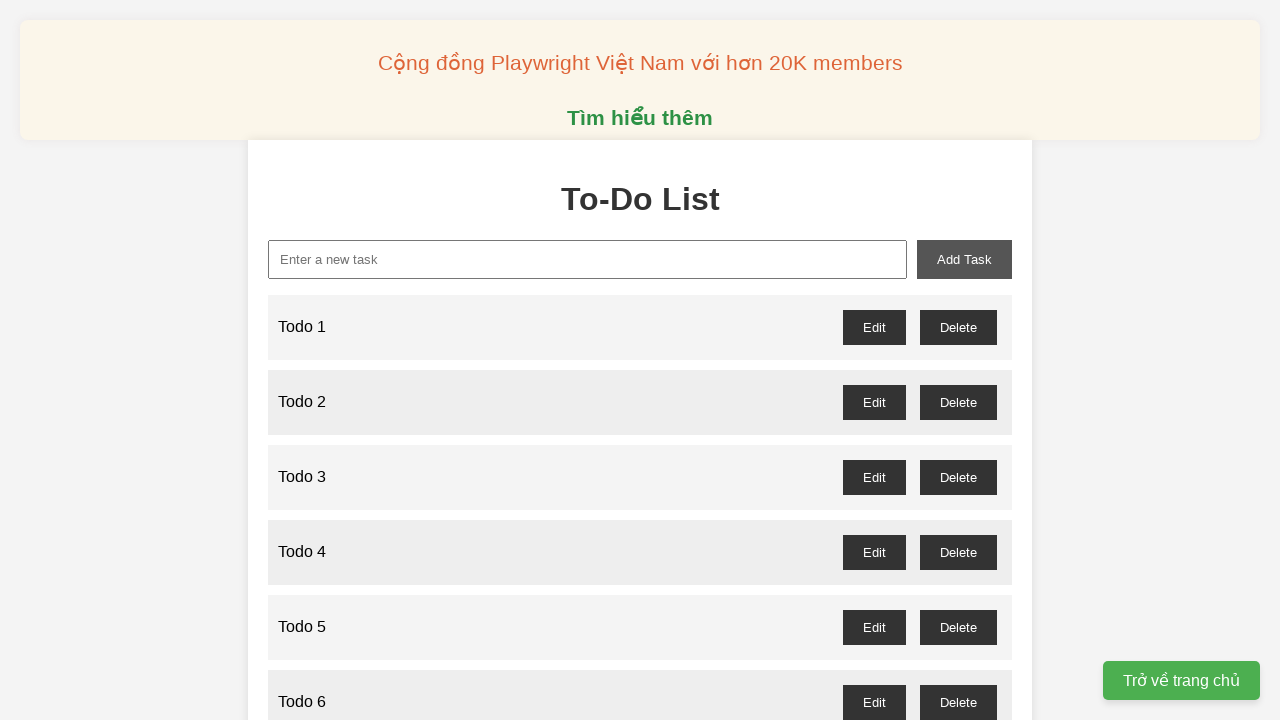

Filled new task field with 'Todo 75' on //*[@id="new-task"]
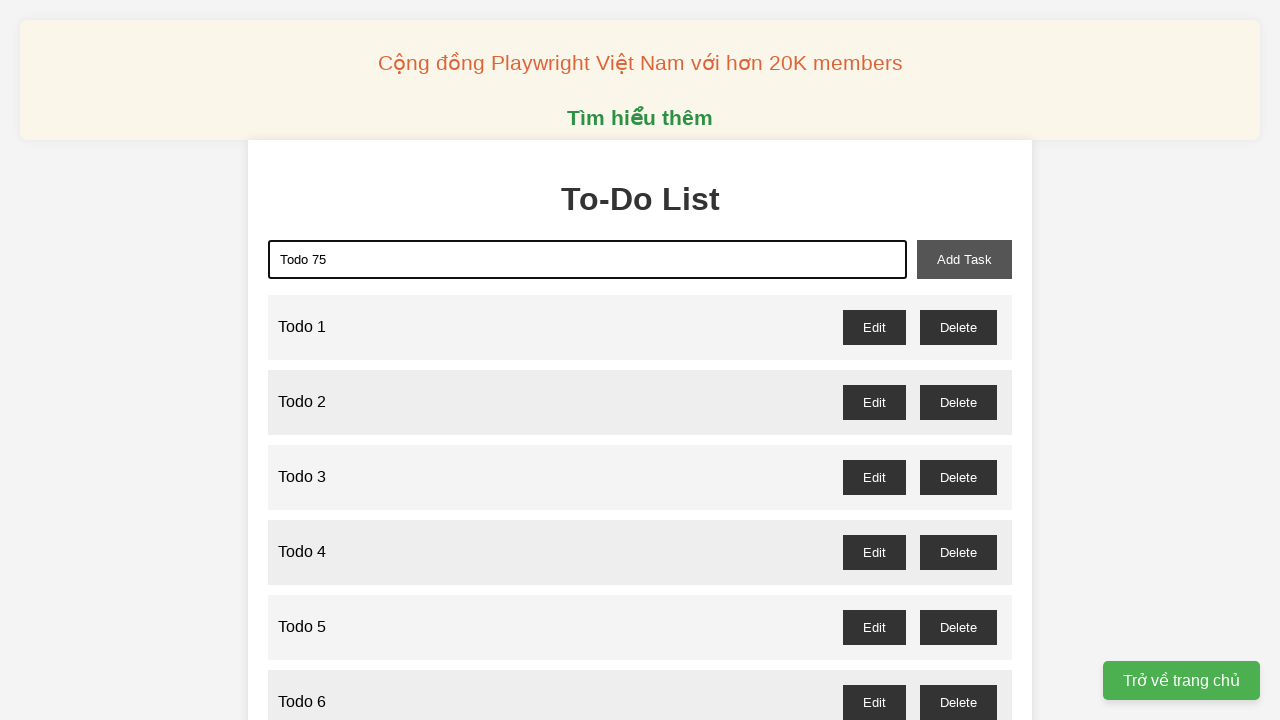

Clicked add task button to add 'Todo 75' at (964, 259) on xpath=//*[@id="add-task"]
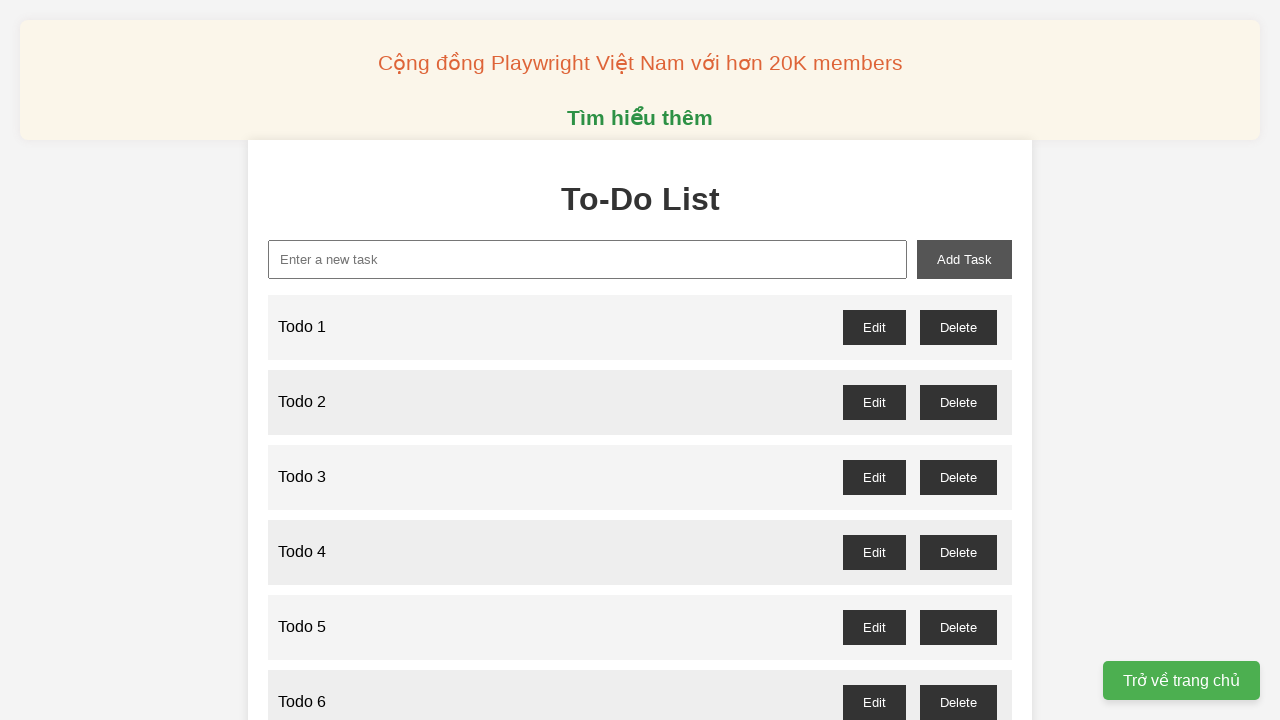

Filled new task field with 'Todo 76' on //*[@id="new-task"]
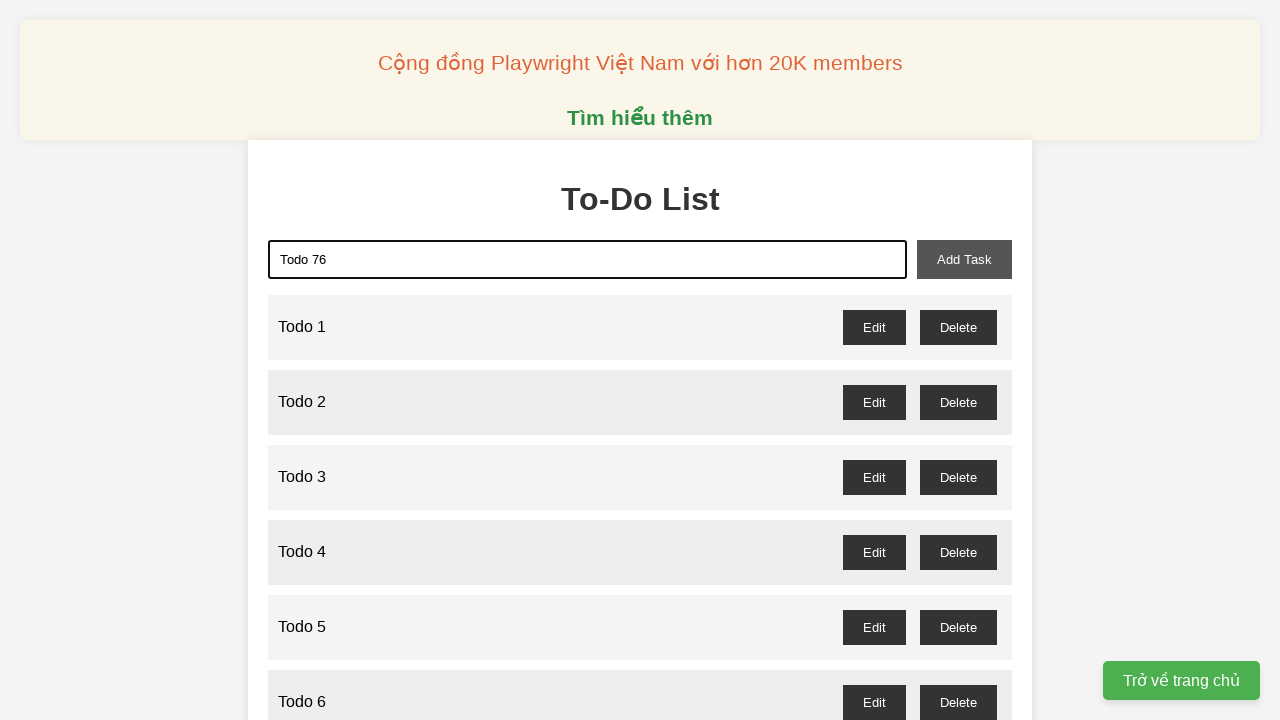

Clicked add task button to add 'Todo 76' at (964, 259) on xpath=//*[@id="add-task"]
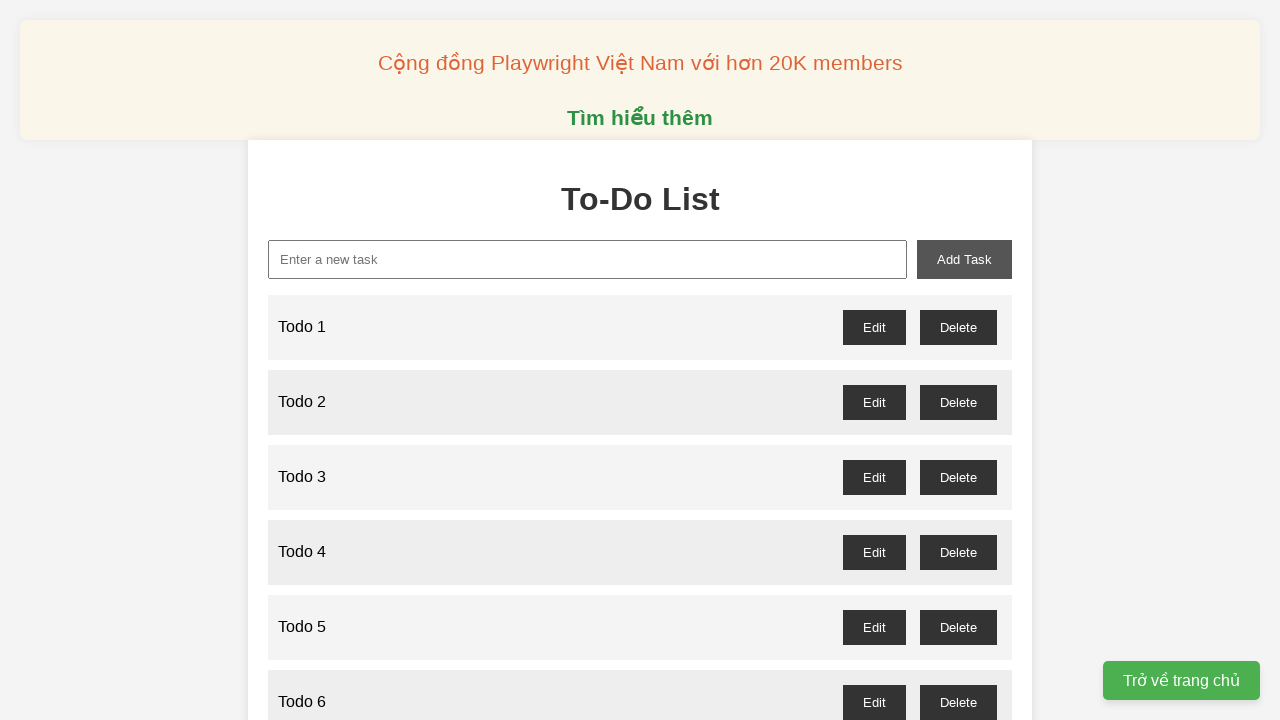

Filled new task field with 'Todo 77' on //*[@id="new-task"]
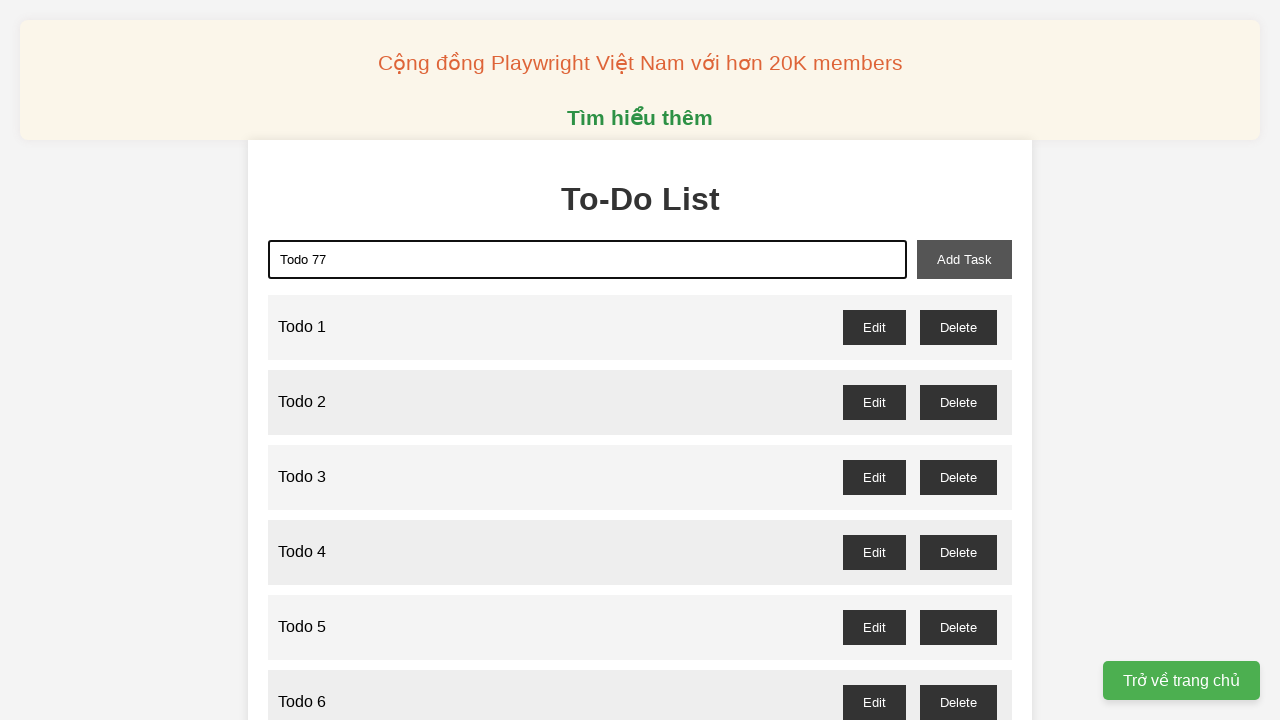

Clicked add task button to add 'Todo 77' at (964, 259) on xpath=//*[@id="add-task"]
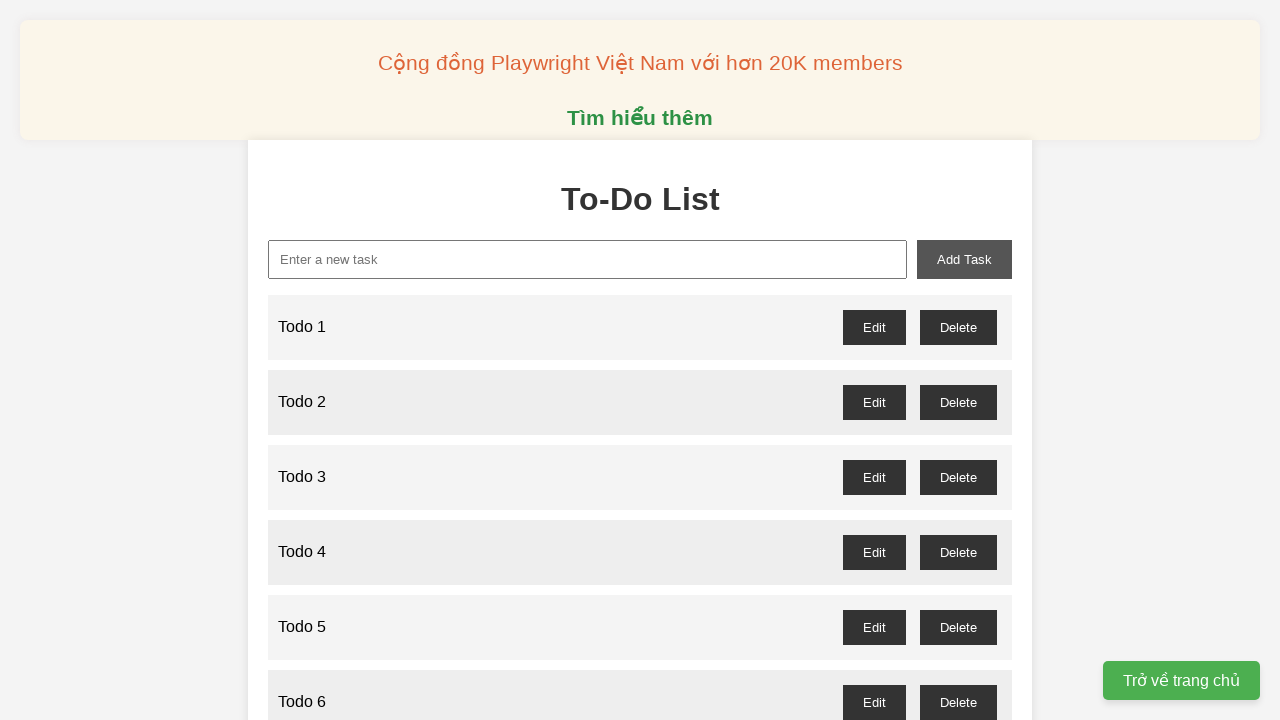

Filled new task field with 'Todo 78' on //*[@id="new-task"]
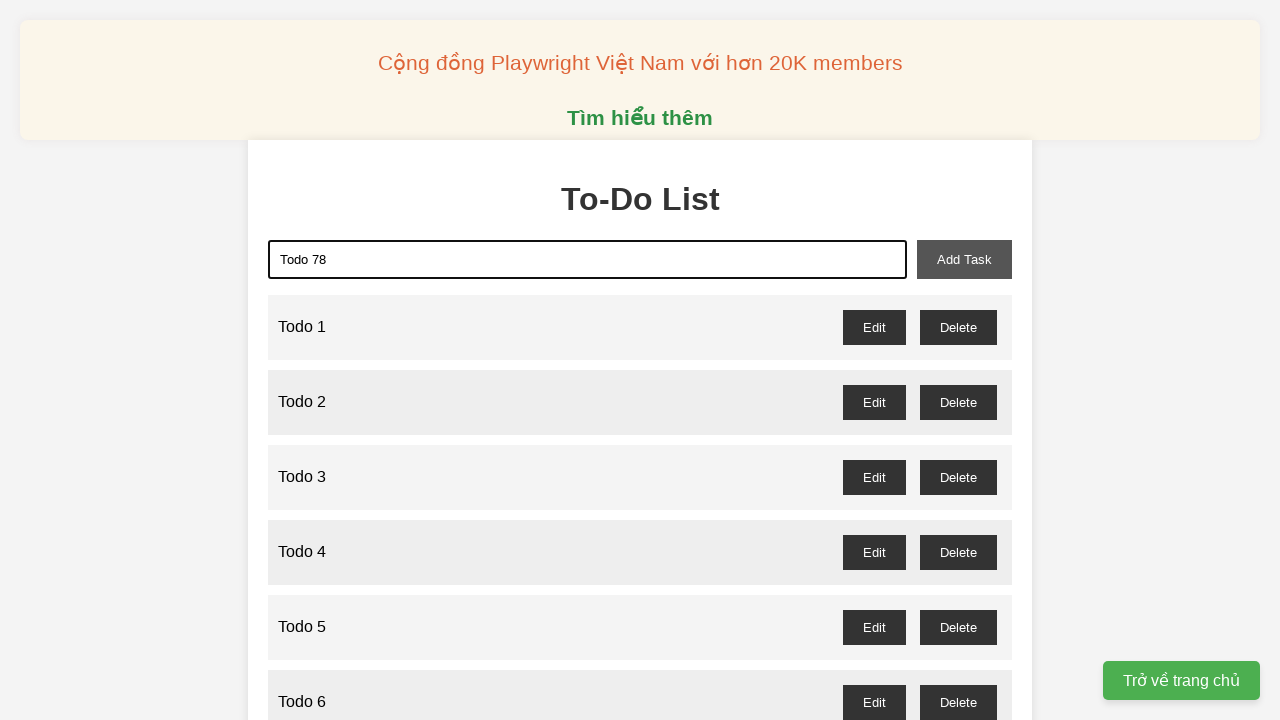

Clicked add task button to add 'Todo 78' at (964, 259) on xpath=//*[@id="add-task"]
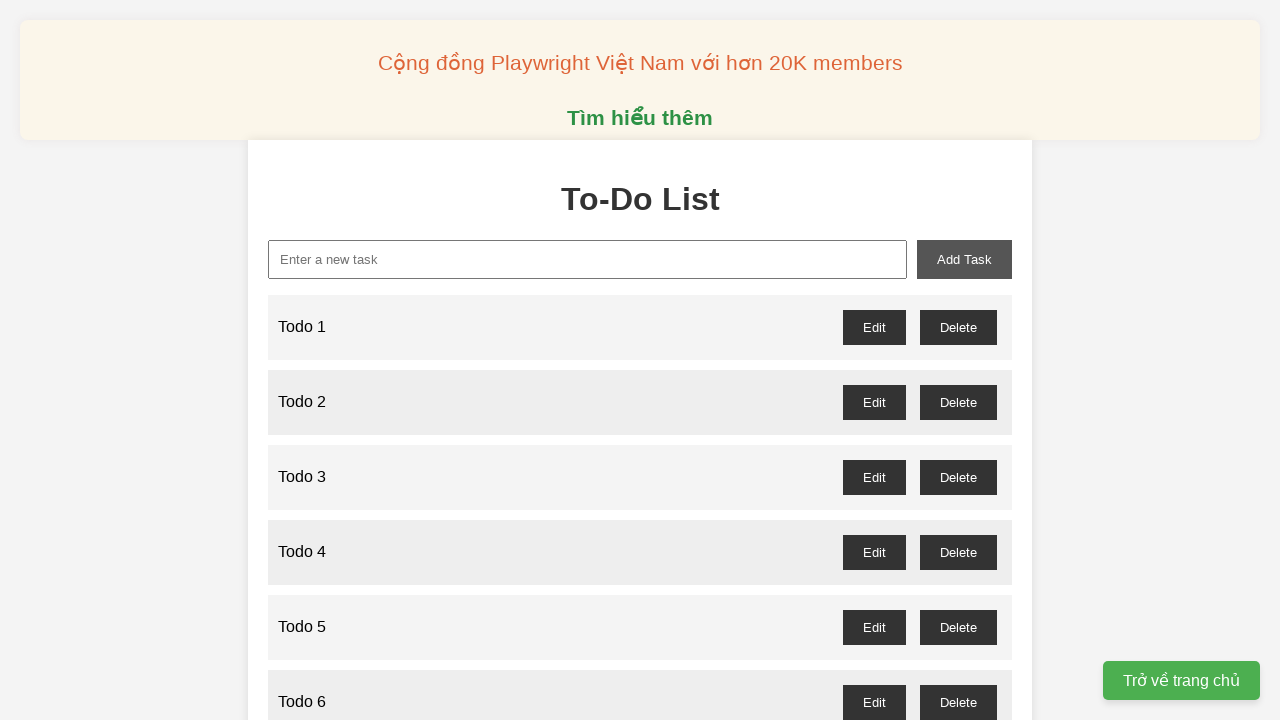

Filled new task field with 'Todo 79' on //*[@id="new-task"]
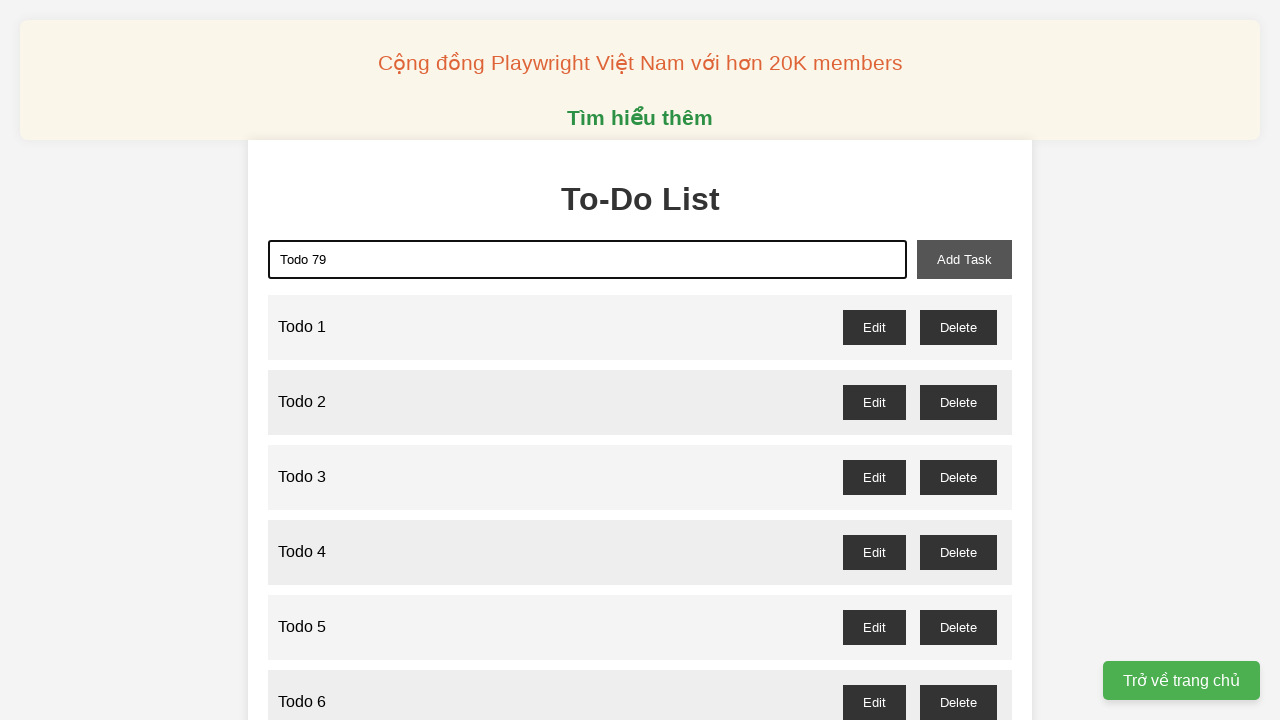

Clicked add task button to add 'Todo 79' at (964, 259) on xpath=//*[@id="add-task"]
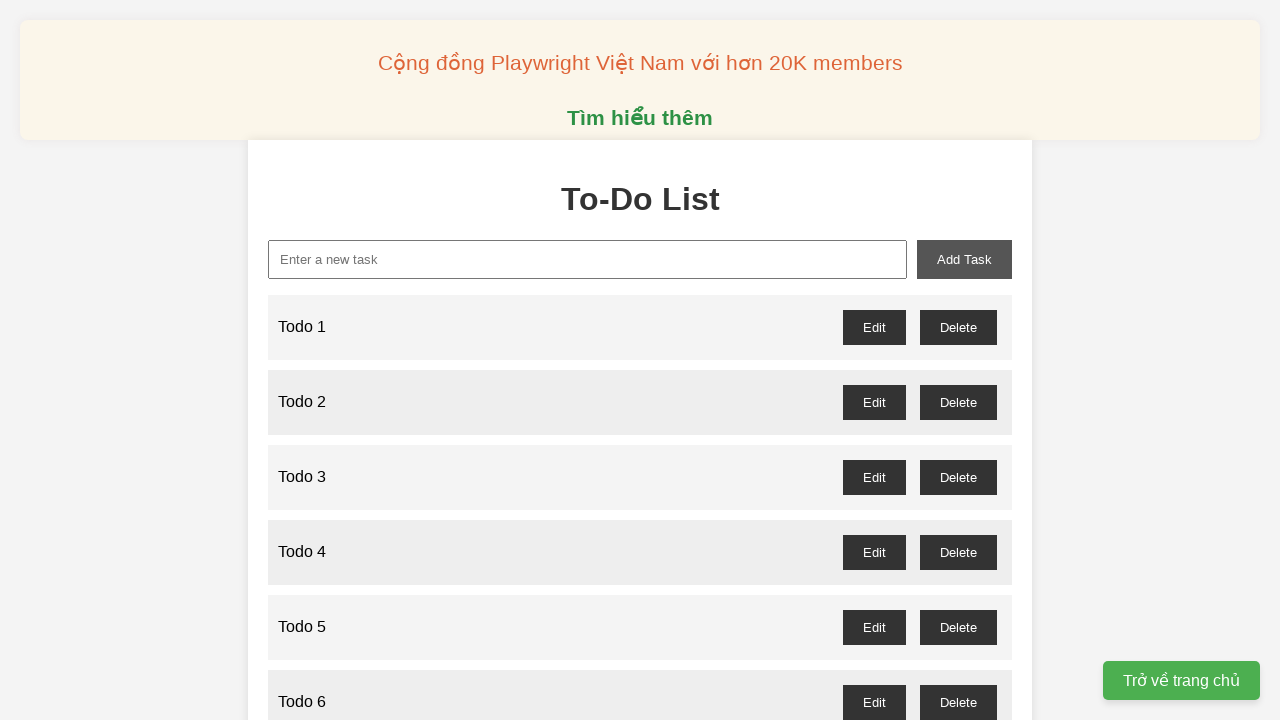

Filled new task field with 'Todo 80' on //*[@id="new-task"]
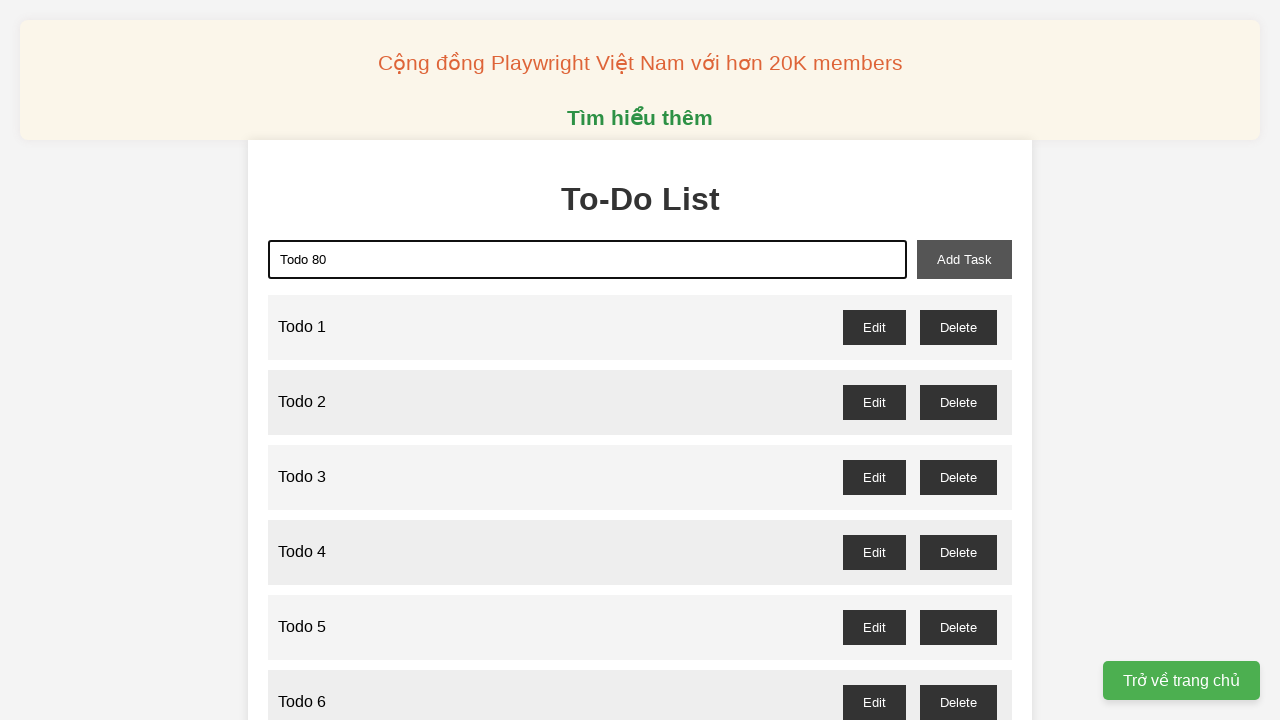

Clicked add task button to add 'Todo 80' at (964, 259) on xpath=//*[@id="add-task"]
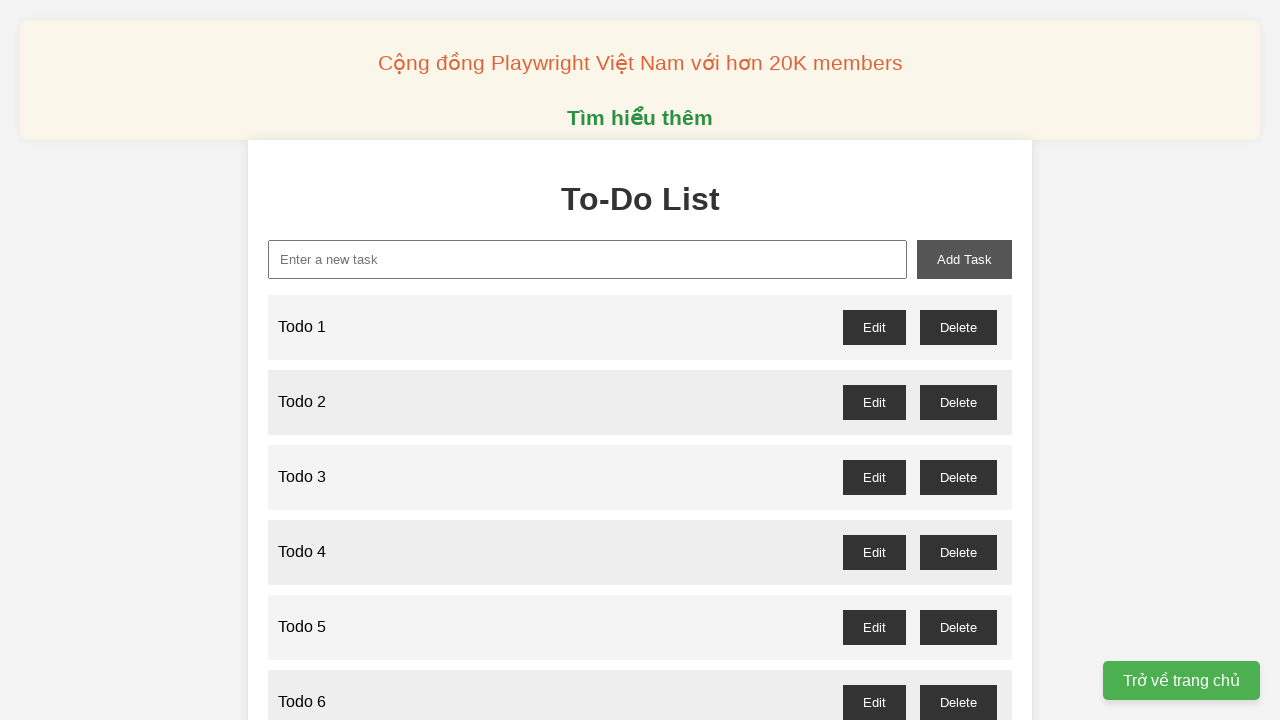

Filled new task field with 'Todo 81' on //*[@id="new-task"]
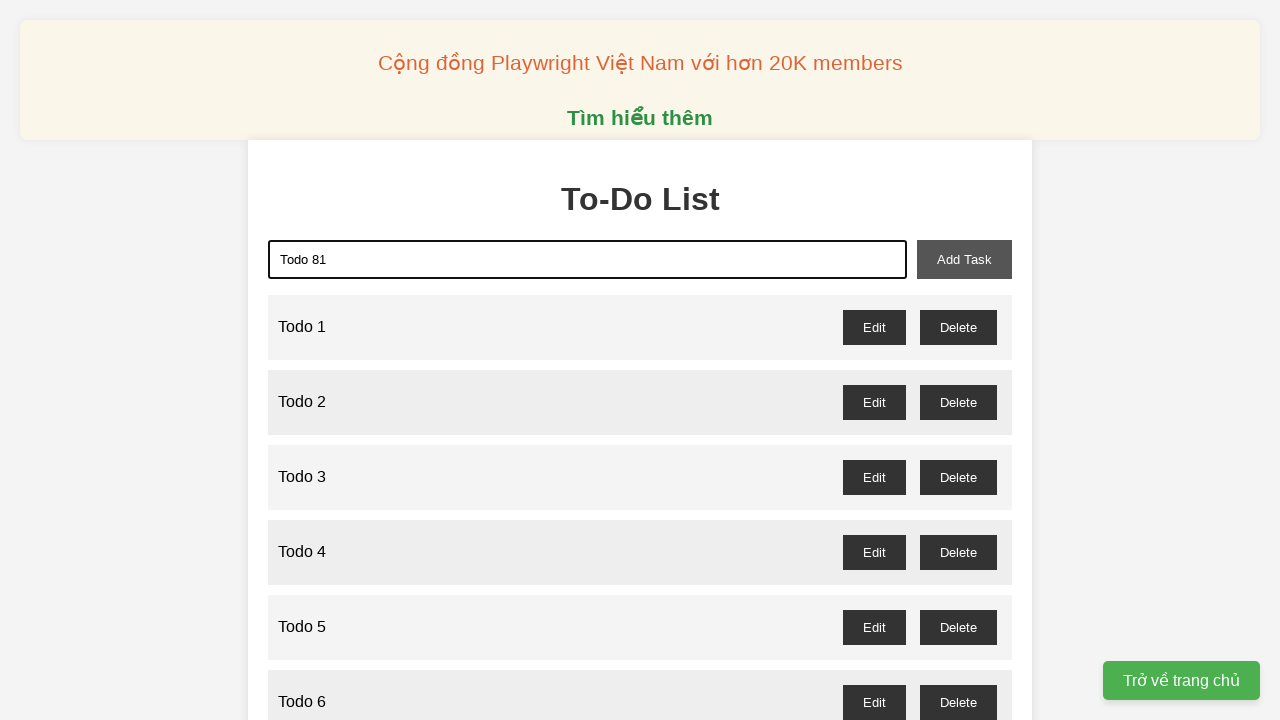

Clicked add task button to add 'Todo 81' at (964, 259) on xpath=//*[@id="add-task"]
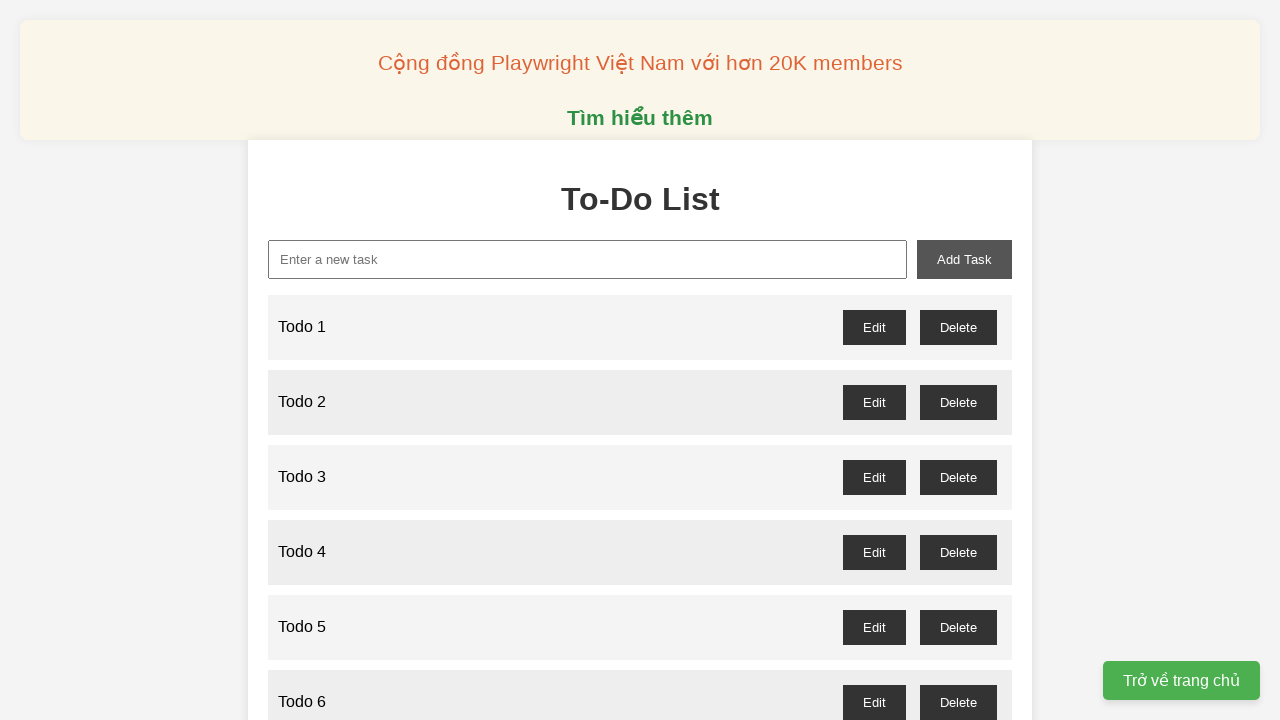

Filled new task field with 'Todo 82' on //*[@id="new-task"]
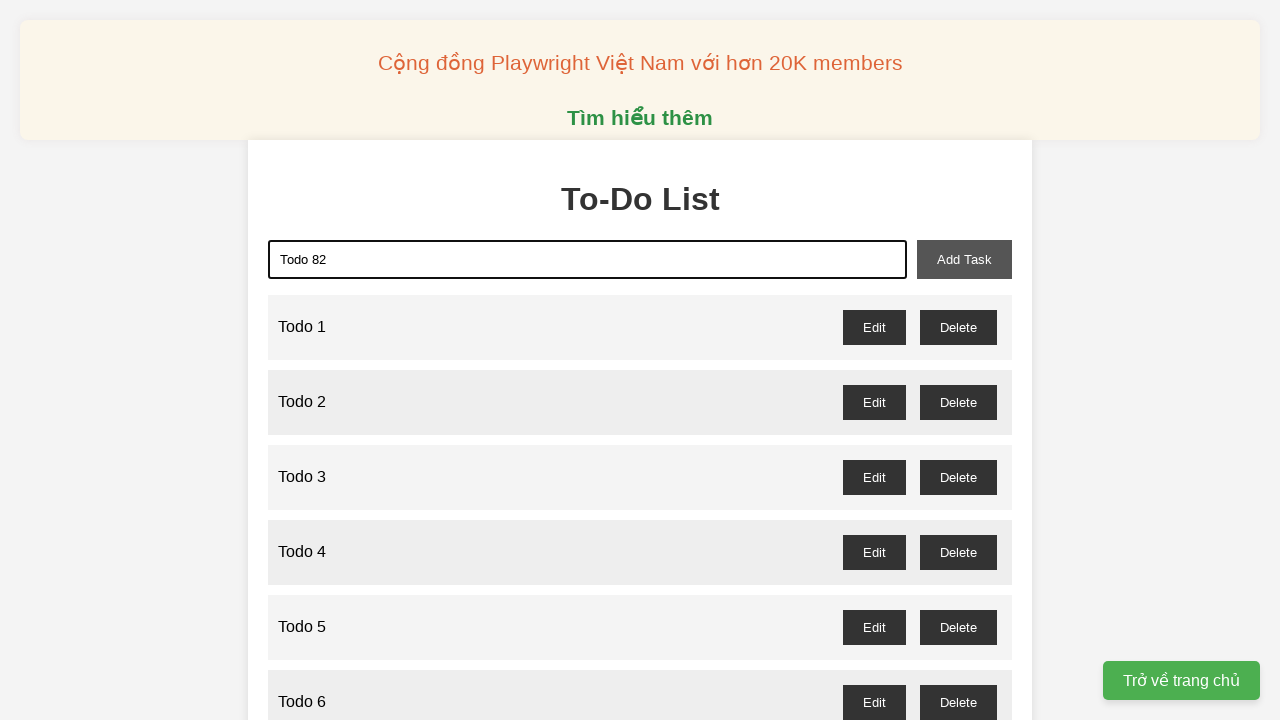

Clicked add task button to add 'Todo 82' at (964, 259) on xpath=//*[@id="add-task"]
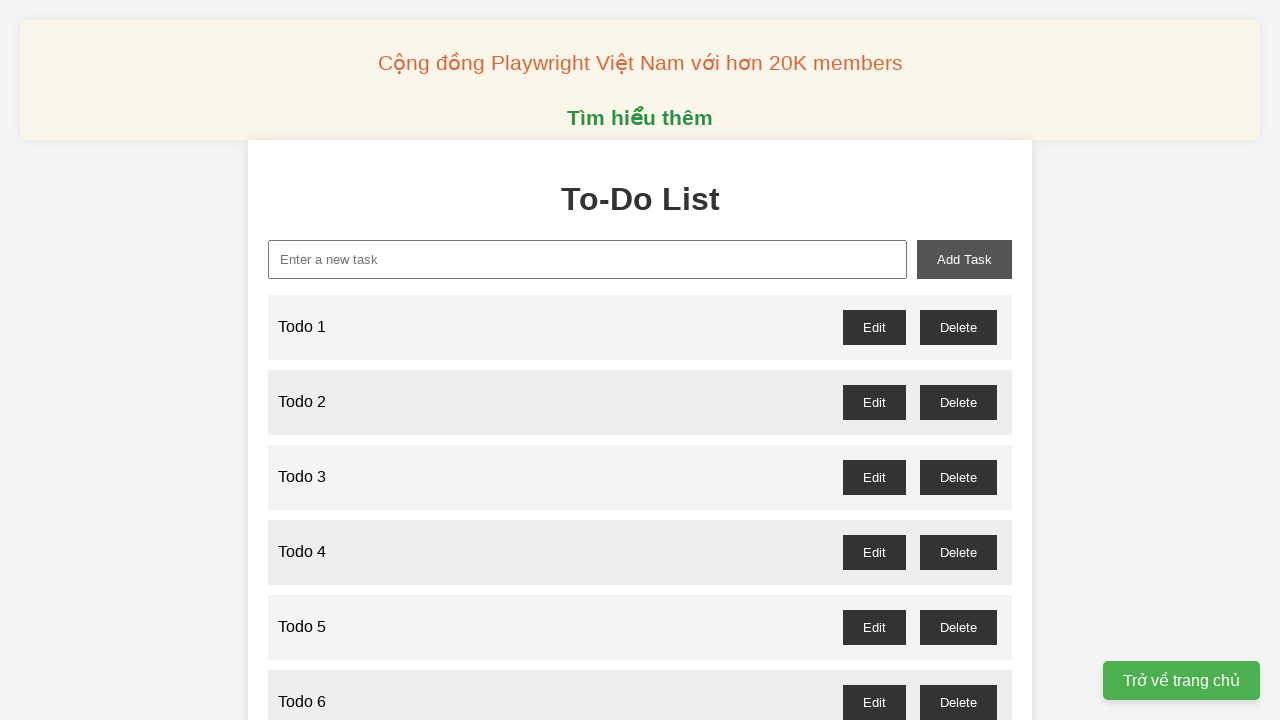

Filled new task field with 'Todo 83' on //*[@id="new-task"]
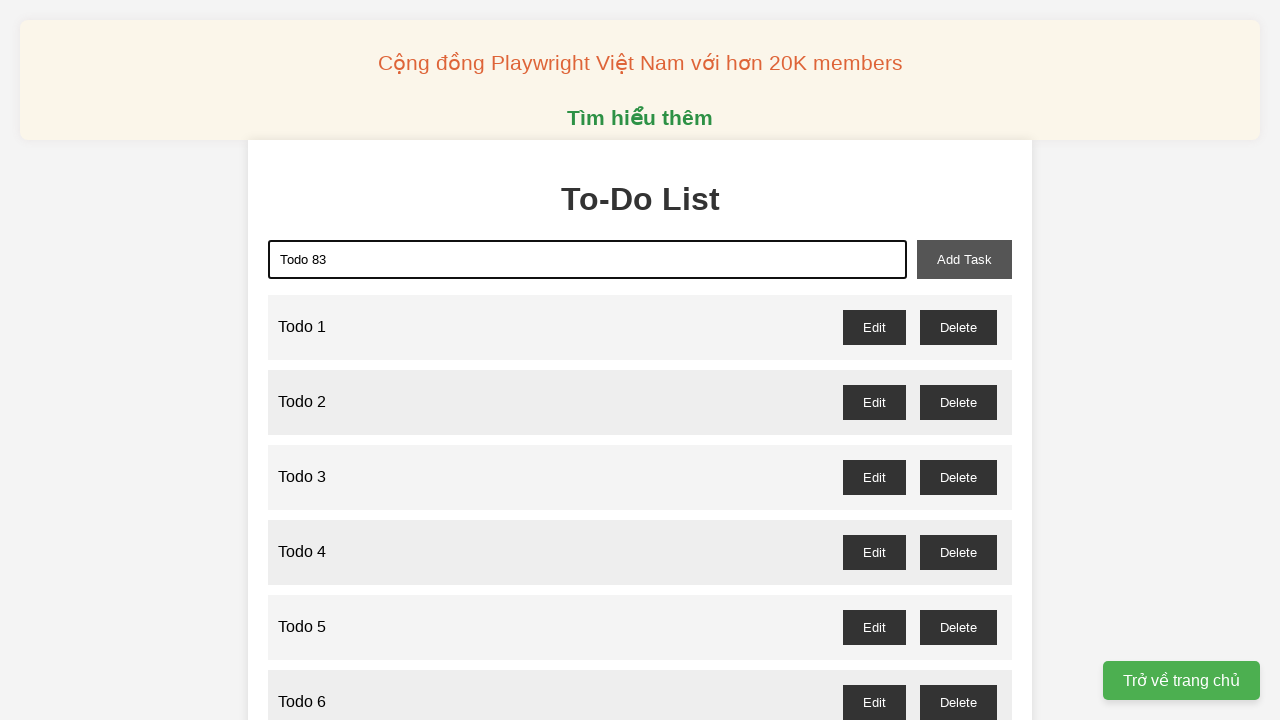

Clicked add task button to add 'Todo 83' at (964, 259) on xpath=//*[@id="add-task"]
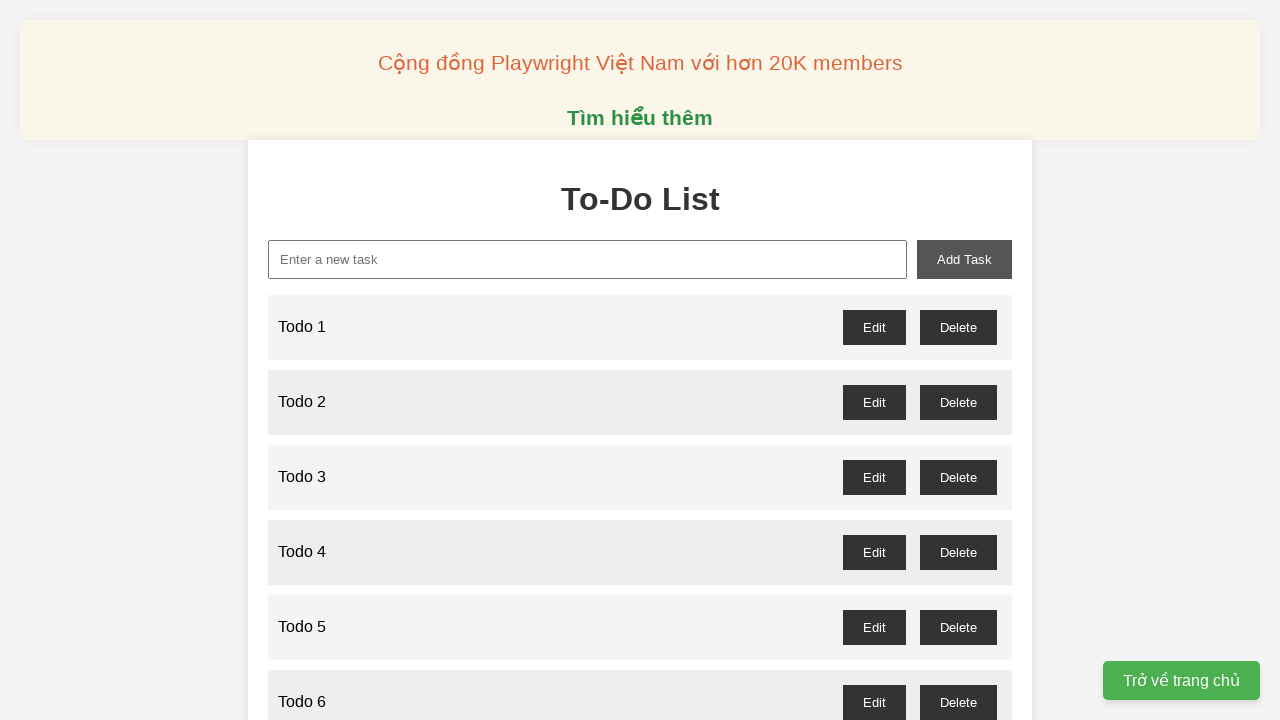

Filled new task field with 'Todo 84' on //*[@id="new-task"]
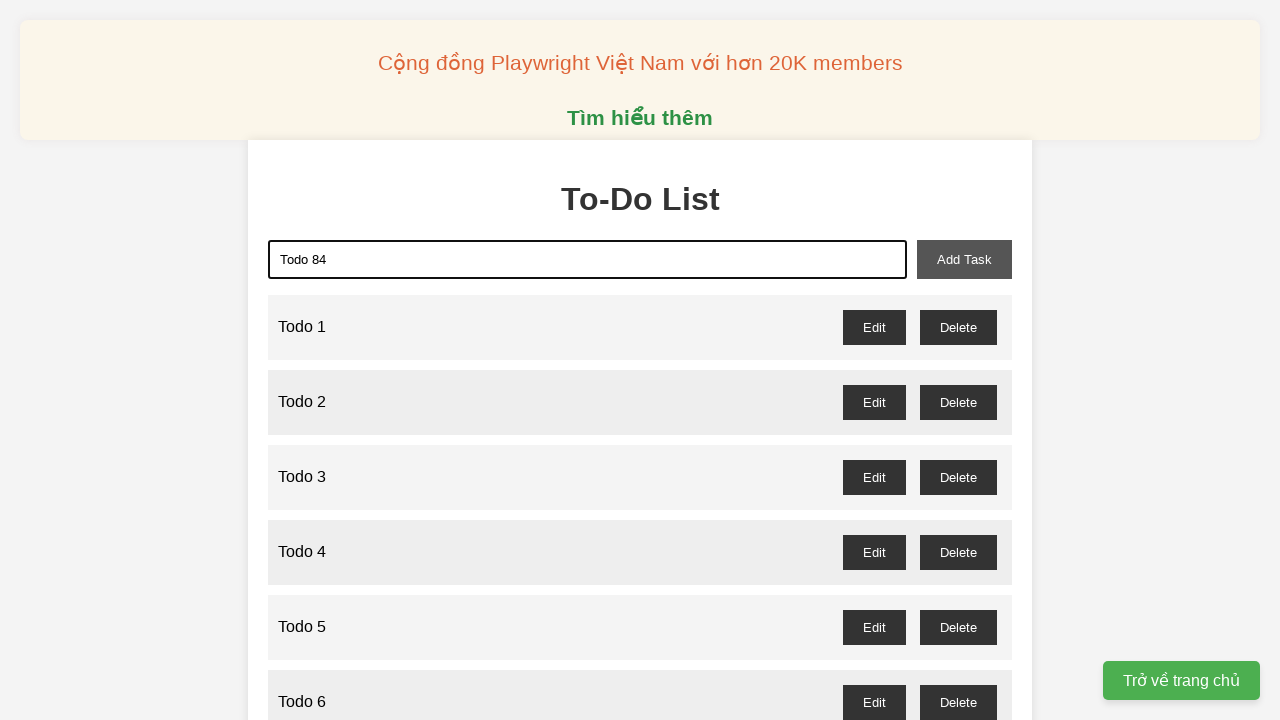

Clicked add task button to add 'Todo 84' at (964, 259) on xpath=//*[@id="add-task"]
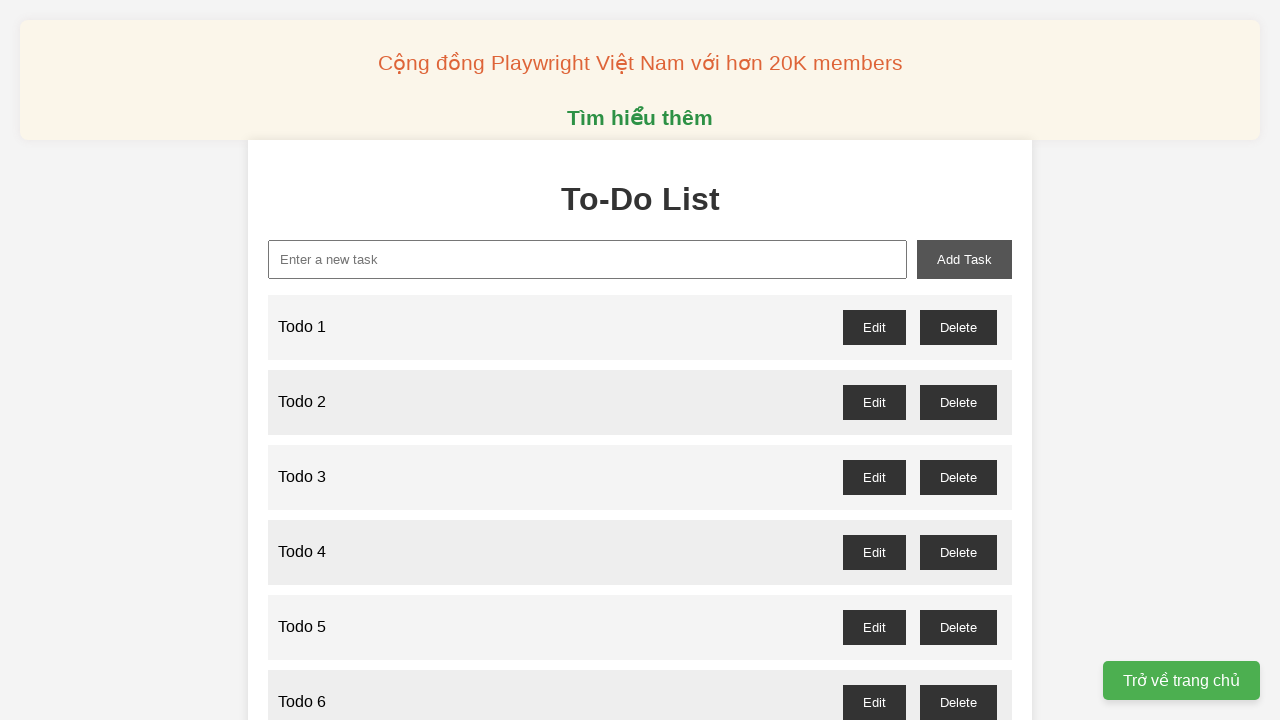

Filled new task field with 'Todo 85' on //*[@id="new-task"]
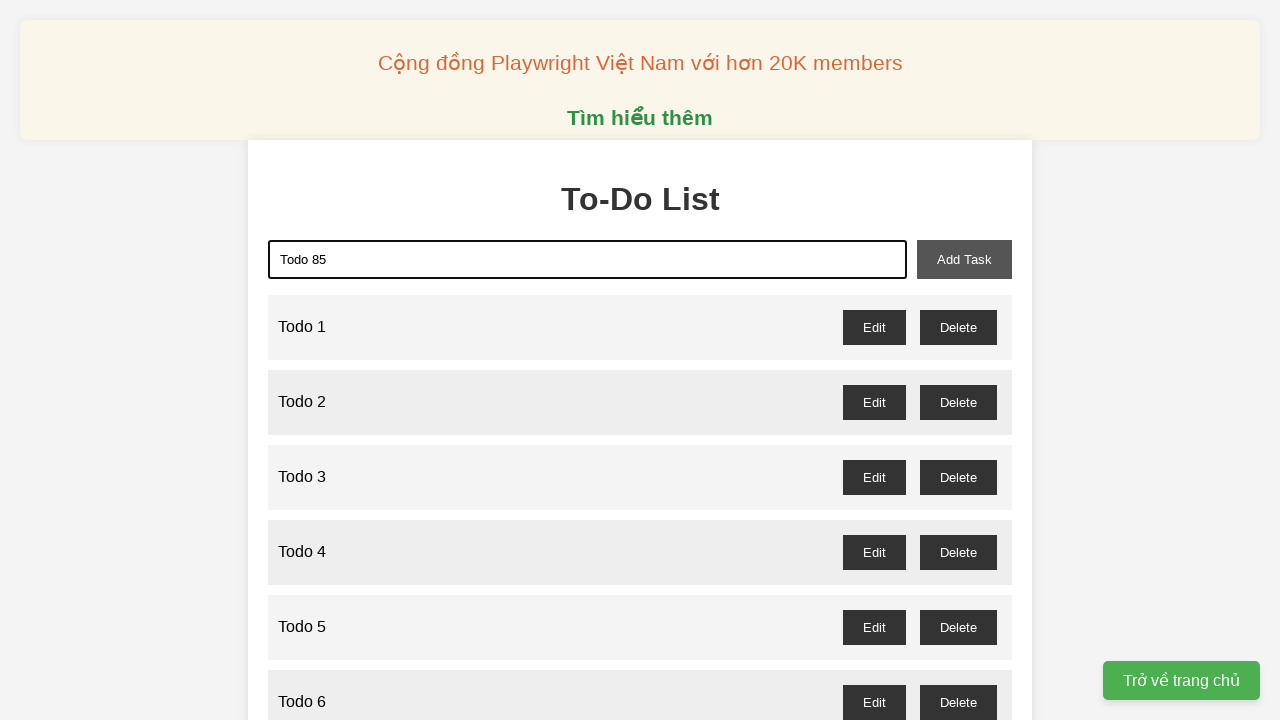

Clicked add task button to add 'Todo 85' at (964, 259) on xpath=//*[@id="add-task"]
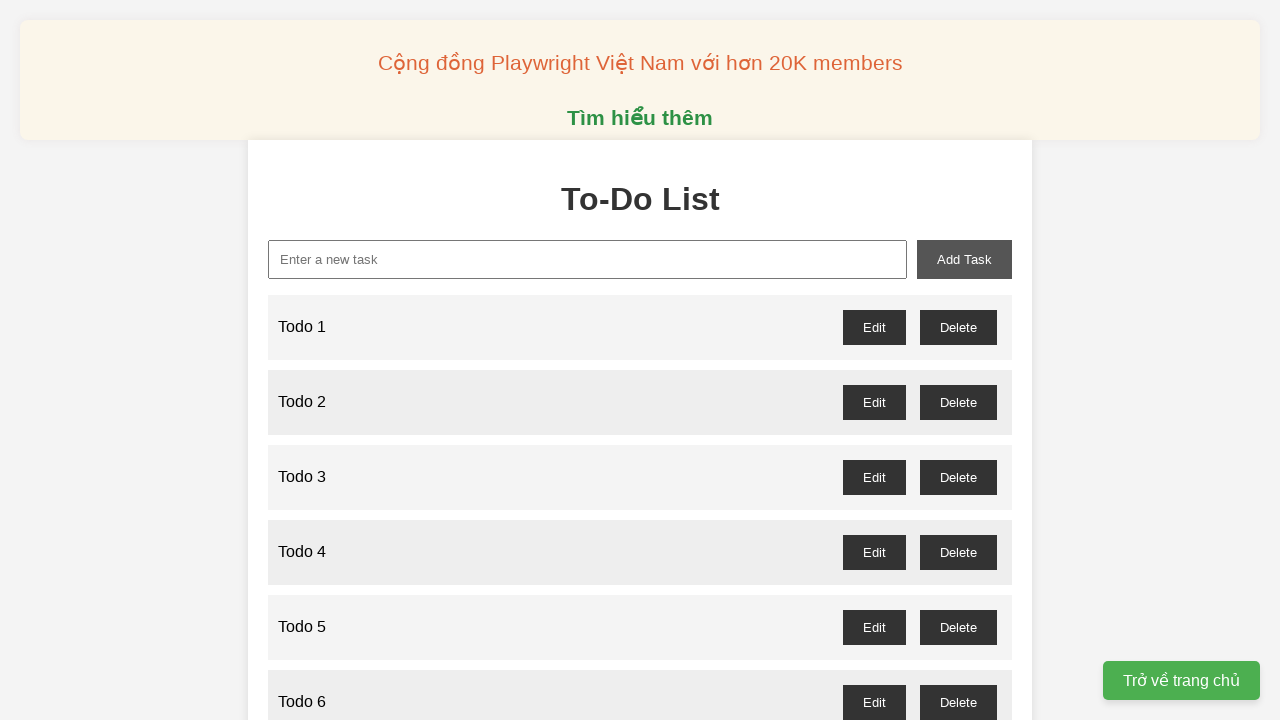

Filled new task field with 'Todo 86' on //*[@id="new-task"]
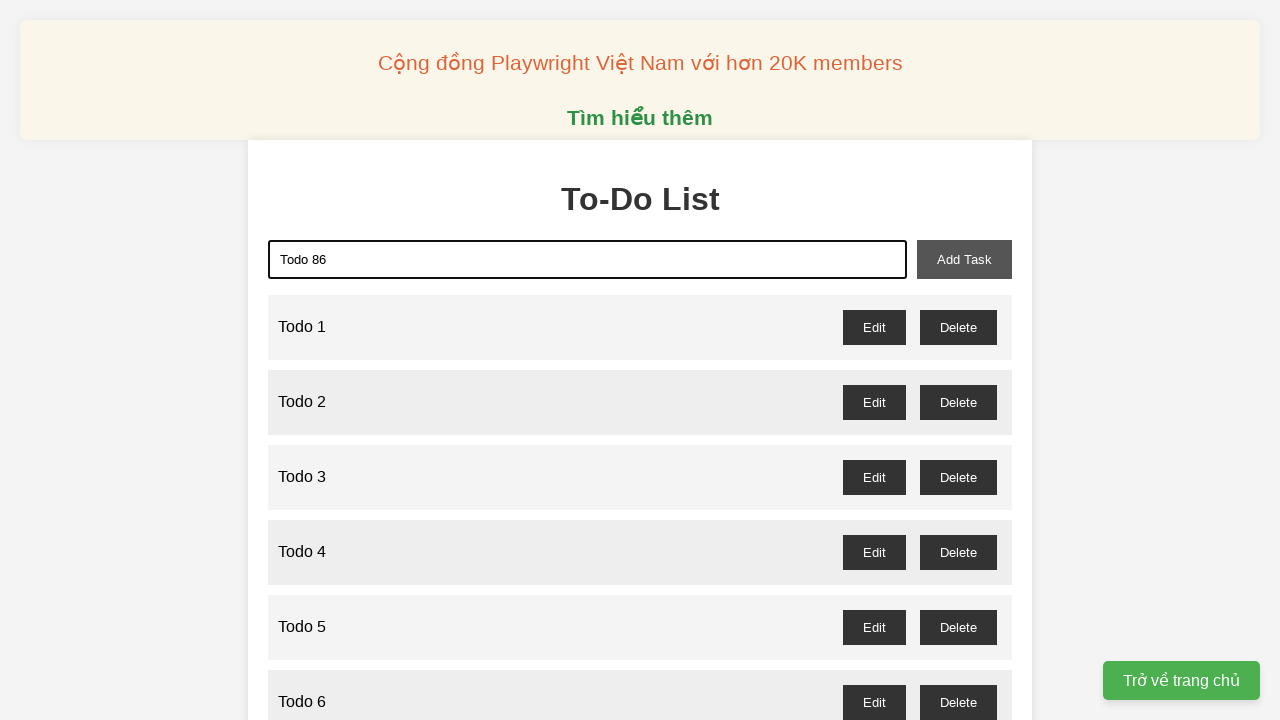

Clicked add task button to add 'Todo 86' at (964, 259) on xpath=//*[@id="add-task"]
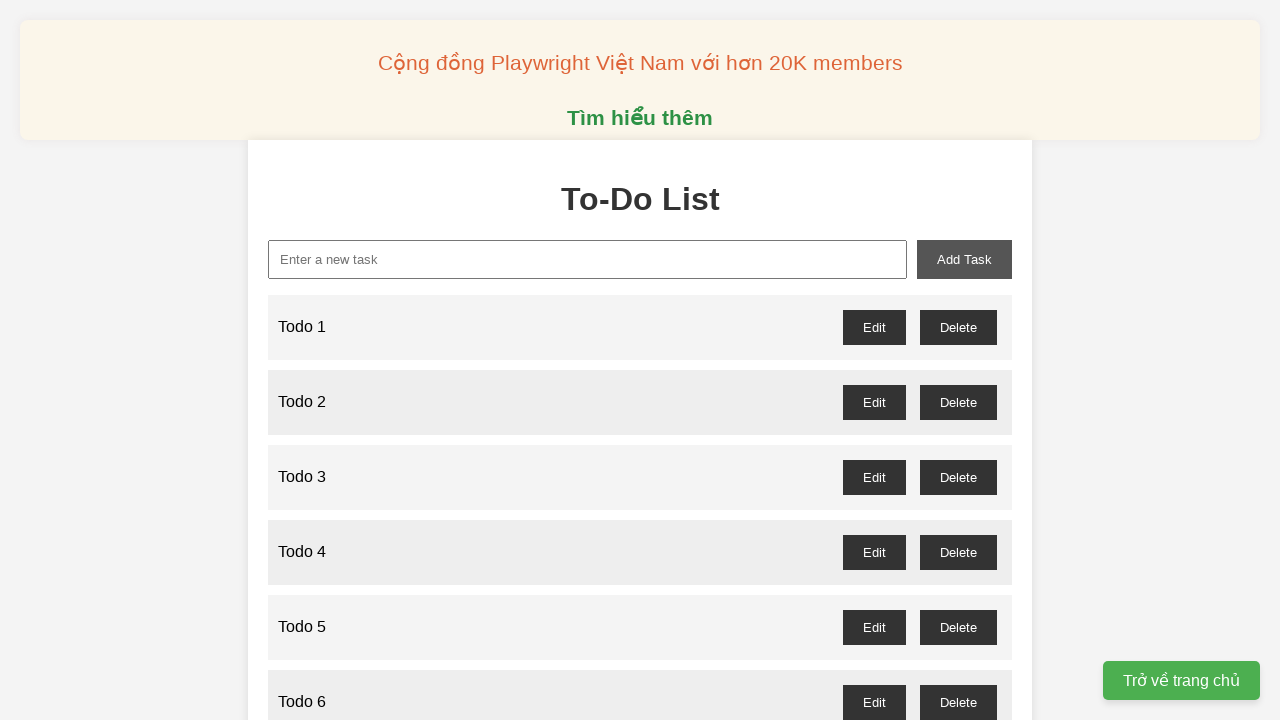

Filled new task field with 'Todo 87' on //*[@id="new-task"]
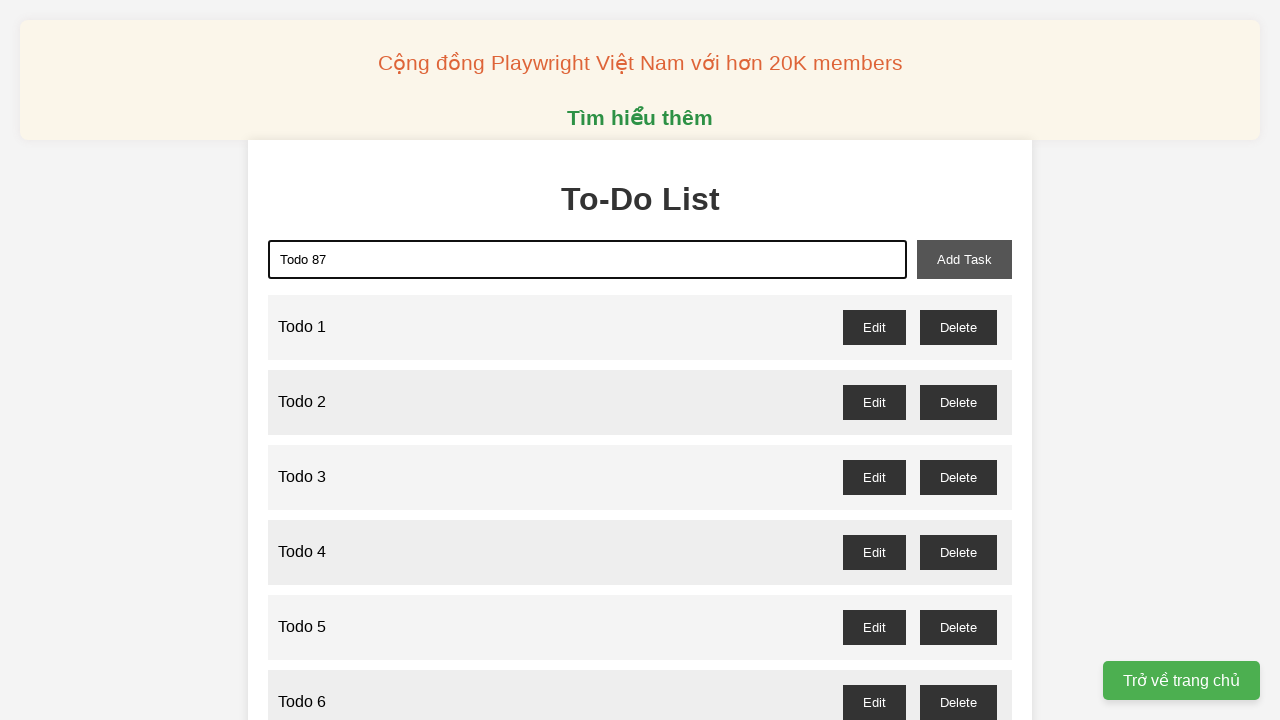

Clicked add task button to add 'Todo 87' at (964, 259) on xpath=//*[@id="add-task"]
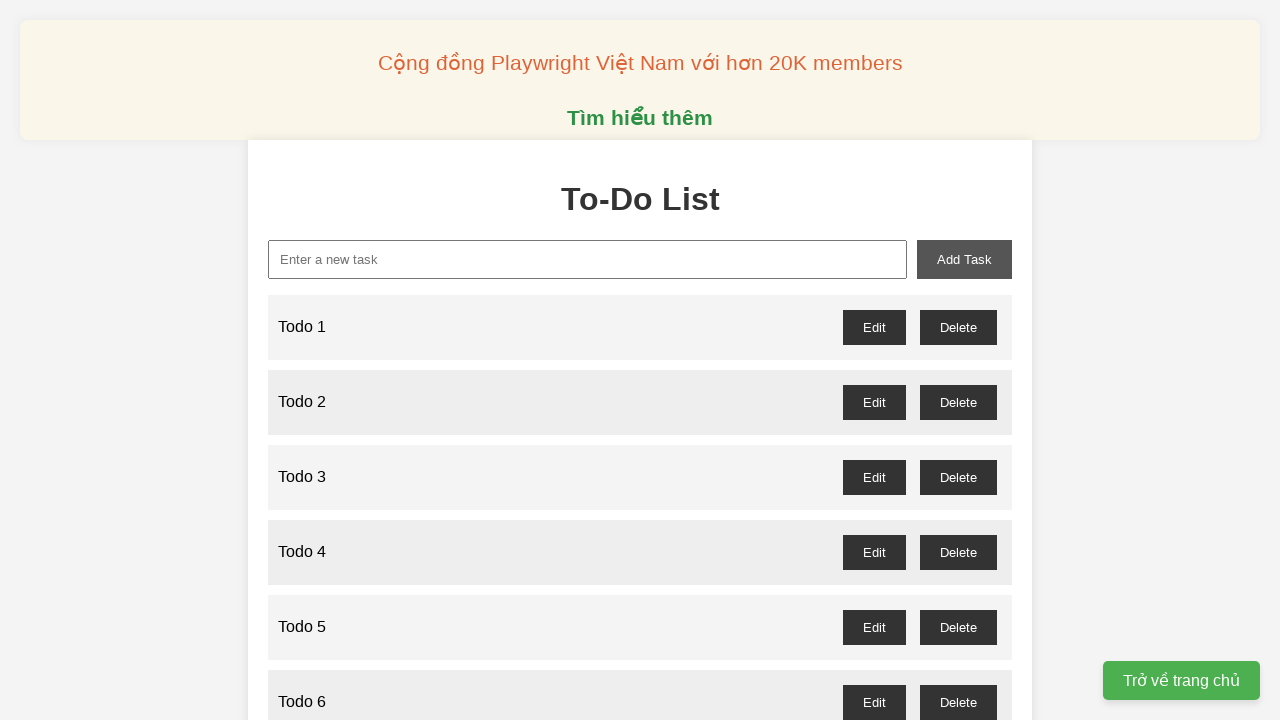

Filled new task field with 'Todo 88' on //*[@id="new-task"]
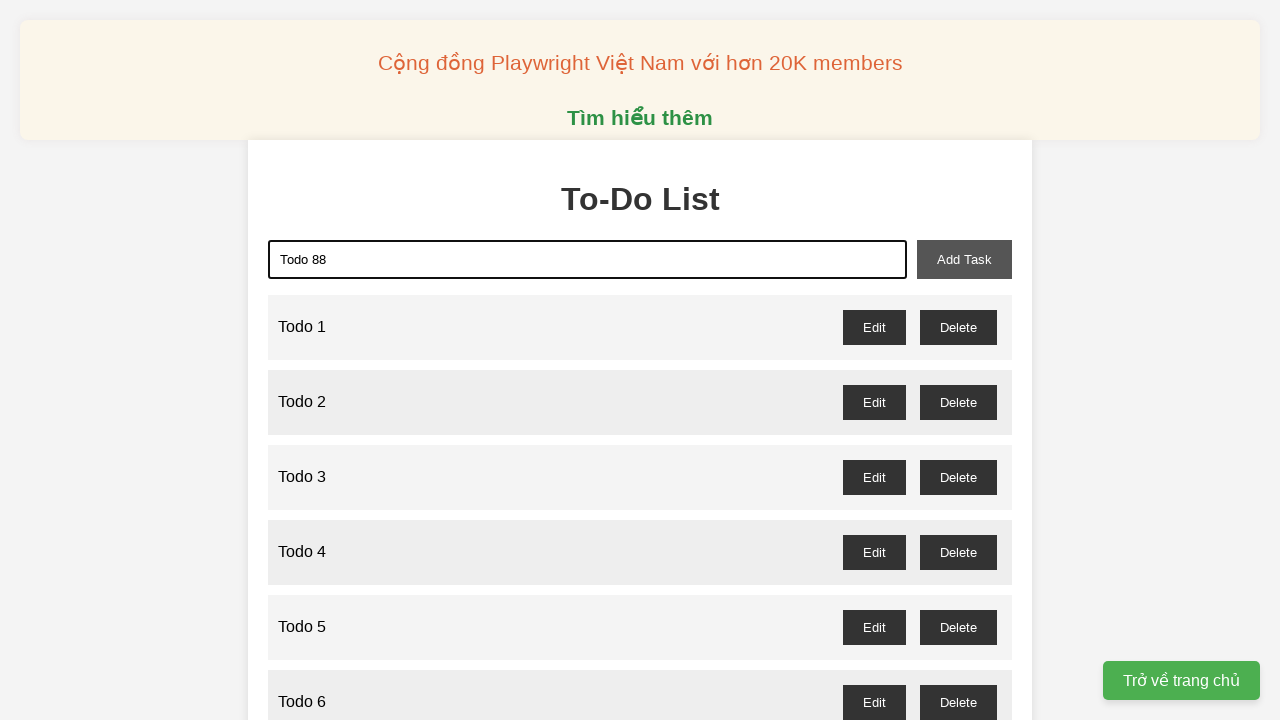

Clicked add task button to add 'Todo 88' at (964, 259) on xpath=//*[@id="add-task"]
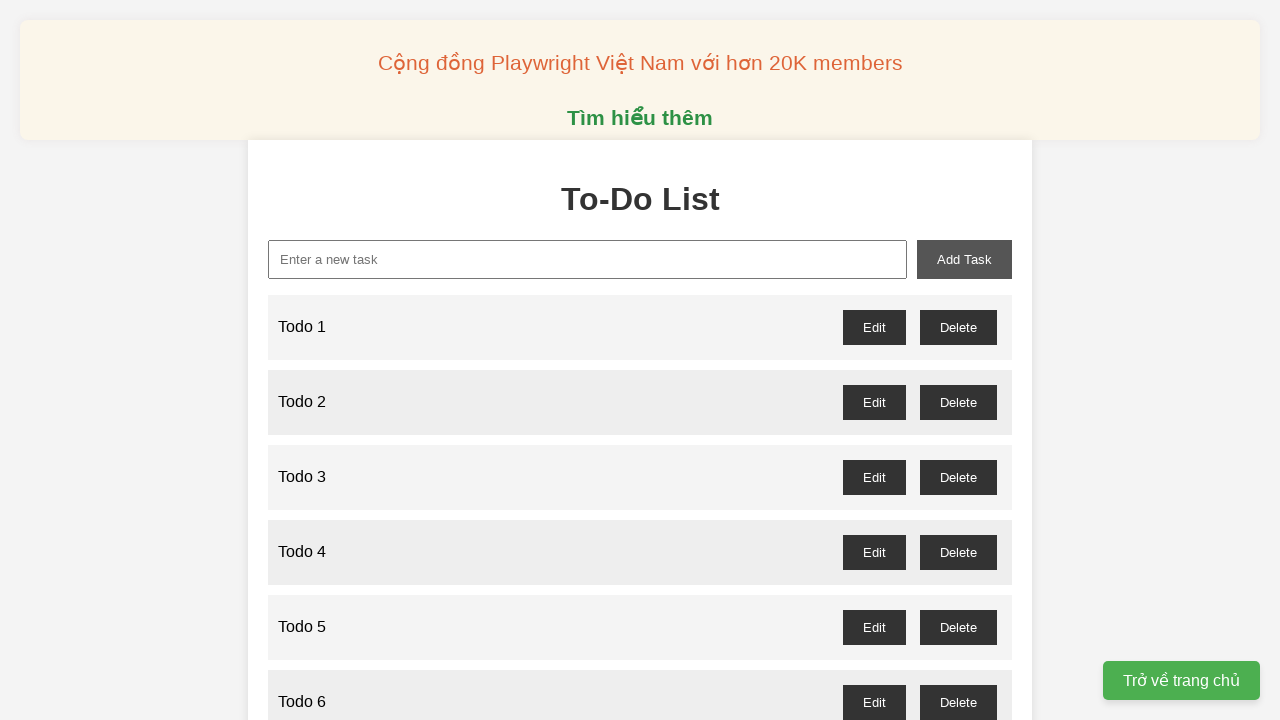

Filled new task field with 'Todo 89' on //*[@id="new-task"]
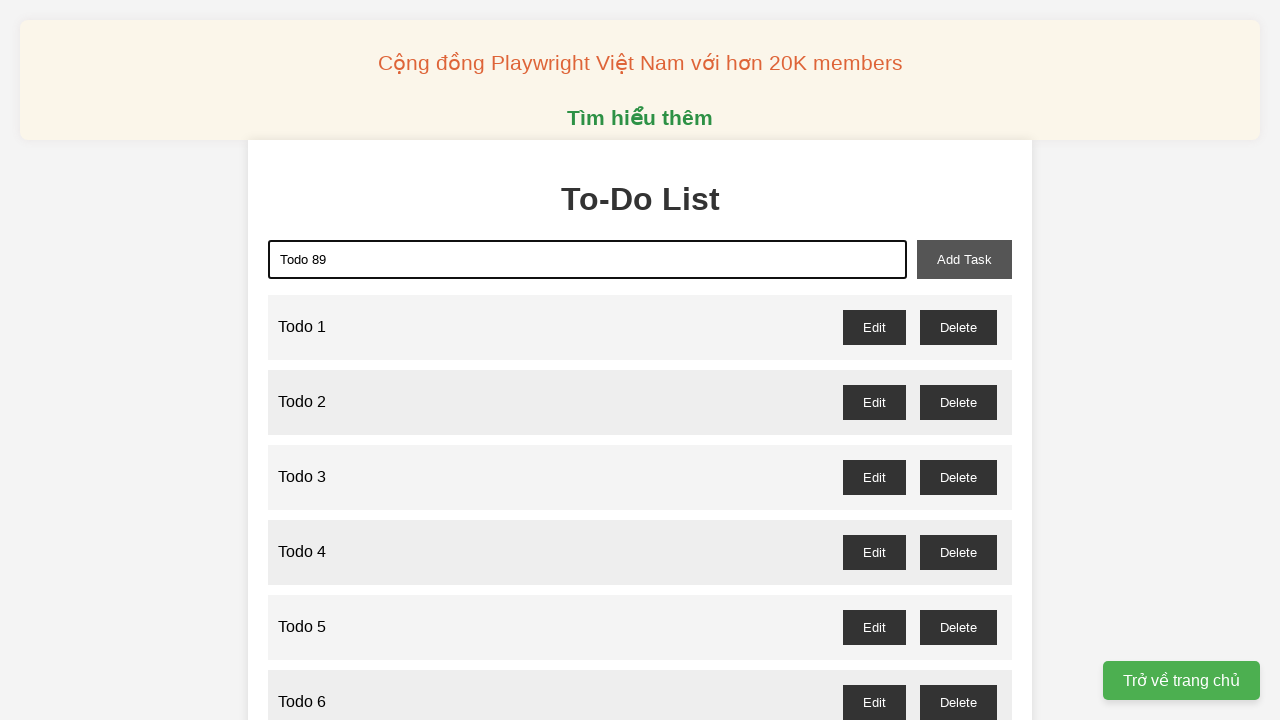

Clicked add task button to add 'Todo 89' at (964, 259) on xpath=//*[@id="add-task"]
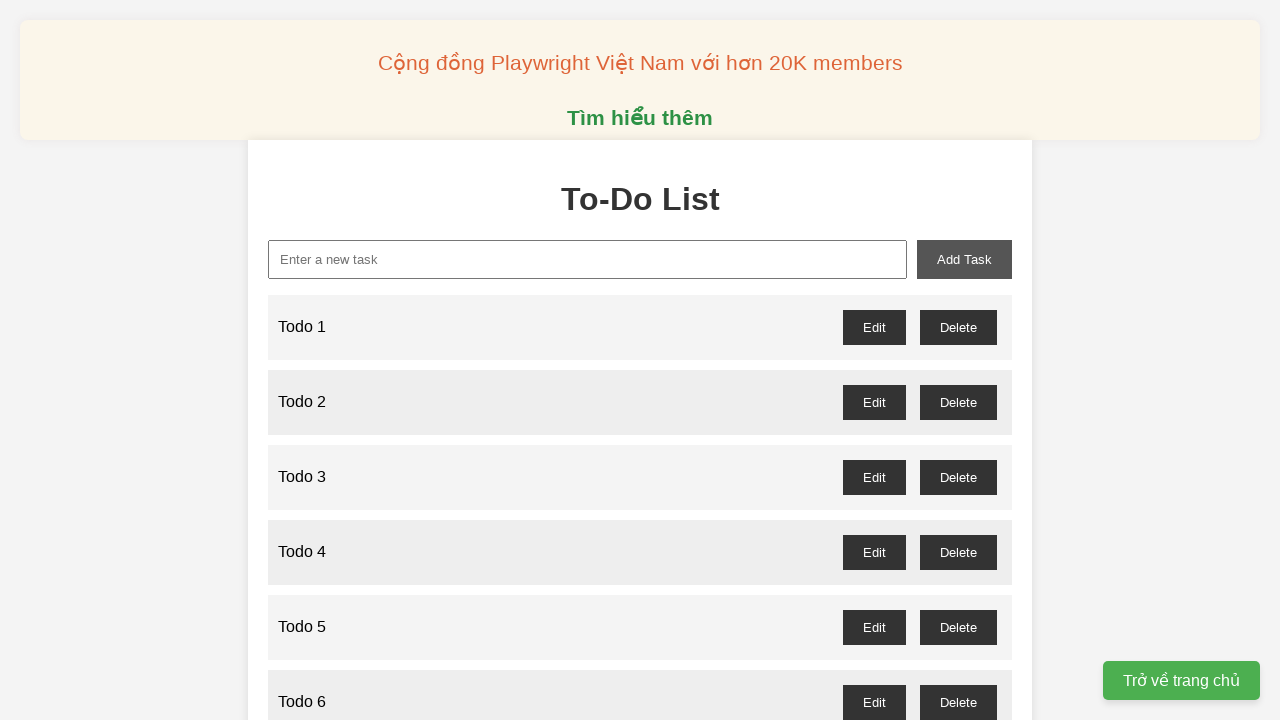

Filled new task field with 'Todo 90' on //*[@id="new-task"]
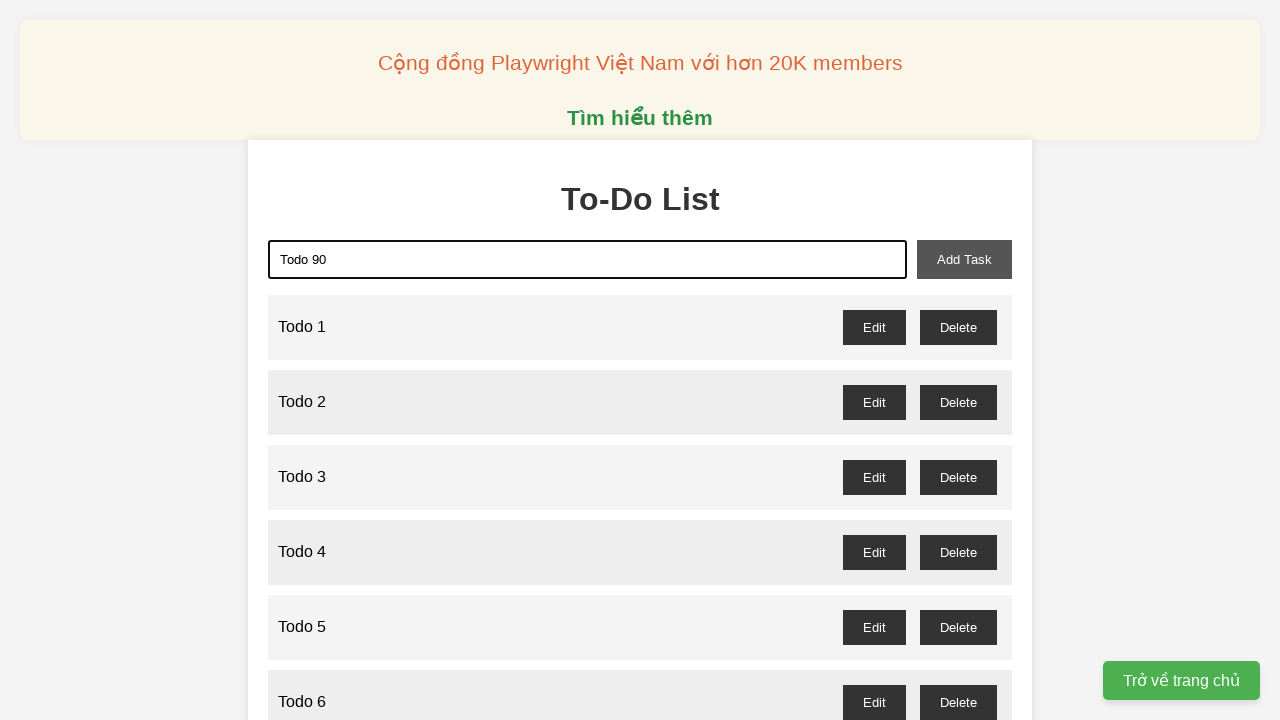

Clicked add task button to add 'Todo 90' at (964, 259) on xpath=//*[@id="add-task"]
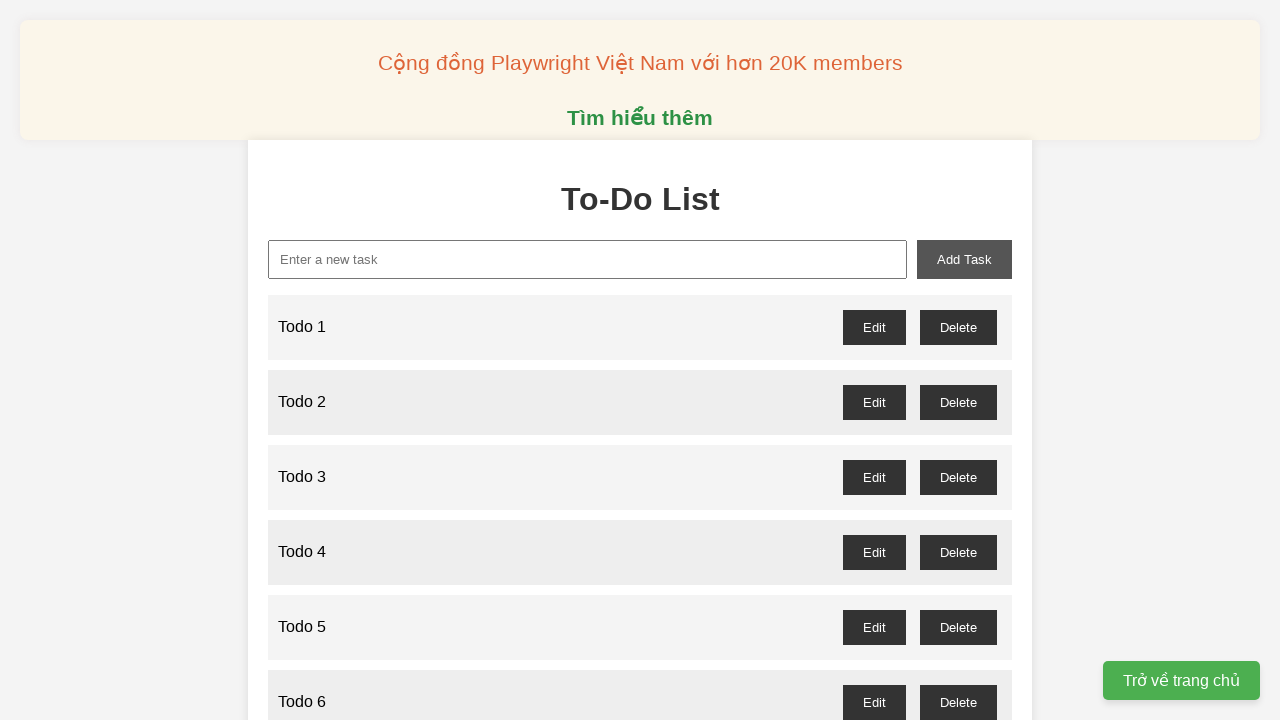

Filled new task field with 'Todo 91' on //*[@id="new-task"]
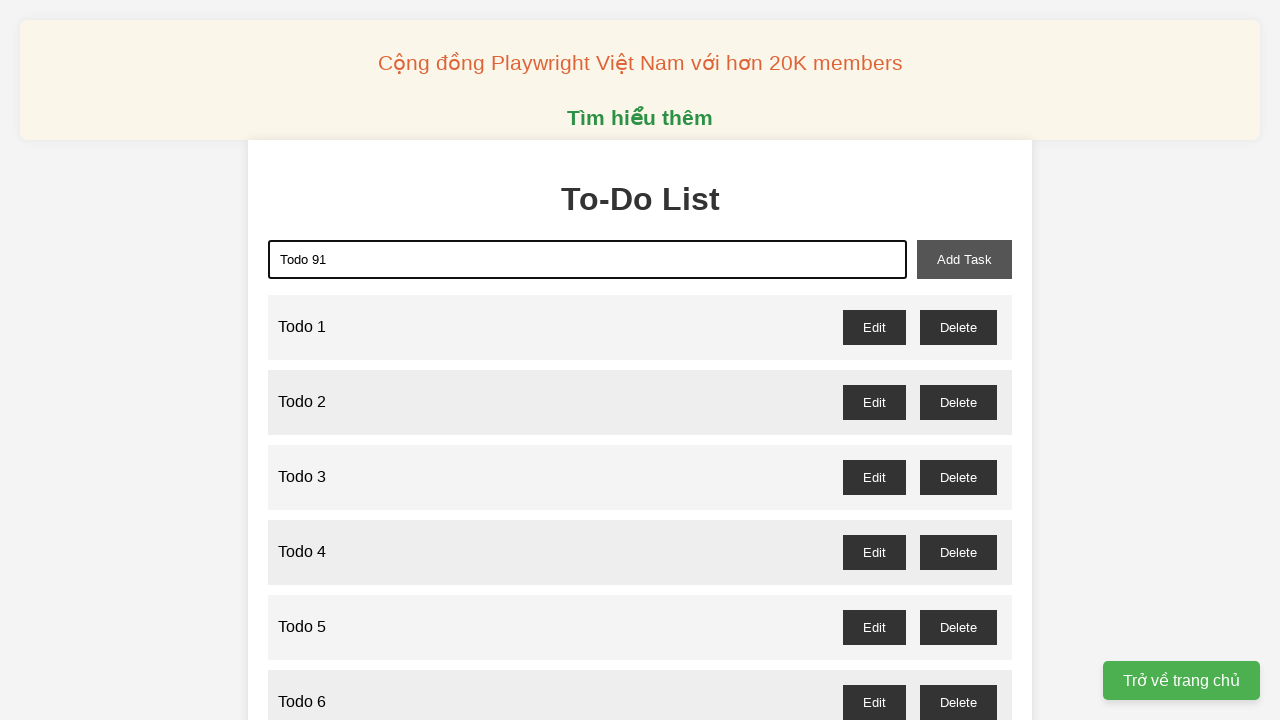

Clicked add task button to add 'Todo 91' at (964, 259) on xpath=//*[@id="add-task"]
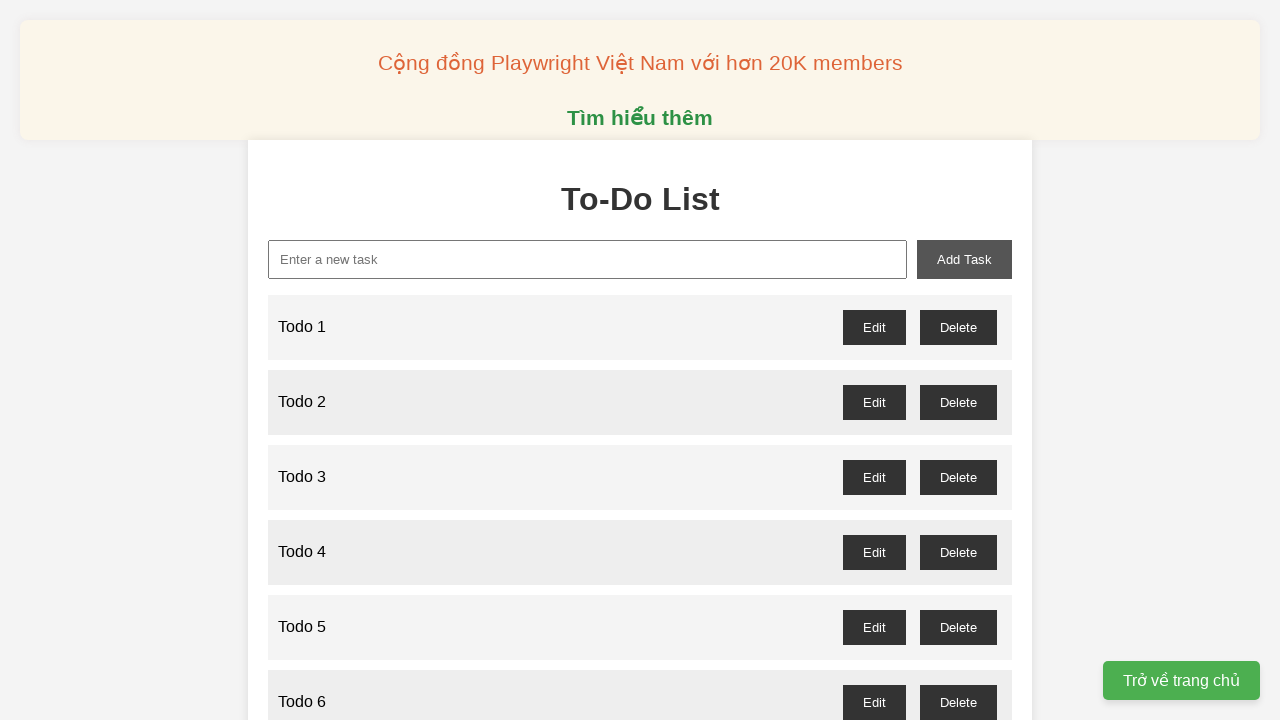

Filled new task field with 'Todo 92' on //*[@id="new-task"]
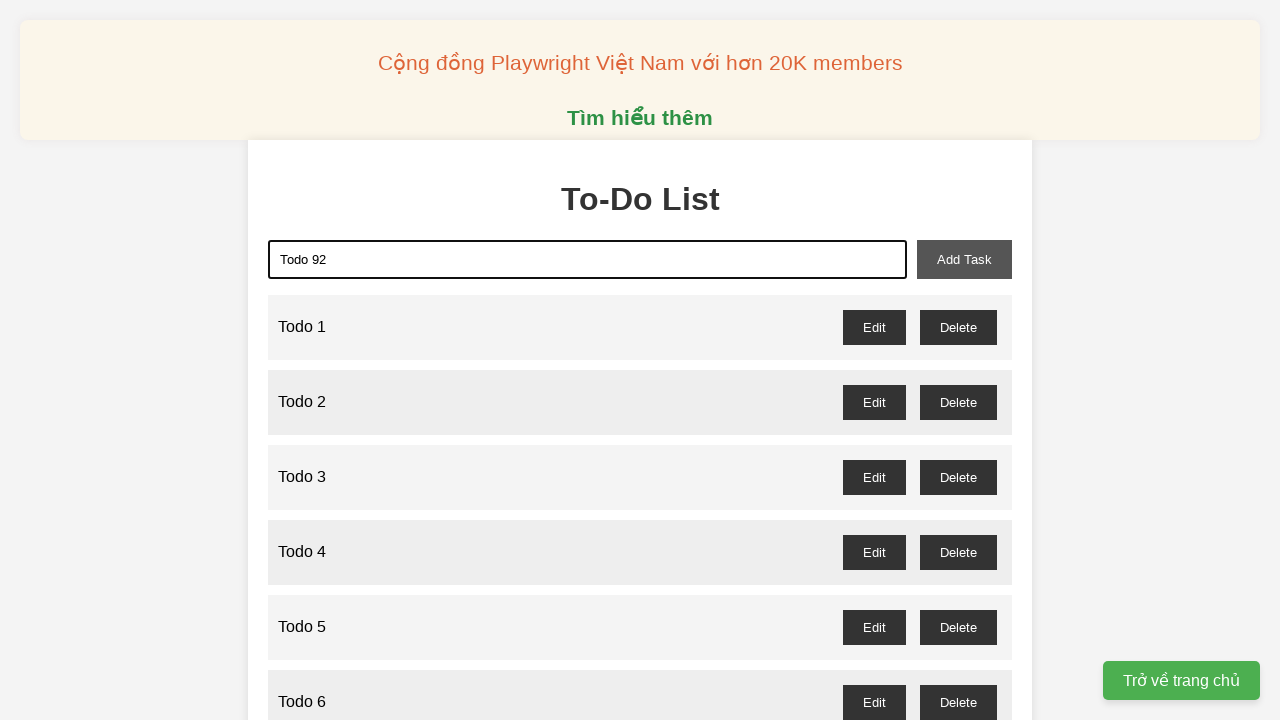

Clicked add task button to add 'Todo 92' at (964, 259) on xpath=//*[@id="add-task"]
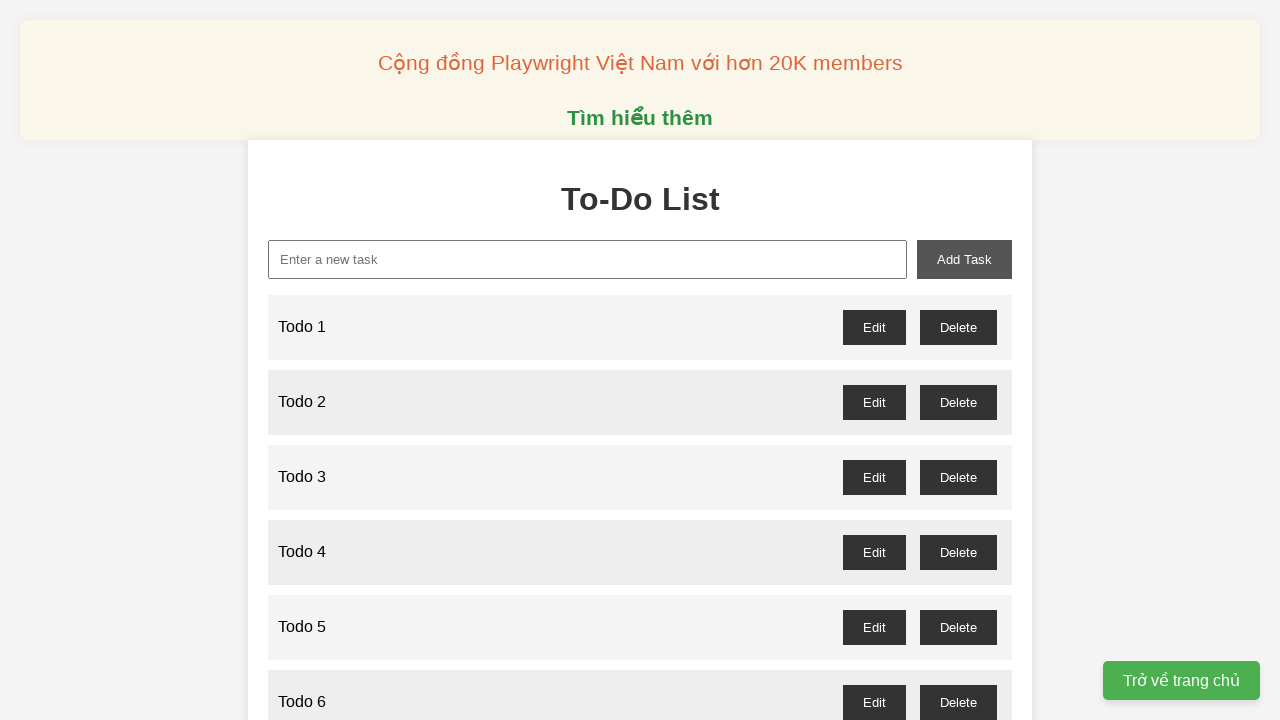

Filled new task field with 'Todo 93' on //*[@id="new-task"]
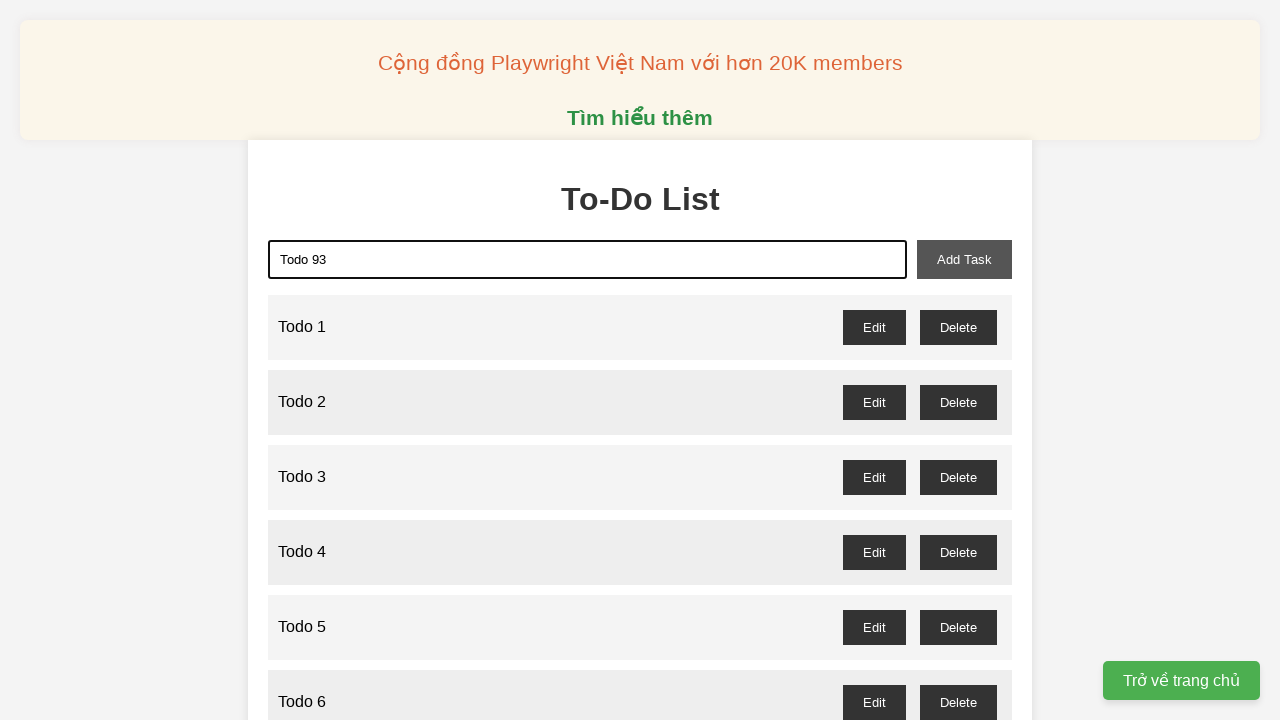

Clicked add task button to add 'Todo 93' at (964, 259) on xpath=//*[@id="add-task"]
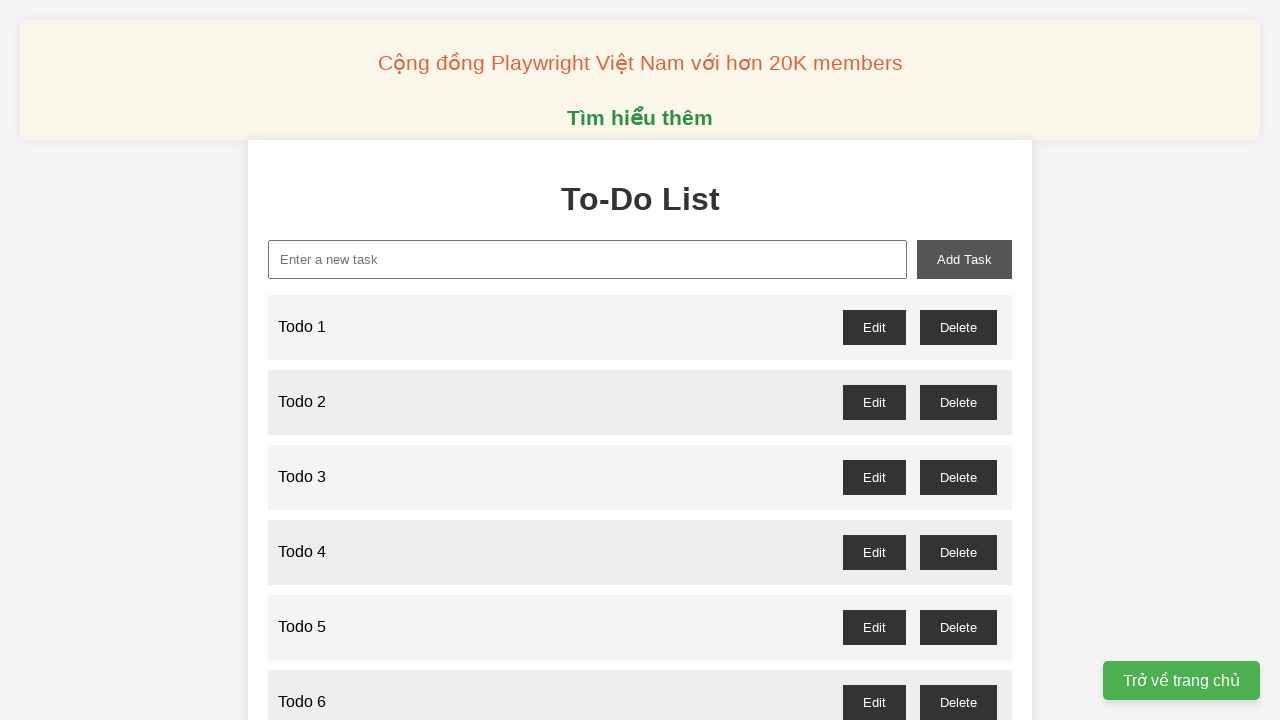

Filled new task field with 'Todo 94' on //*[@id="new-task"]
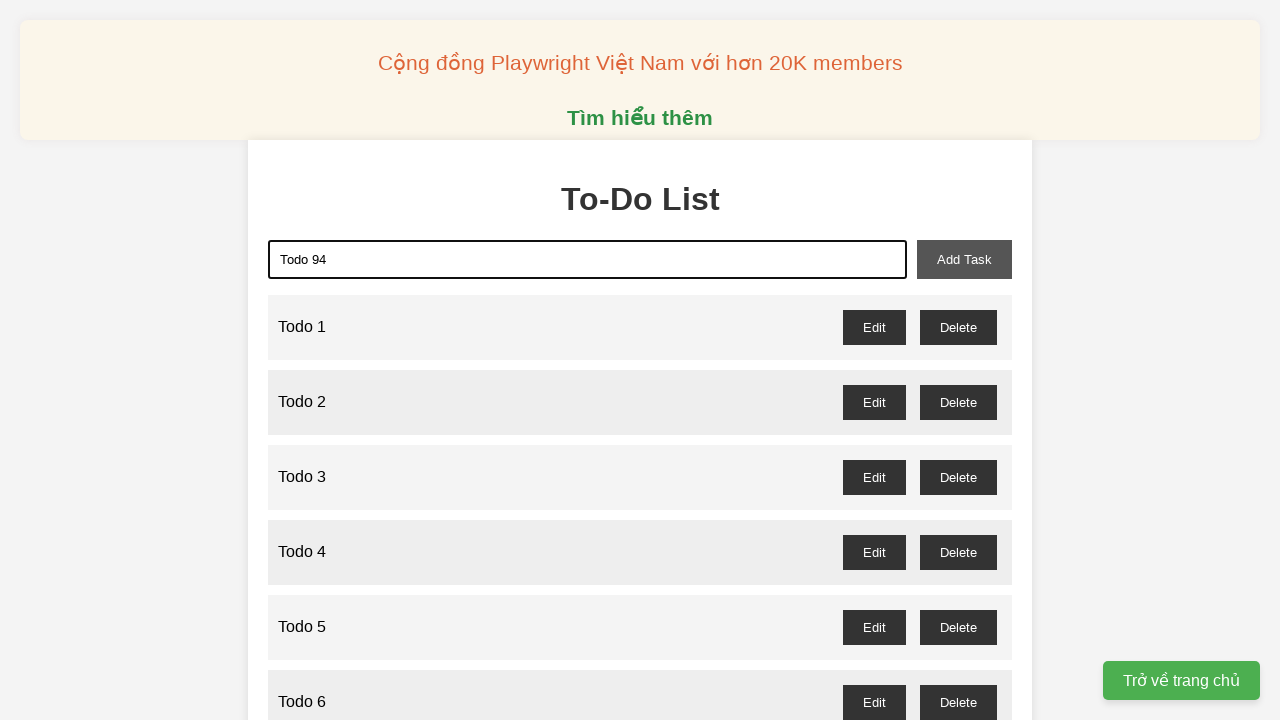

Clicked add task button to add 'Todo 94' at (964, 259) on xpath=//*[@id="add-task"]
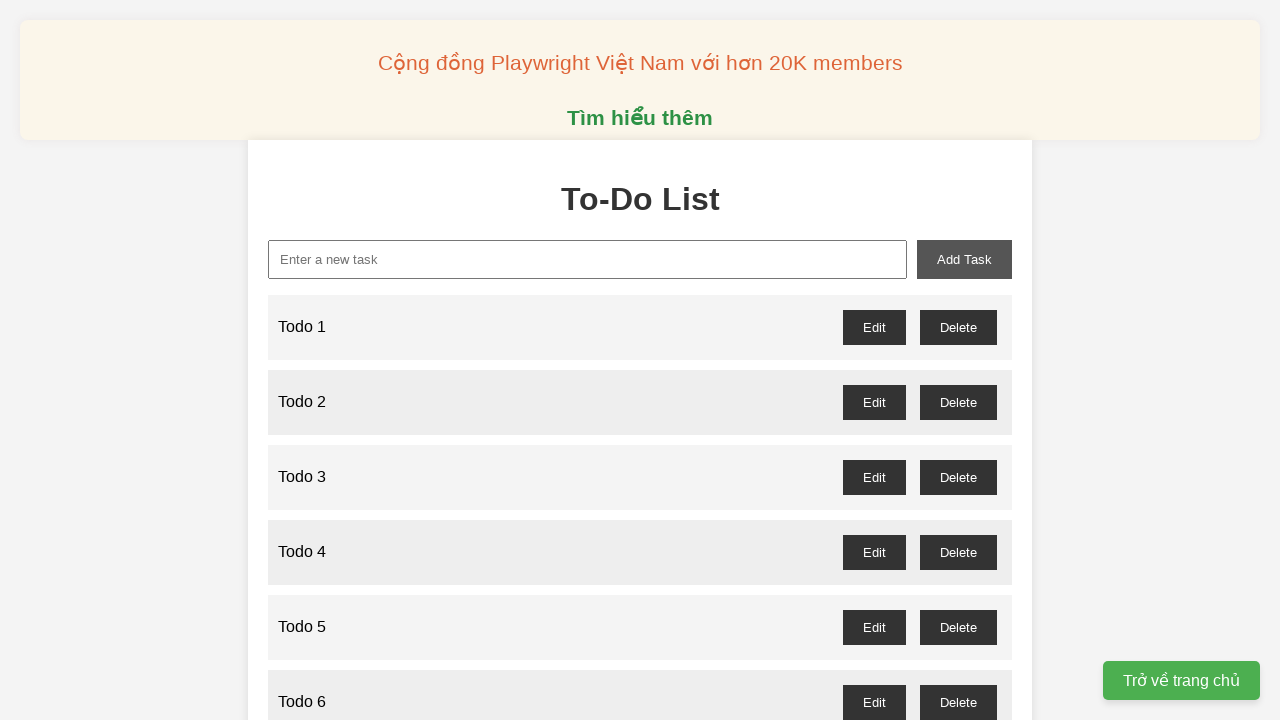

Filled new task field with 'Todo 95' on //*[@id="new-task"]
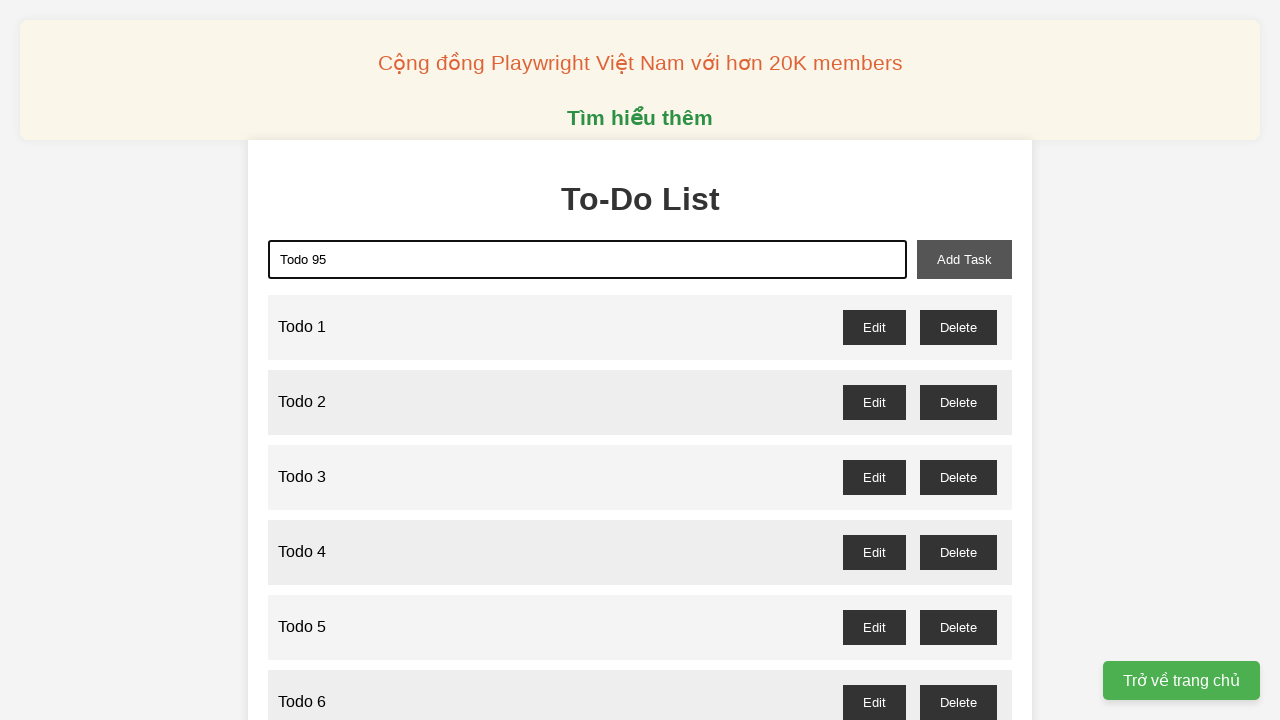

Clicked add task button to add 'Todo 95' at (964, 259) on xpath=//*[@id="add-task"]
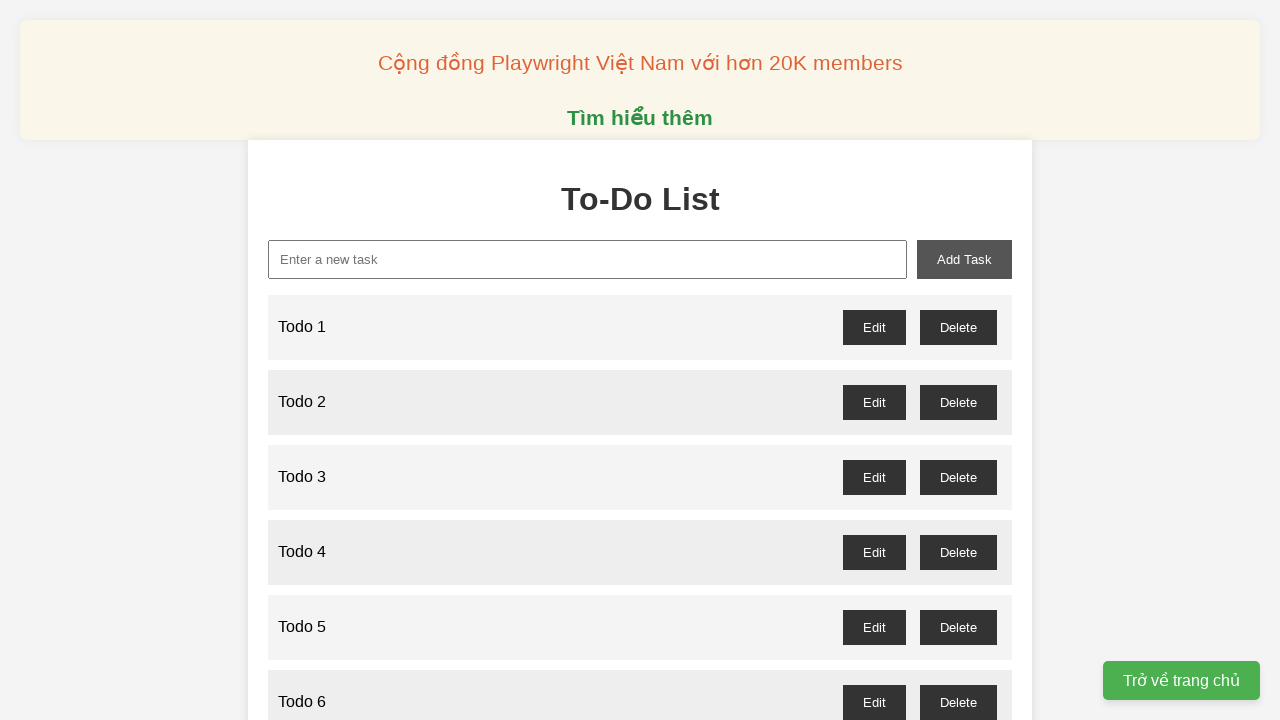

Filled new task field with 'Todo 96' on //*[@id="new-task"]
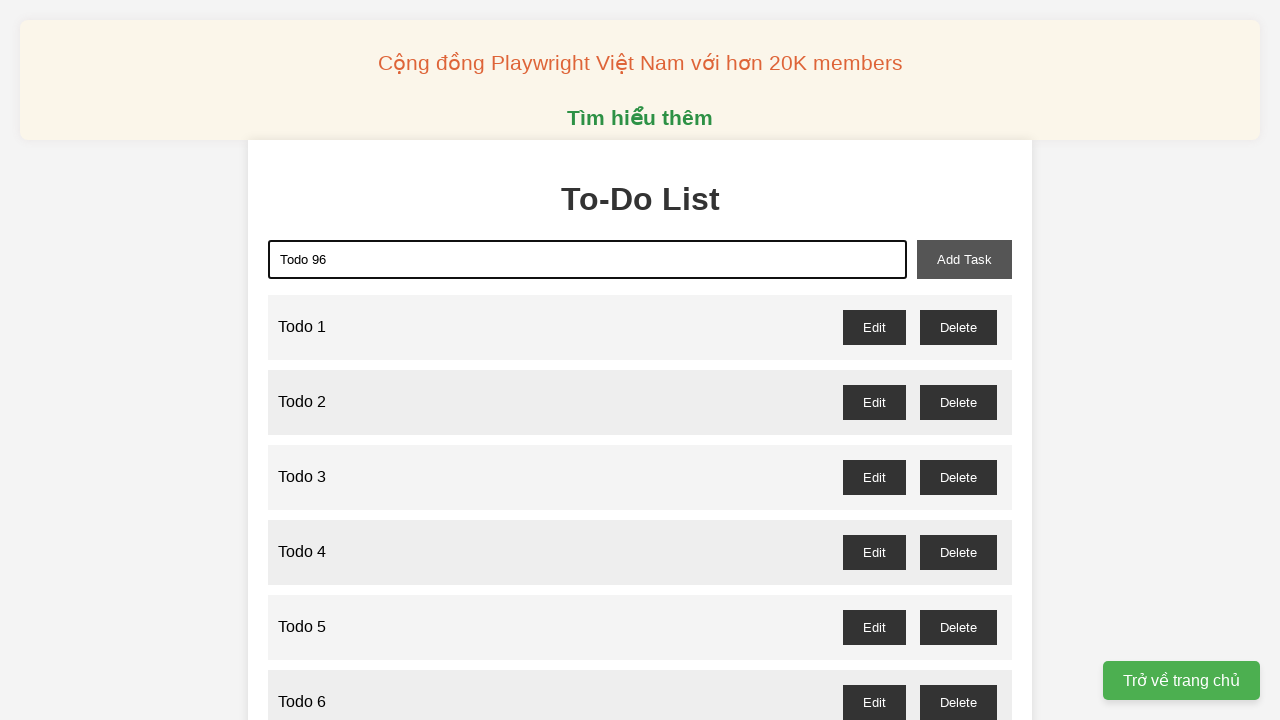

Clicked add task button to add 'Todo 96' at (964, 259) on xpath=//*[@id="add-task"]
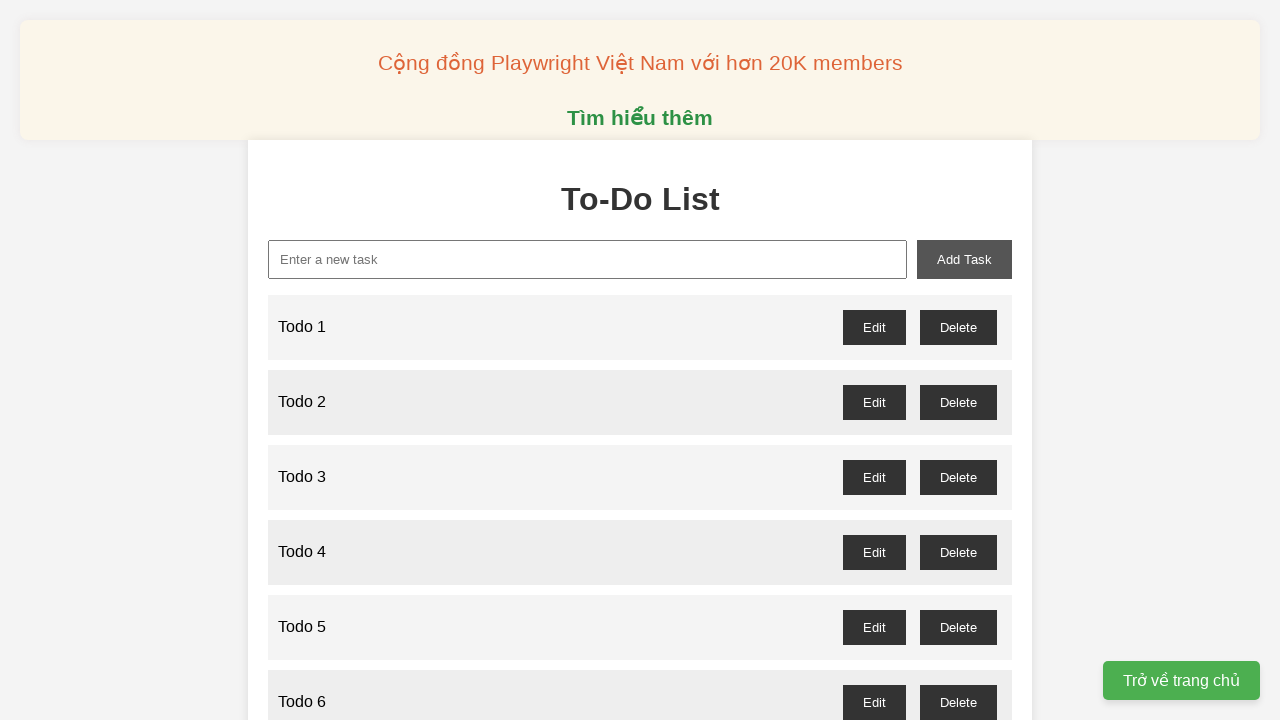

Filled new task field with 'Todo 97' on //*[@id="new-task"]
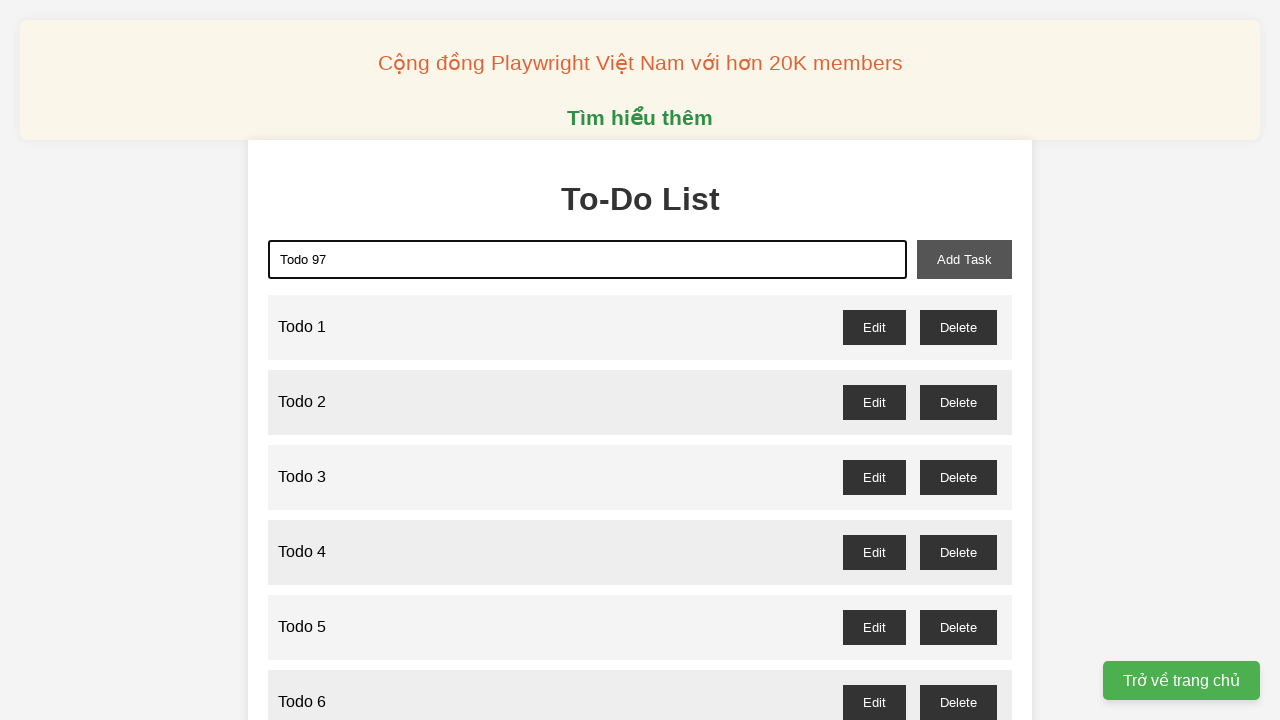

Clicked add task button to add 'Todo 97' at (964, 259) on xpath=//*[@id="add-task"]
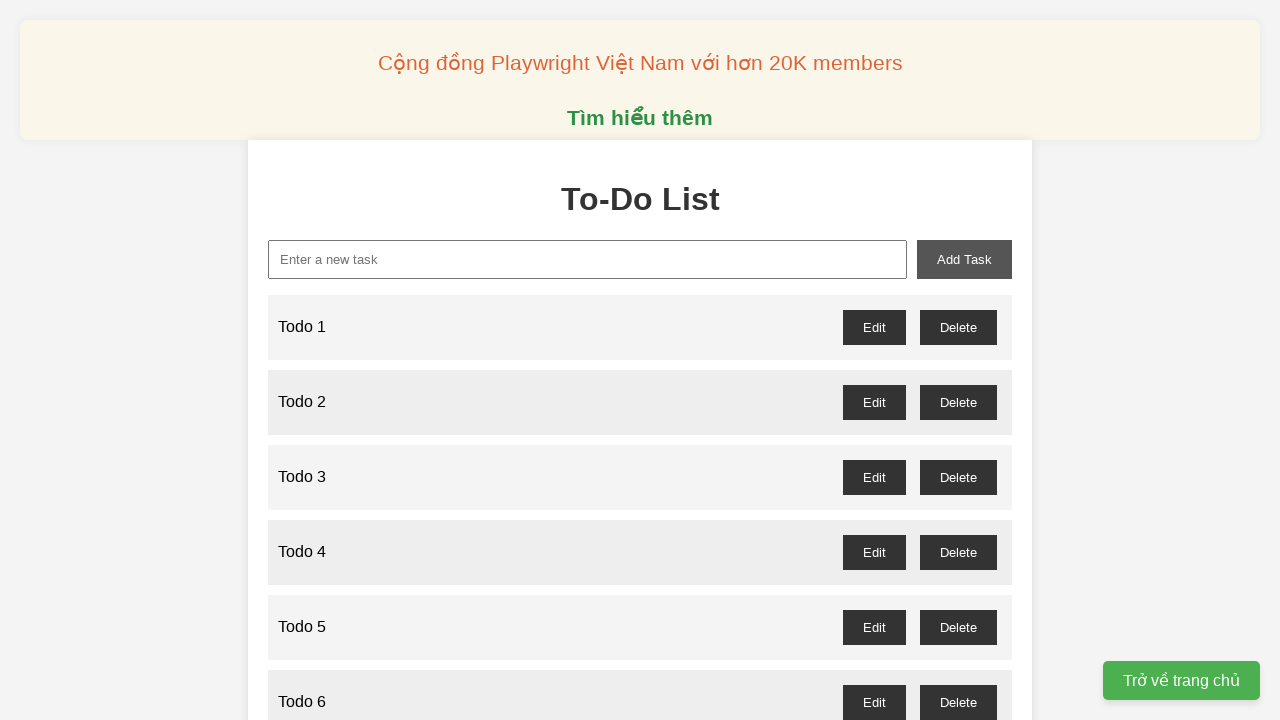

Filled new task field with 'Todo 98' on //*[@id="new-task"]
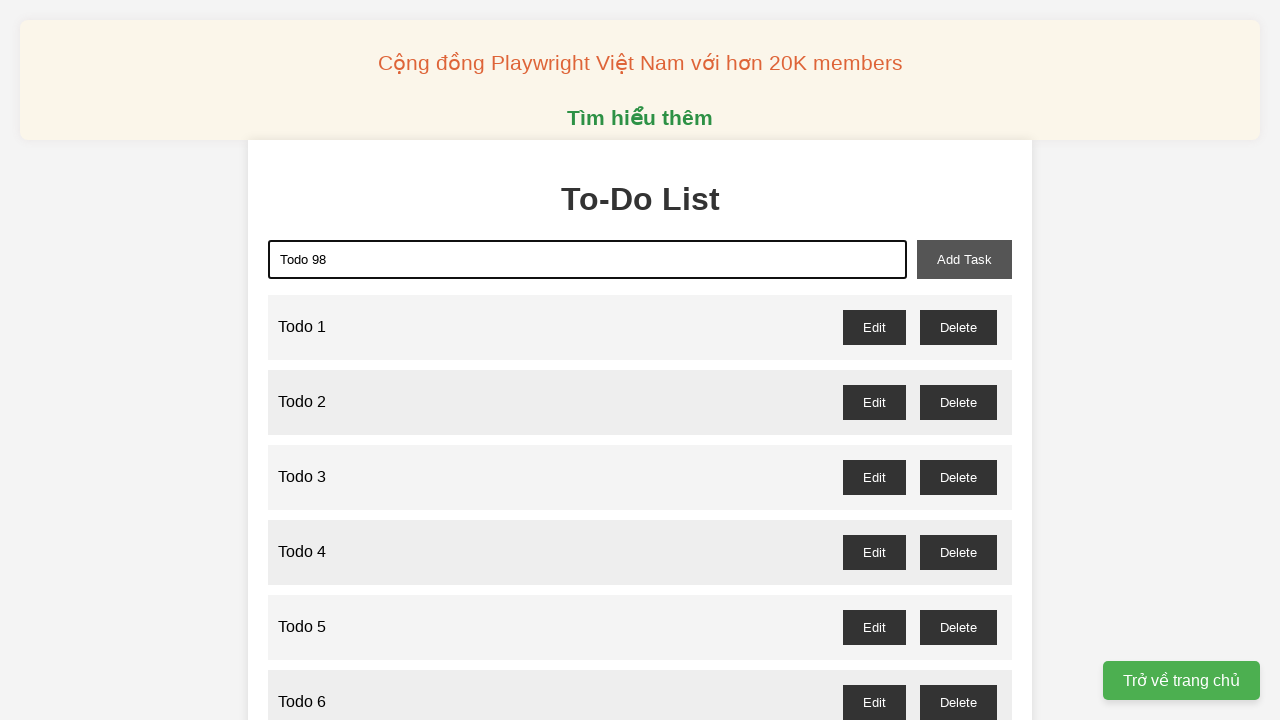

Clicked add task button to add 'Todo 98' at (964, 259) on xpath=//*[@id="add-task"]
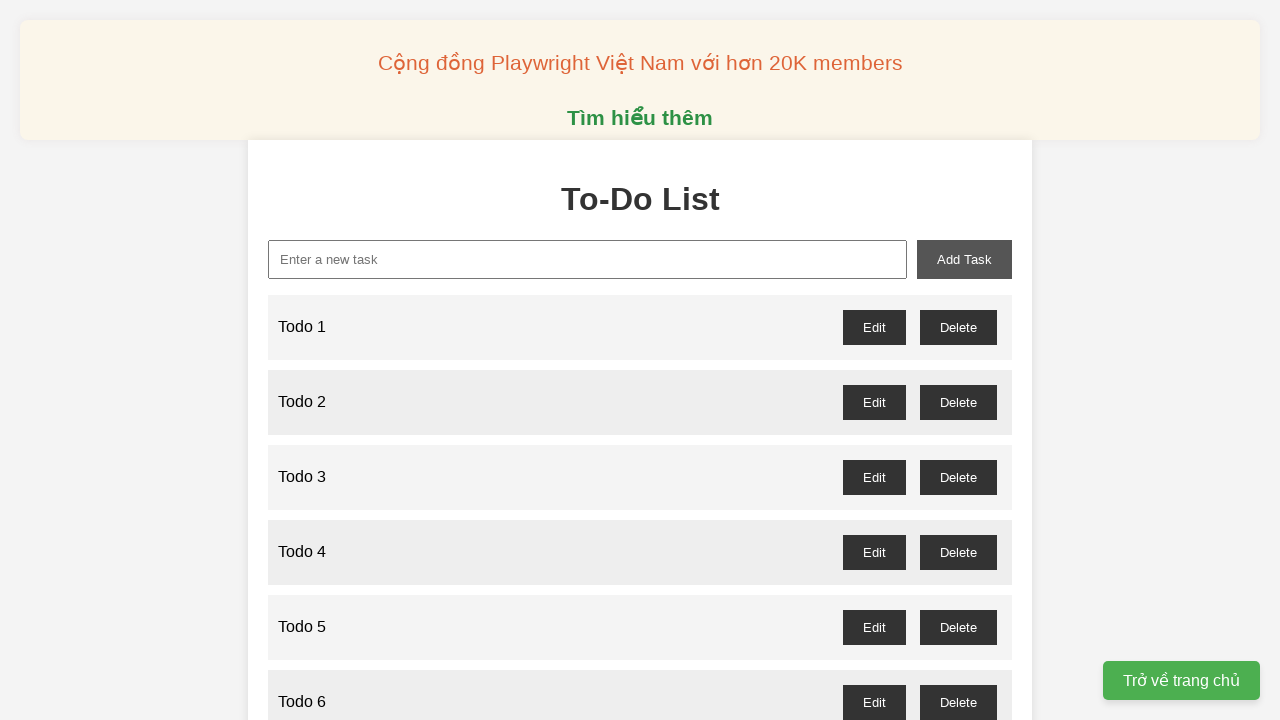

Filled new task field with 'Todo 99' on //*[@id="new-task"]
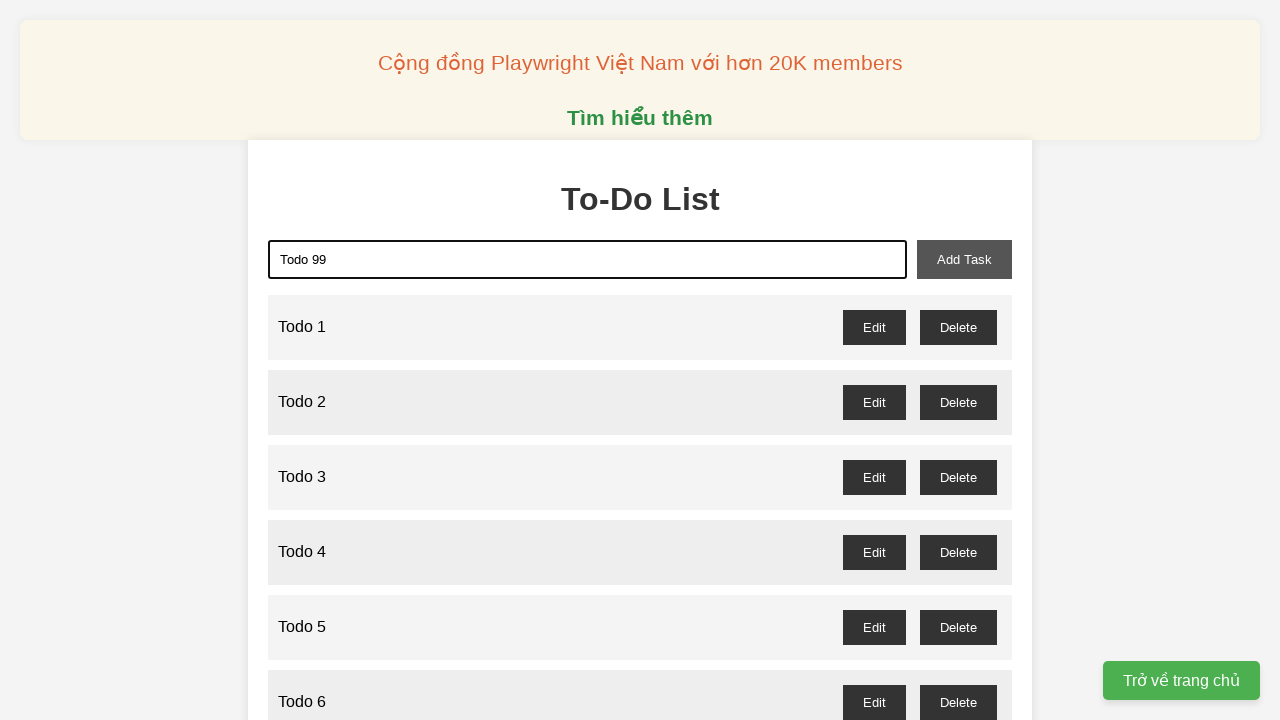

Clicked add task button to add 'Todo 99' at (964, 259) on xpath=//*[@id="add-task"]
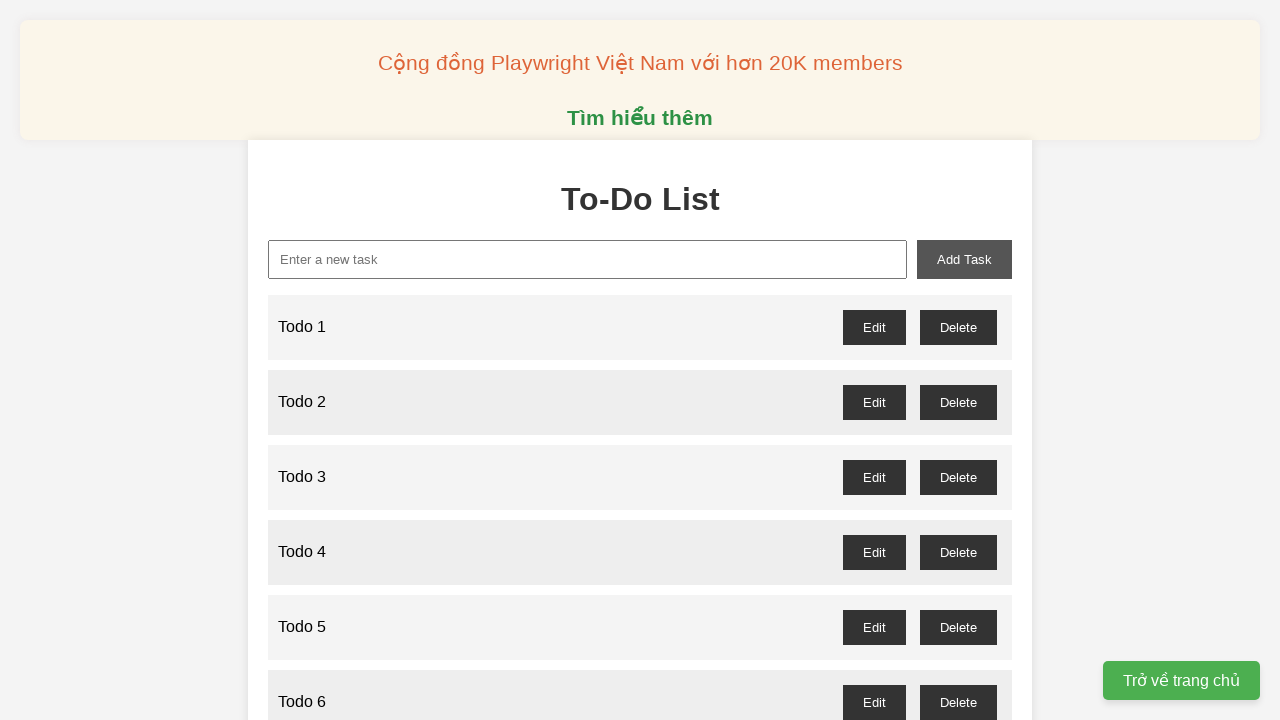

Filled new task field with 'Todo 100' on //*[@id="new-task"]
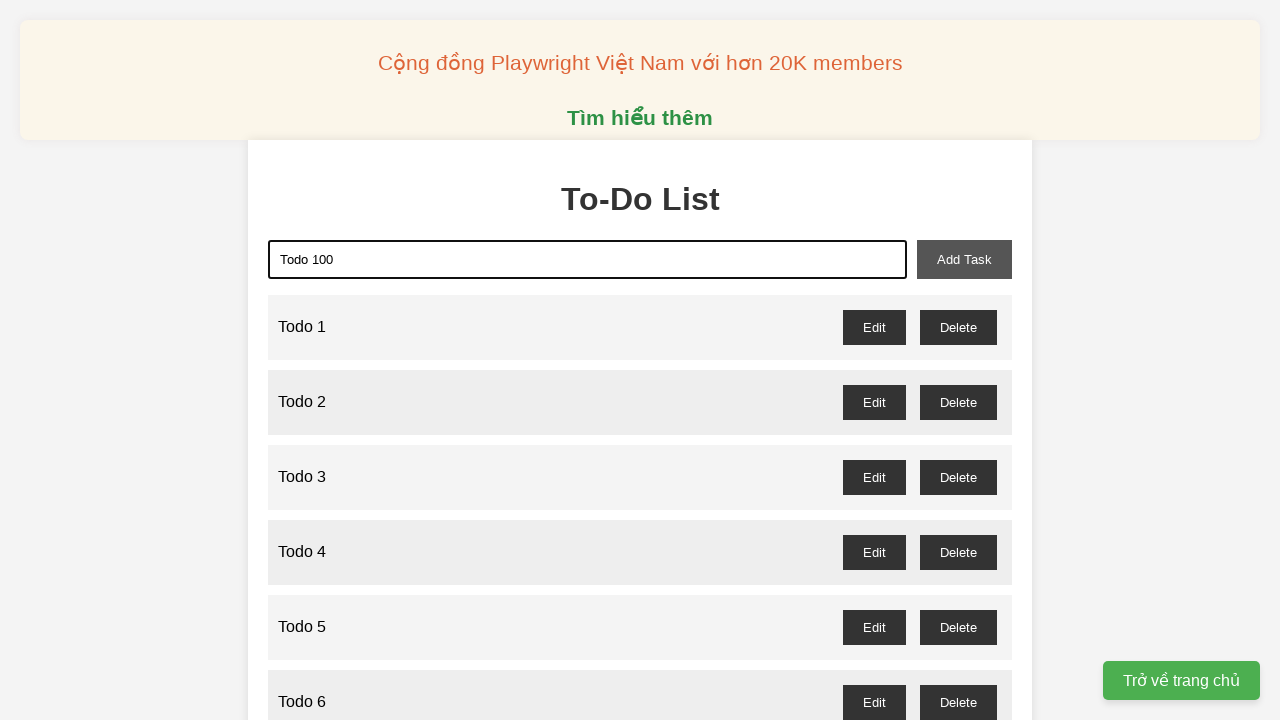

Clicked add task button to add 'Todo 100' at (964, 259) on xpath=//*[@id="add-task"]
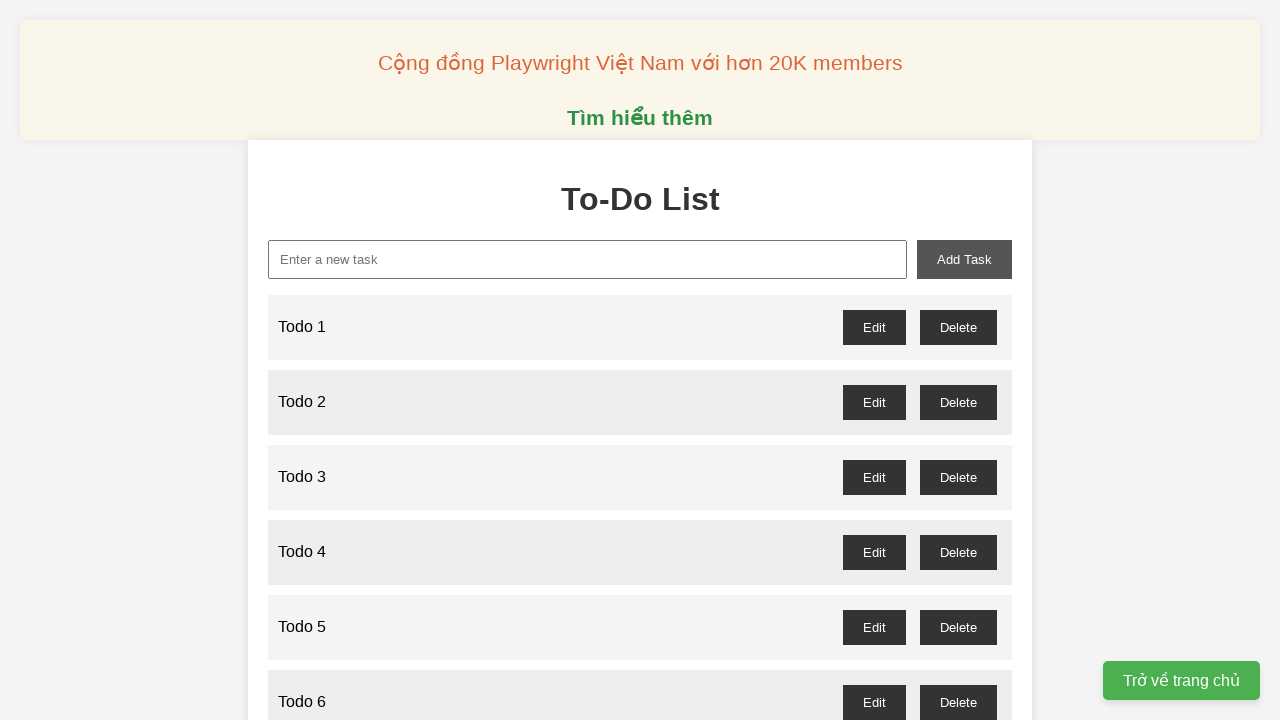

Set up dialog handler to auto-accept dialogs
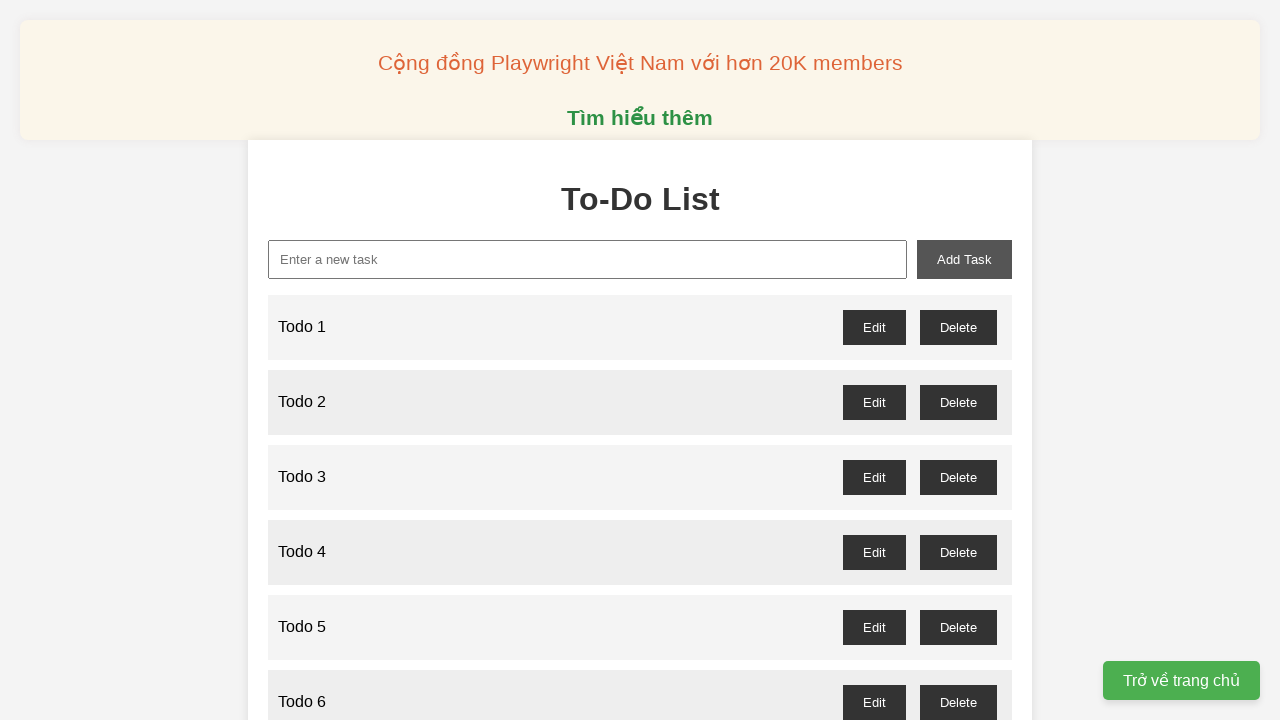

Clicked delete button for odd-numbered todo 1 at (958, 327) on //button[@id="todo-1-delete"]
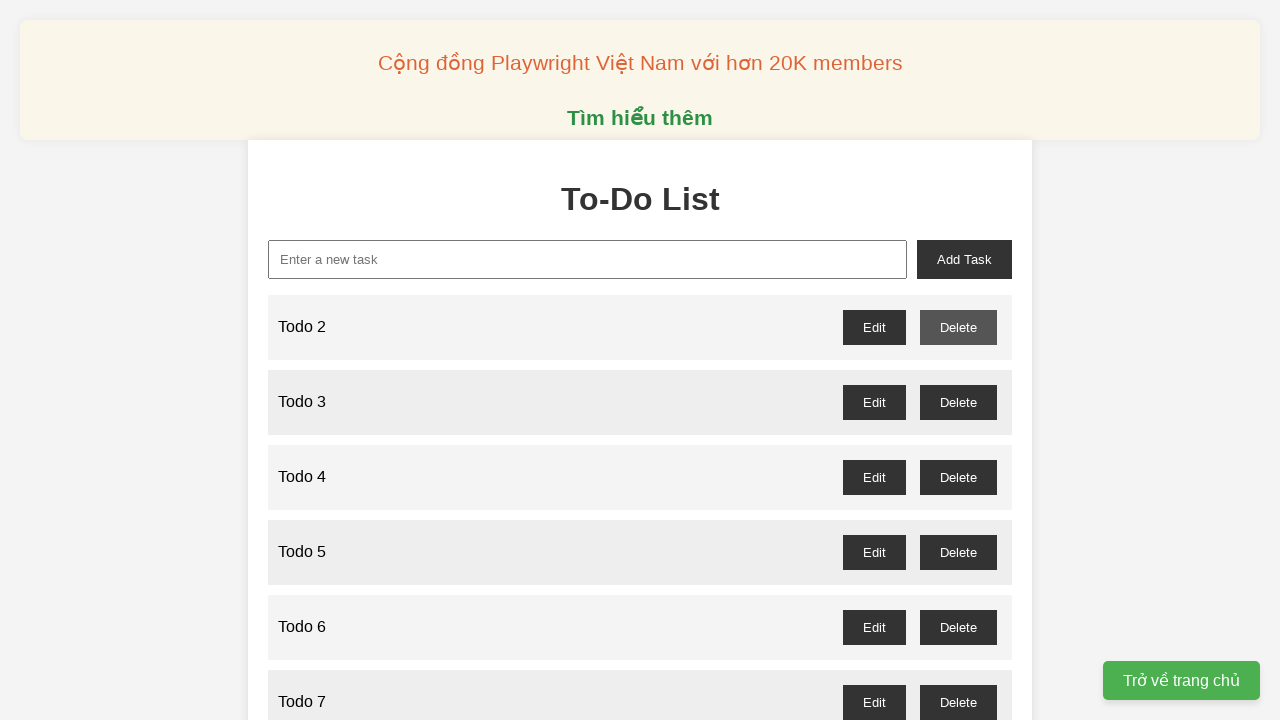

Clicked delete button for odd-numbered todo 3 at (958, 402) on //button[@id="todo-3-delete"]
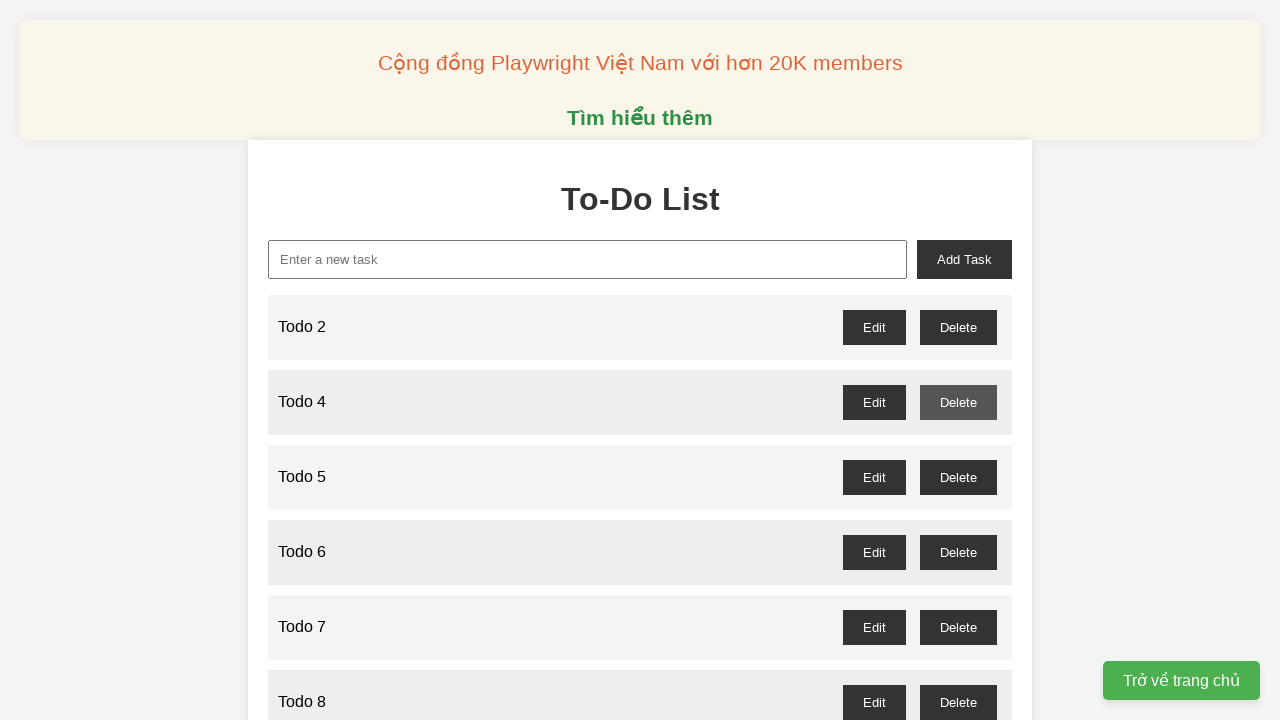

Clicked delete button for odd-numbered todo 5 at (958, 477) on //button[@id="todo-5-delete"]
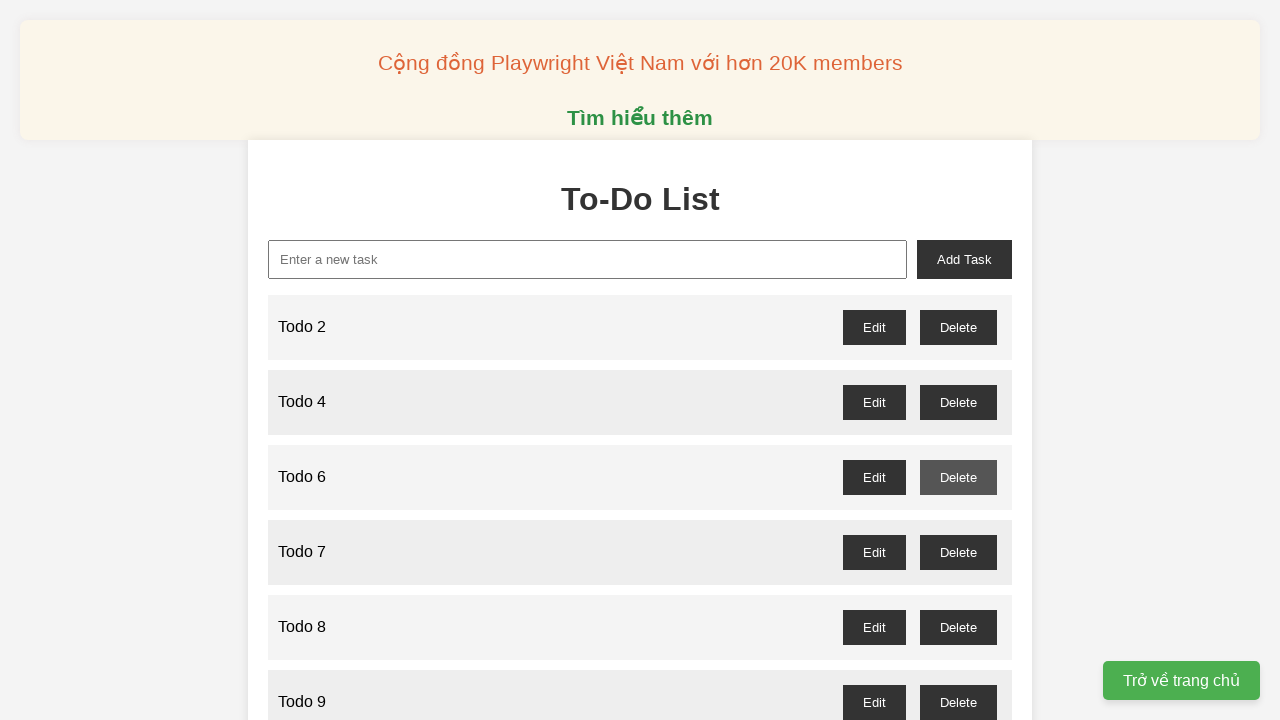

Clicked delete button for odd-numbered todo 7 at (958, 552) on //button[@id="todo-7-delete"]
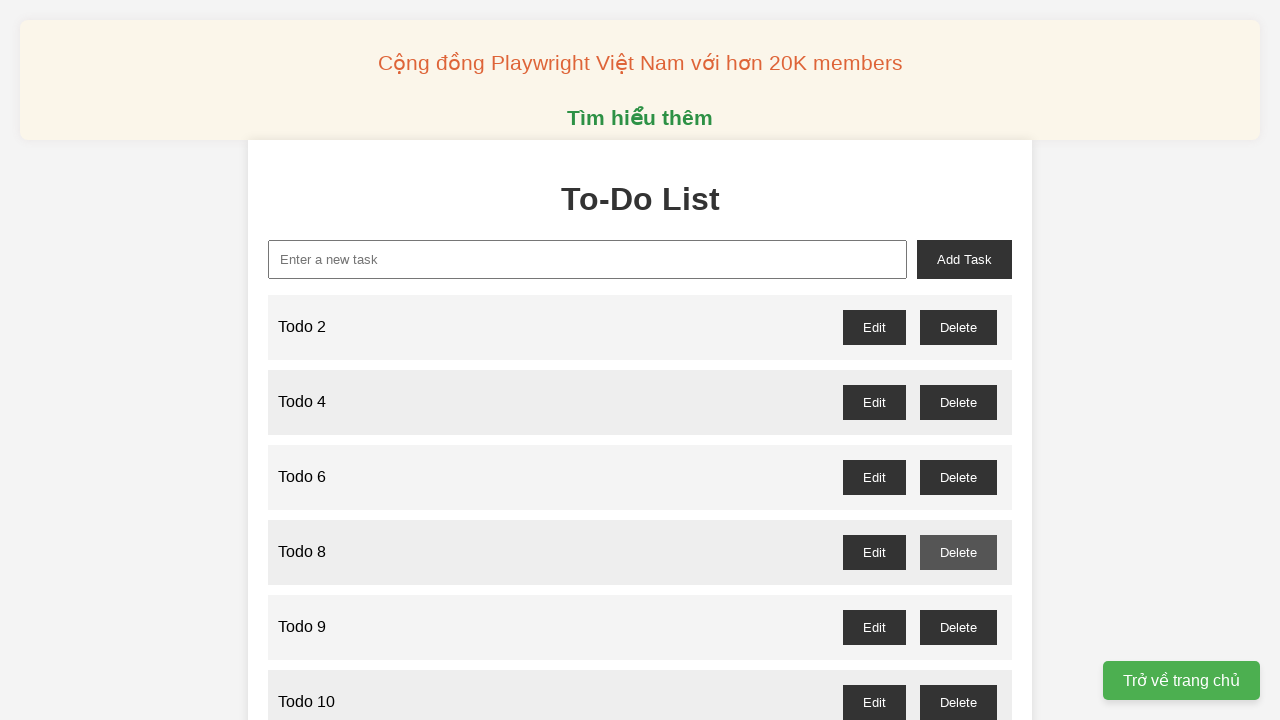

Clicked delete button for odd-numbered todo 9 at (958, 627) on //button[@id="todo-9-delete"]
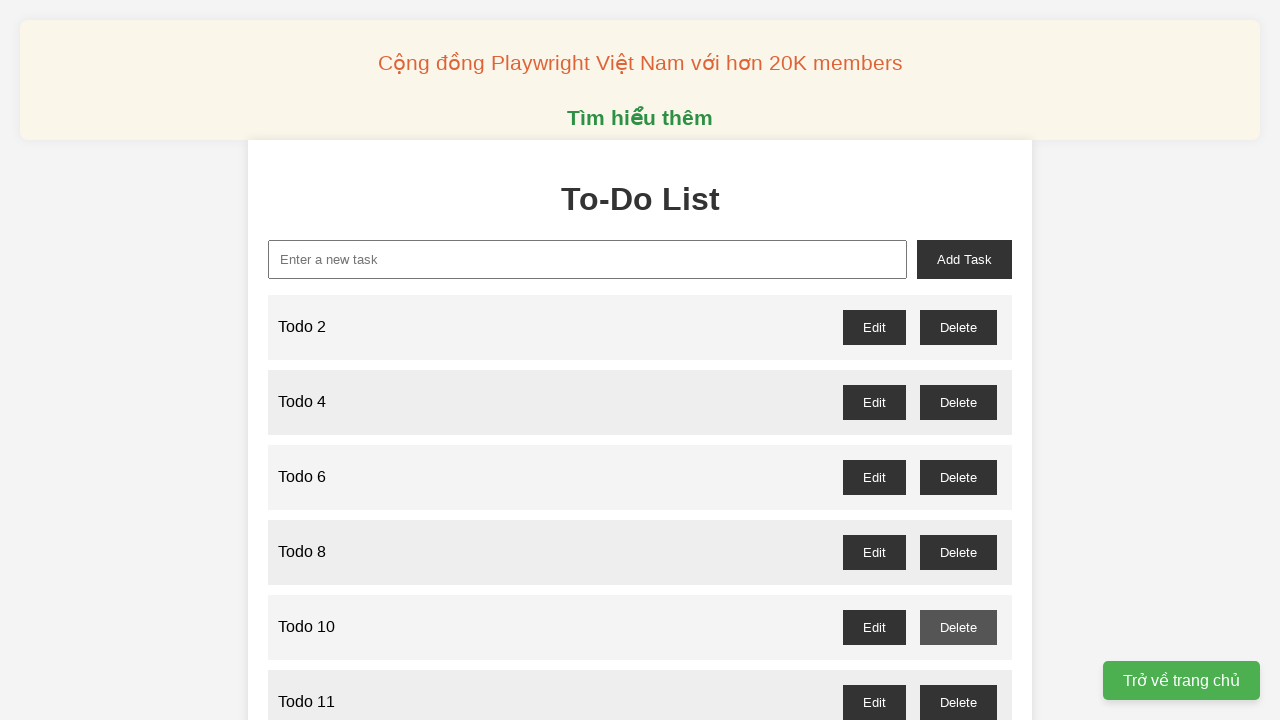

Clicked delete button for odd-numbered todo 11 at (958, 702) on //button[@id="todo-11-delete"]
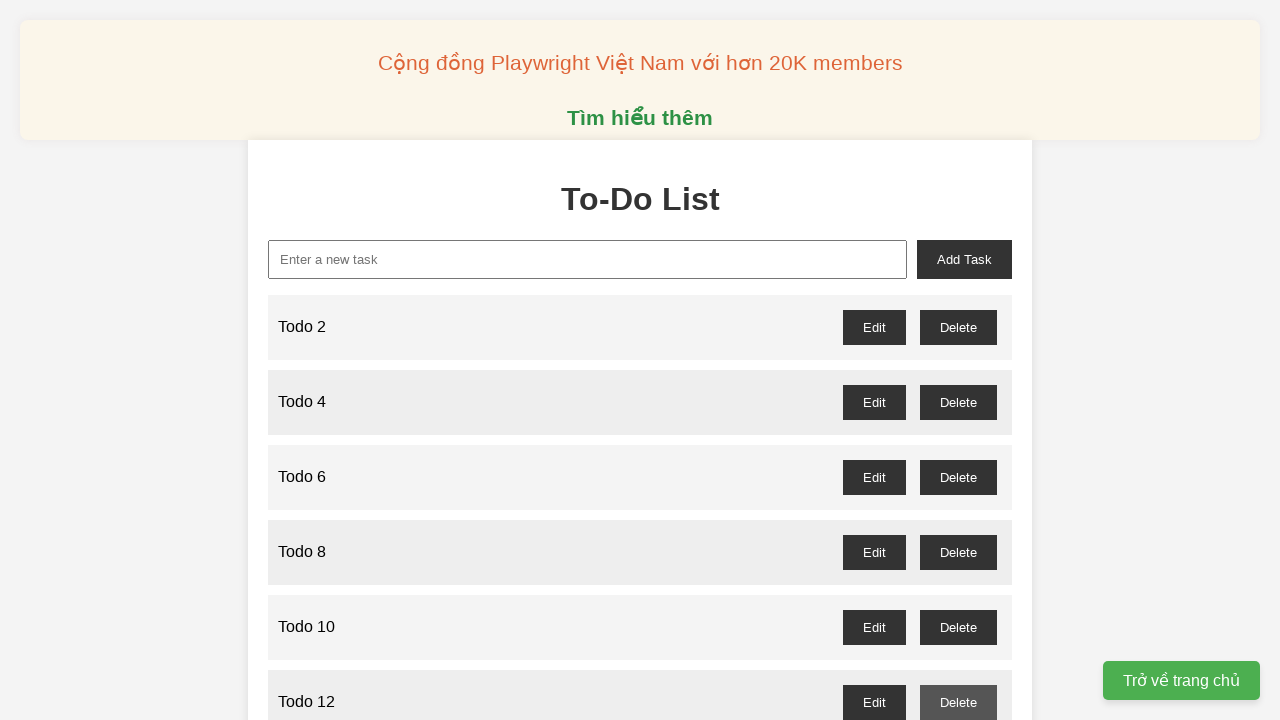

Removed dialog handler after deleting 6 odd-numbered todos (1, 3, 5, 7, 9, 11)
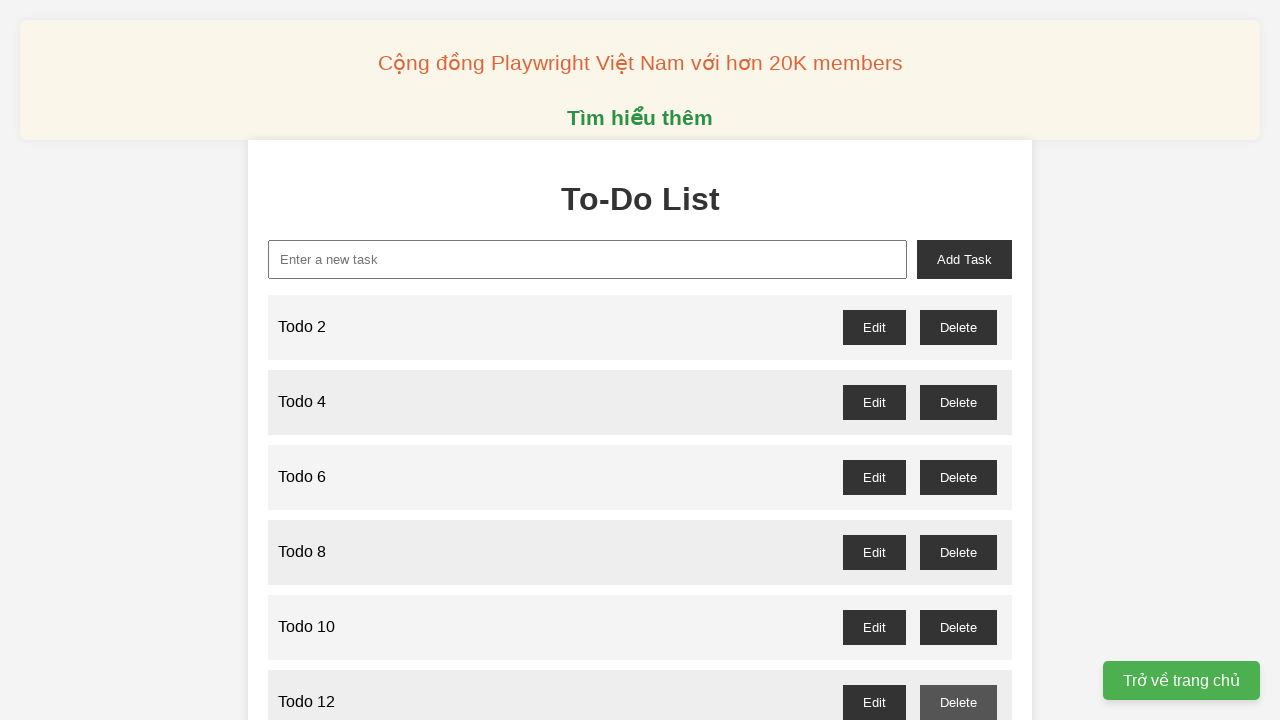

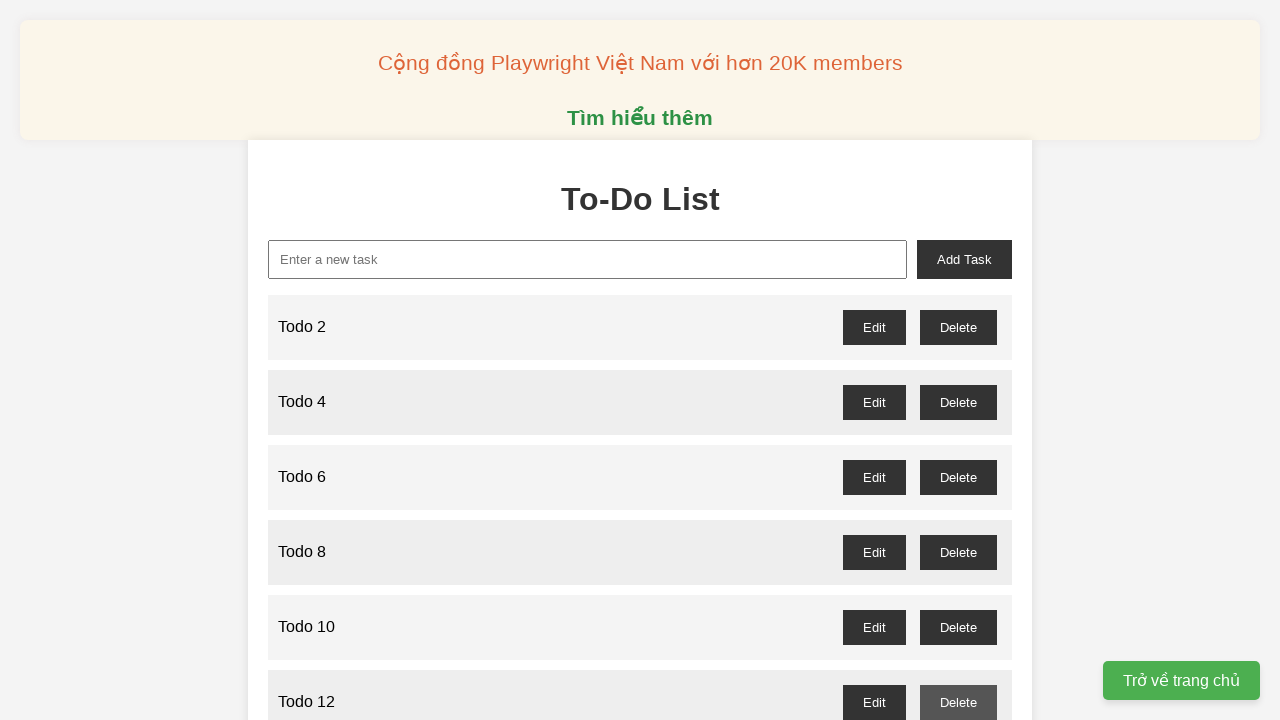